Tests dynamic element creation and deletion by adding 100 buttons, then deleting 50 of them and verifying the remaining count

Starting URL: http://the-internet.herokuapp.com/add_remove_elements/

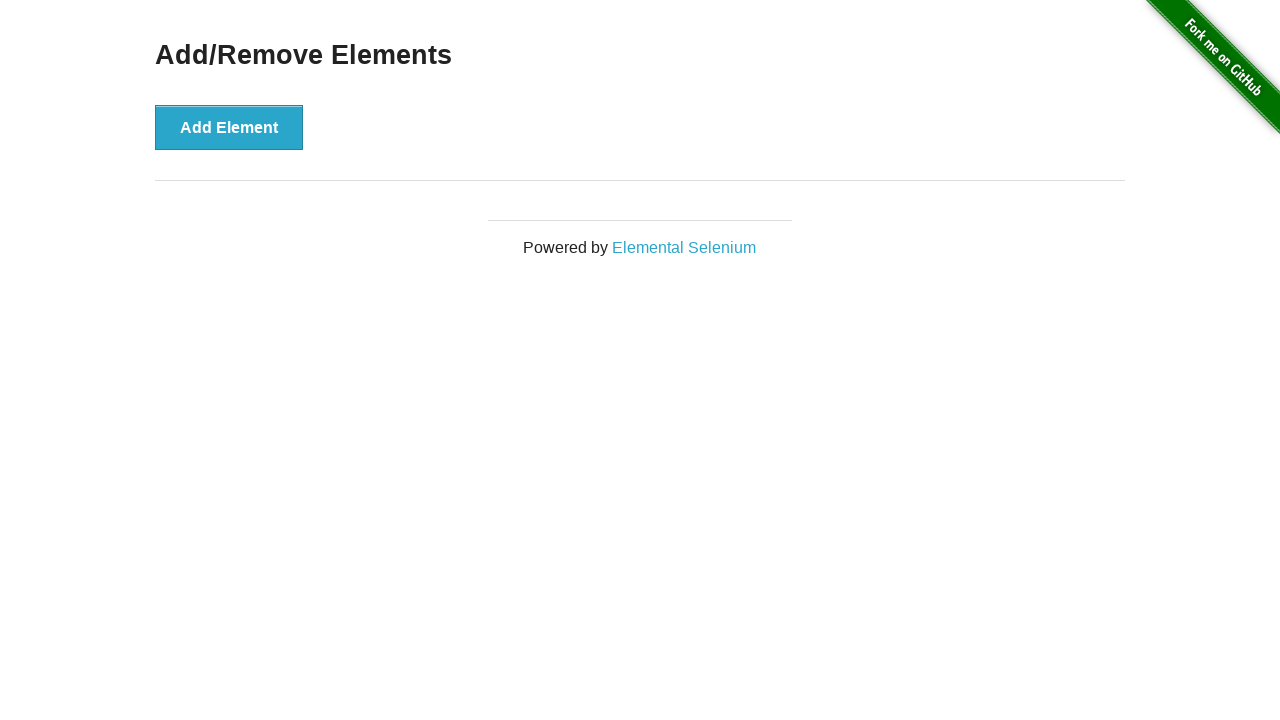

Navigated to add/remove elements page
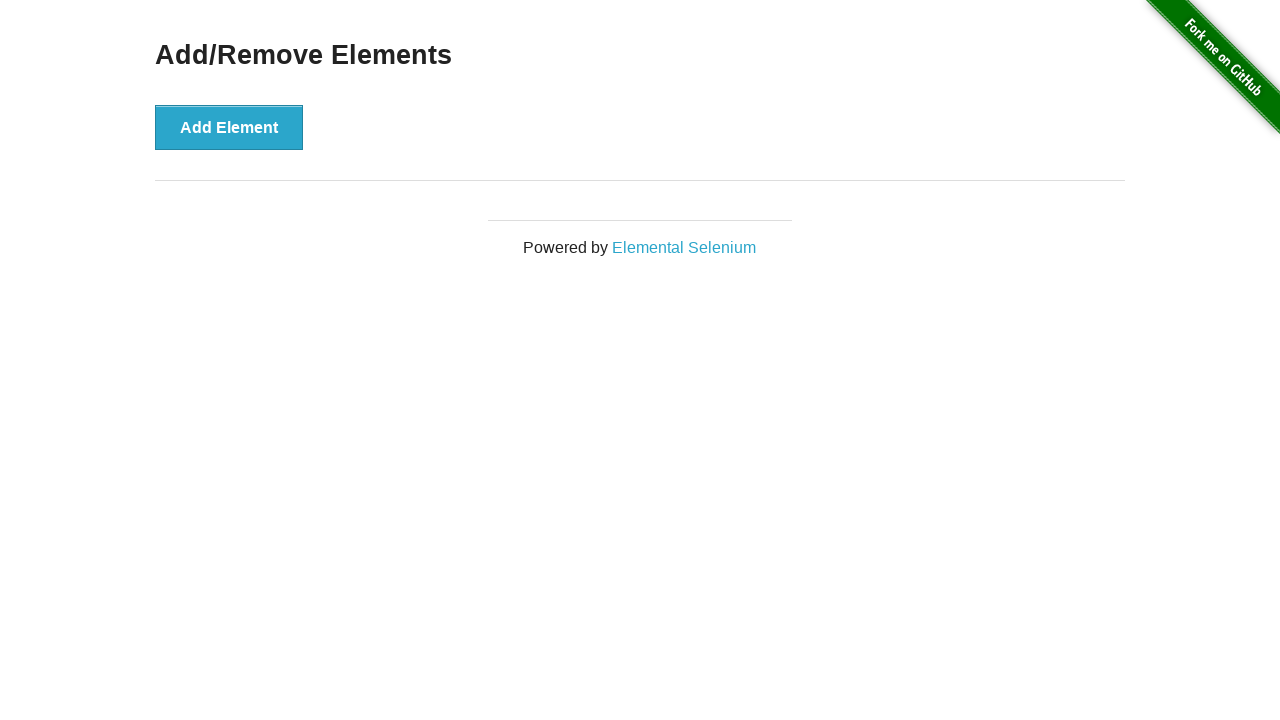

Clicked 'Add Element' button (iteration 1/100) at (229, 127) on button[onclick='addElement()']
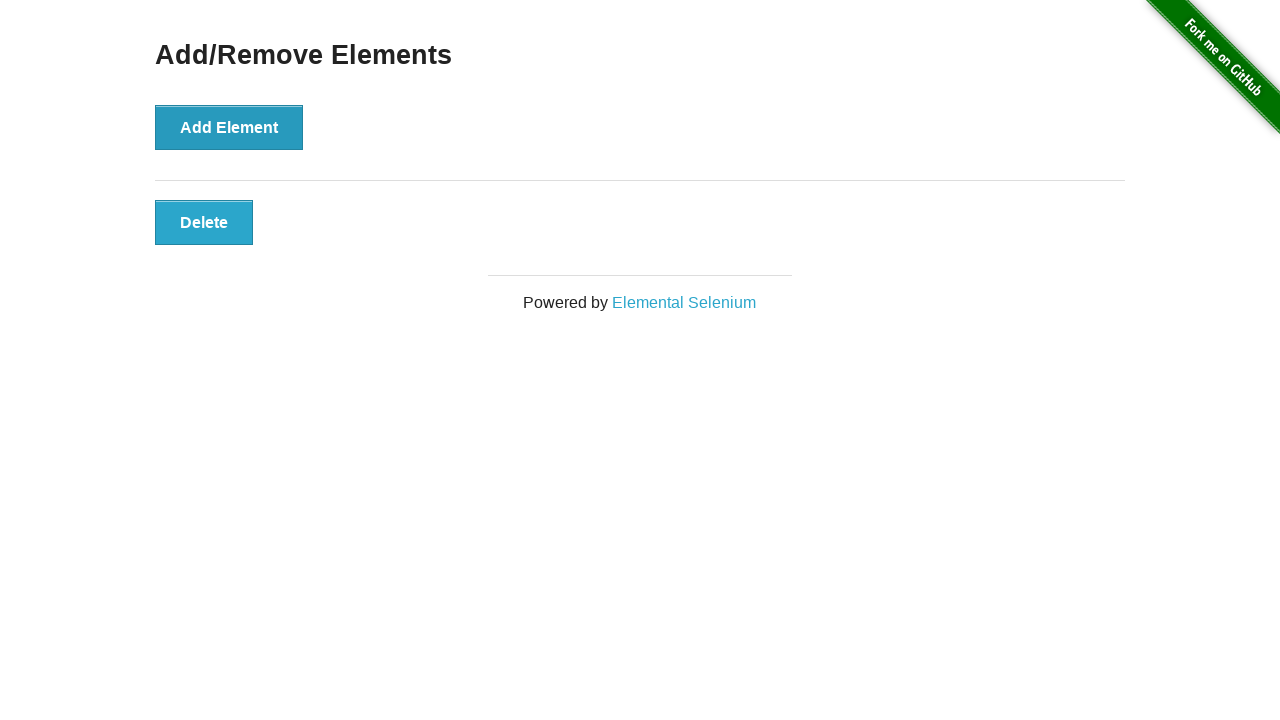

Clicked 'Add Element' button (iteration 2/100) at (229, 127) on button[onclick='addElement()']
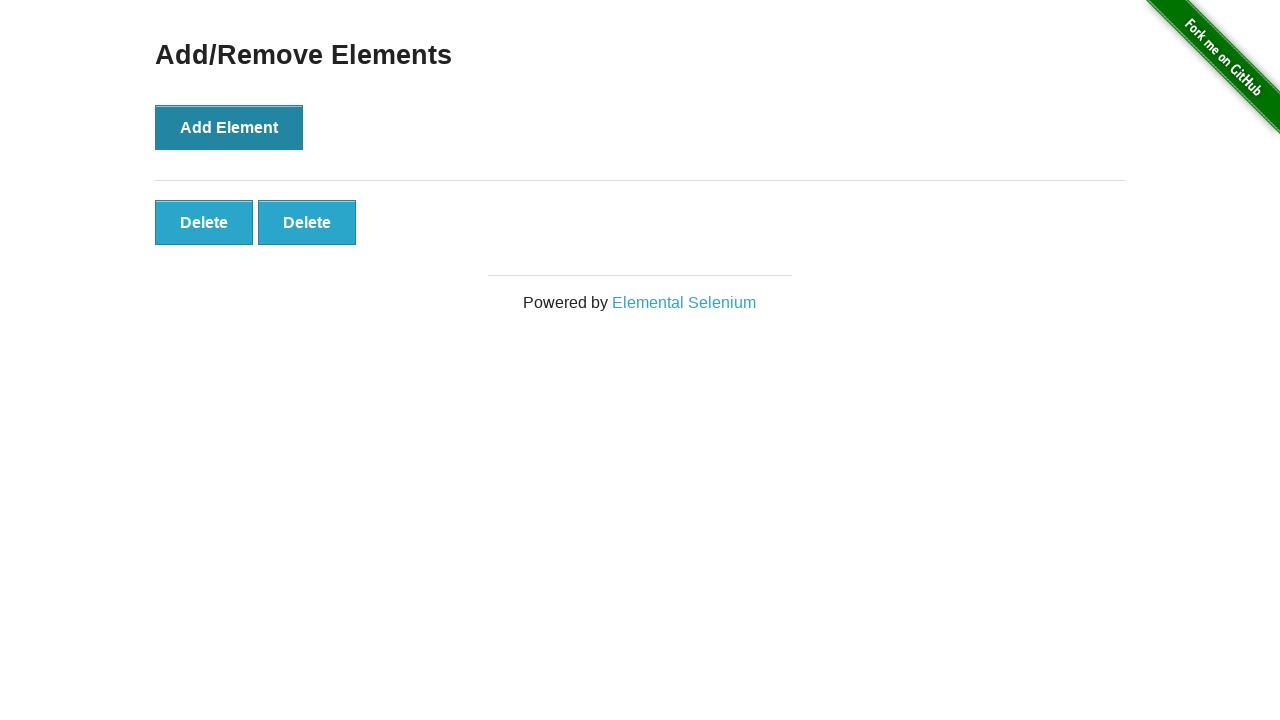

Clicked 'Add Element' button (iteration 3/100) at (229, 127) on button[onclick='addElement()']
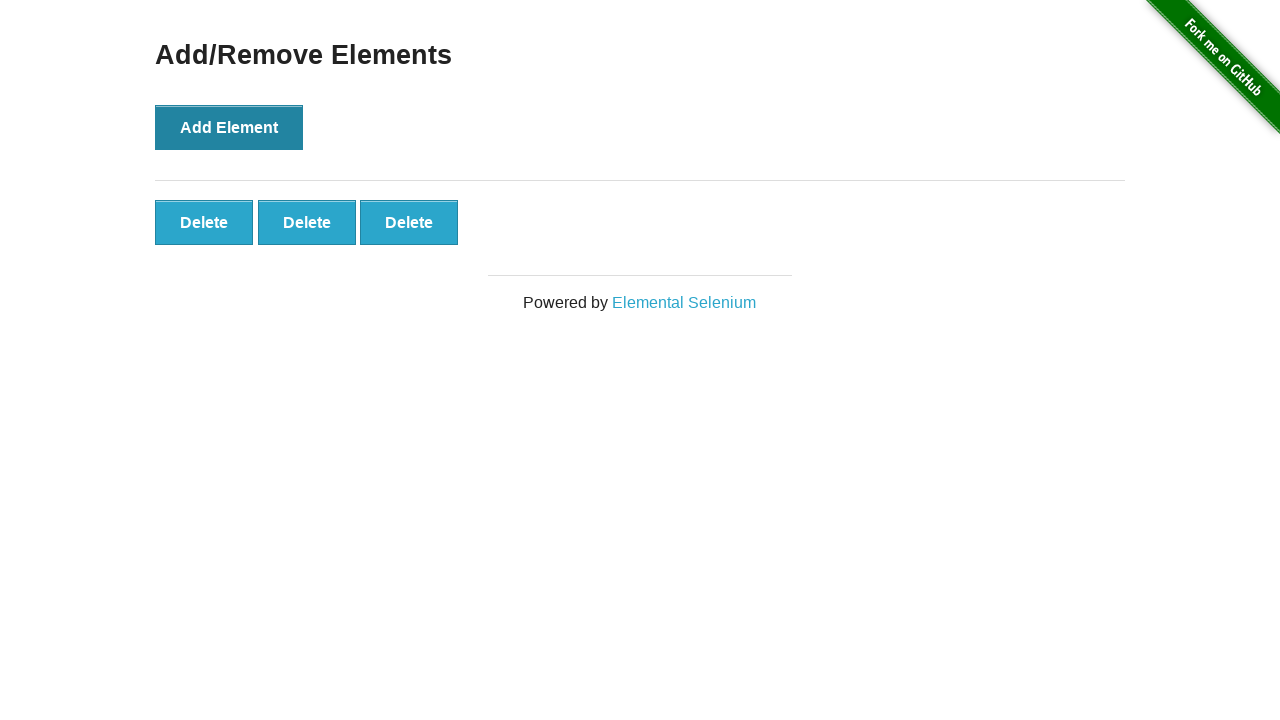

Clicked 'Add Element' button (iteration 4/100) at (229, 127) on button[onclick='addElement()']
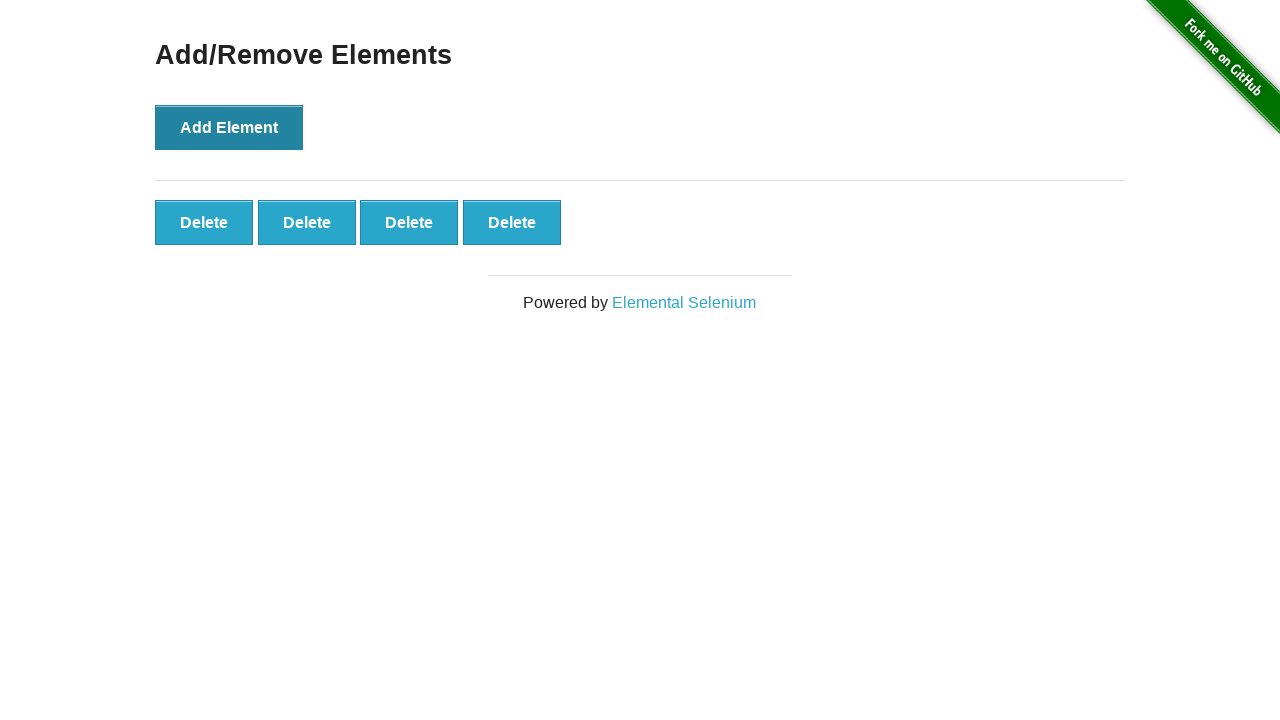

Clicked 'Add Element' button (iteration 5/100) at (229, 127) on button[onclick='addElement()']
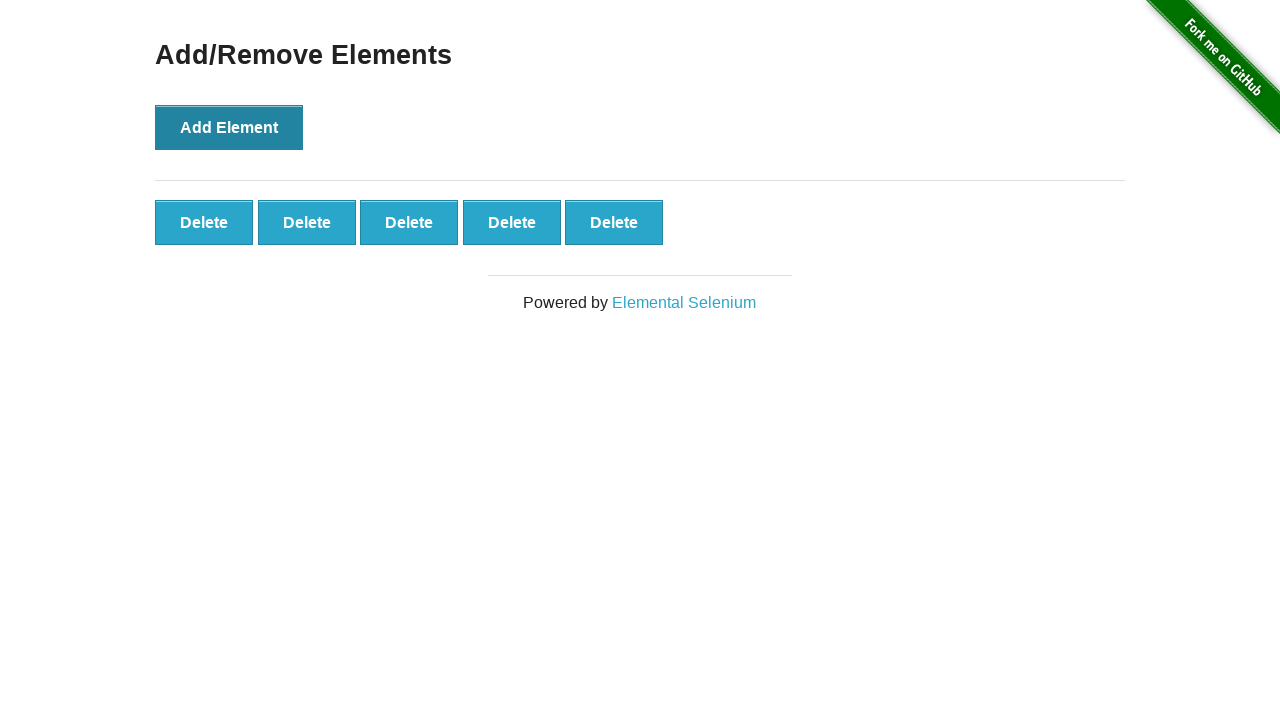

Clicked 'Add Element' button (iteration 6/100) at (229, 127) on button[onclick='addElement()']
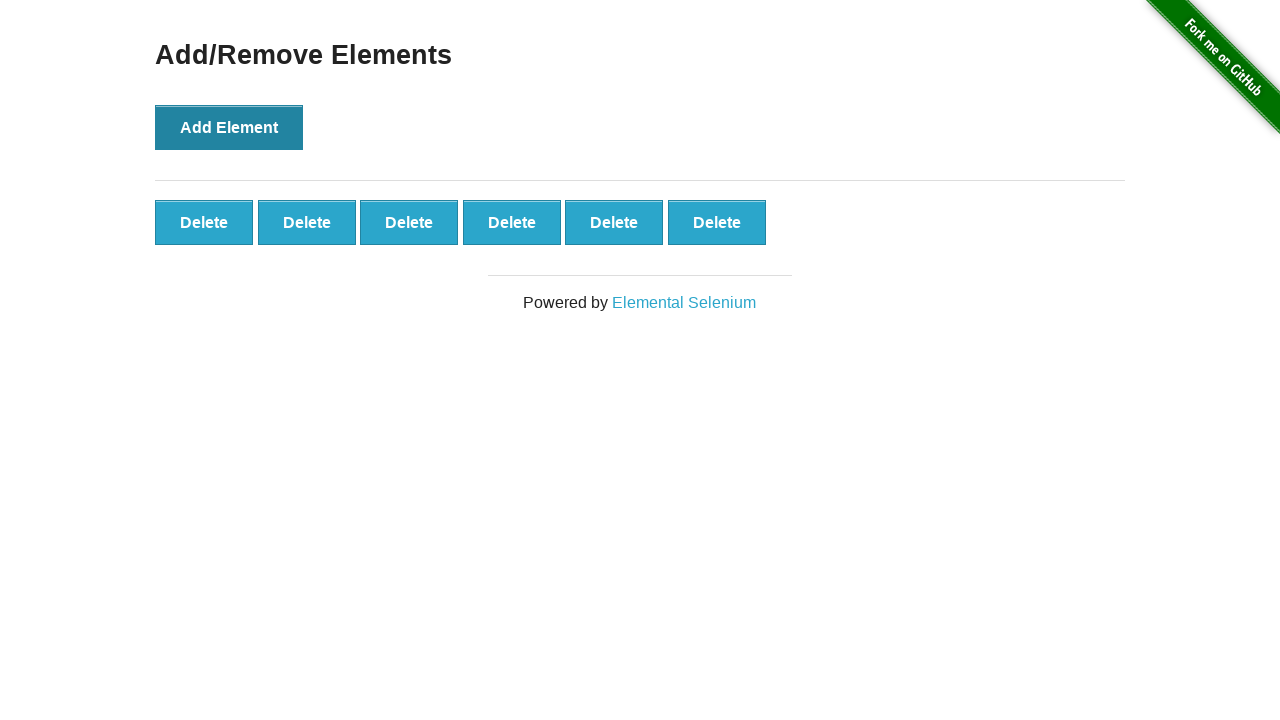

Clicked 'Add Element' button (iteration 7/100) at (229, 127) on button[onclick='addElement()']
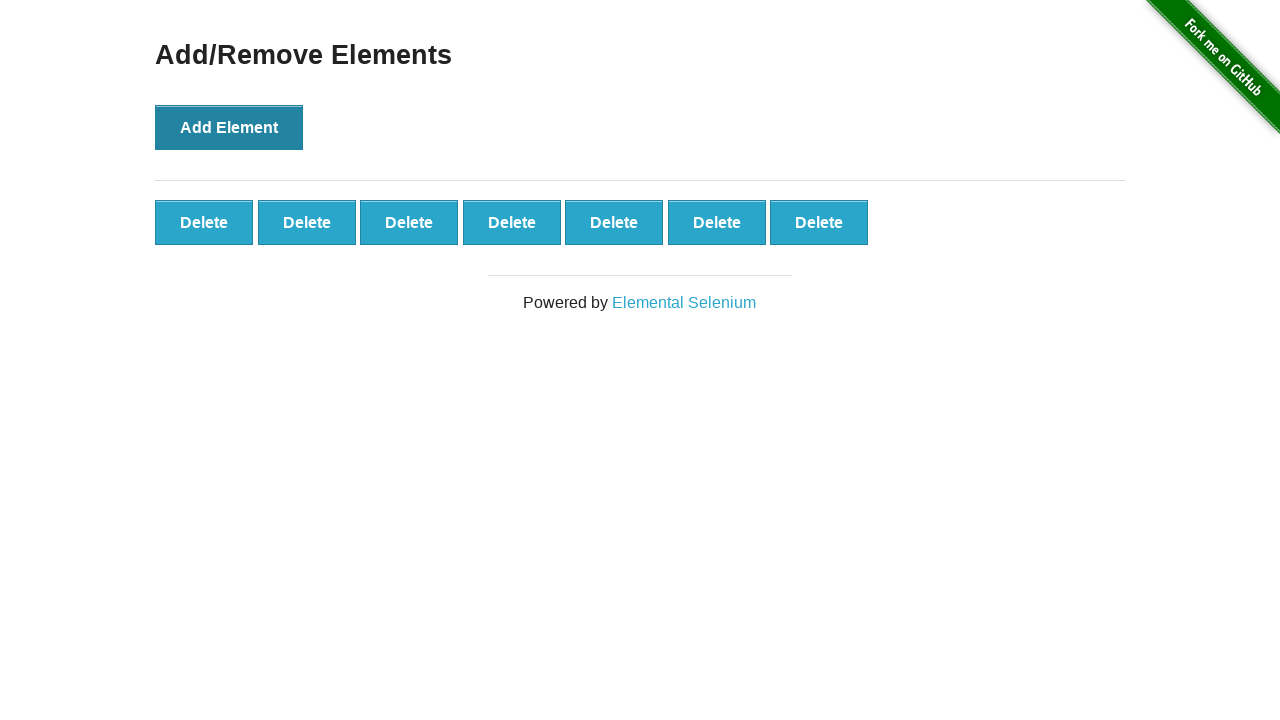

Clicked 'Add Element' button (iteration 8/100) at (229, 127) on button[onclick='addElement()']
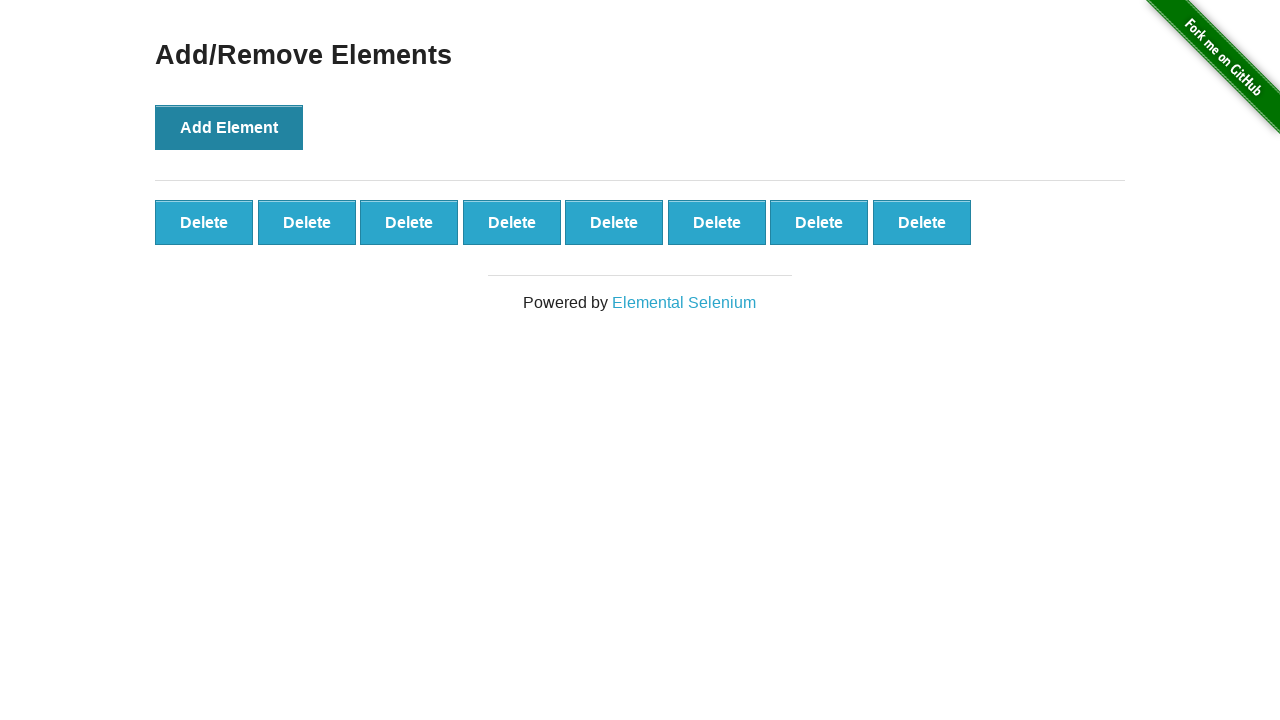

Clicked 'Add Element' button (iteration 9/100) at (229, 127) on button[onclick='addElement()']
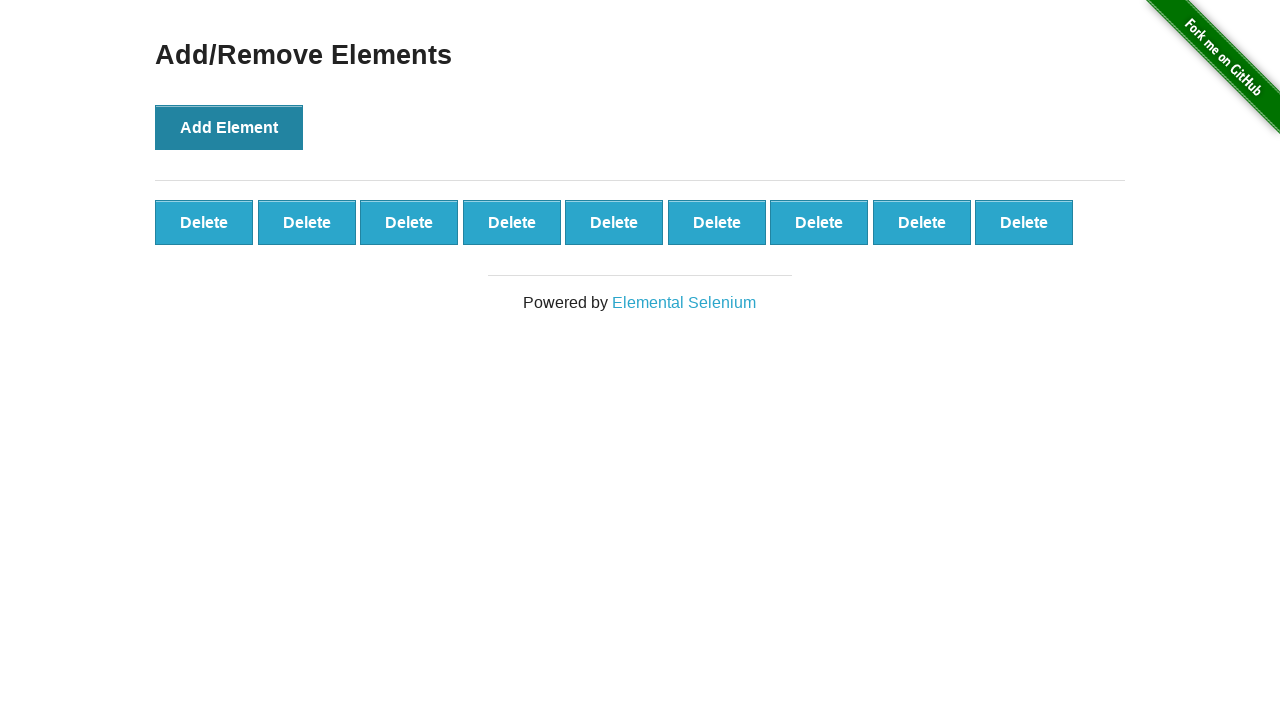

Clicked 'Add Element' button (iteration 10/100) at (229, 127) on button[onclick='addElement()']
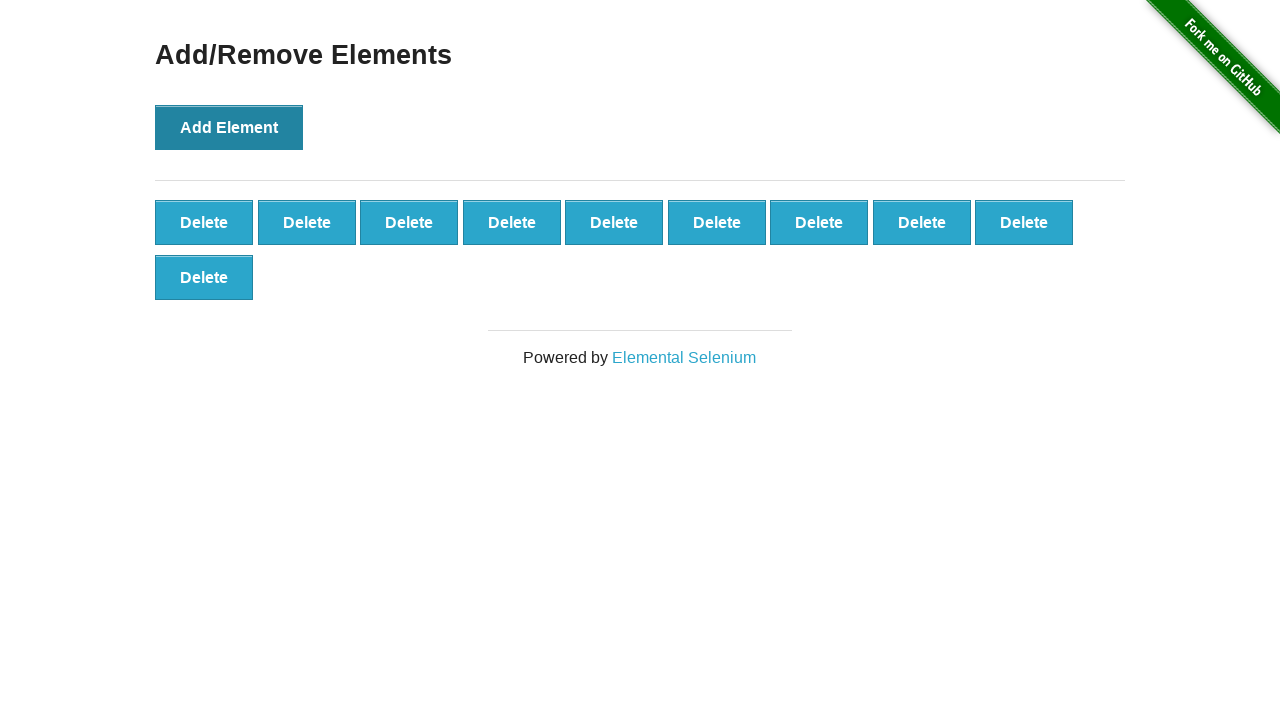

Clicked 'Add Element' button (iteration 11/100) at (229, 127) on button[onclick='addElement()']
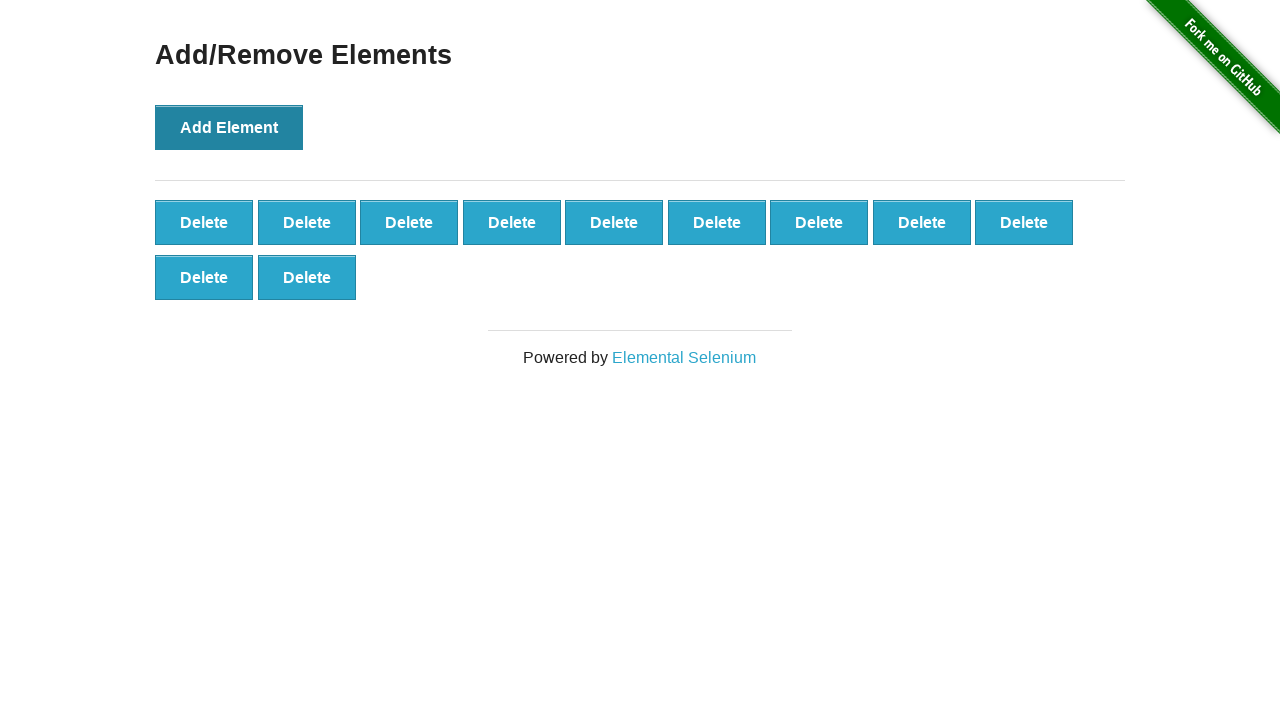

Clicked 'Add Element' button (iteration 12/100) at (229, 127) on button[onclick='addElement()']
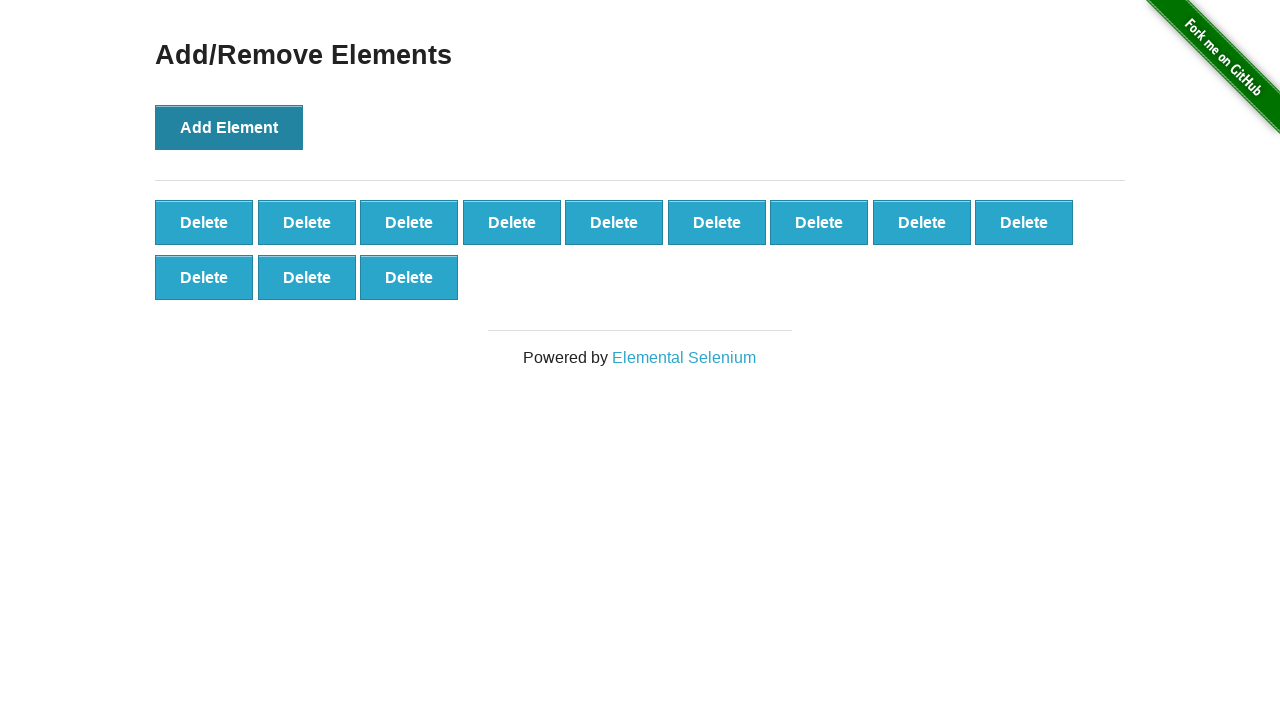

Clicked 'Add Element' button (iteration 13/100) at (229, 127) on button[onclick='addElement()']
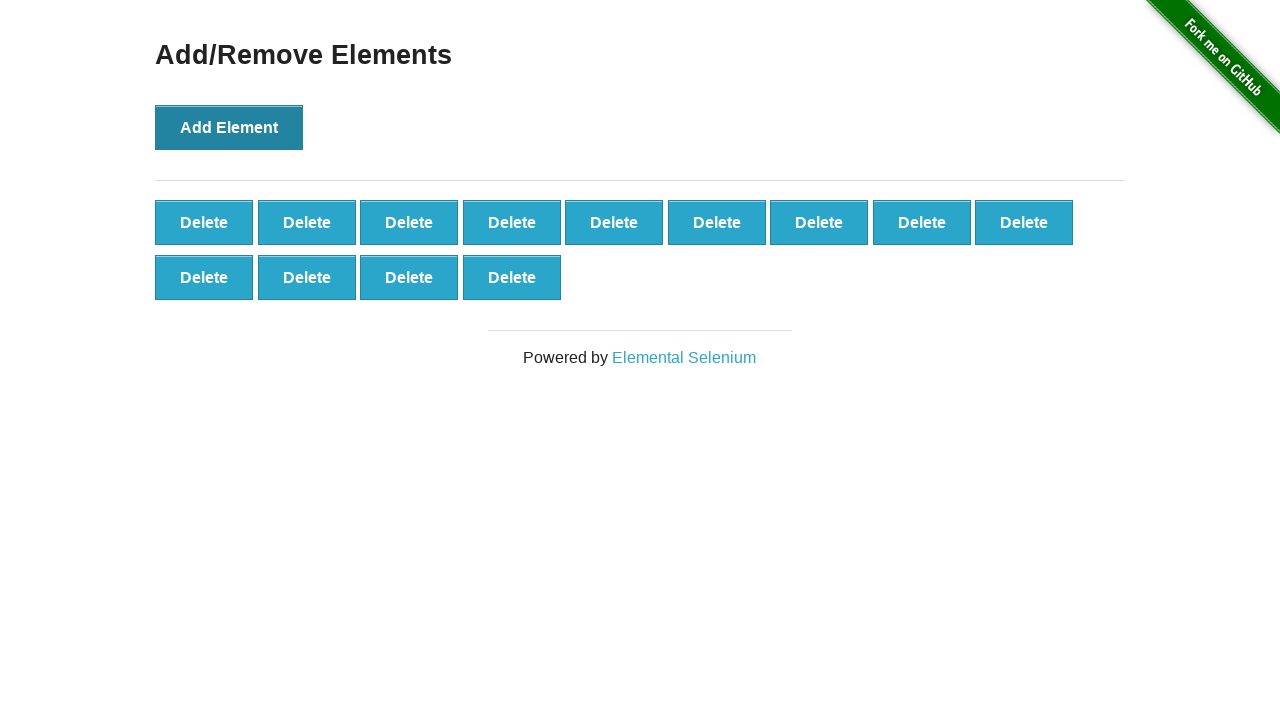

Clicked 'Add Element' button (iteration 14/100) at (229, 127) on button[onclick='addElement()']
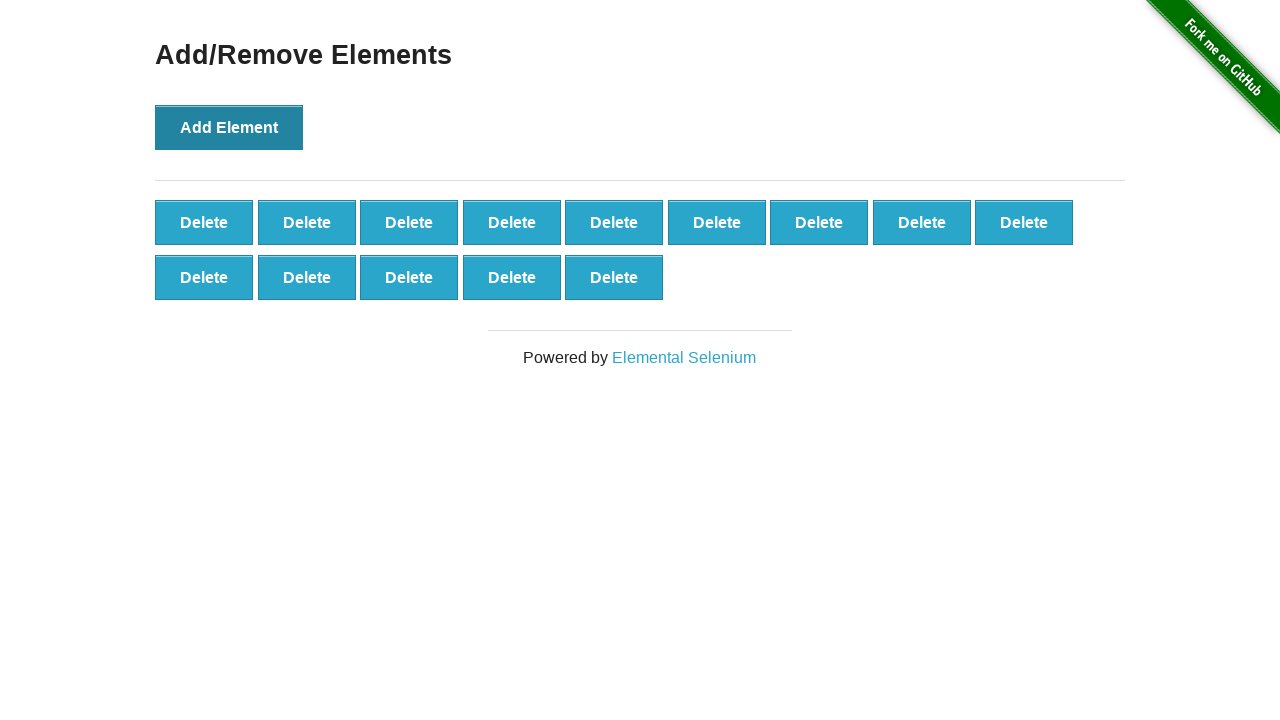

Clicked 'Add Element' button (iteration 15/100) at (229, 127) on button[onclick='addElement()']
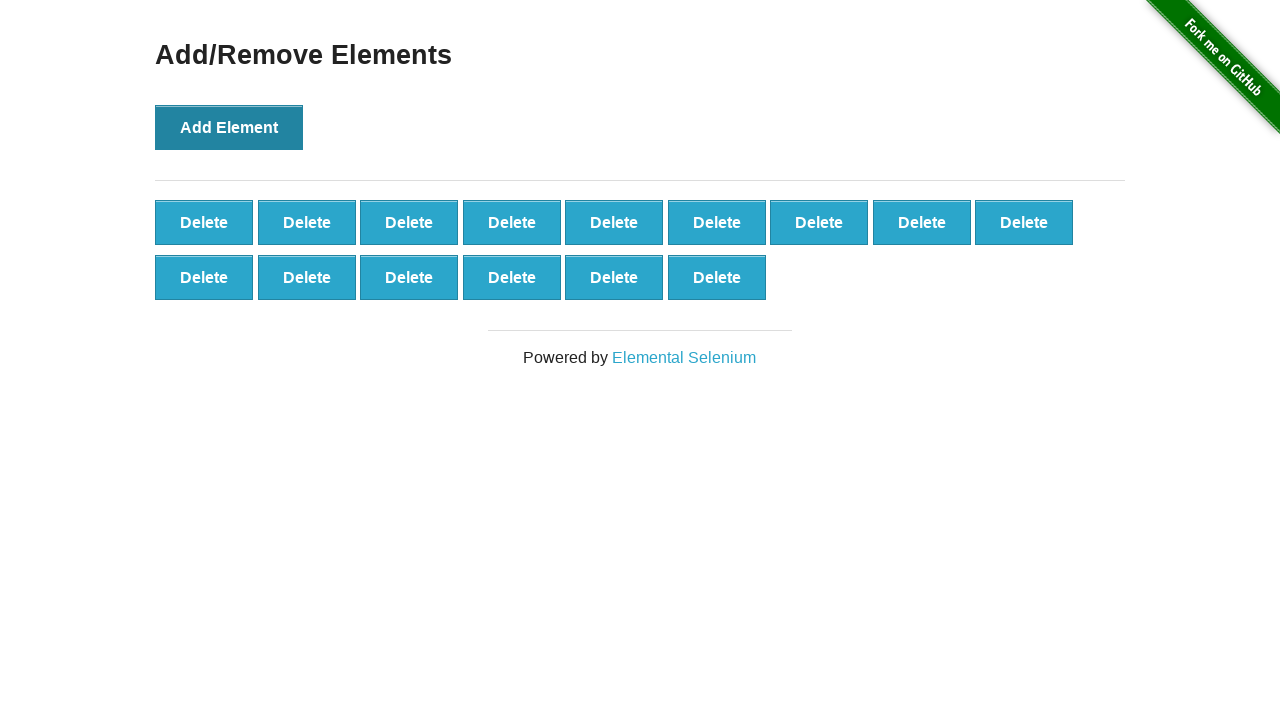

Clicked 'Add Element' button (iteration 16/100) at (229, 127) on button[onclick='addElement()']
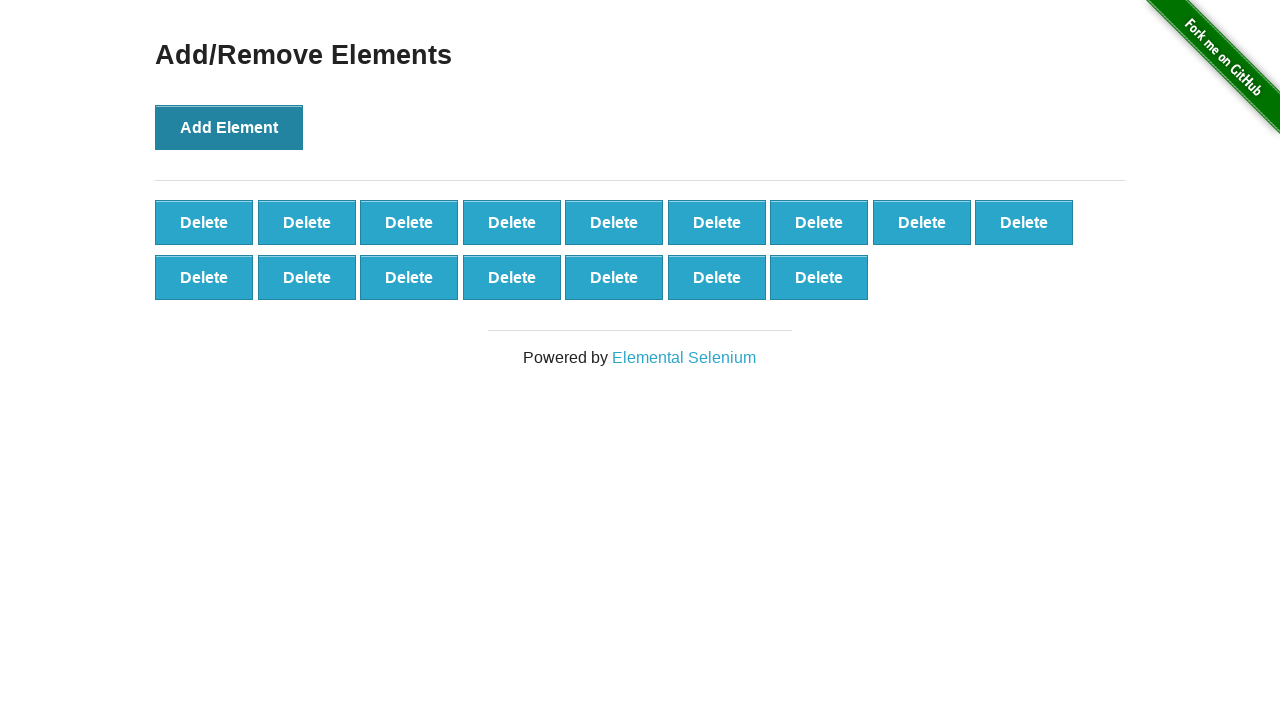

Clicked 'Add Element' button (iteration 17/100) at (229, 127) on button[onclick='addElement()']
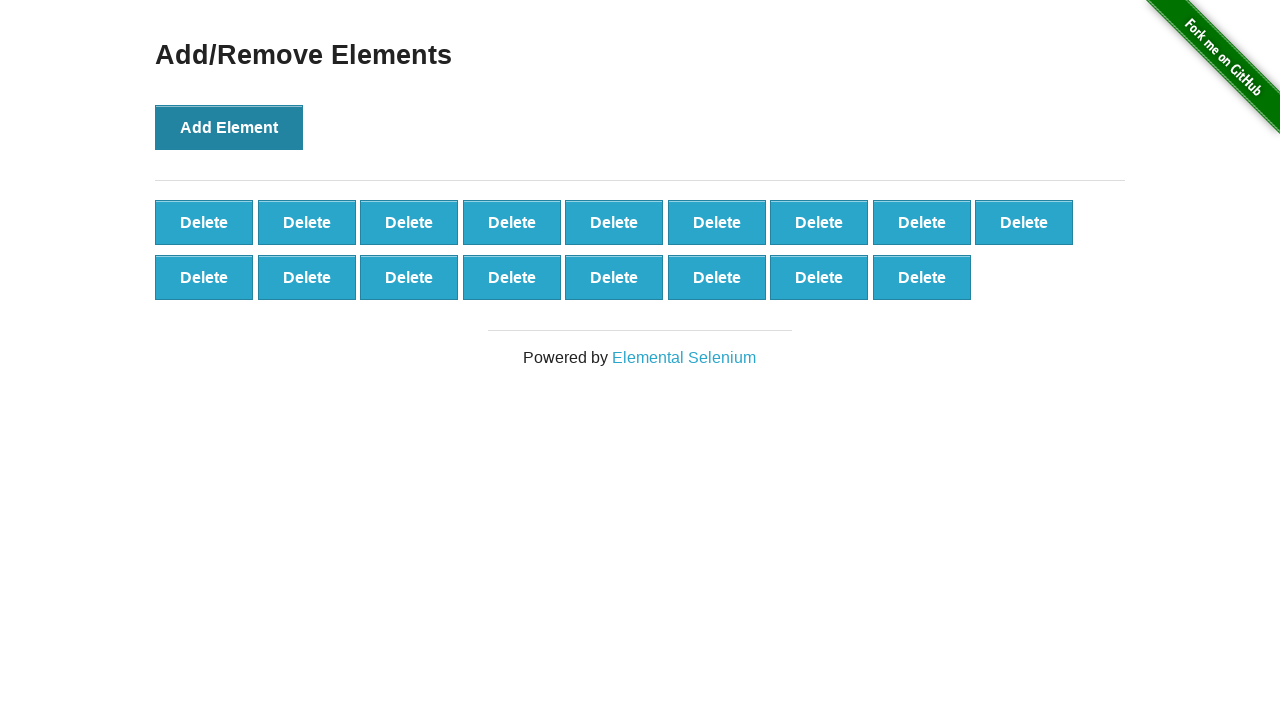

Clicked 'Add Element' button (iteration 18/100) at (229, 127) on button[onclick='addElement()']
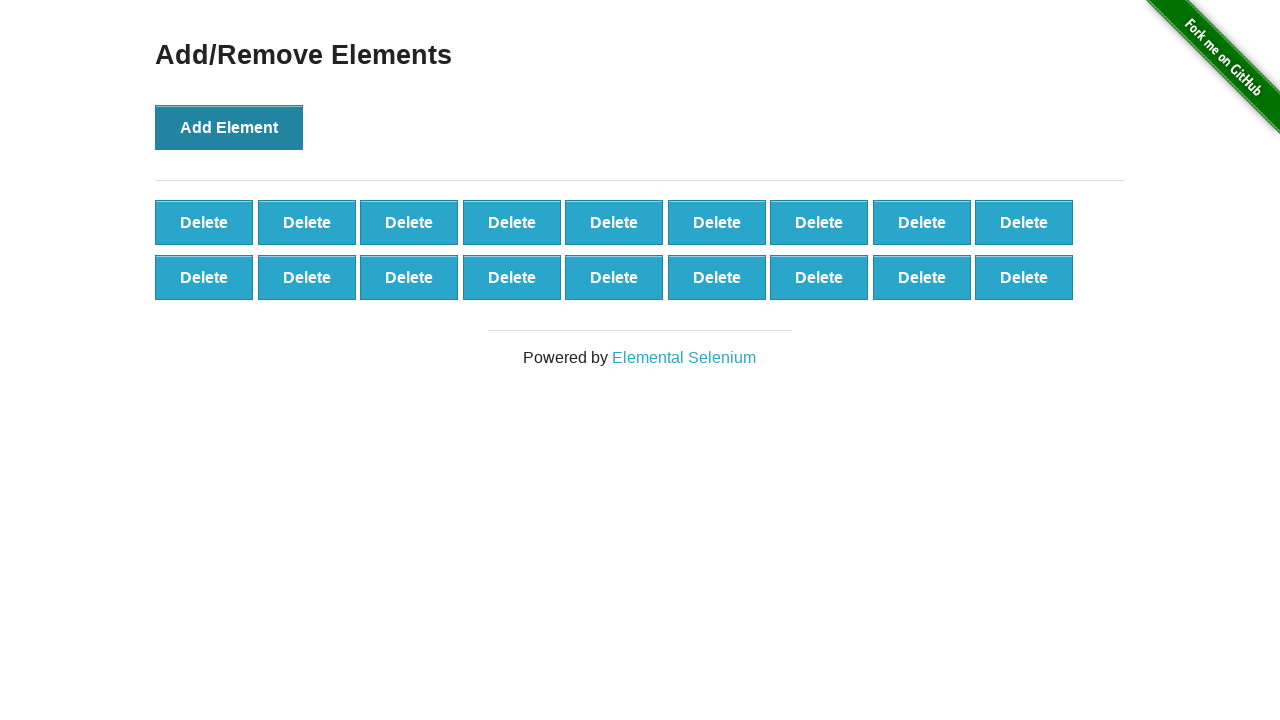

Clicked 'Add Element' button (iteration 19/100) at (229, 127) on button[onclick='addElement()']
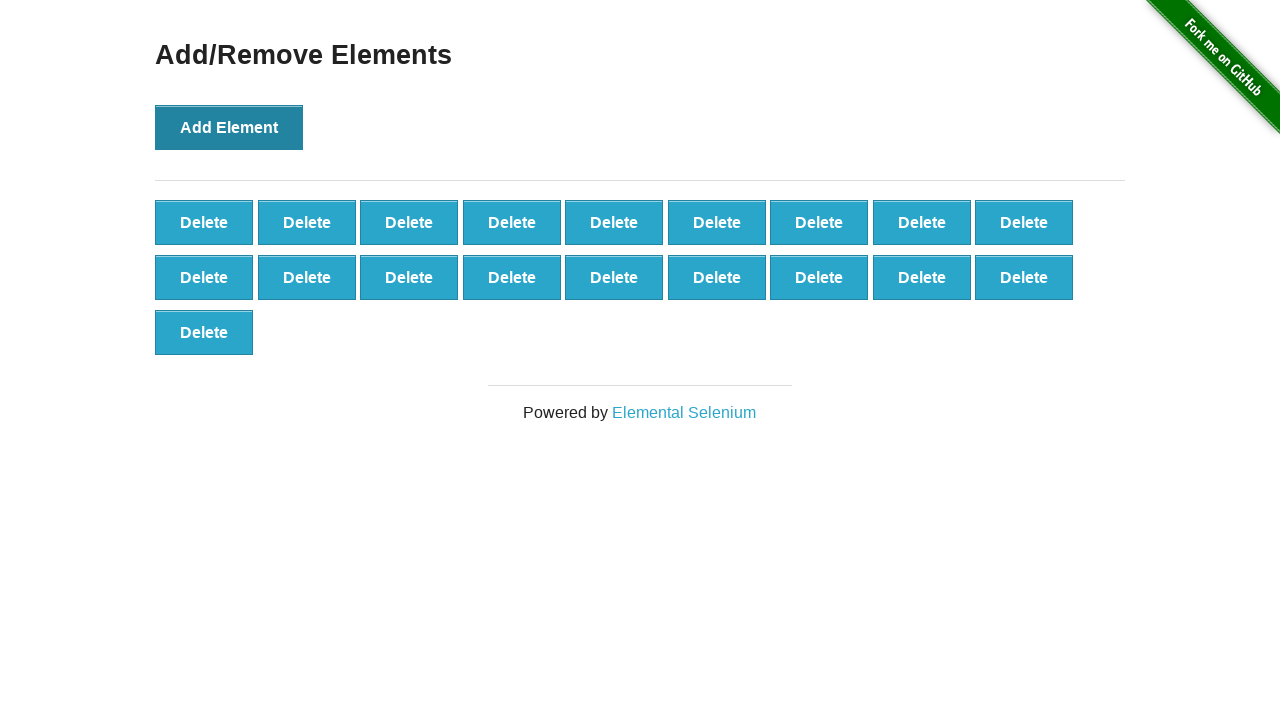

Clicked 'Add Element' button (iteration 20/100) at (229, 127) on button[onclick='addElement()']
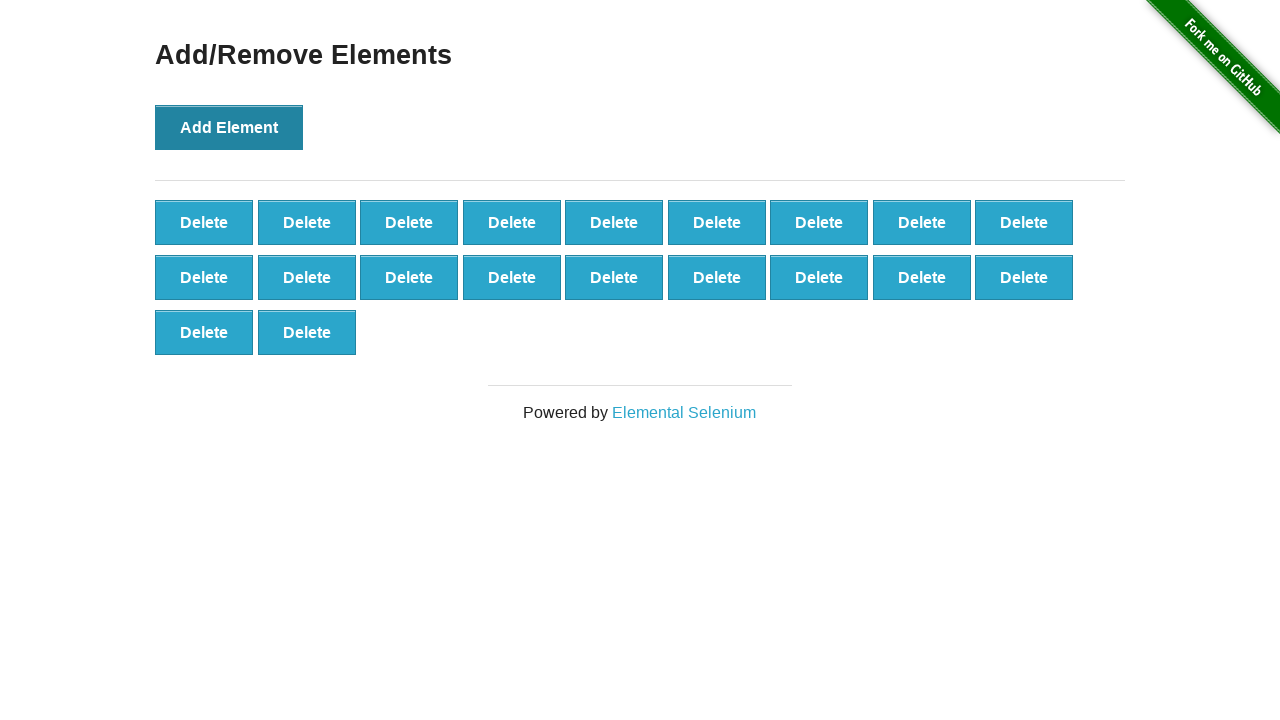

Clicked 'Add Element' button (iteration 21/100) at (229, 127) on button[onclick='addElement()']
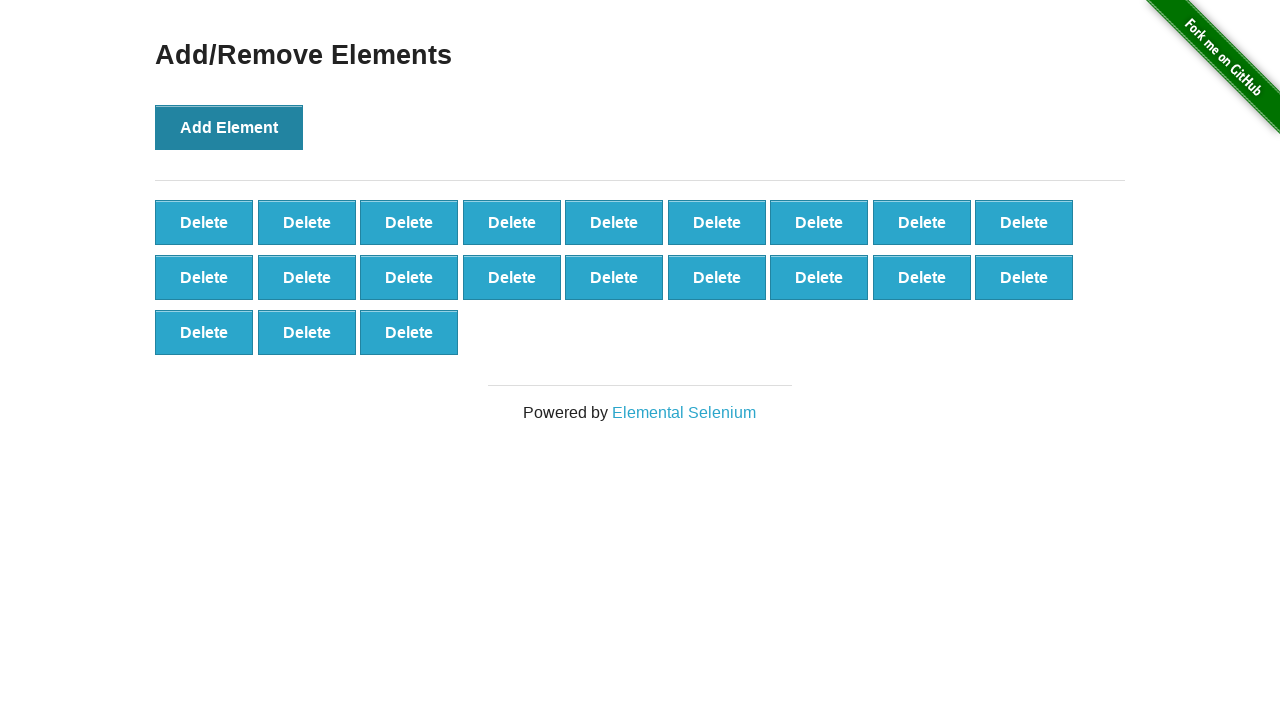

Clicked 'Add Element' button (iteration 22/100) at (229, 127) on button[onclick='addElement()']
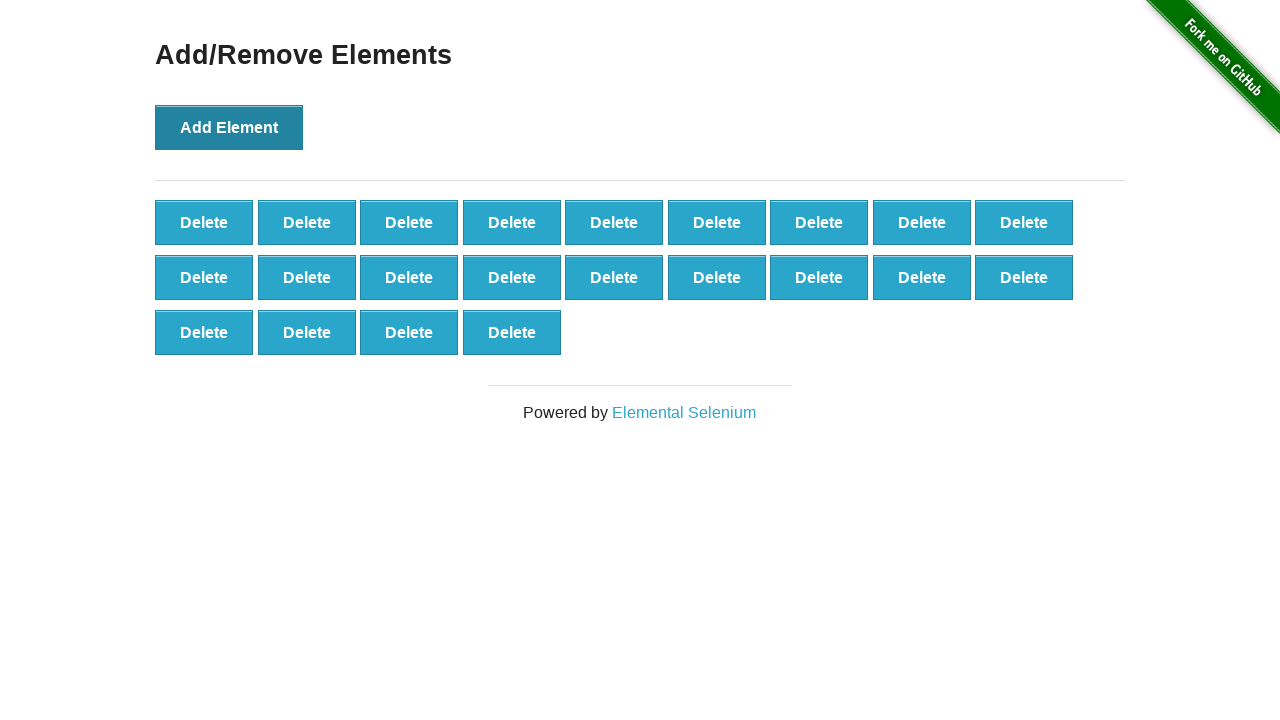

Clicked 'Add Element' button (iteration 23/100) at (229, 127) on button[onclick='addElement()']
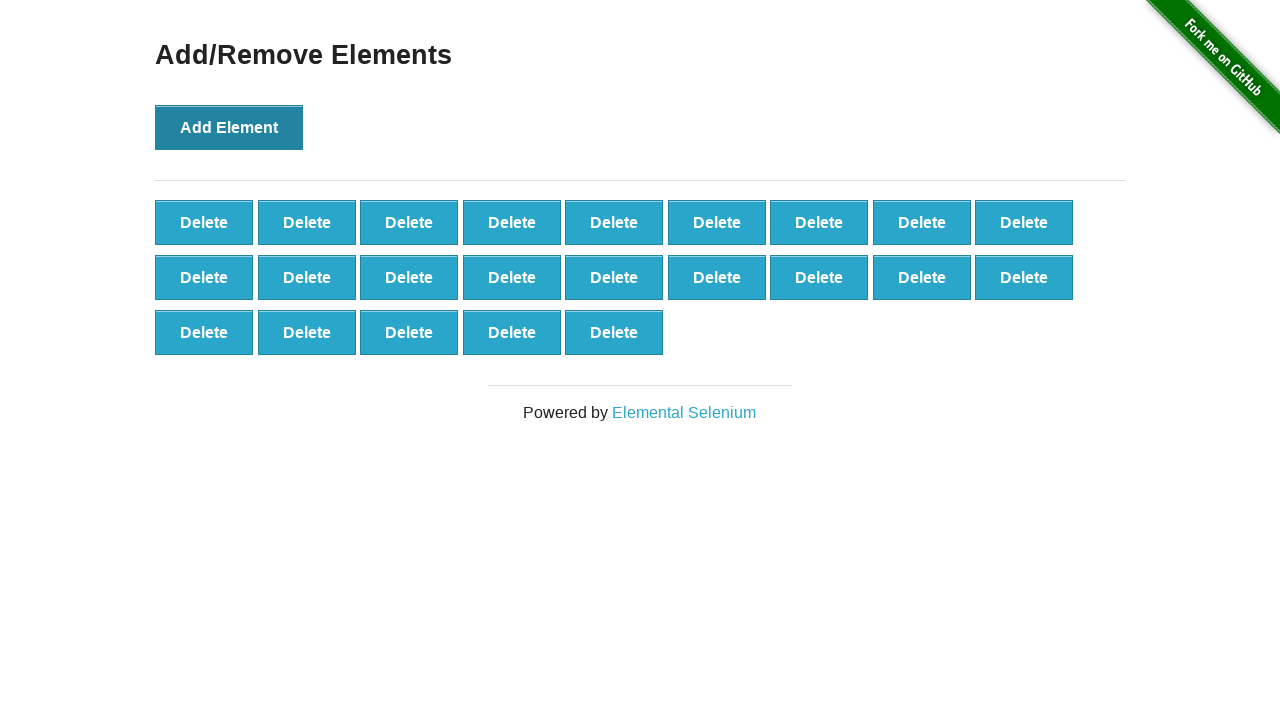

Clicked 'Add Element' button (iteration 24/100) at (229, 127) on button[onclick='addElement()']
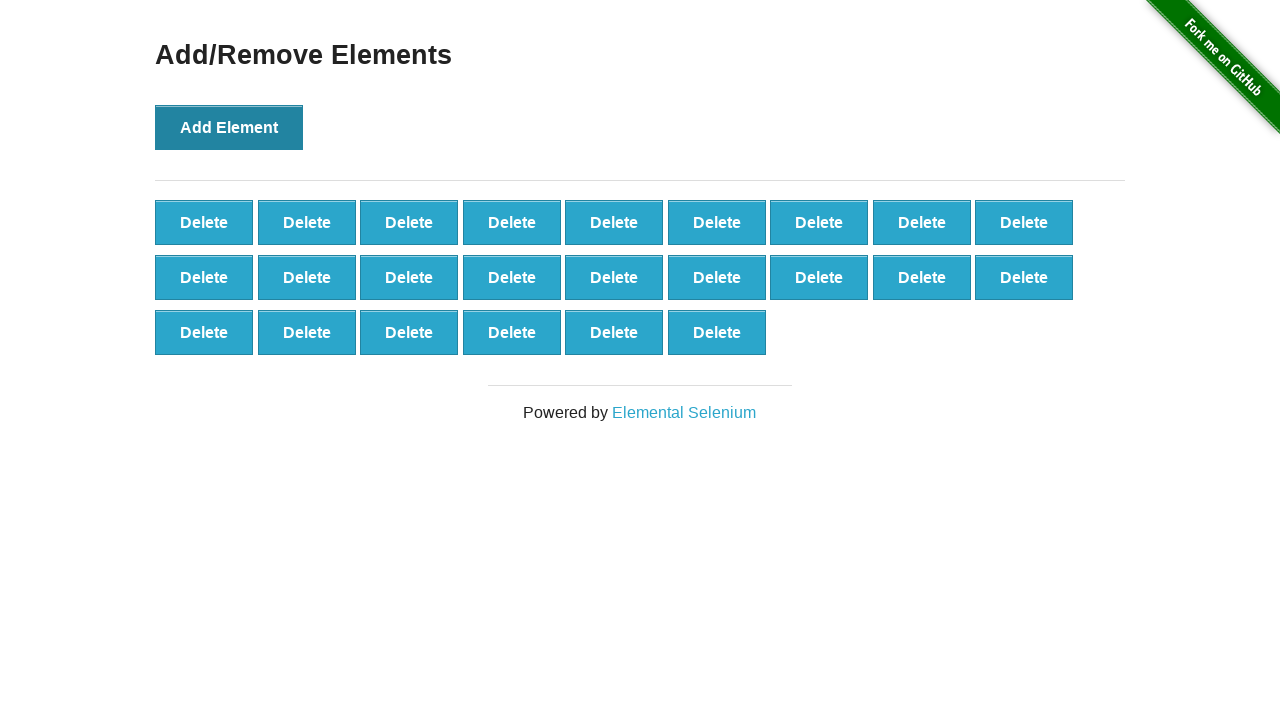

Clicked 'Add Element' button (iteration 25/100) at (229, 127) on button[onclick='addElement()']
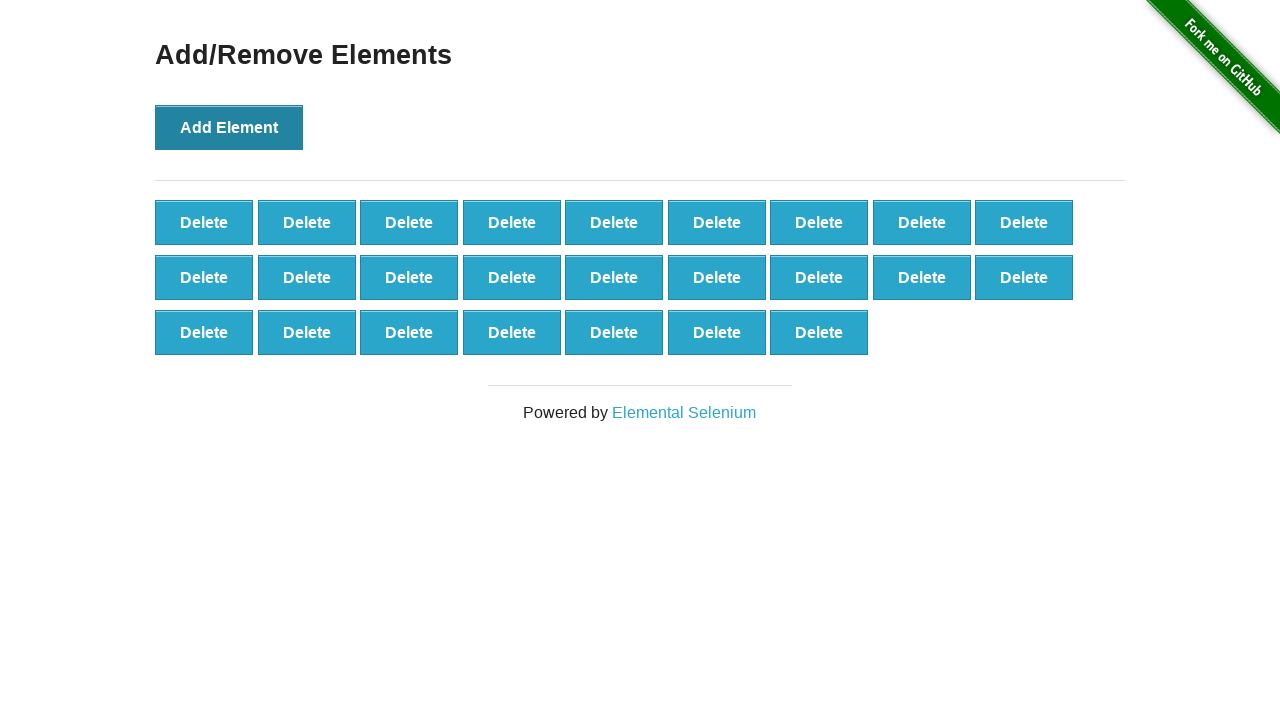

Clicked 'Add Element' button (iteration 26/100) at (229, 127) on button[onclick='addElement()']
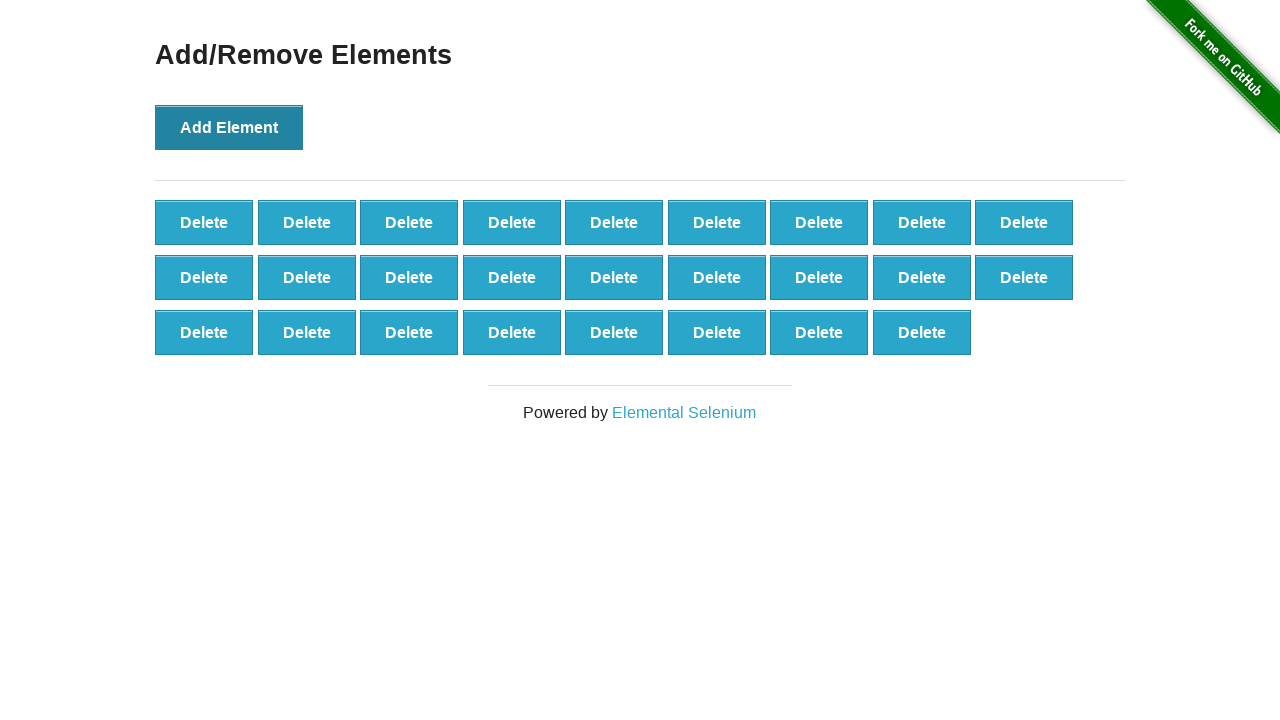

Clicked 'Add Element' button (iteration 27/100) at (229, 127) on button[onclick='addElement()']
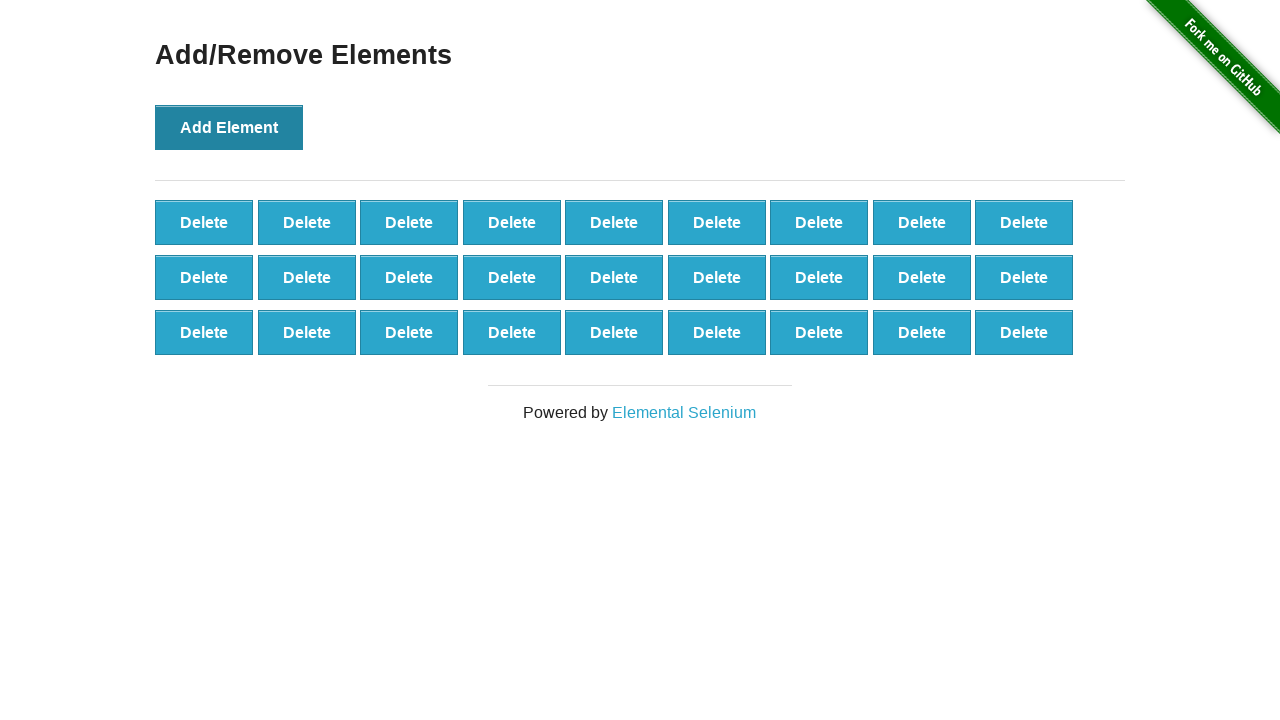

Clicked 'Add Element' button (iteration 28/100) at (229, 127) on button[onclick='addElement()']
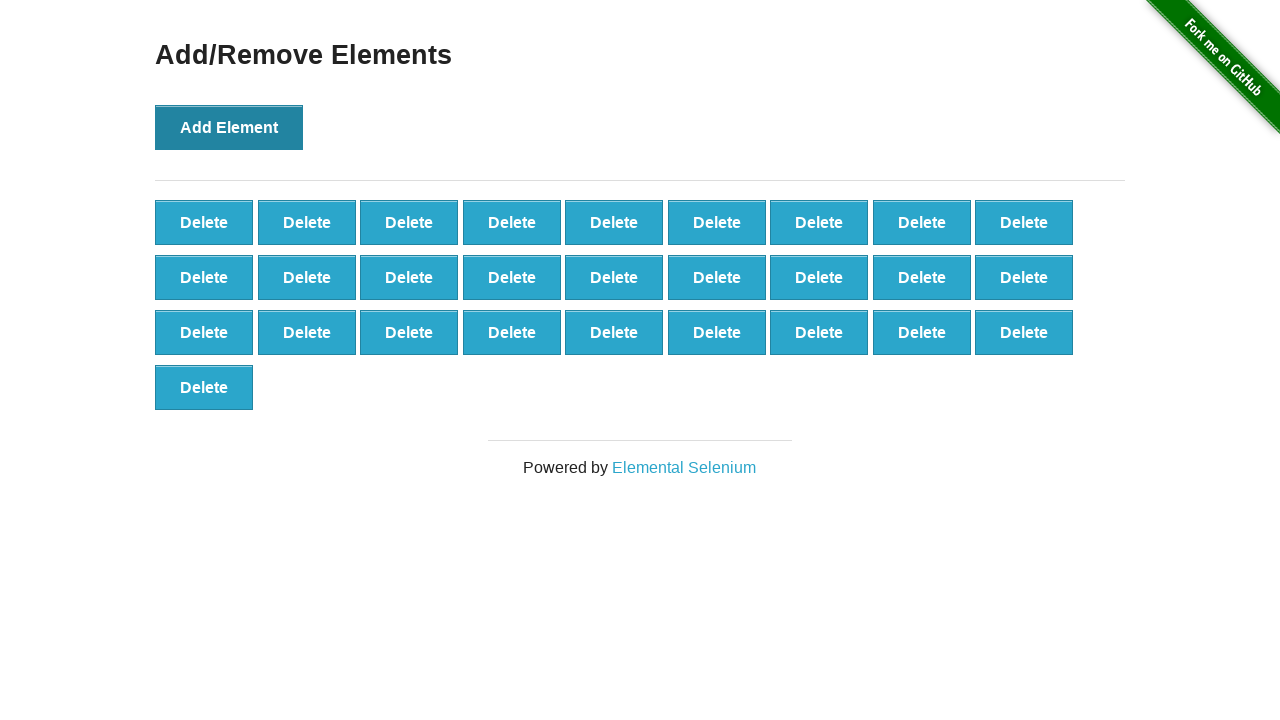

Clicked 'Add Element' button (iteration 29/100) at (229, 127) on button[onclick='addElement()']
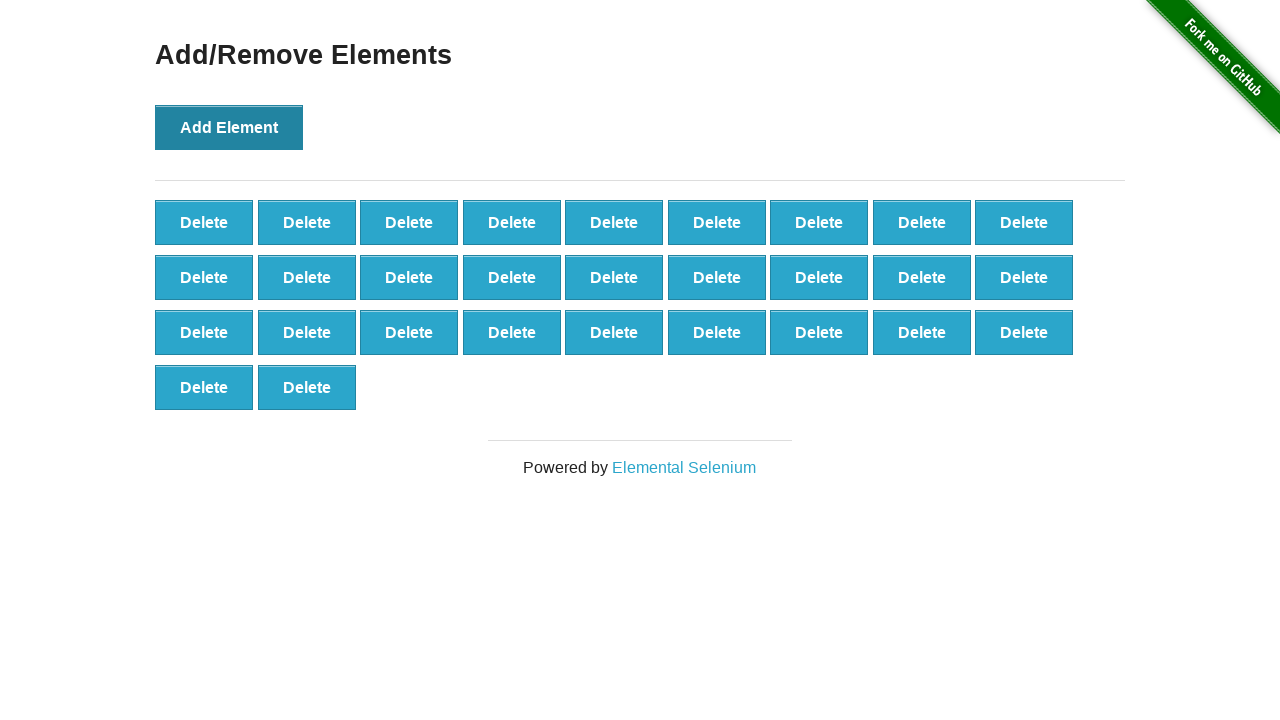

Clicked 'Add Element' button (iteration 30/100) at (229, 127) on button[onclick='addElement()']
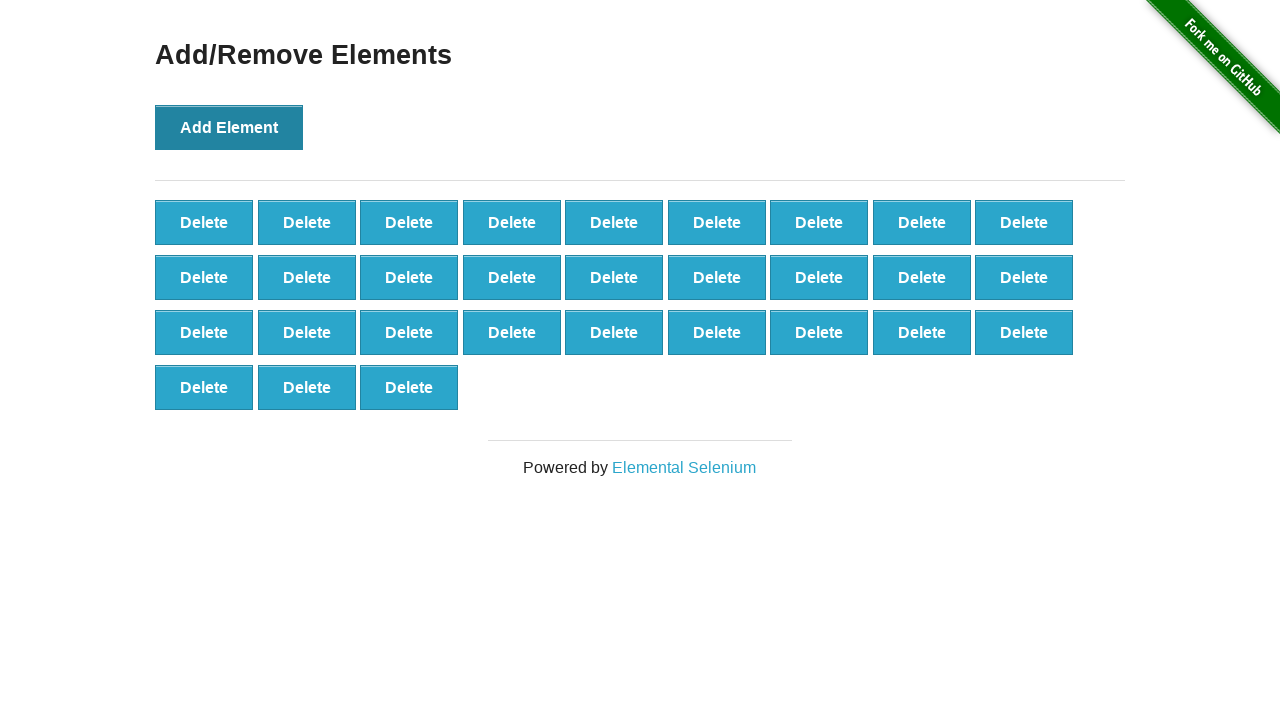

Clicked 'Add Element' button (iteration 31/100) at (229, 127) on button[onclick='addElement()']
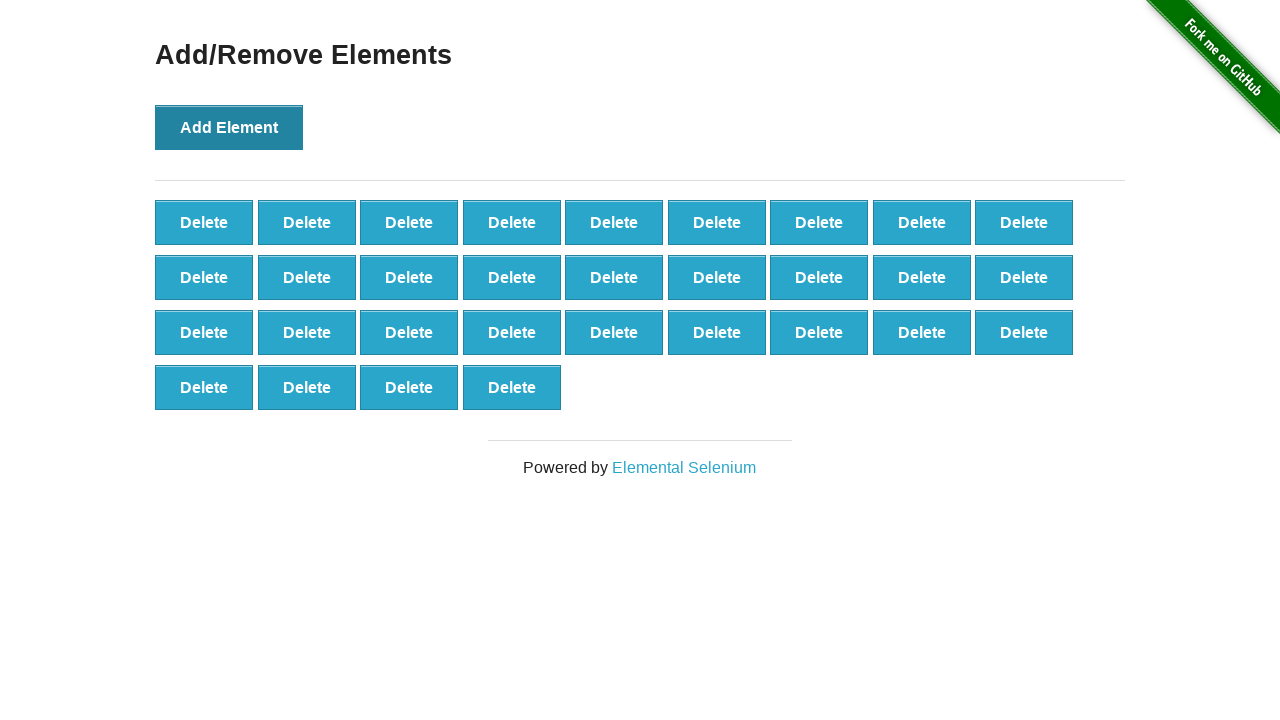

Clicked 'Add Element' button (iteration 32/100) at (229, 127) on button[onclick='addElement()']
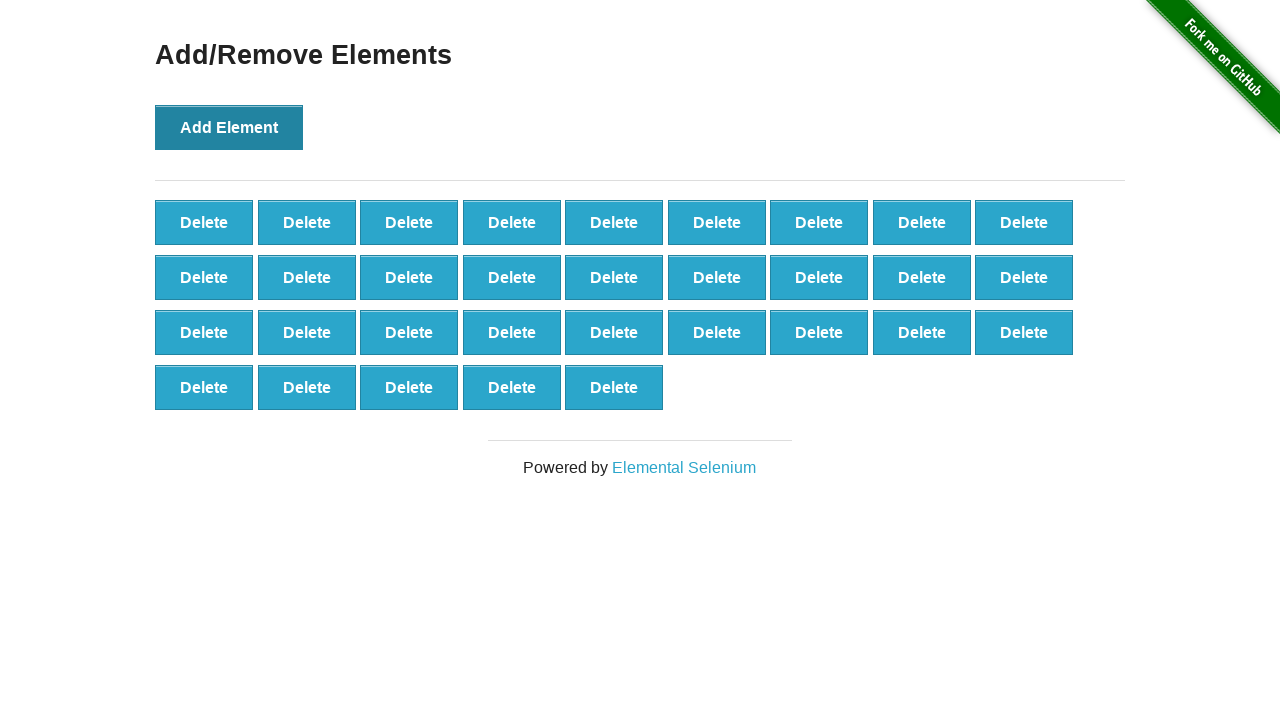

Clicked 'Add Element' button (iteration 33/100) at (229, 127) on button[onclick='addElement()']
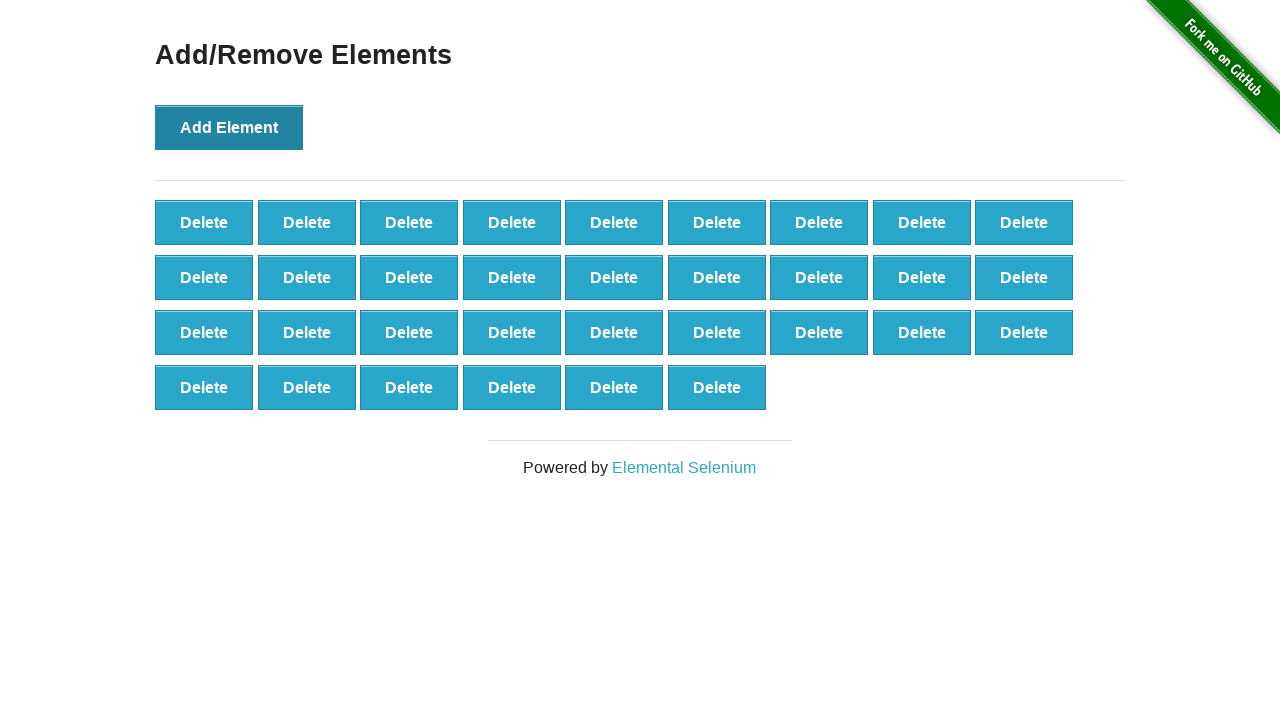

Clicked 'Add Element' button (iteration 34/100) at (229, 127) on button[onclick='addElement()']
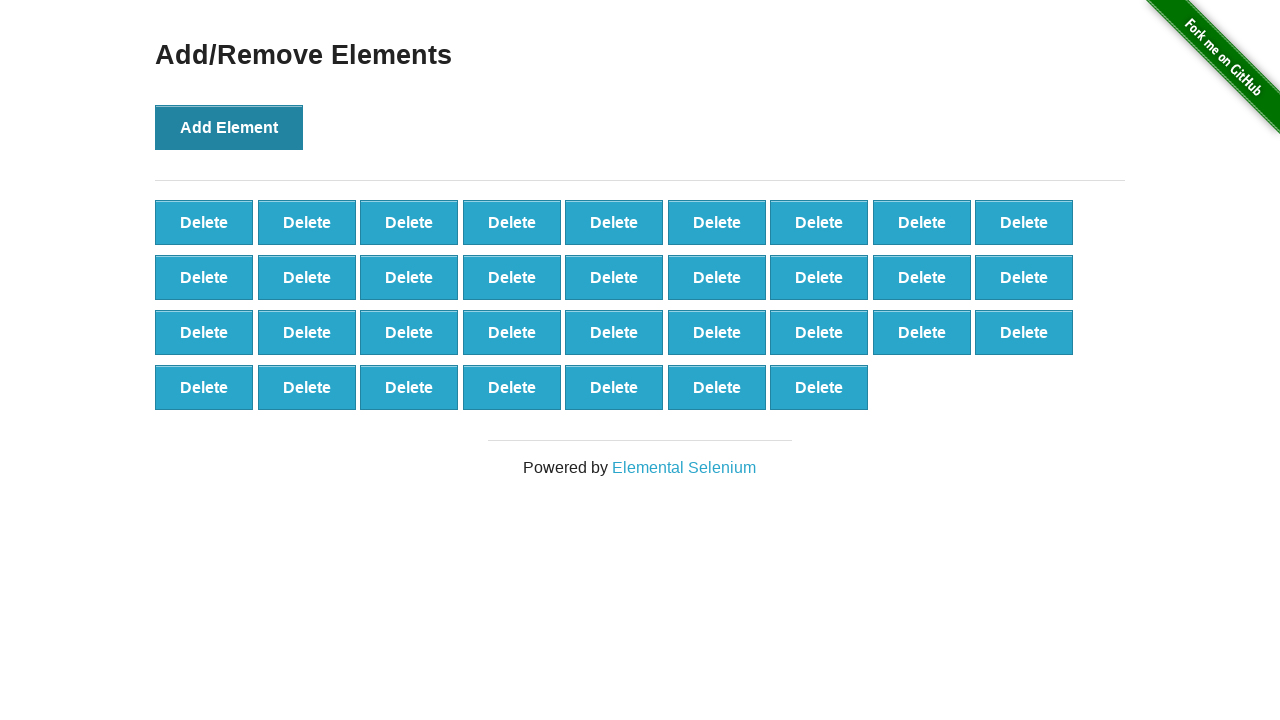

Clicked 'Add Element' button (iteration 35/100) at (229, 127) on button[onclick='addElement()']
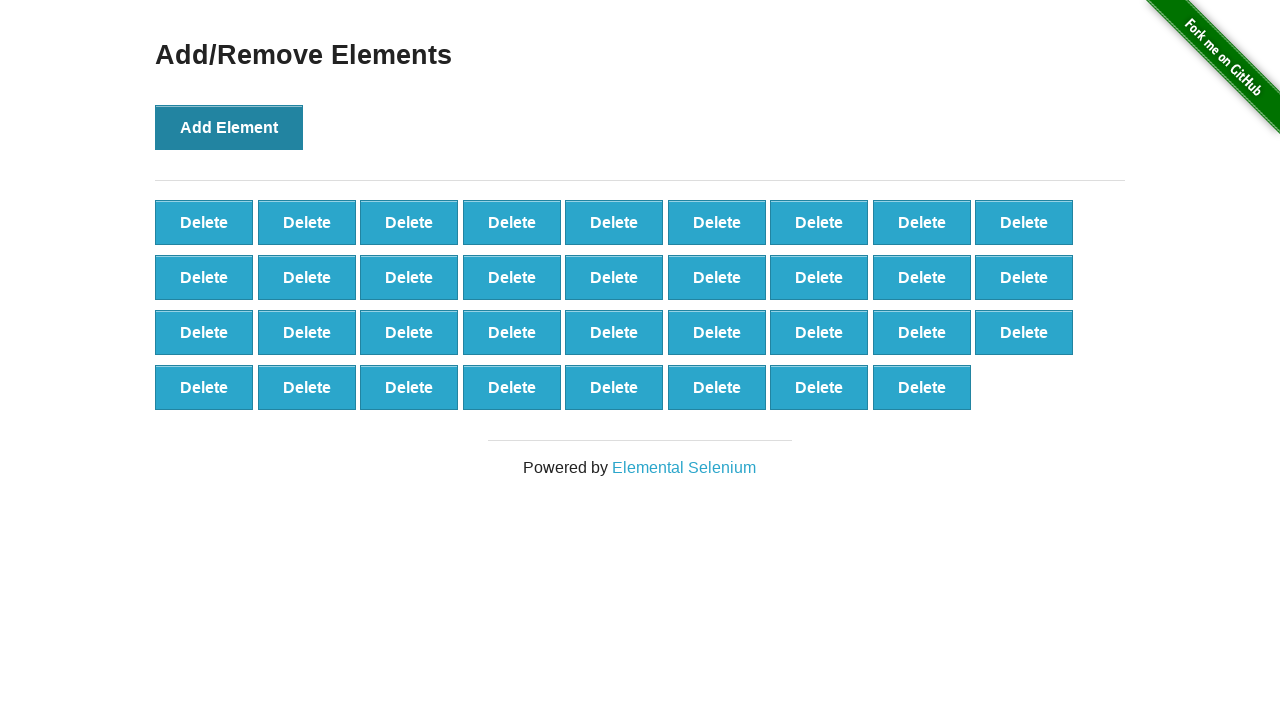

Clicked 'Add Element' button (iteration 36/100) at (229, 127) on button[onclick='addElement()']
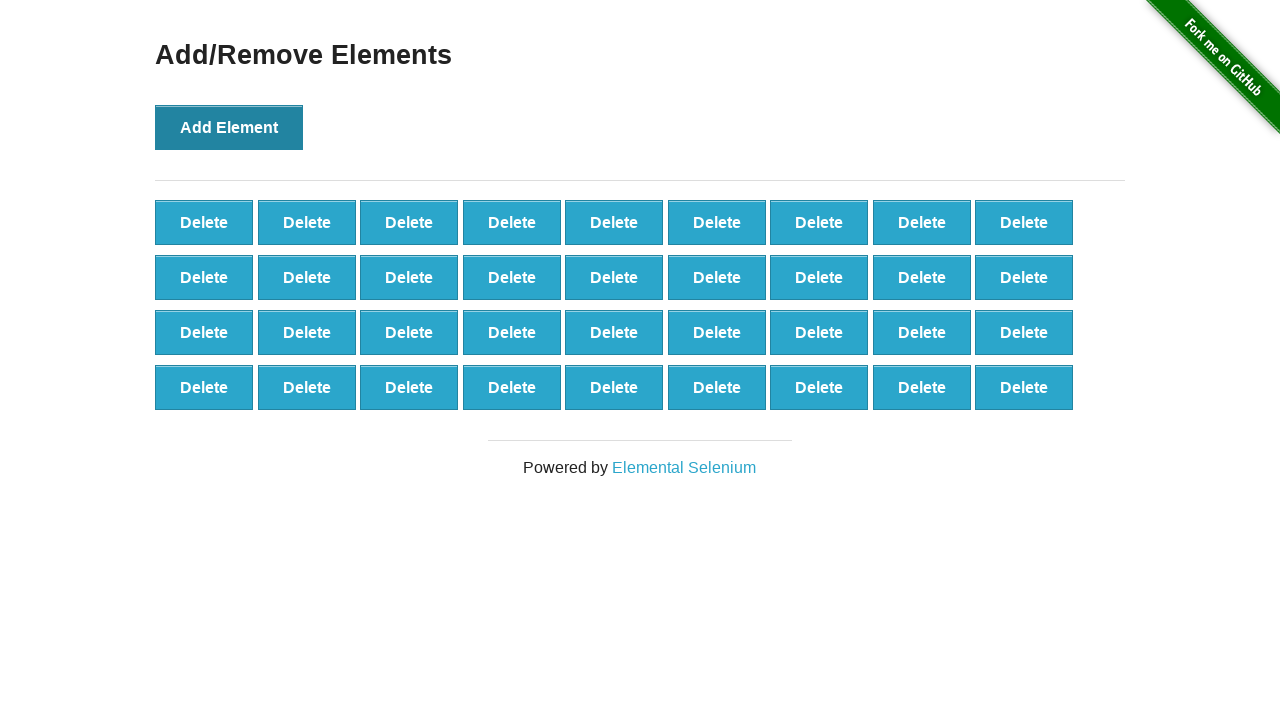

Clicked 'Add Element' button (iteration 37/100) at (229, 127) on button[onclick='addElement()']
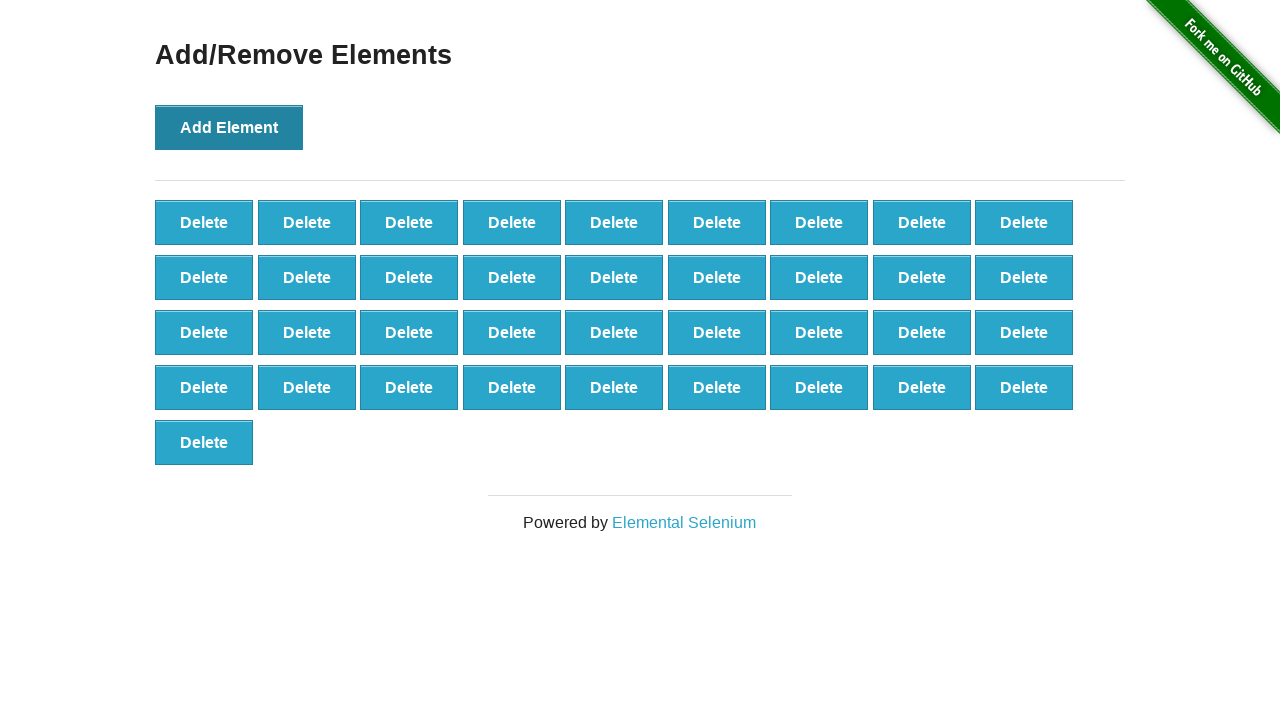

Clicked 'Add Element' button (iteration 38/100) at (229, 127) on button[onclick='addElement()']
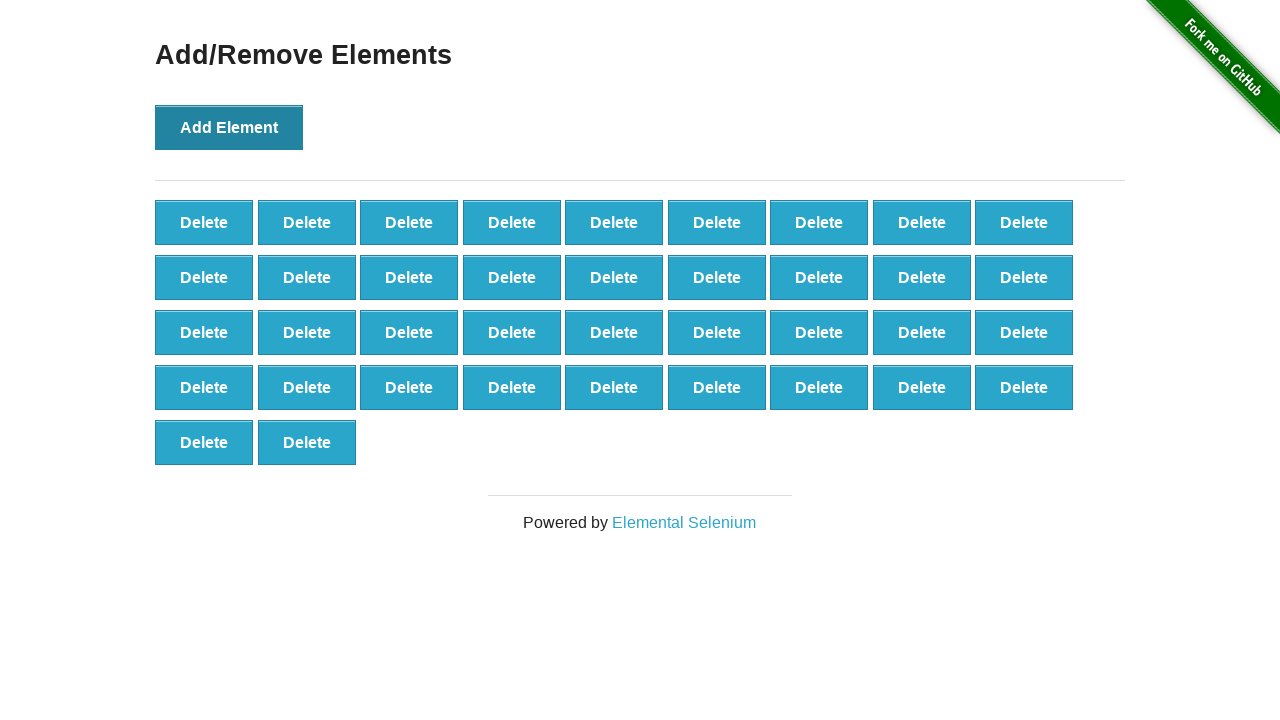

Clicked 'Add Element' button (iteration 39/100) at (229, 127) on button[onclick='addElement()']
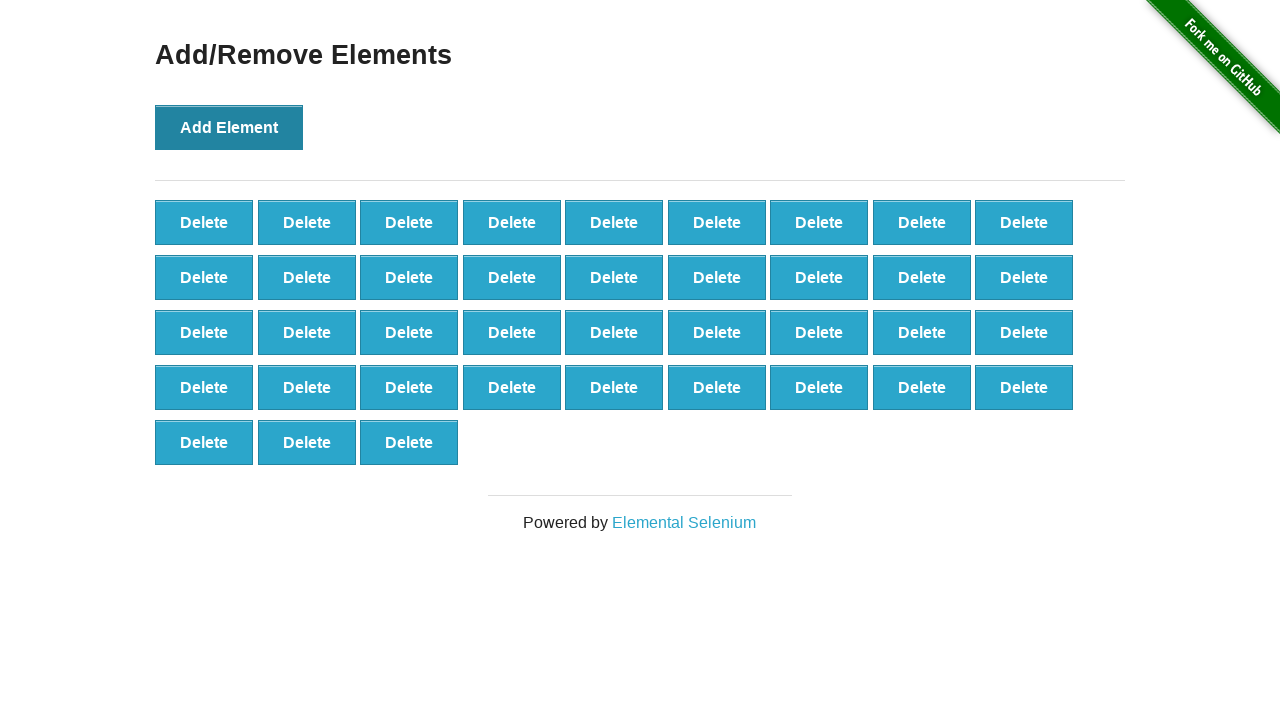

Clicked 'Add Element' button (iteration 40/100) at (229, 127) on button[onclick='addElement()']
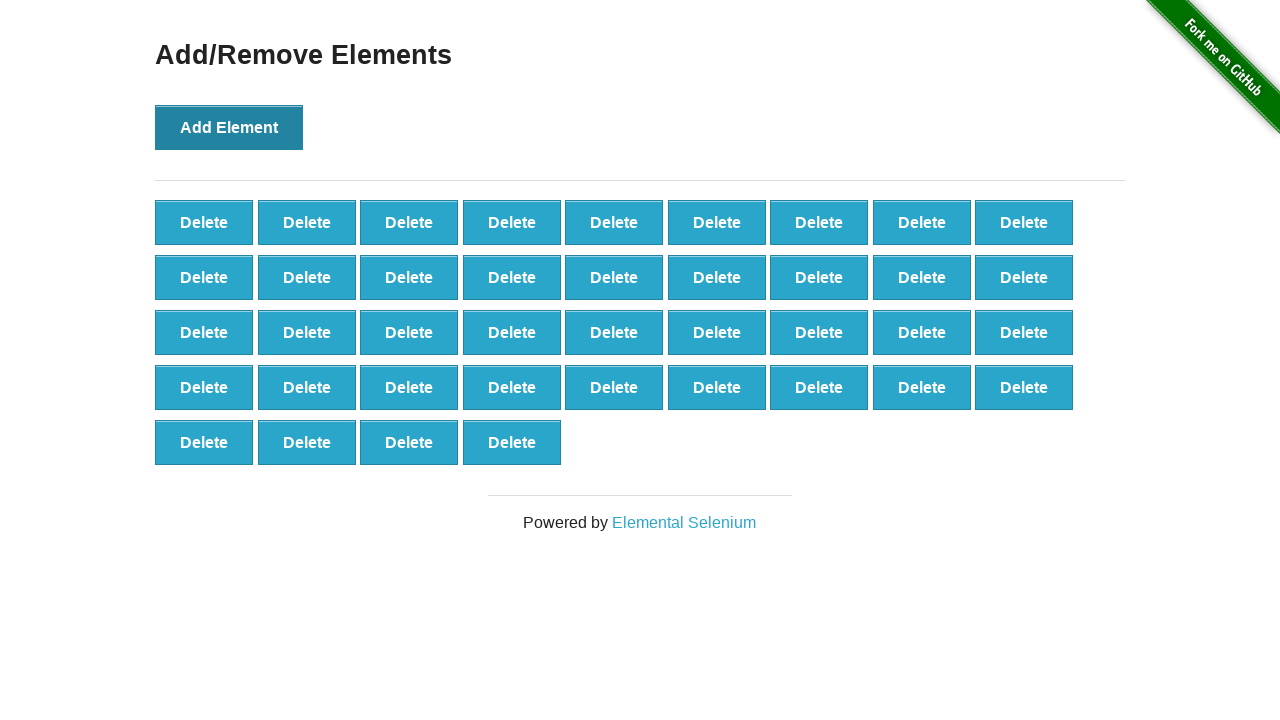

Clicked 'Add Element' button (iteration 41/100) at (229, 127) on button[onclick='addElement()']
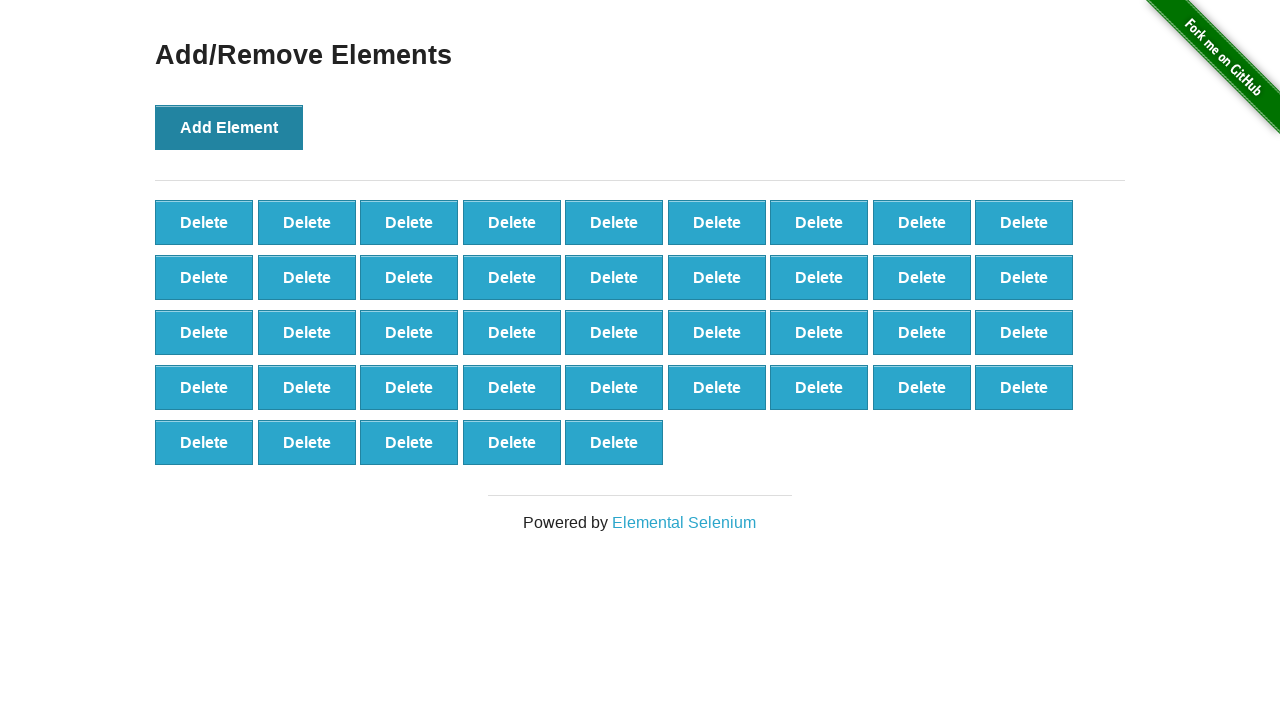

Clicked 'Add Element' button (iteration 42/100) at (229, 127) on button[onclick='addElement()']
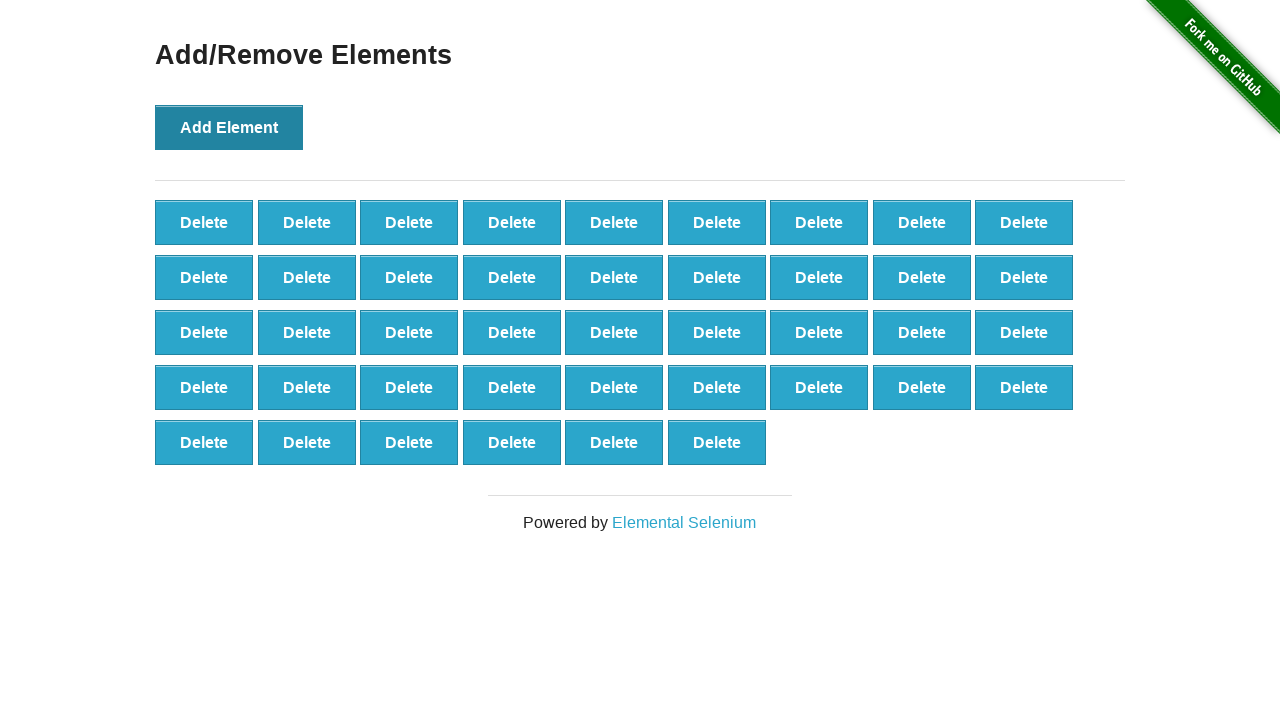

Clicked 'Add Element' button (iteration 43/100) at (229, 127) on button[onclick='addElement()']
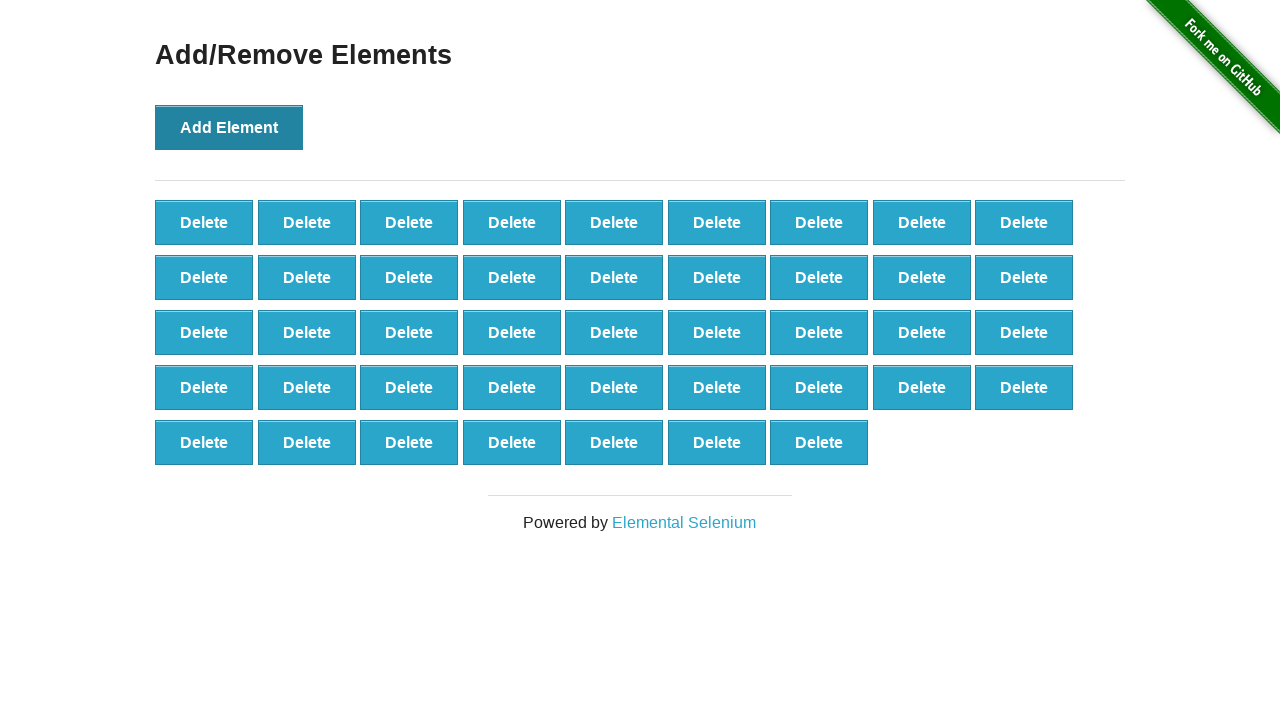

Clicked 'Add Element' button (iteration 44/100) at (229, 127) on button[onclick='addElement()']
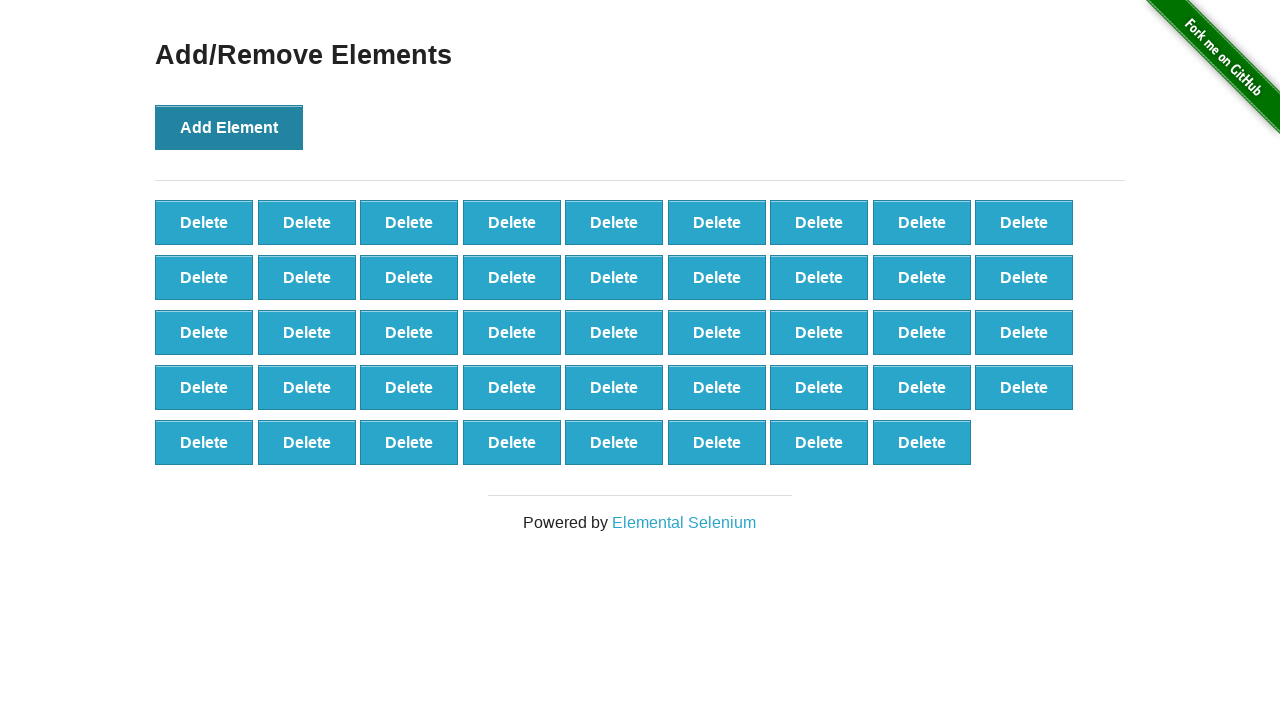

Clicked 'Add Element' button (iteration 45/100) at (229, 127) on button[onclick='addElement()']
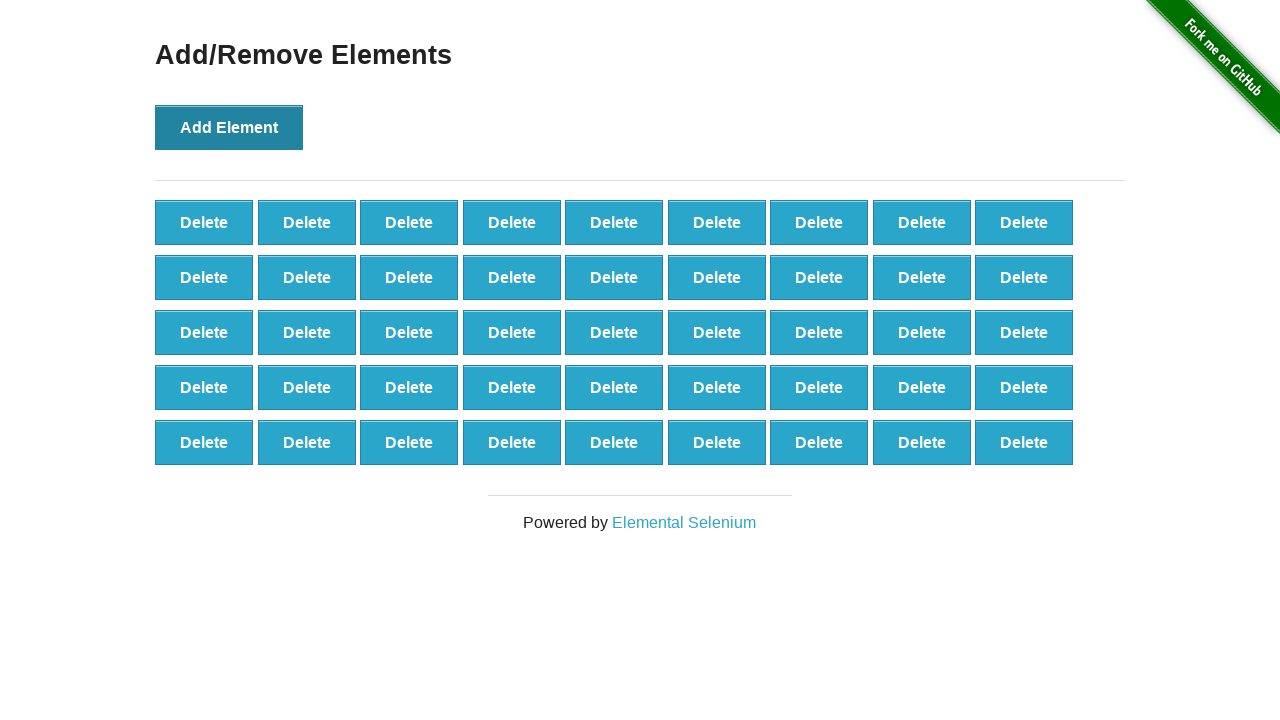

Clicked 'Add Element' button (iteration 46/100) at (229, 127) on button[onclick='addElement()']
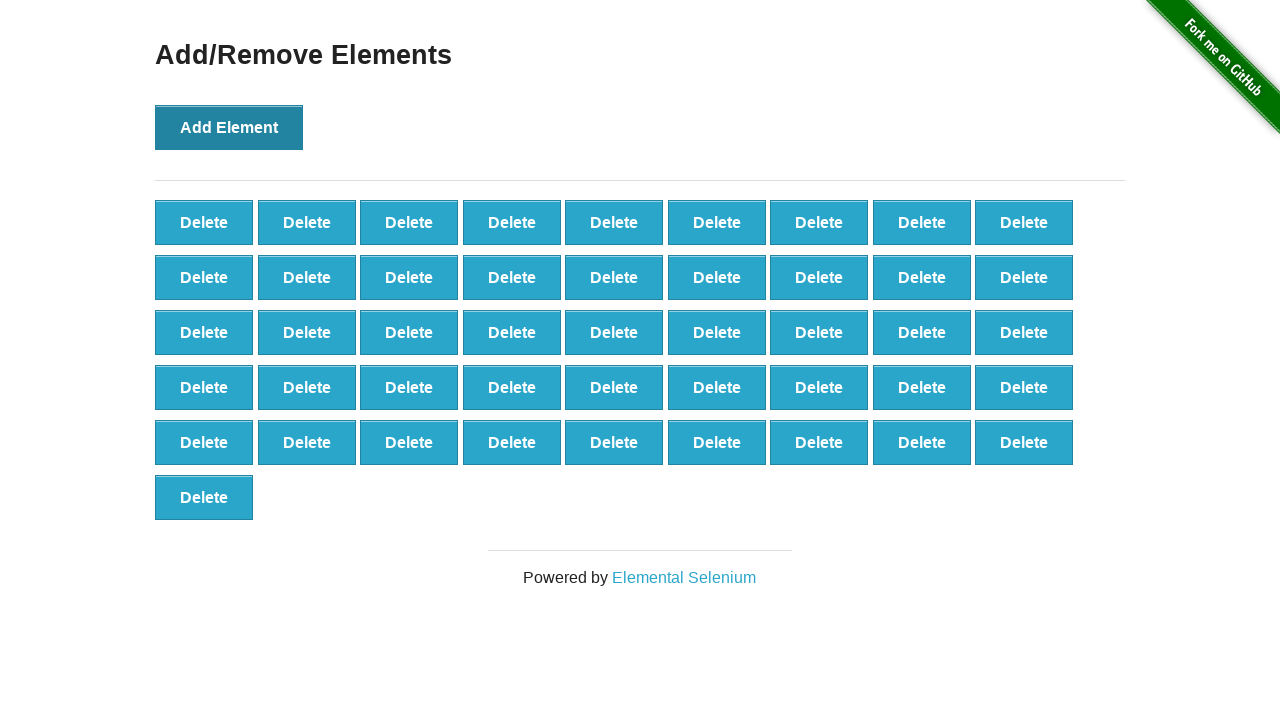

Clicked 'Add Element' button (iteration 47/100) at (229, 127) on button[onclick='addElement()']
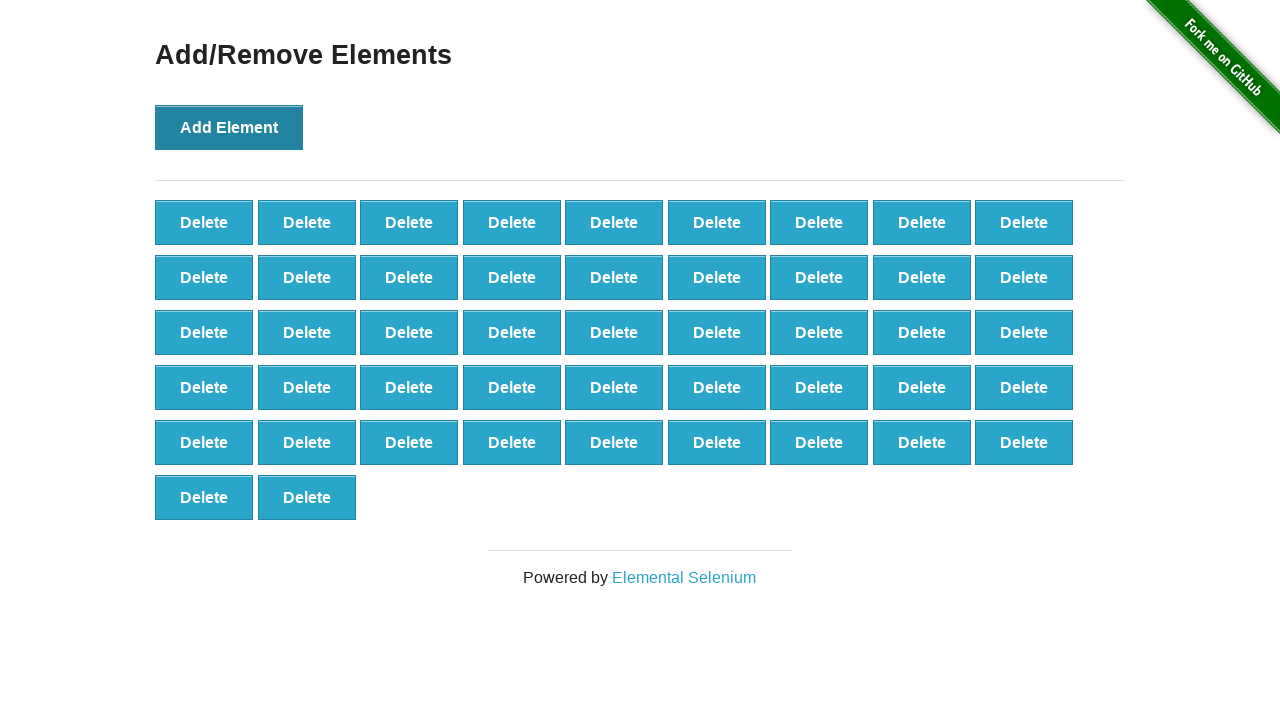

Clicked 'Add Element' button (iteration 48/100) at (229, 127) on button[onclick='addElement()']
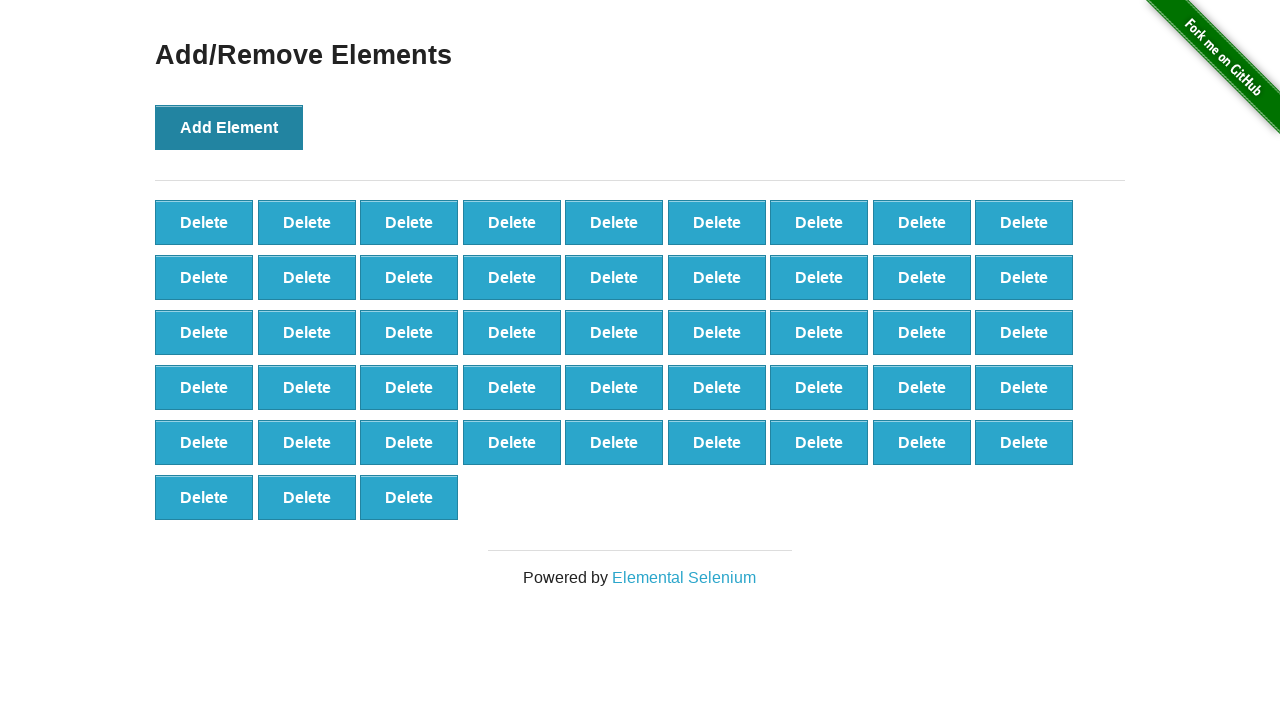

Clicked 'Add Element' button (iteration 49/100) at (229, 127) on button[onclick='addElement()']
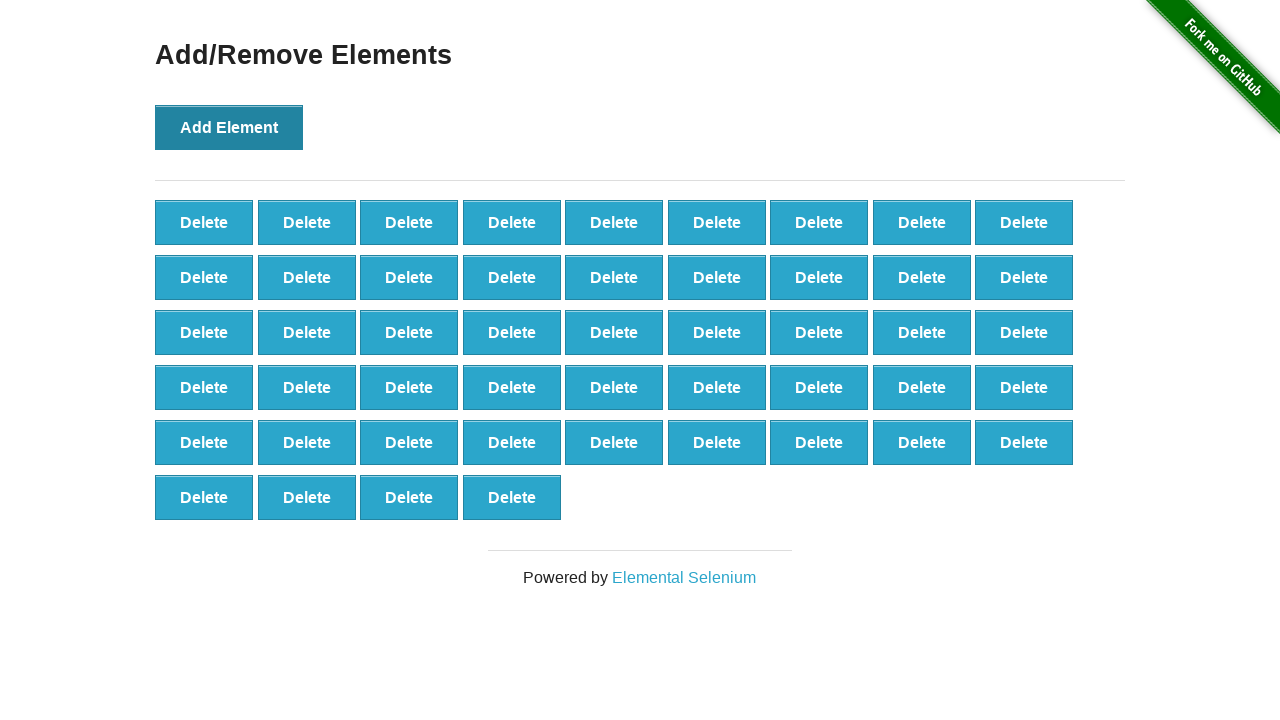

Clicked 'Add Element' button (iteration 50/100) at (229, 127) on button[onclick='addElement()']
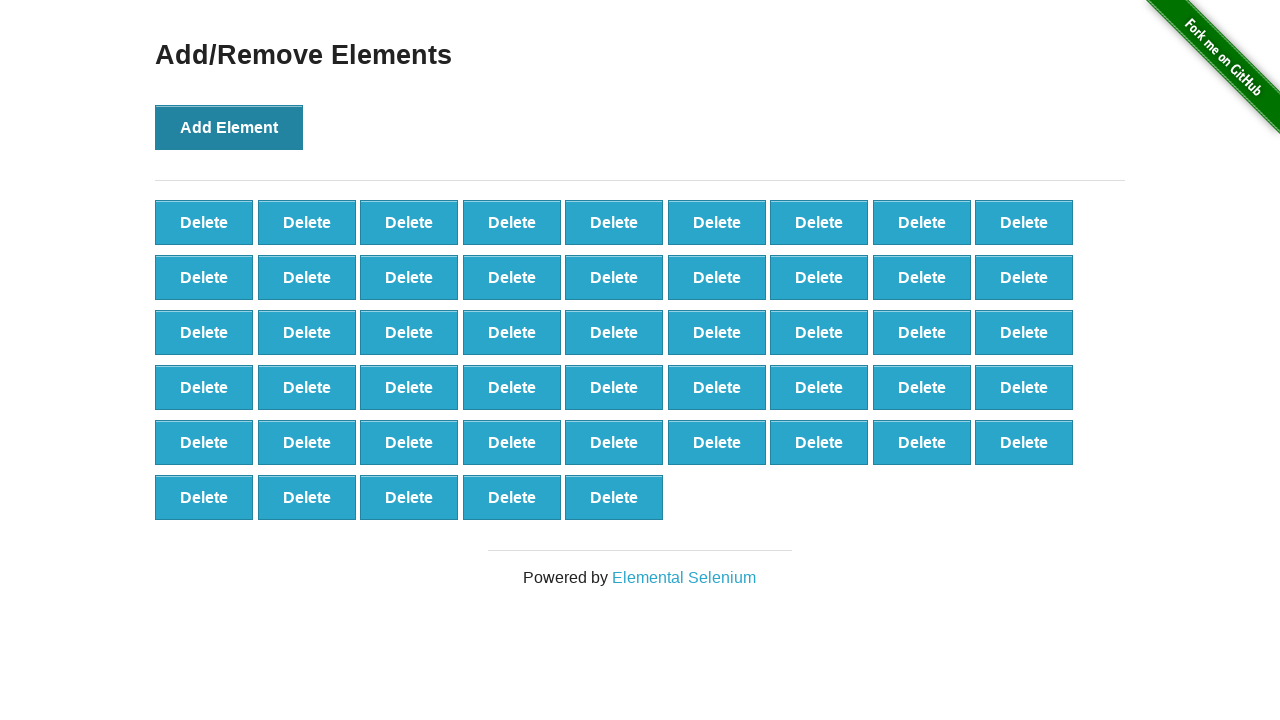

Clicked 'Add Element' button (iteration 51/100) at (229, 127) on button[onclick='addElement()']
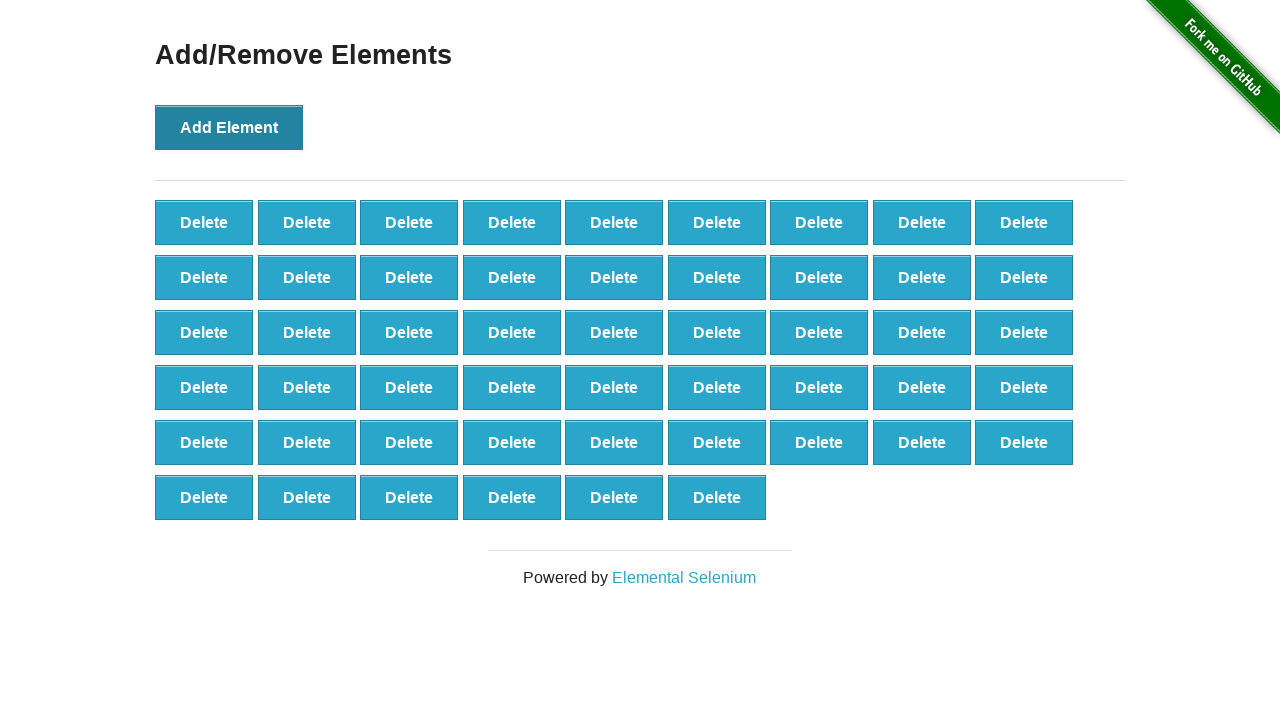

Clicked 'Add Element' button (iteration 52/100) at (229, 127) on button[onclick='addElement()']
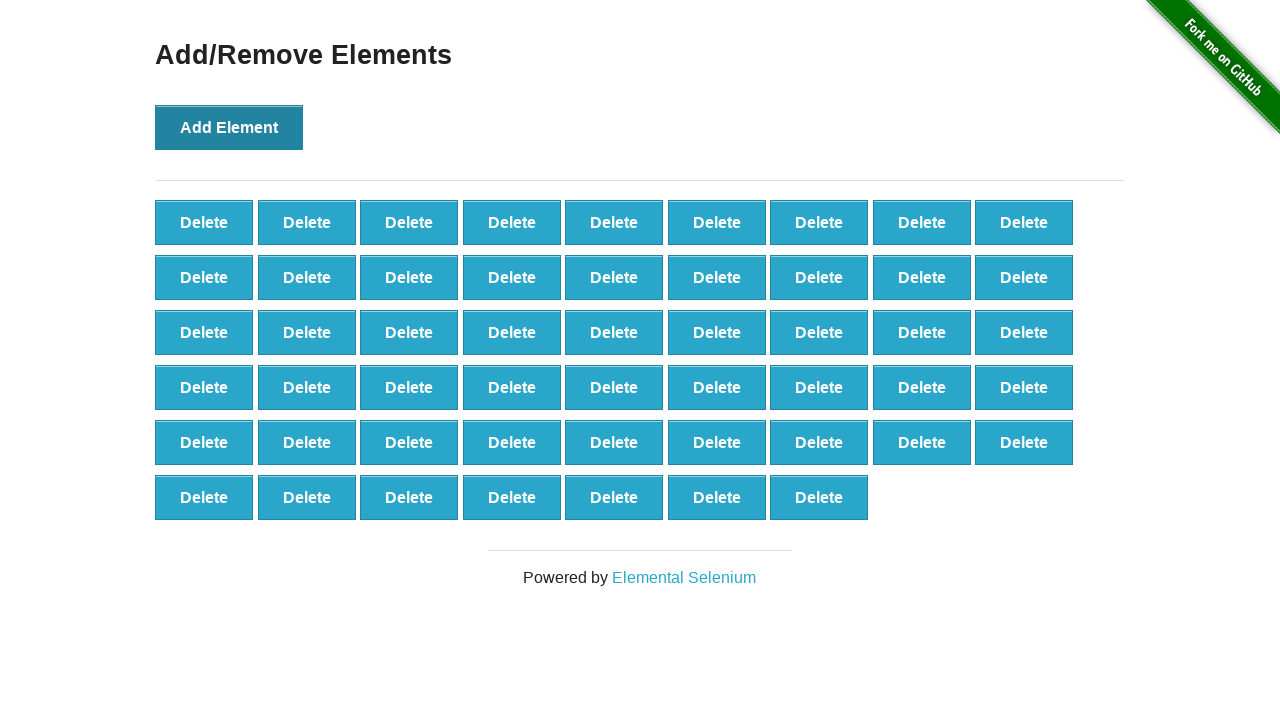

Clicked 'Add Element' button (iteration 53/100) at (229, 127) on button[onclick='addElement()']
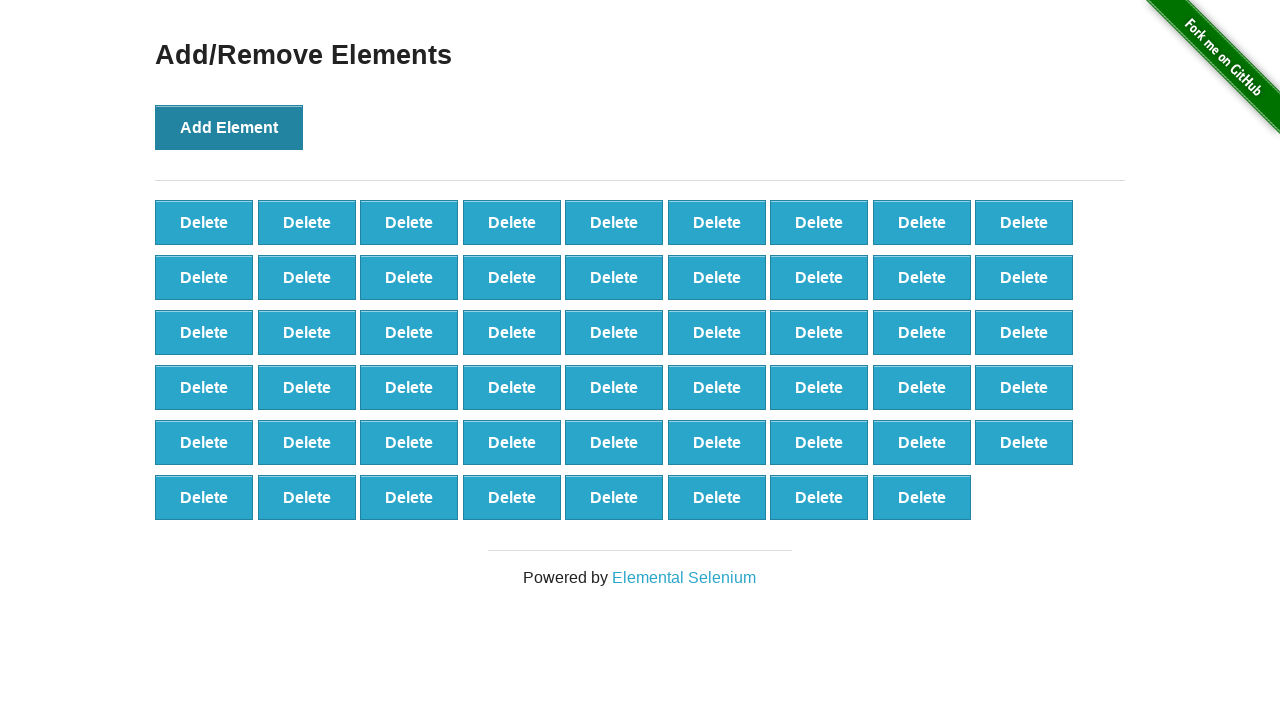

Clicked 'Add Element' button (iteration 54/100) at (229, 127) on button[onclick='addElement()']
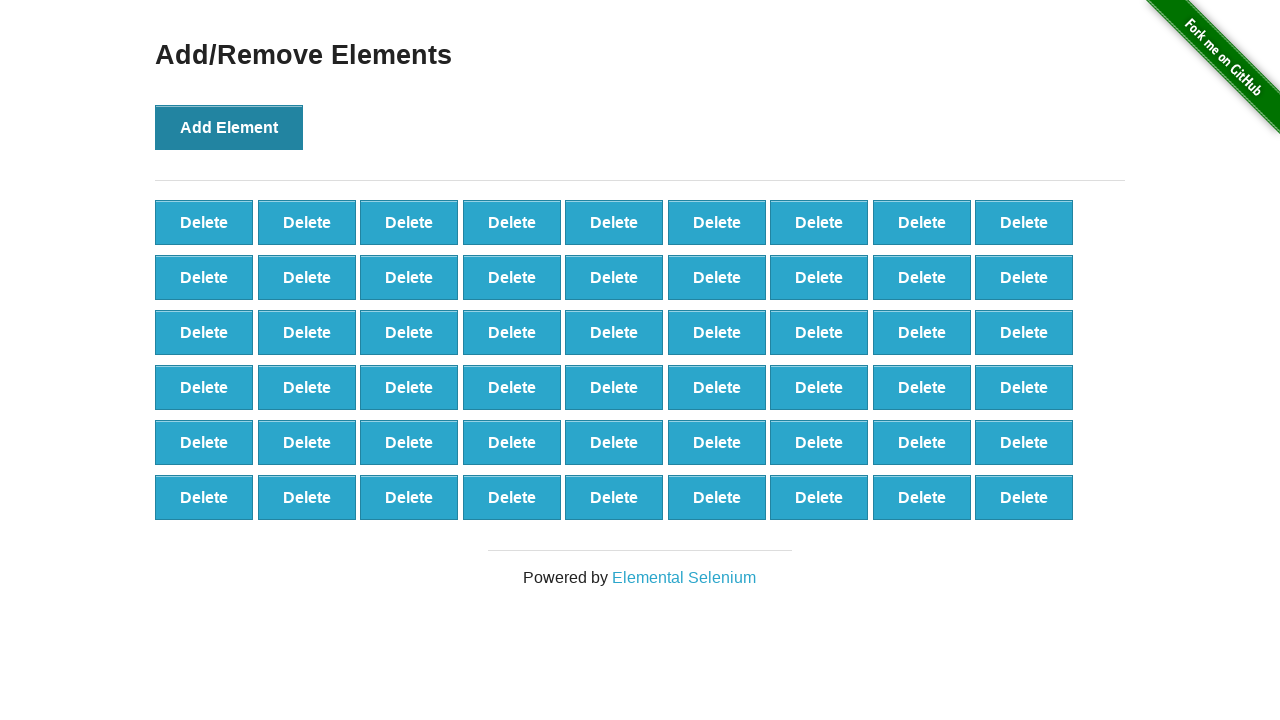

Clicked 'Add Element' button (iteration 55/100) at (229, 127) on button[onclick='addElement()']
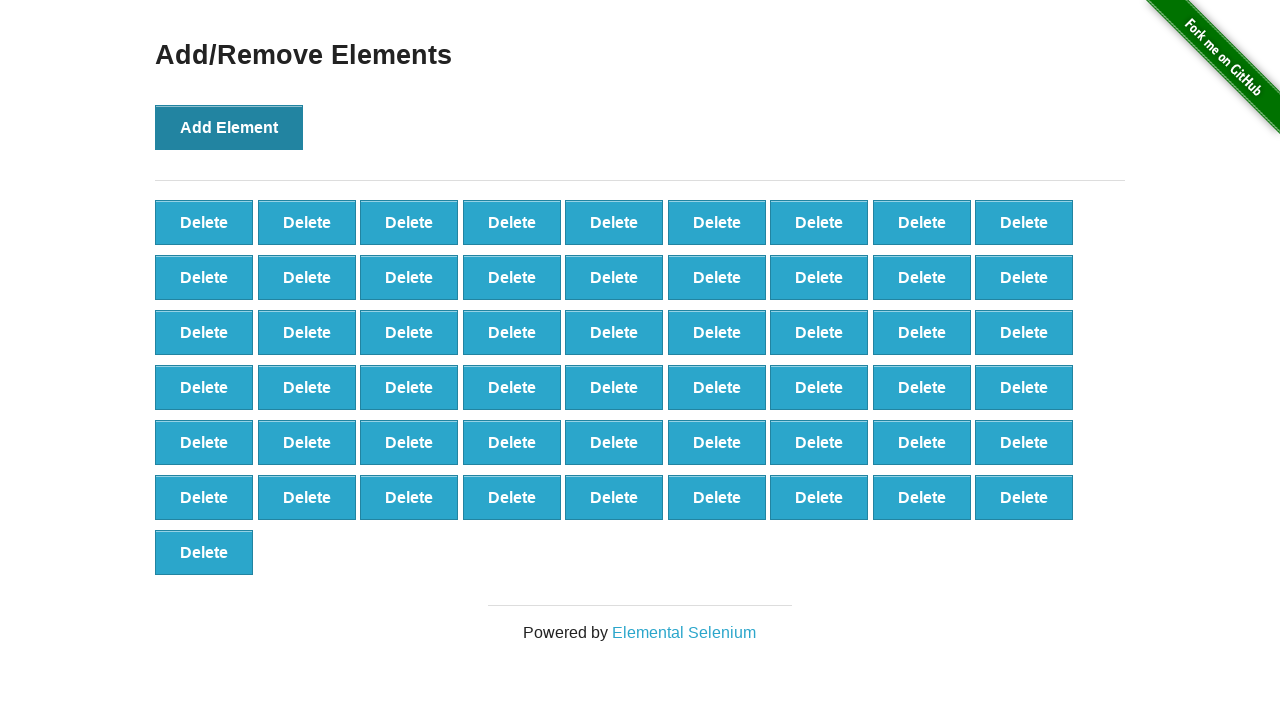

Clicked 'Add Element' button (iteration 56/100) at (229, 127) on button[onclick='addElement()']
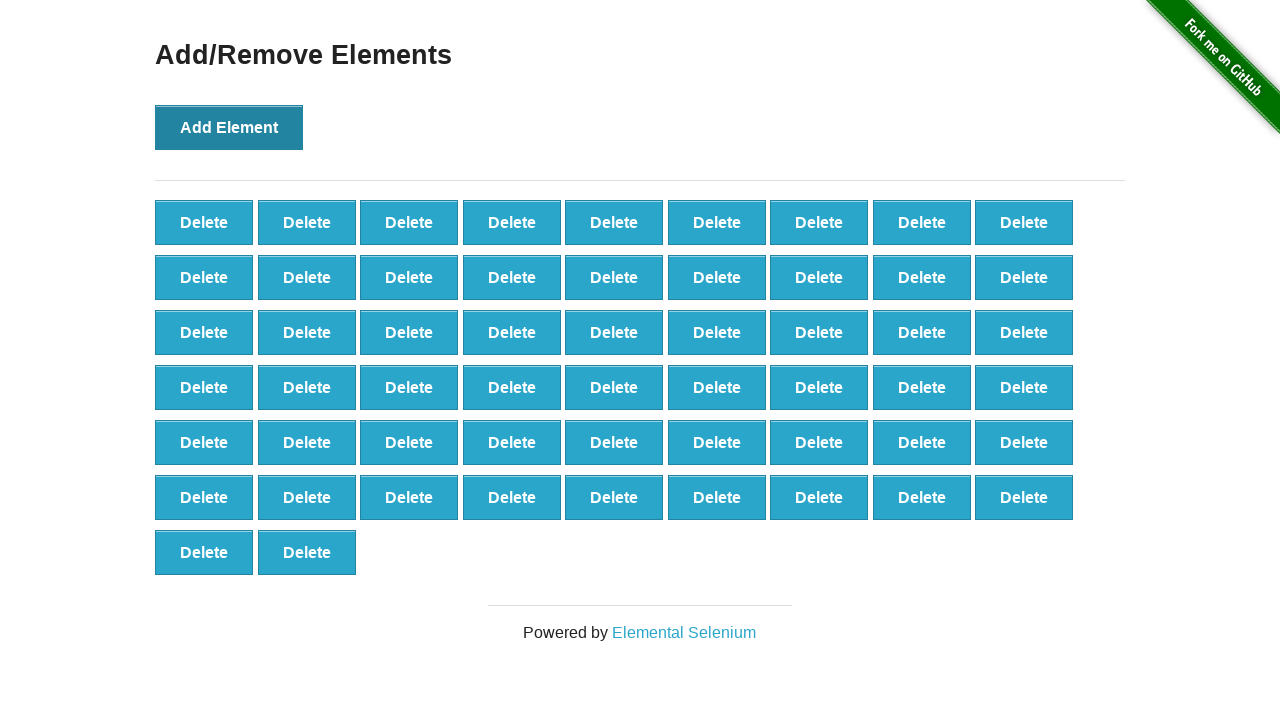

Clicked 'Add Element' button (iteration 57/100) at (229, 127) on button[onclick='addElement()']
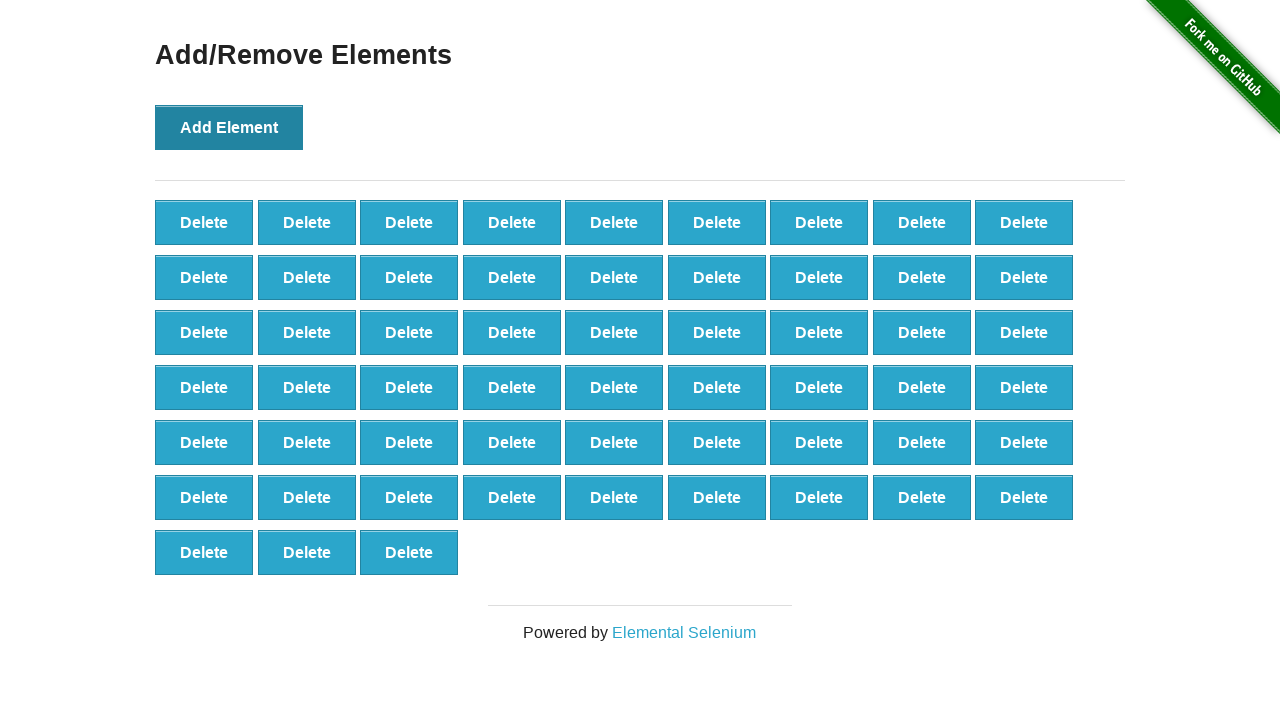

Clicked 'Add Element' button (iteration 58/100) at (229, 127) on button[onclick='addElement()']
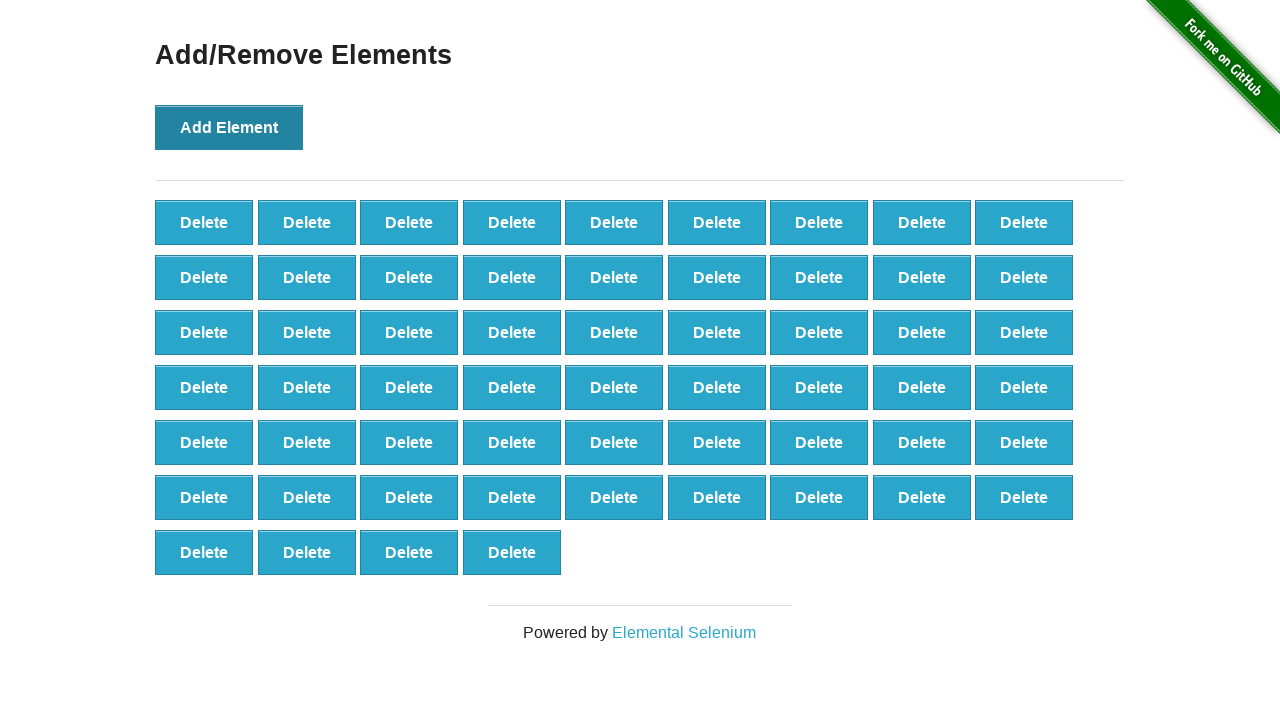

Clicked 'Add Element' button (iteration 59/100) at (229, 127) on button[onclick='addElement()']
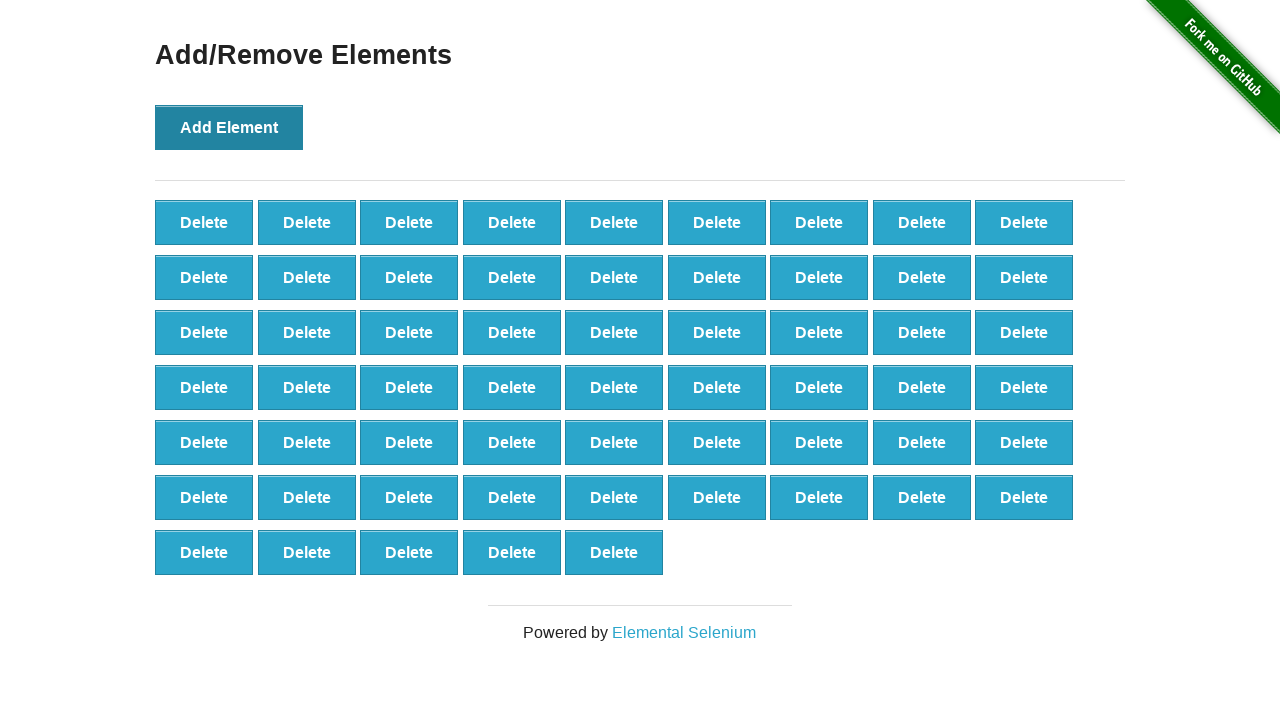

Clicked 'Add Element' button (iteration 60/100) at (229, 127) on button[onclick='addElement()']
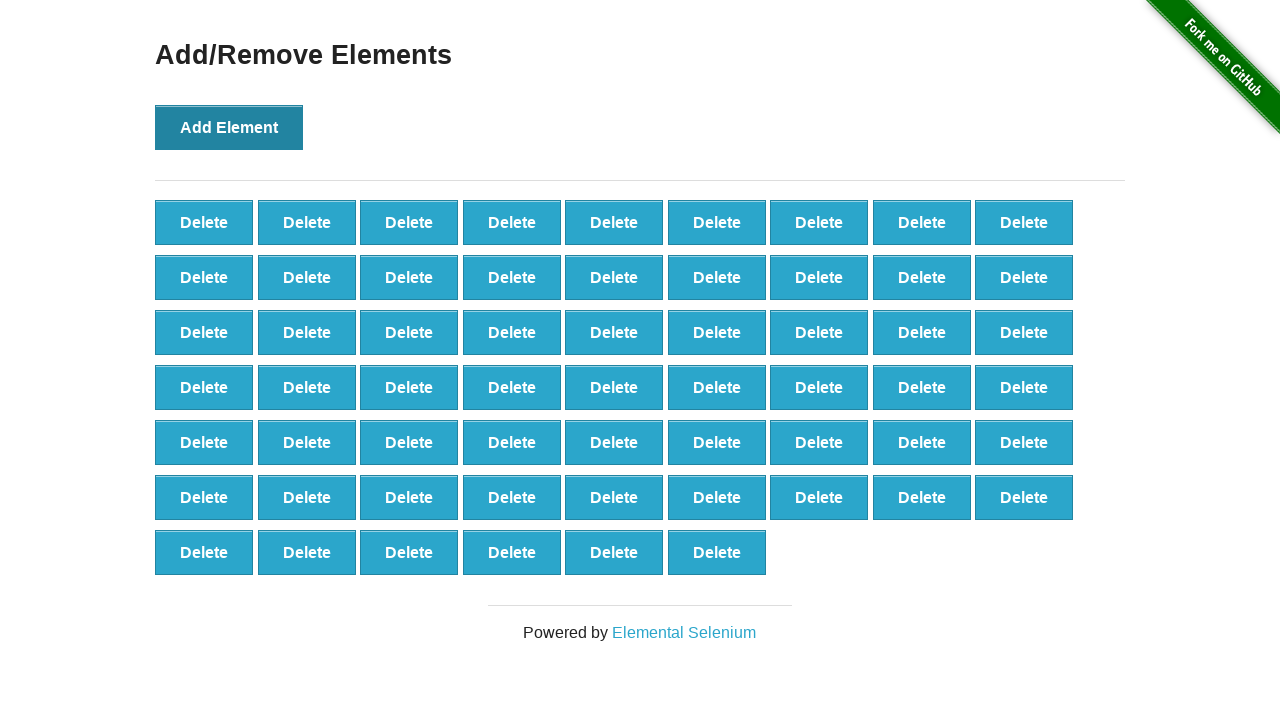

Clicked 'Add Element' button (iteration 61/100) at (229, 127) on button[onclick='addElement()']
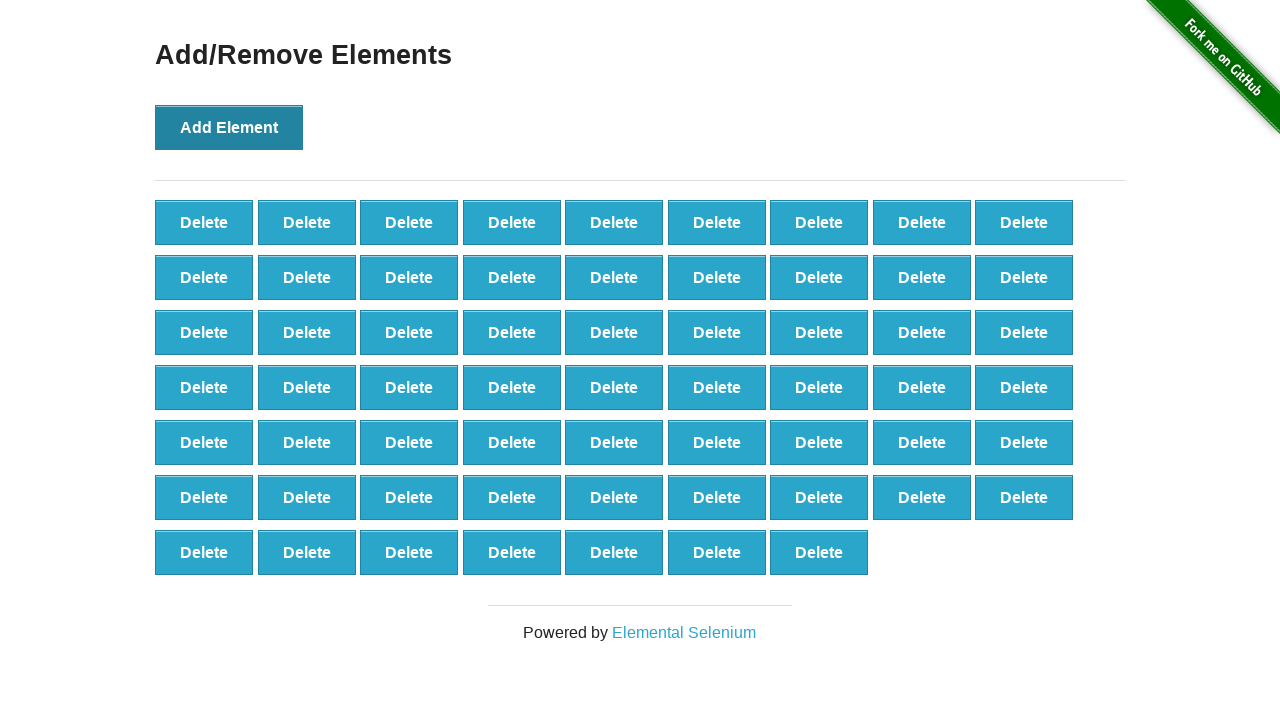

Clicked 'Add Element' button (iteration 62/100) at (229, 127) on button[onclick='addElement()']
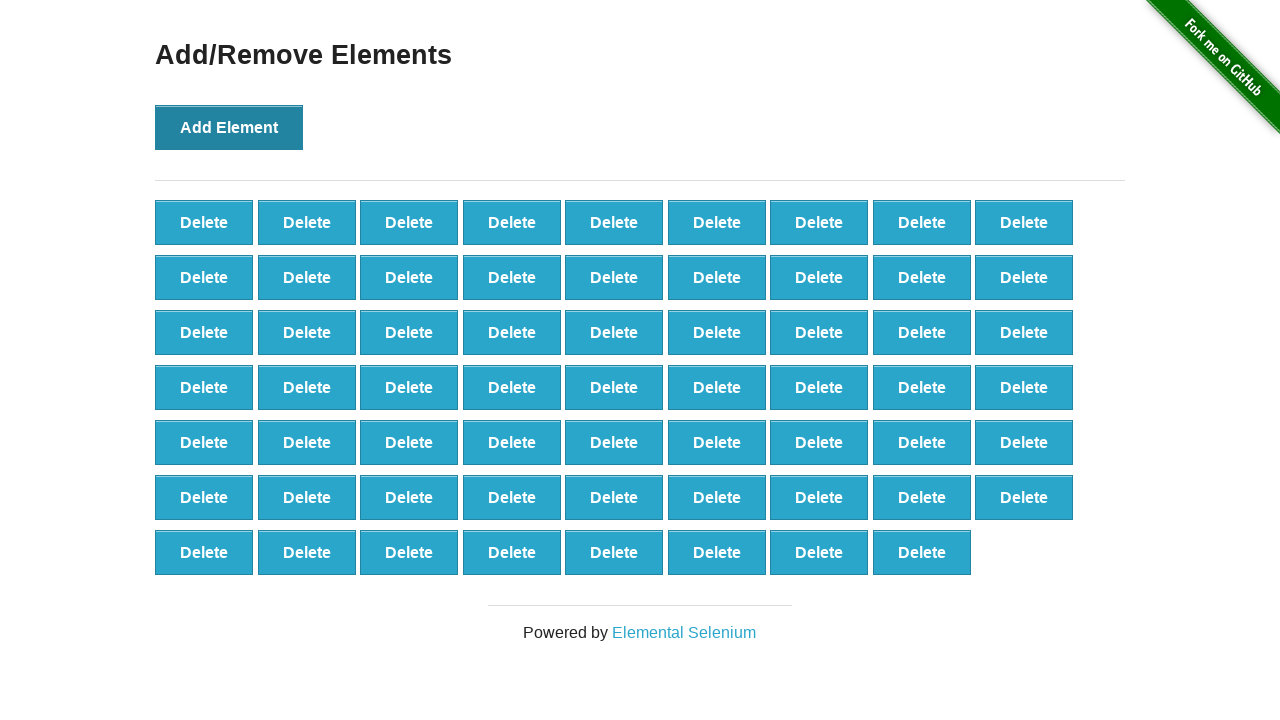

Clicked 'Add Element' button (iteration 63/100) at (229, 127) on button[onclick='addElement()']
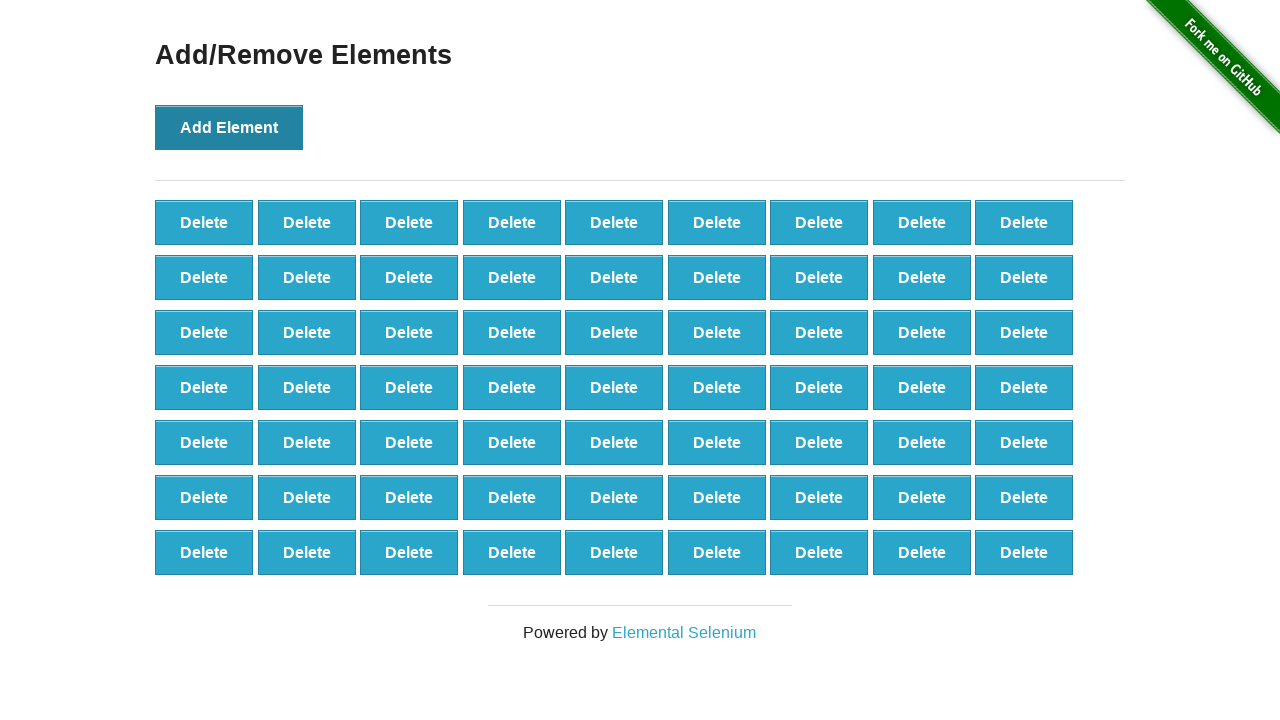

Clicked 'Add Element' button (iteration 64/100) at (229, 127) on button[onclick='addElement()']
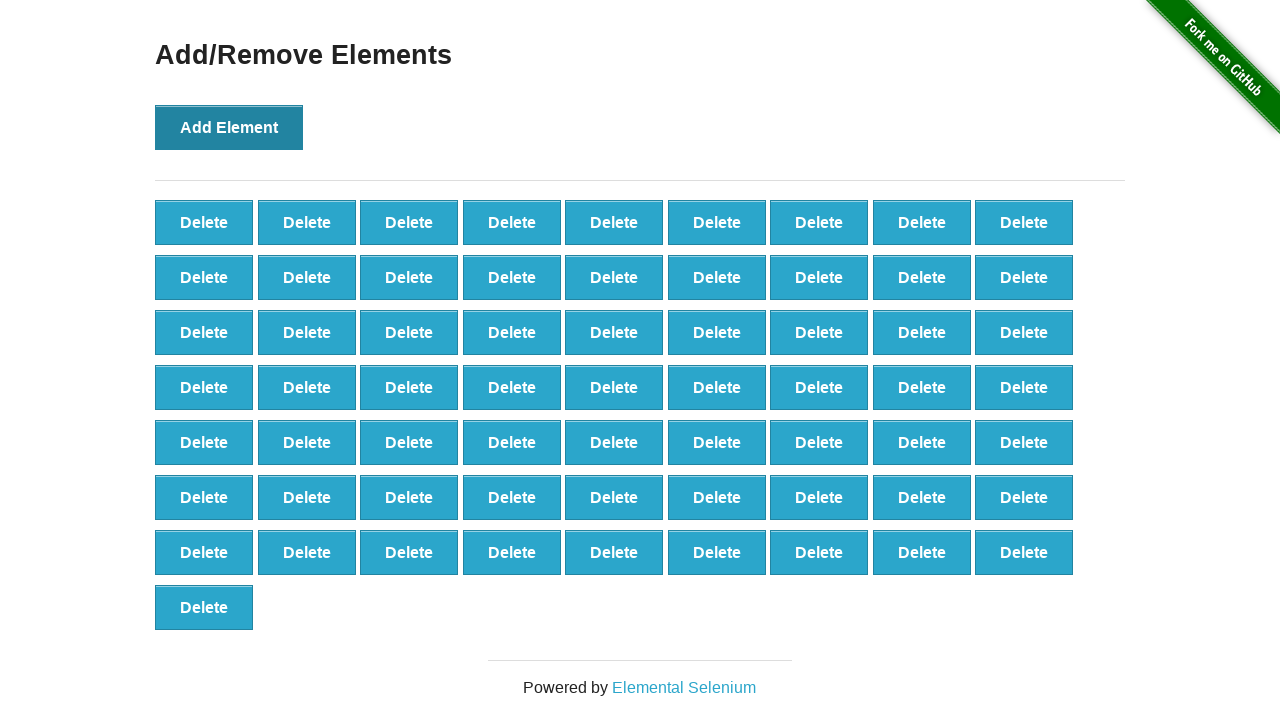

Clicked 'Add Element' button (iteration 65/100) at (229, 127) on button[onclick='addElement()']
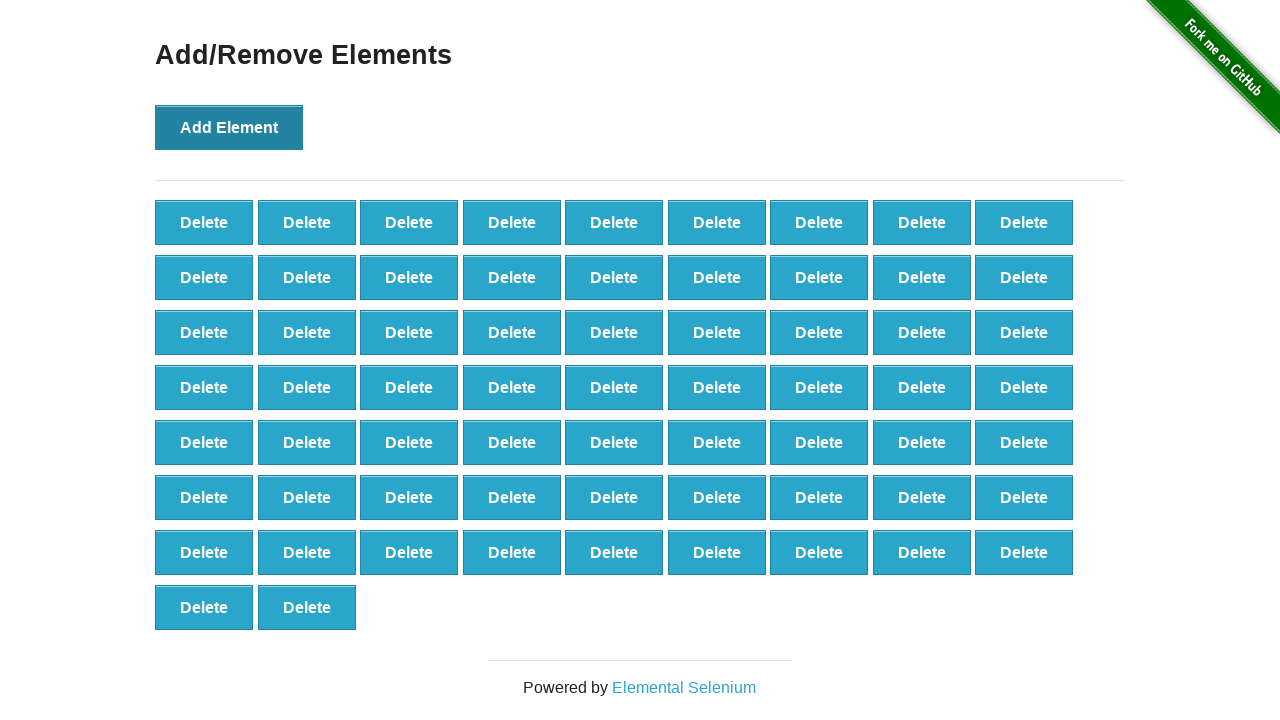

Clicked 'Add Element' button (iteration 66/100) at (229, 127) on button[onclick='addElement()']
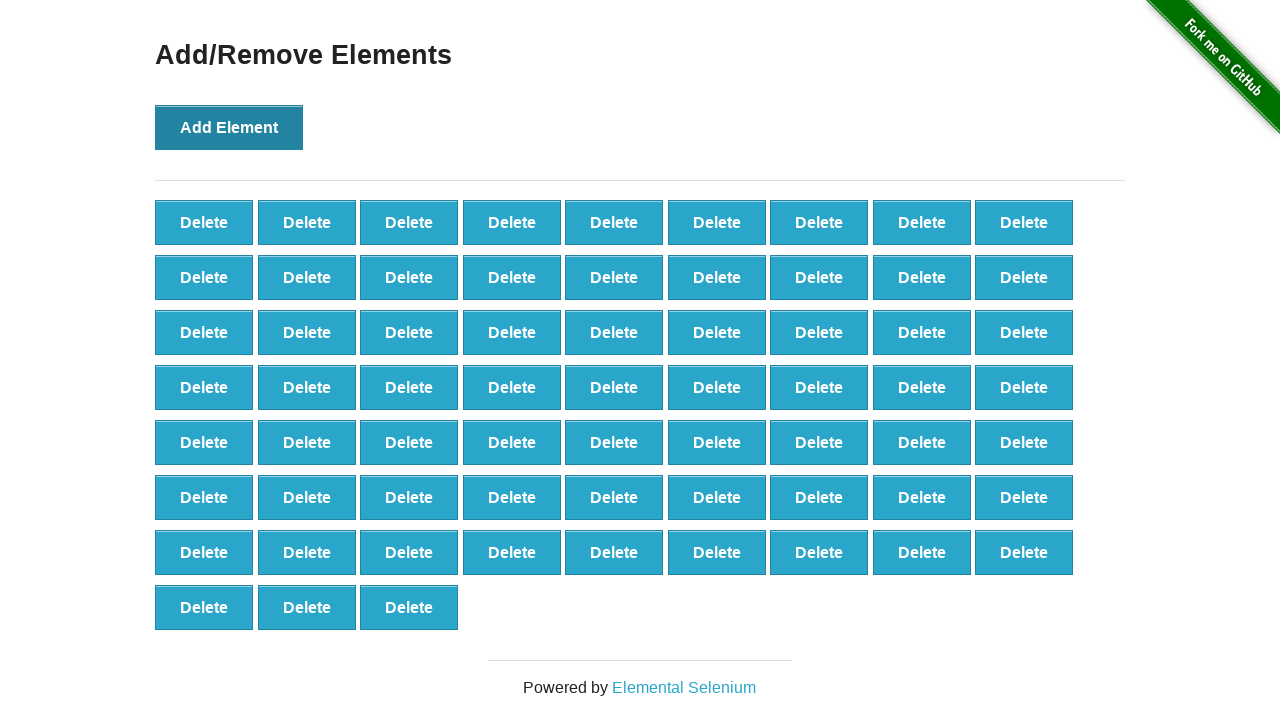

Clicked 'Add Element' button (iteration 67/100) at (229, 127) on button[onclick='addElement()']
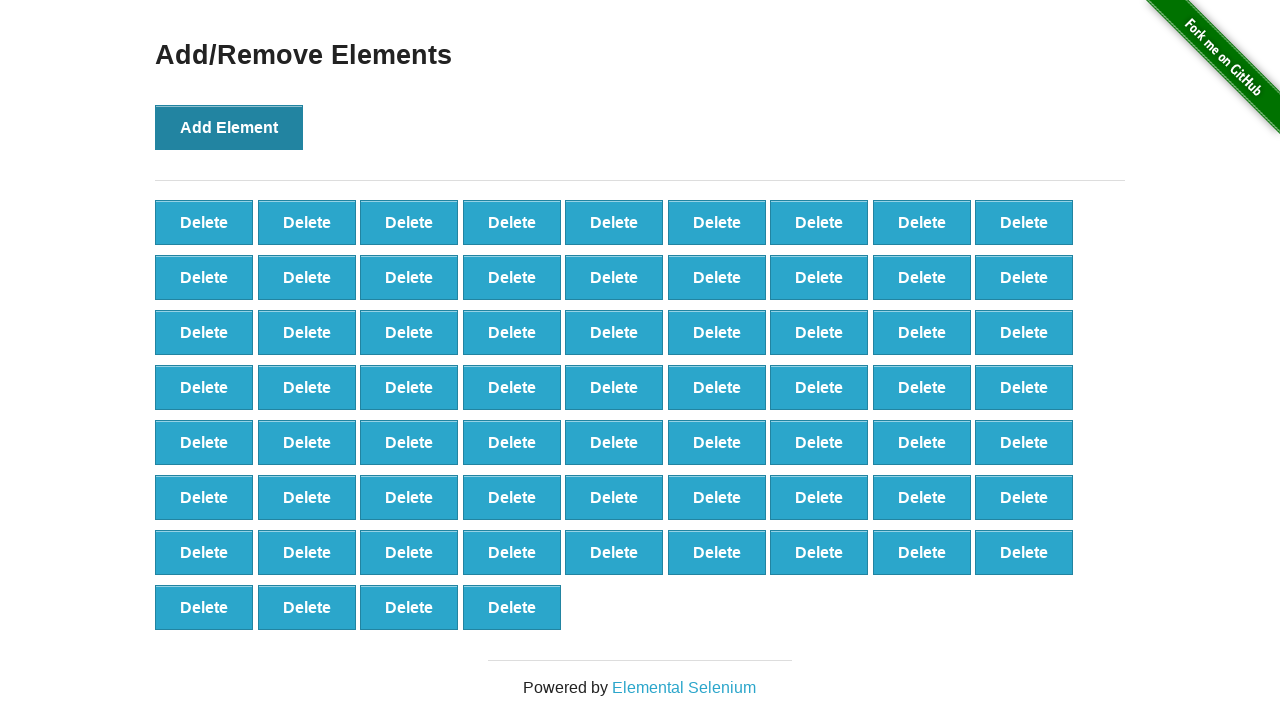

Clicked 'Add Element' button (iteration 68/100) at (229, 127) on button[onclick='addElement()']
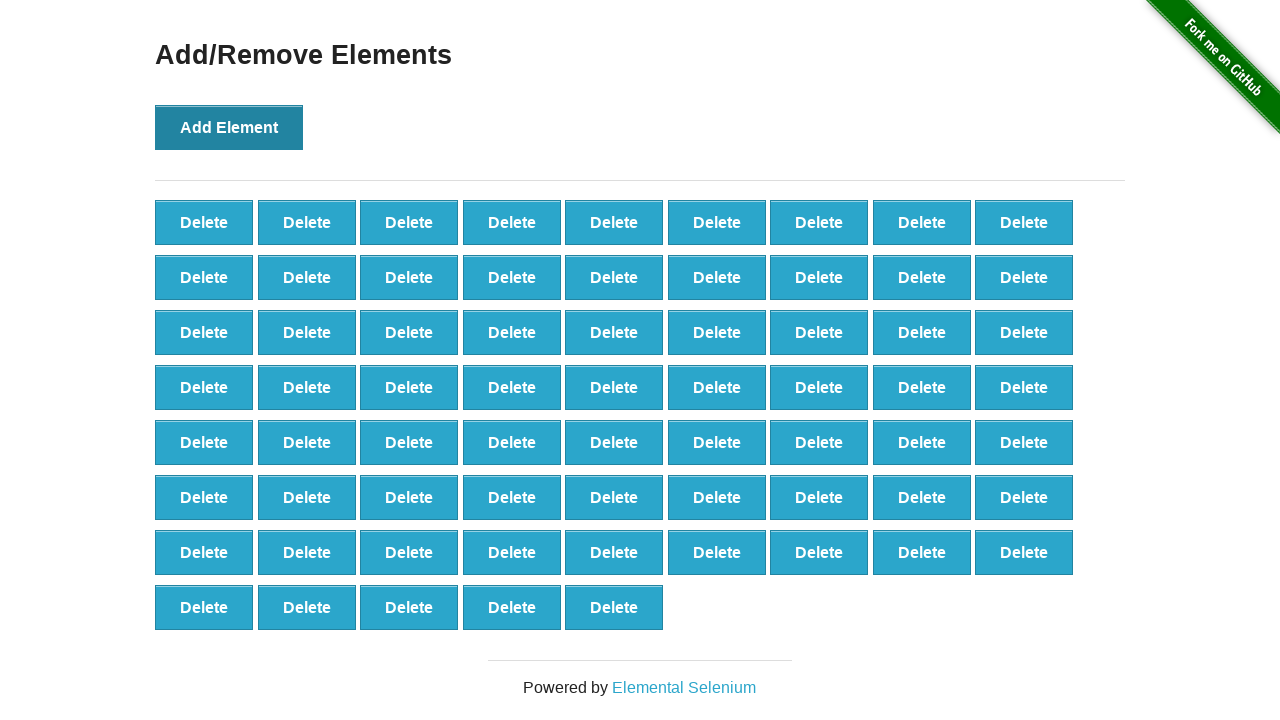

Clicked 'Add Element' button (iteration 69/100) at (229, 127) on button[onclick='addElement()']
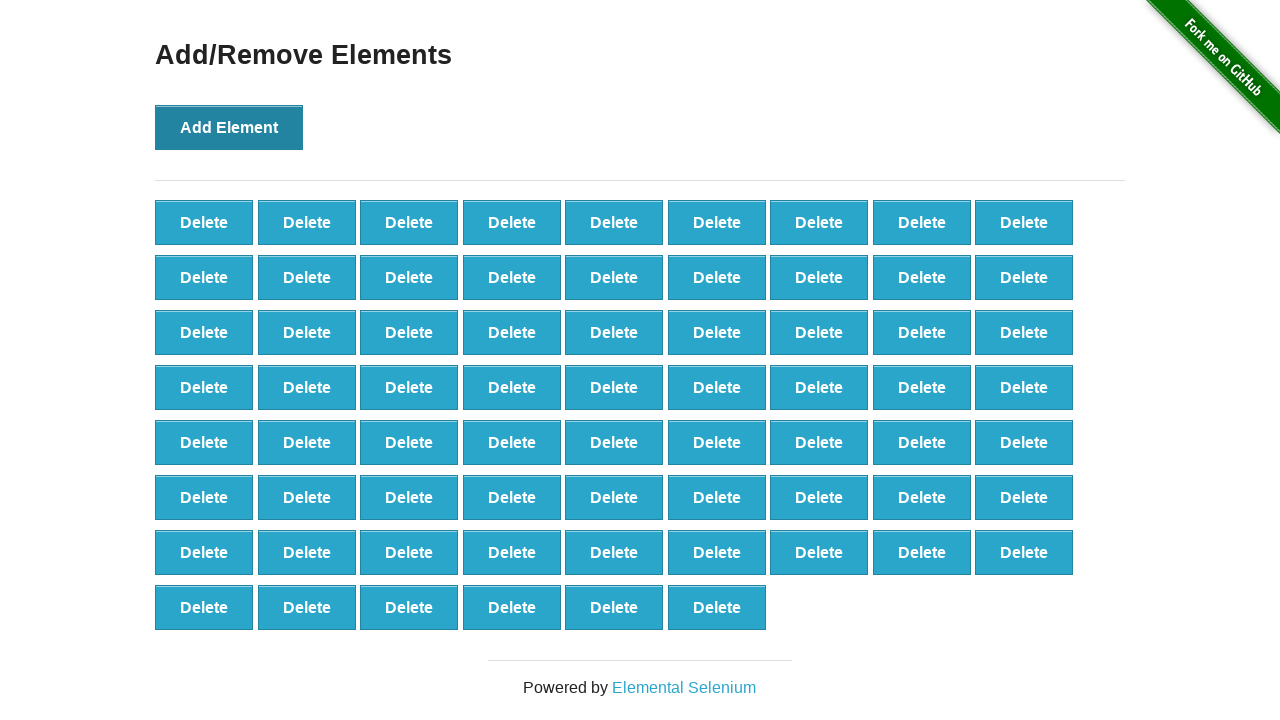

Clicked 'Add Element' button (iteration 70/100) at (229, 127) on button[onclick='addElement()']
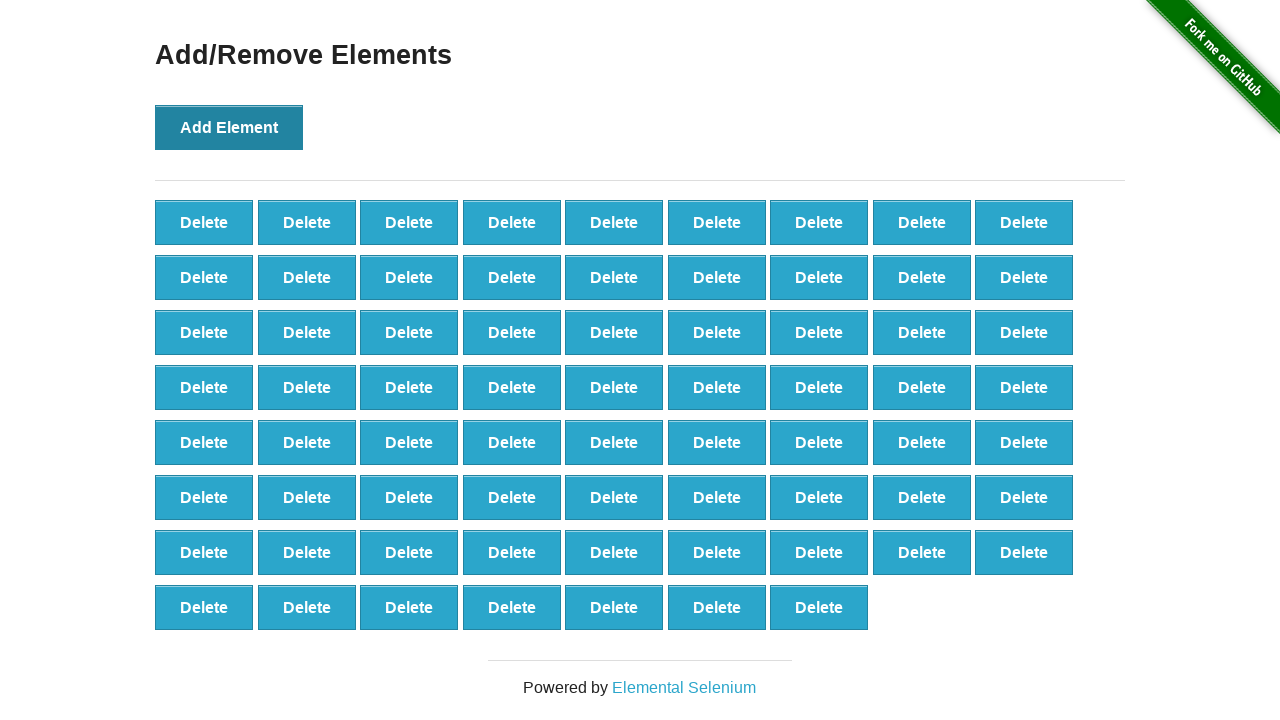

Clicked 'Add Element' button (iteration 71/100) at (229, 127) on button[onclick='addElement()']
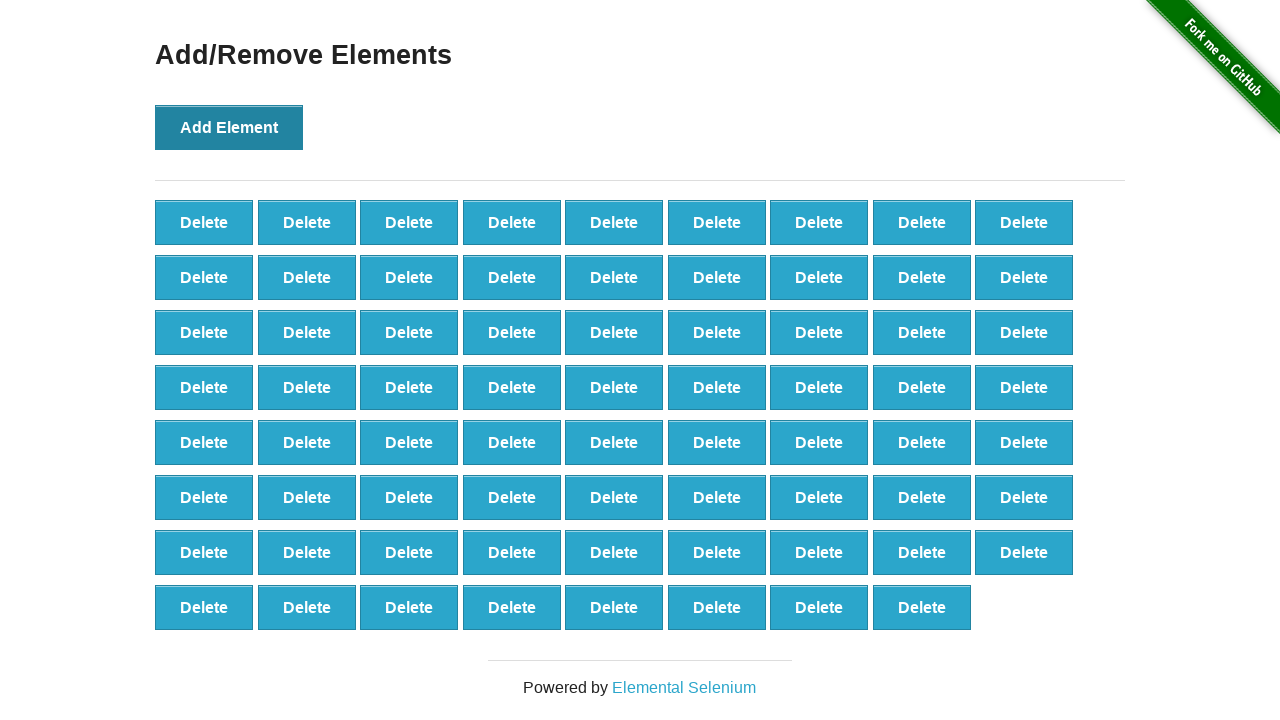

Clicked 'Add Element' button (iteration 72/100) at (229, 127) on button[onclick='addElement()']
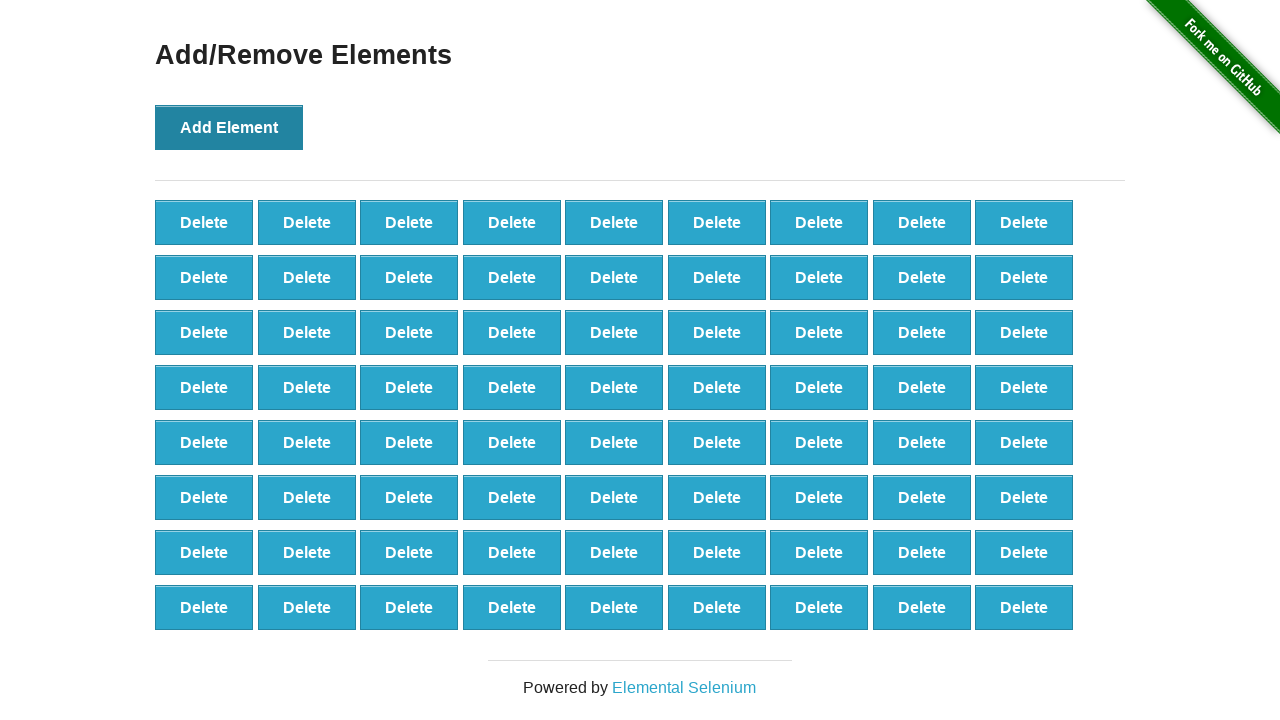

Clicked 'Add Element' button (iteration 73/100) at (229, 127) on button[onclick='addElement()']
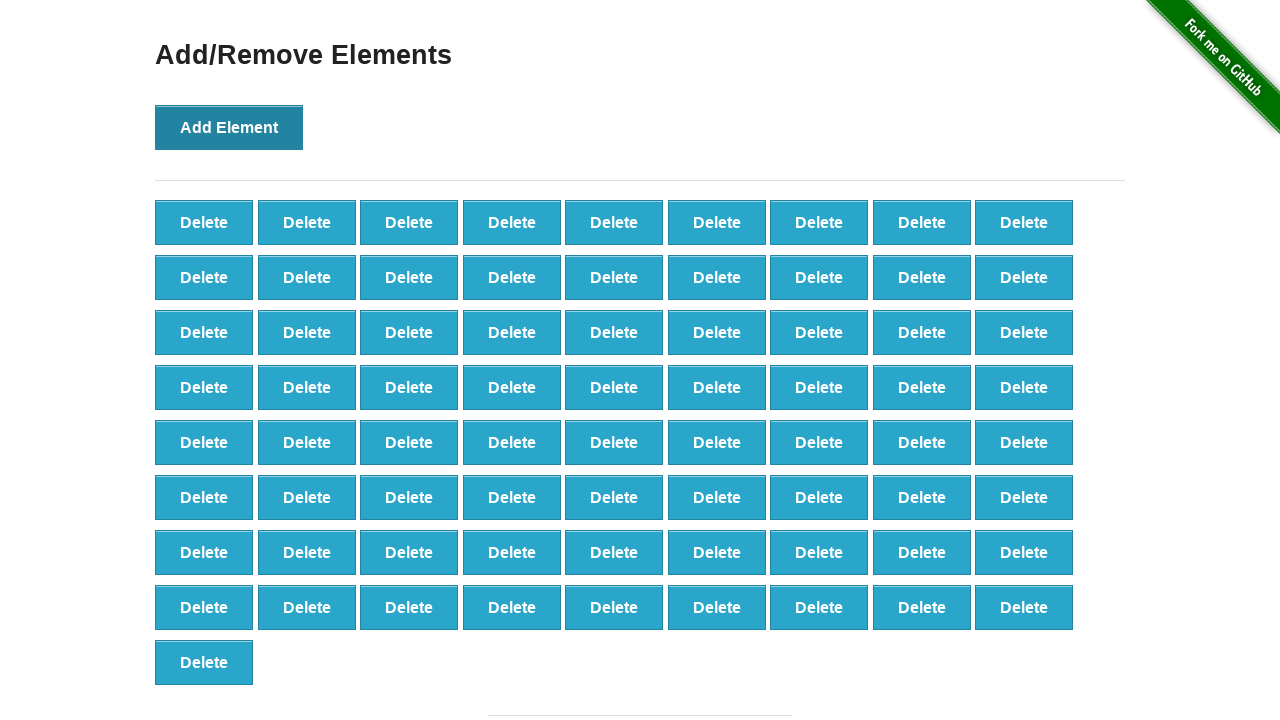

Clicked 'Add Element' button (iteration 74/100) at (229, 127) on button[onclick='addElement()']
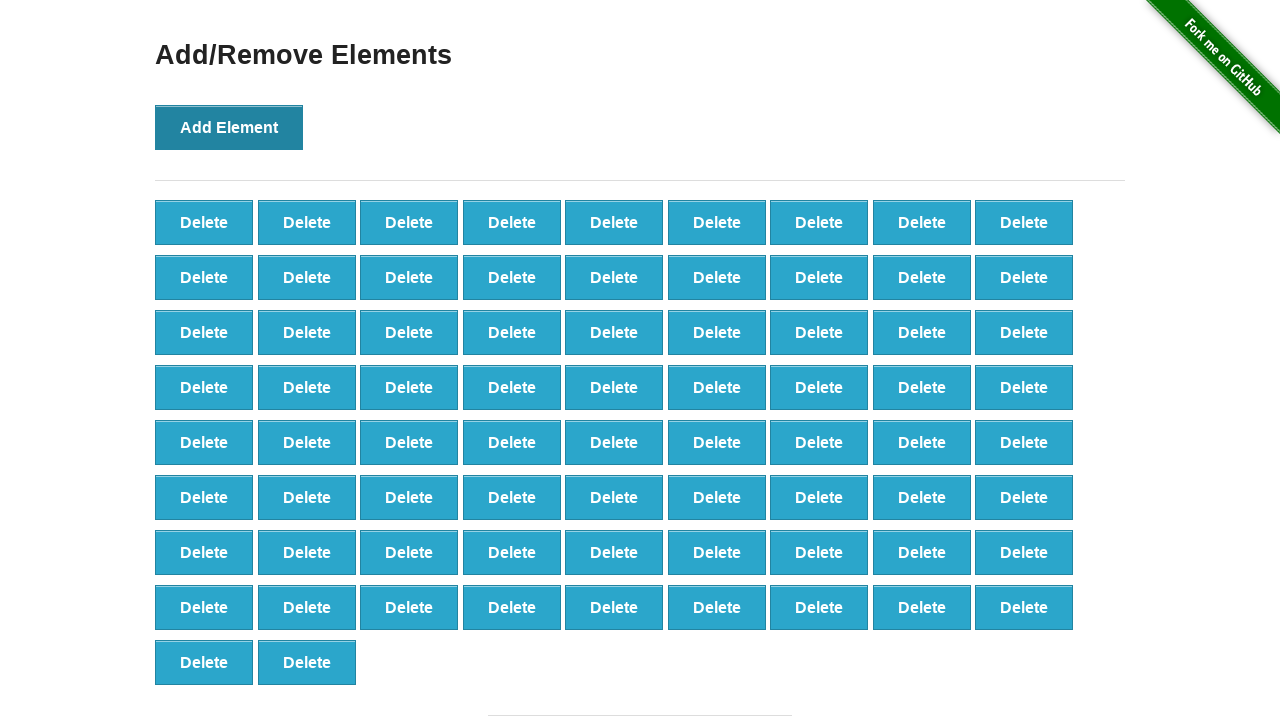

Clicked 'Add Element' button (iteration 75/100) at (229, 127) on button[onclick='addElement()']
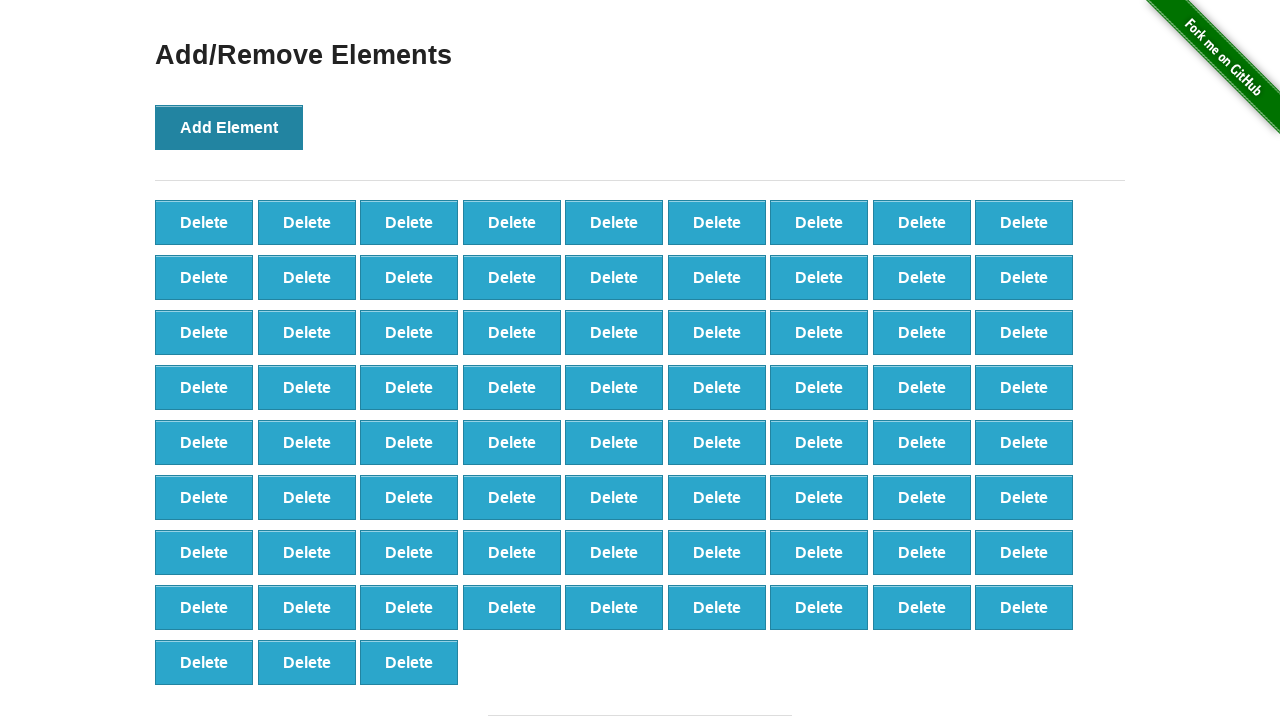

Clicked 'Add Element' button (iteration 76/100) at (229, 127) on button[onclick='addElement()']
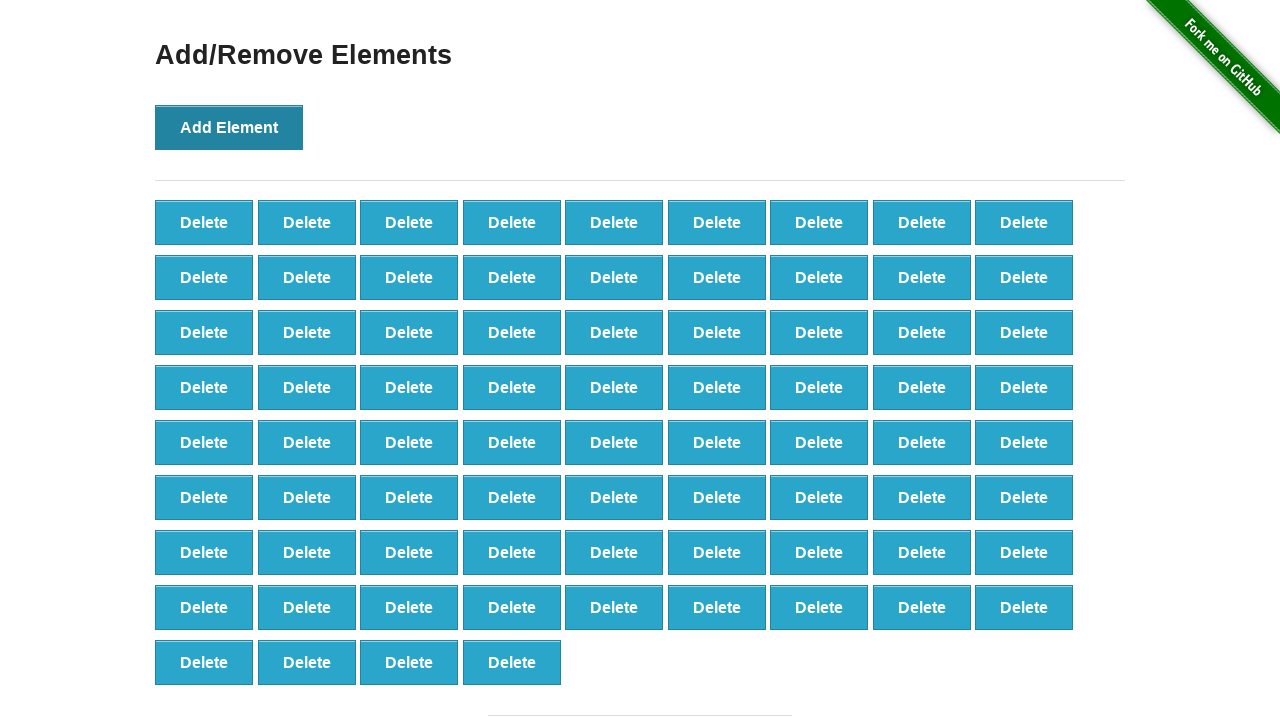

Clicked 'Add Element' button (iteration 77/100) at (229, 127) on button[onclick='addElement()']
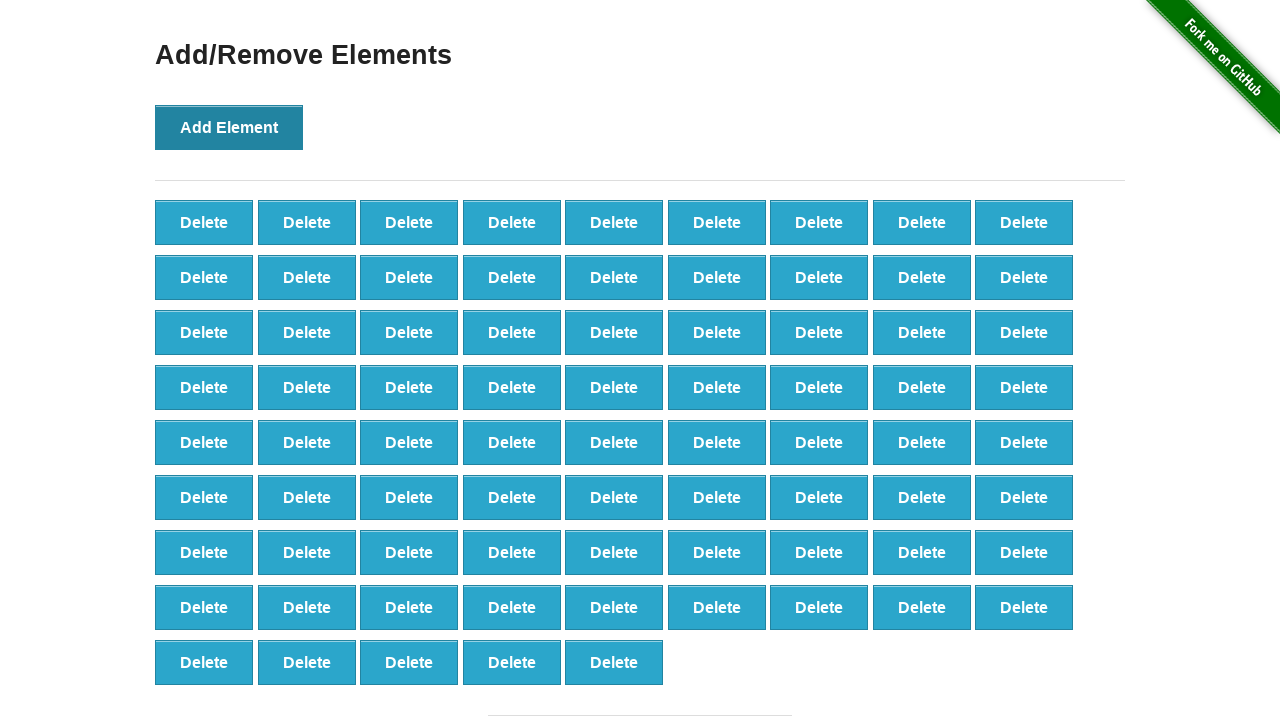

Clicked 'Add Element' button (iteration 78/100) at (229, 127) on button[onclick='addElement()']
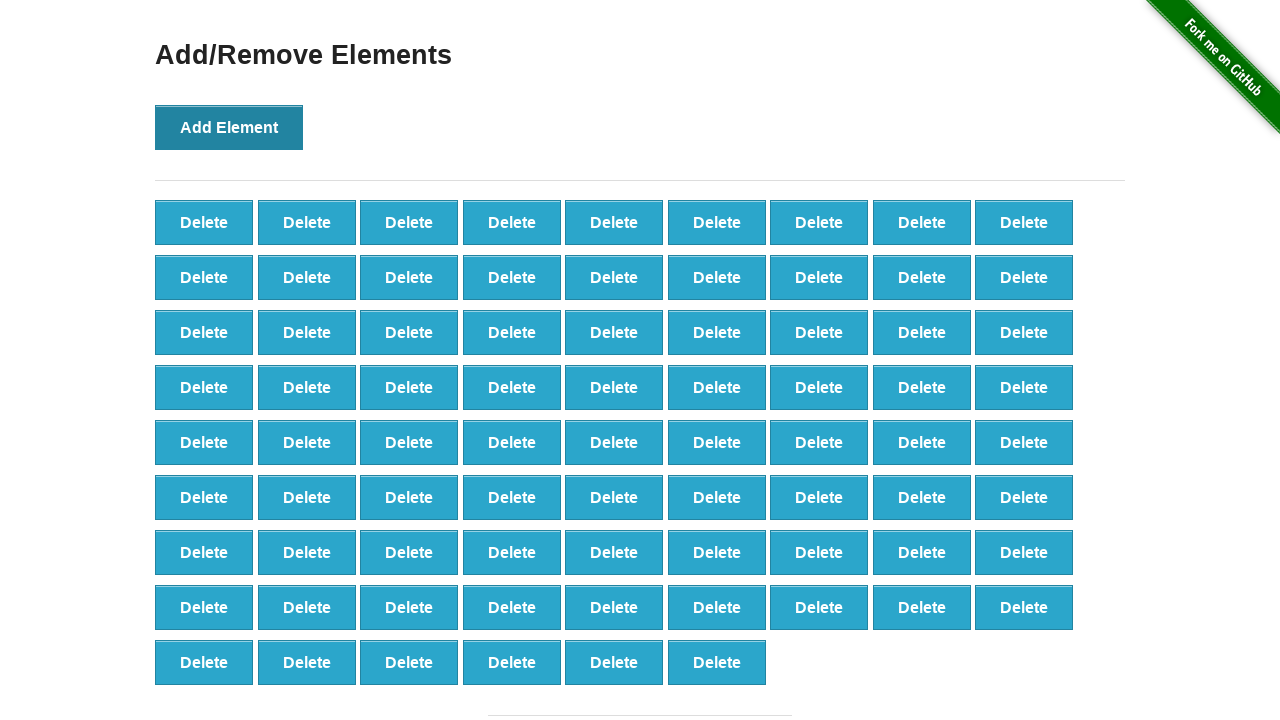

Clicked 'Add Element' button (iteration 79/100) at (229, 127) on button[onclick='addElement()']
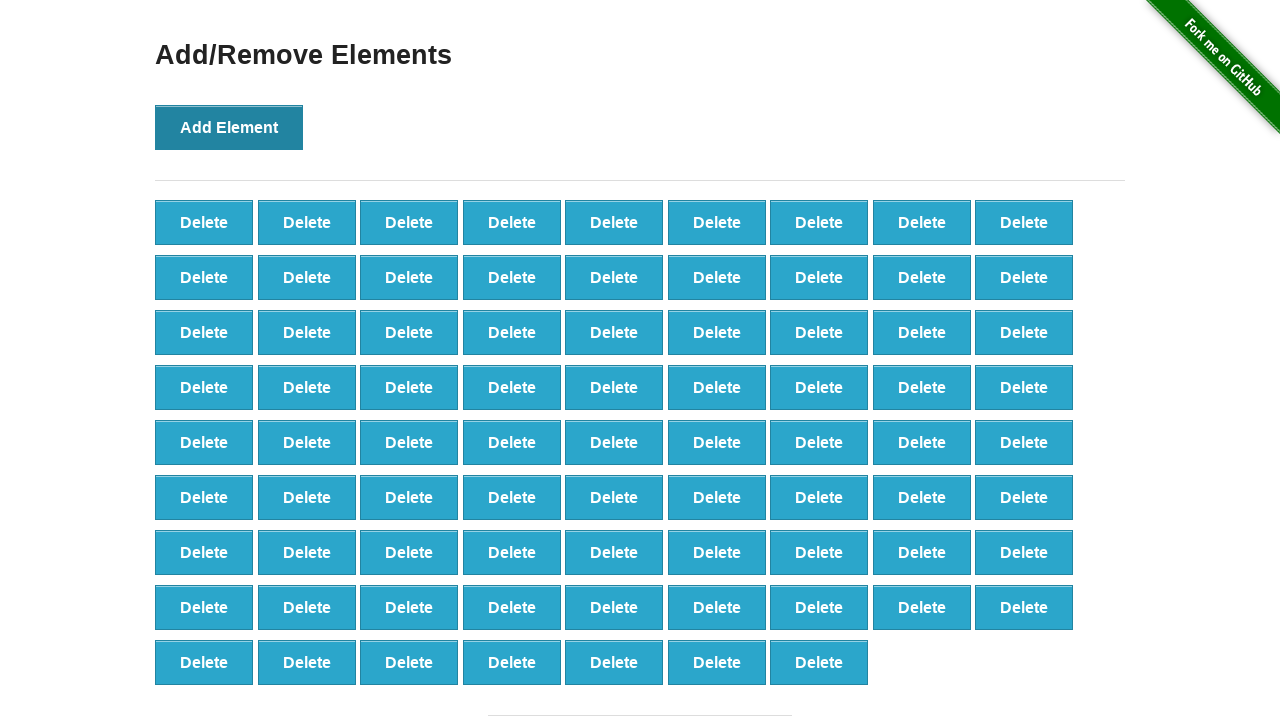

Clicked 'Add Element' button (iteration 80/100) at (229, 127) on button[onclick='addElement()']
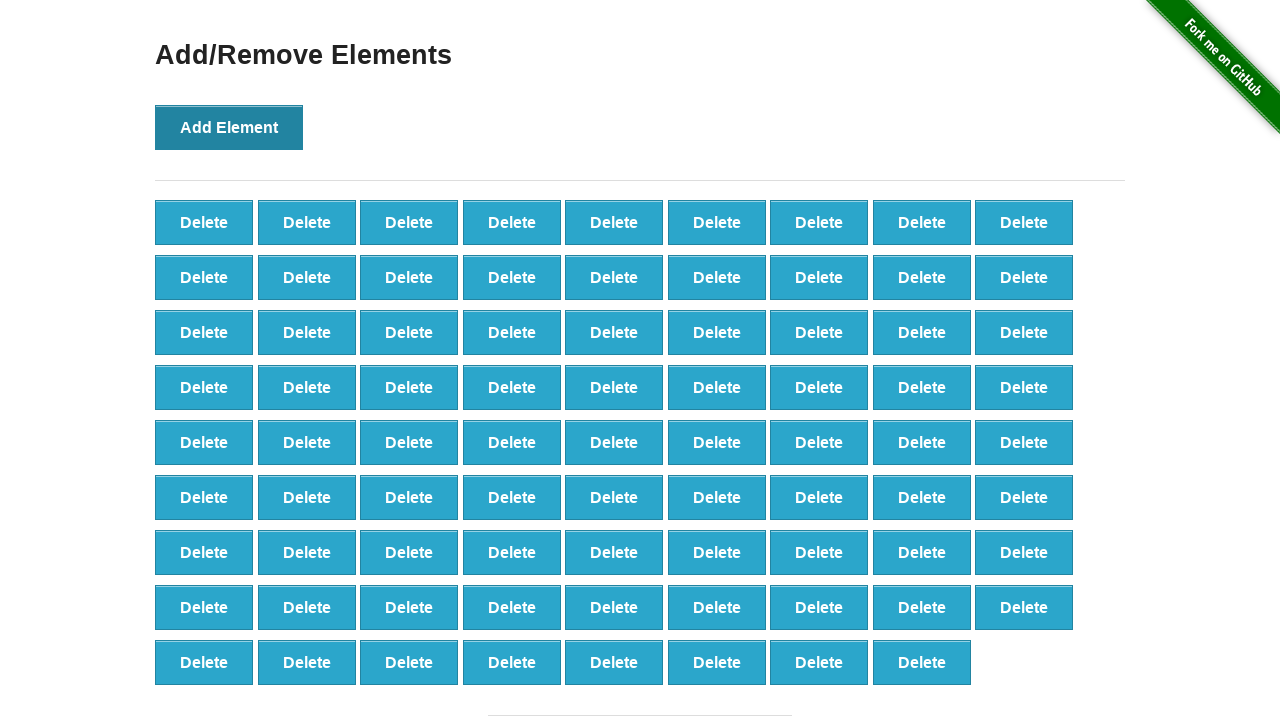

Clicked 'Add Element' button (iteration 81/100) at (229, 127) on button[onclick='addElement()']
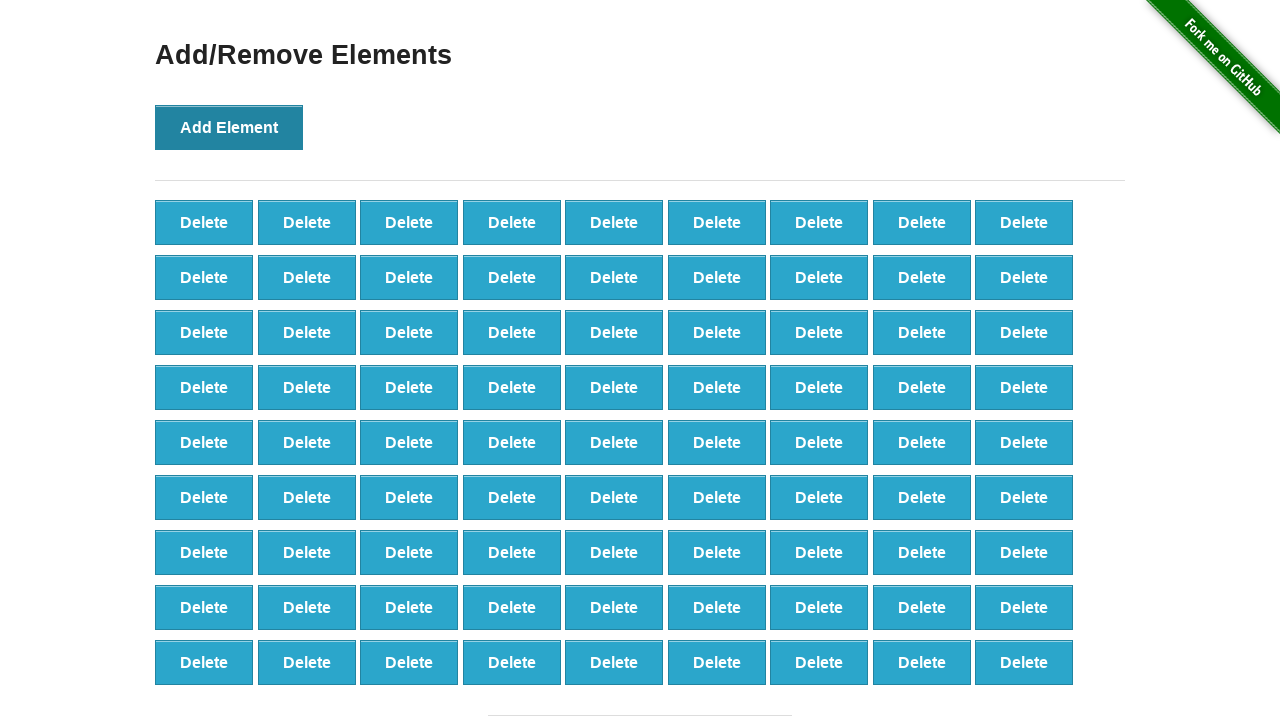

Clicked 'Add Element' button (iteration 82/100) at (229, 127) on button[onclick='addElement()']
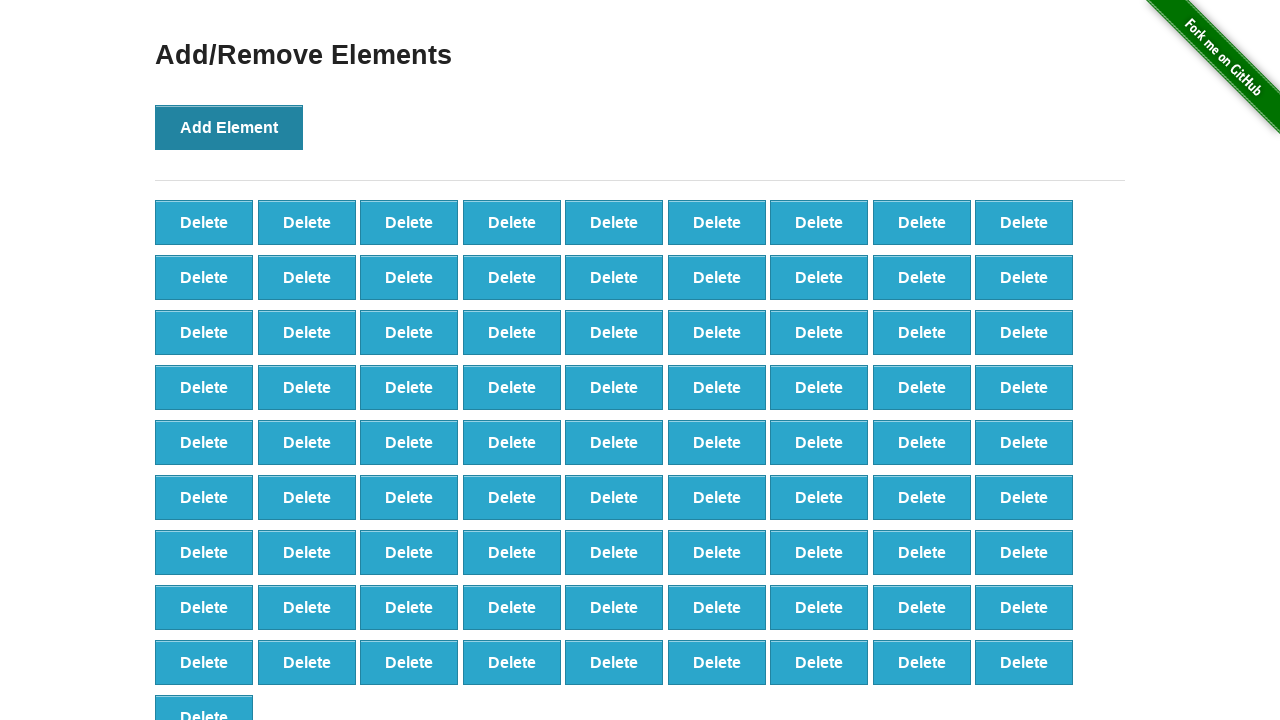

Clicked 'Add Element' button (iteration 83/100) at (229, 127) on button[onclick='addElement()']
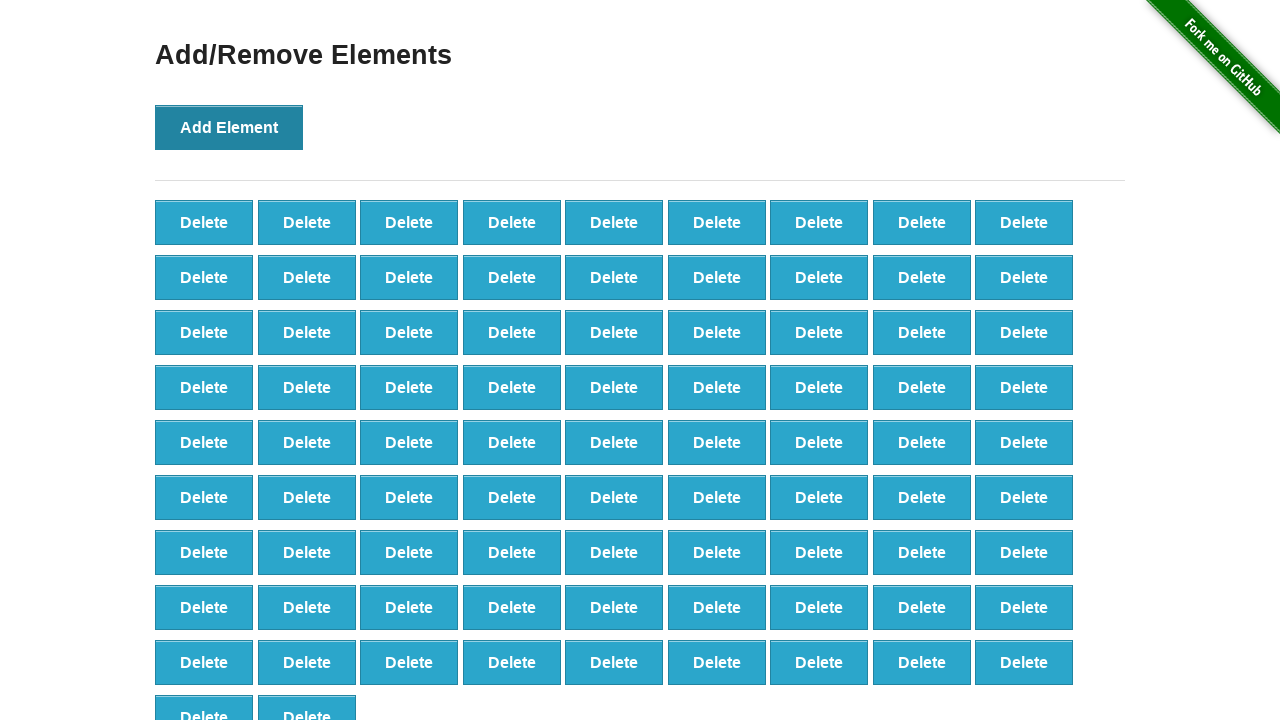

Clicked 'Add Element' button (iteration 84/100) at (229, 127) on button[onclick='addElement()']
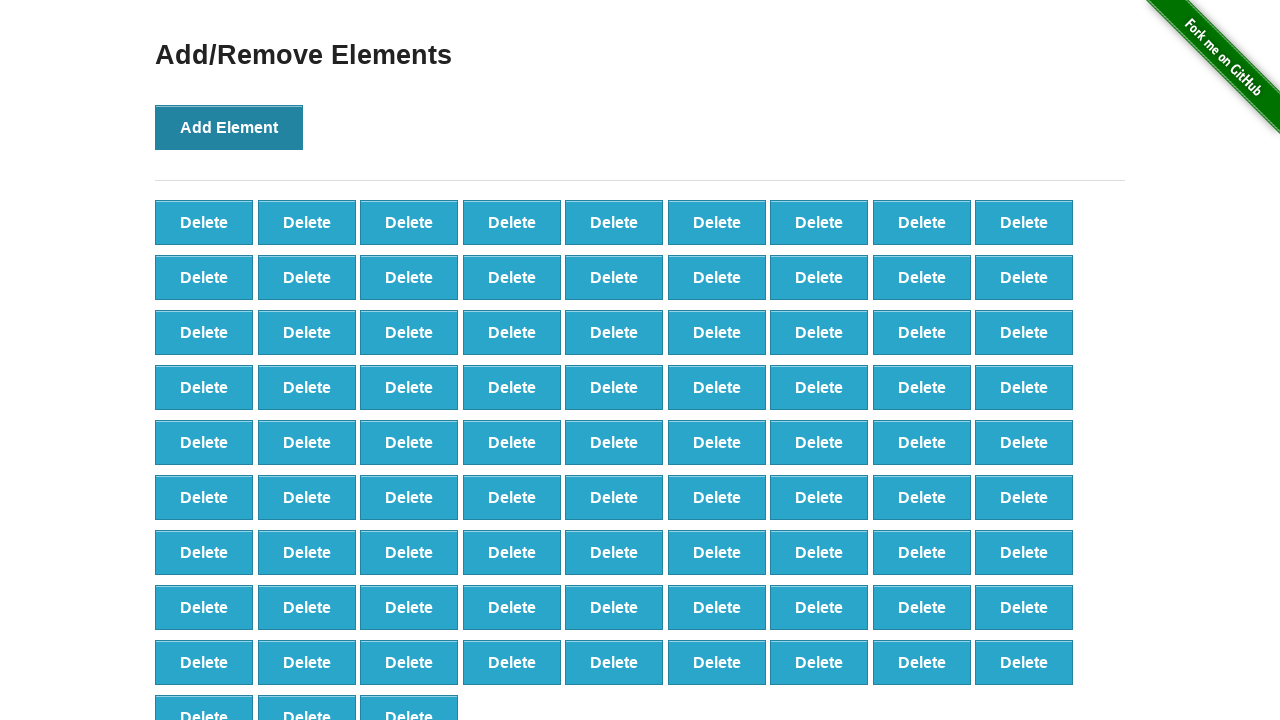

Clicked 'Add Element' button (iteration 85/100) at (229, 127) on button[onclick='addElement()']
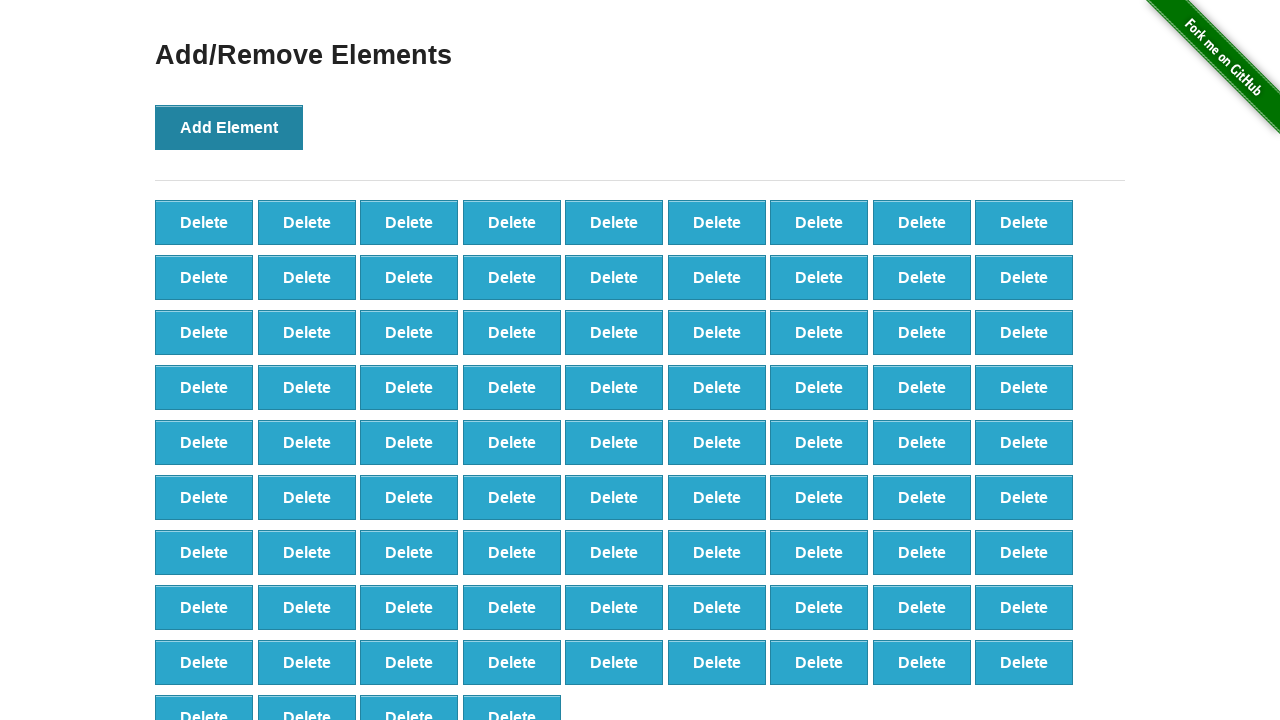

Clicked 'Add Element' button (iteration 86/100) at (229, 127) on button[onclick='addElement()']
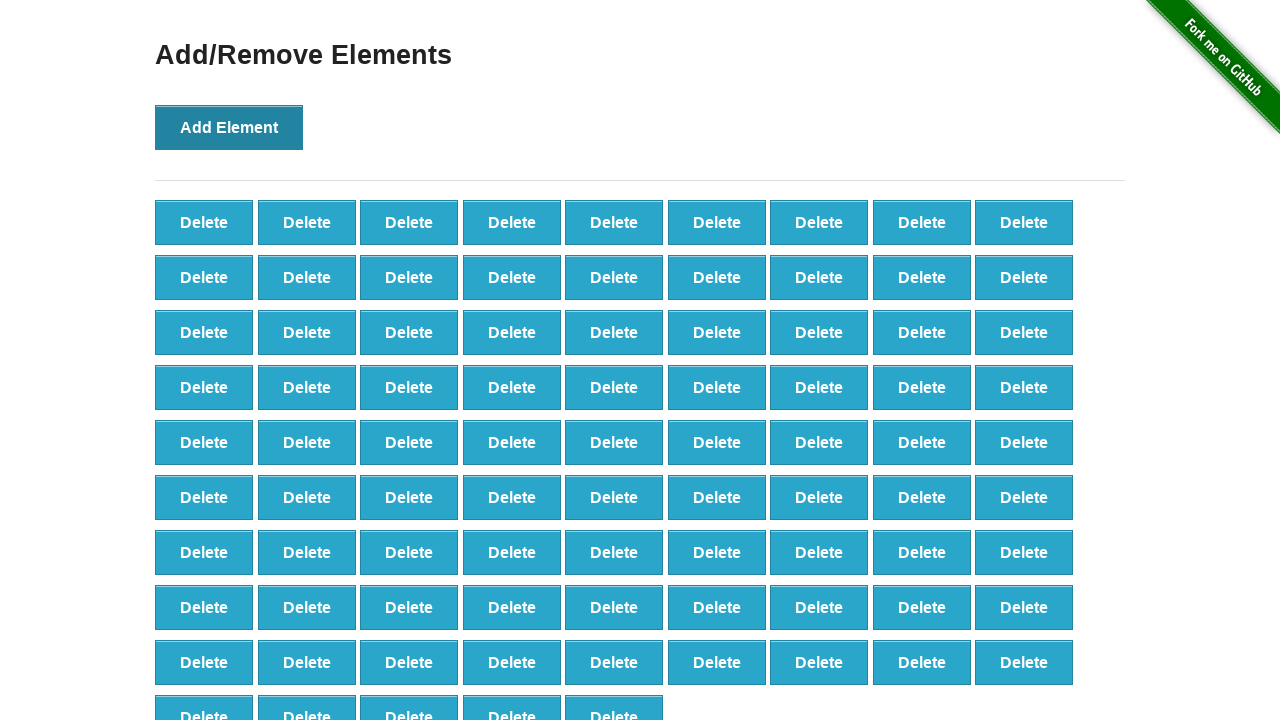

Clicked 'Add Element' button (iteration 87/100) at (229, 127) on button[onclick='addElement()']
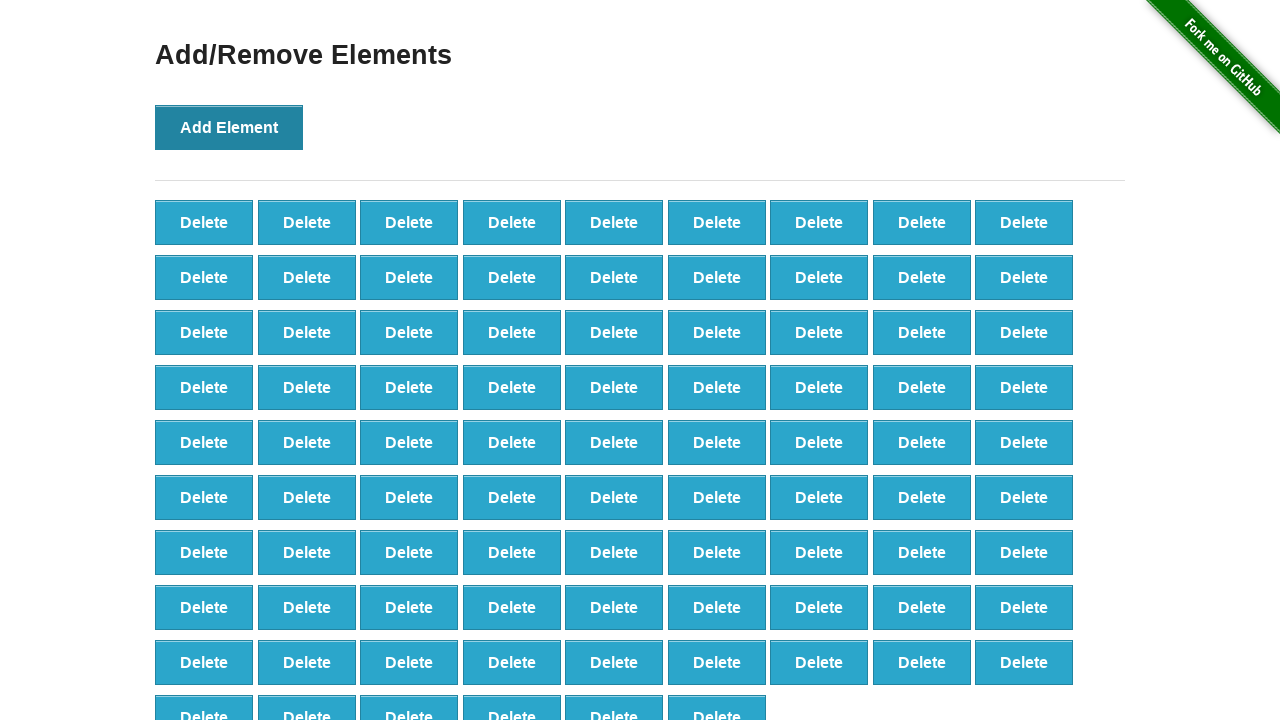

Clicked 'Add Element' button (iteration 88/100) at (229, 127) on button[onclick='addElement()']
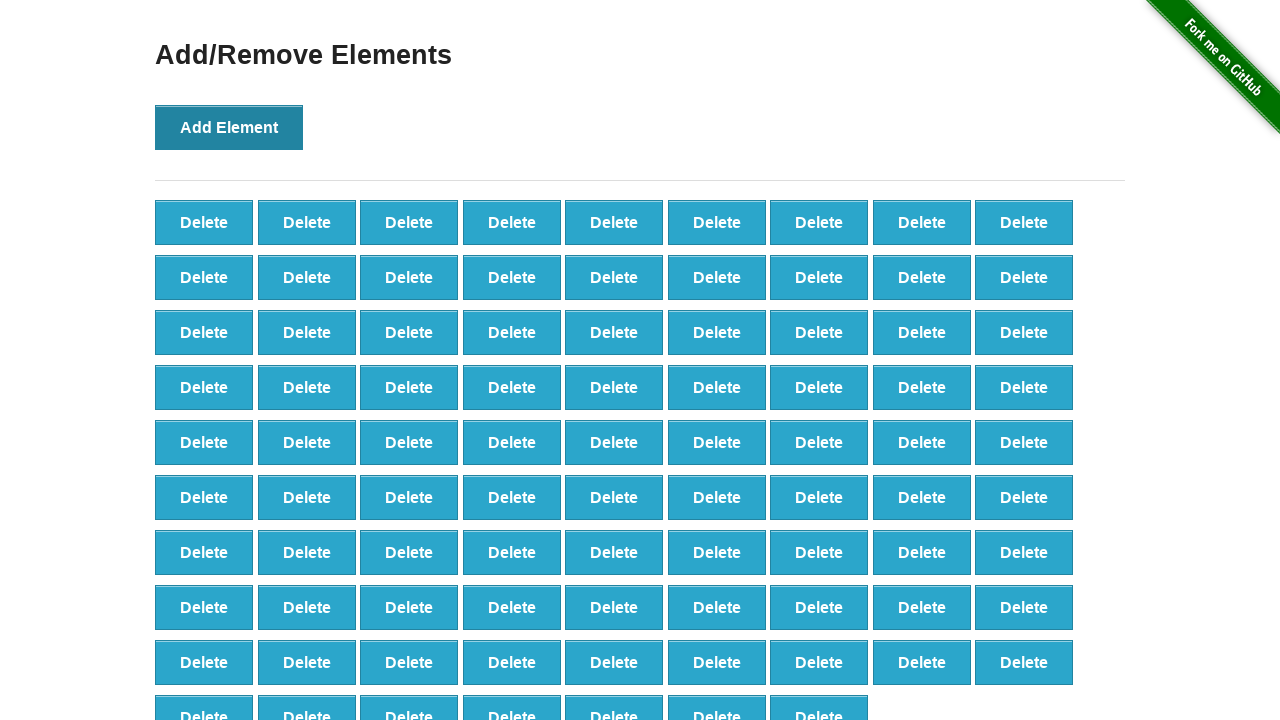

Clicked 'Add Element' button (iteration 89/100) at (229, 127) on button[onclick='addElement()']
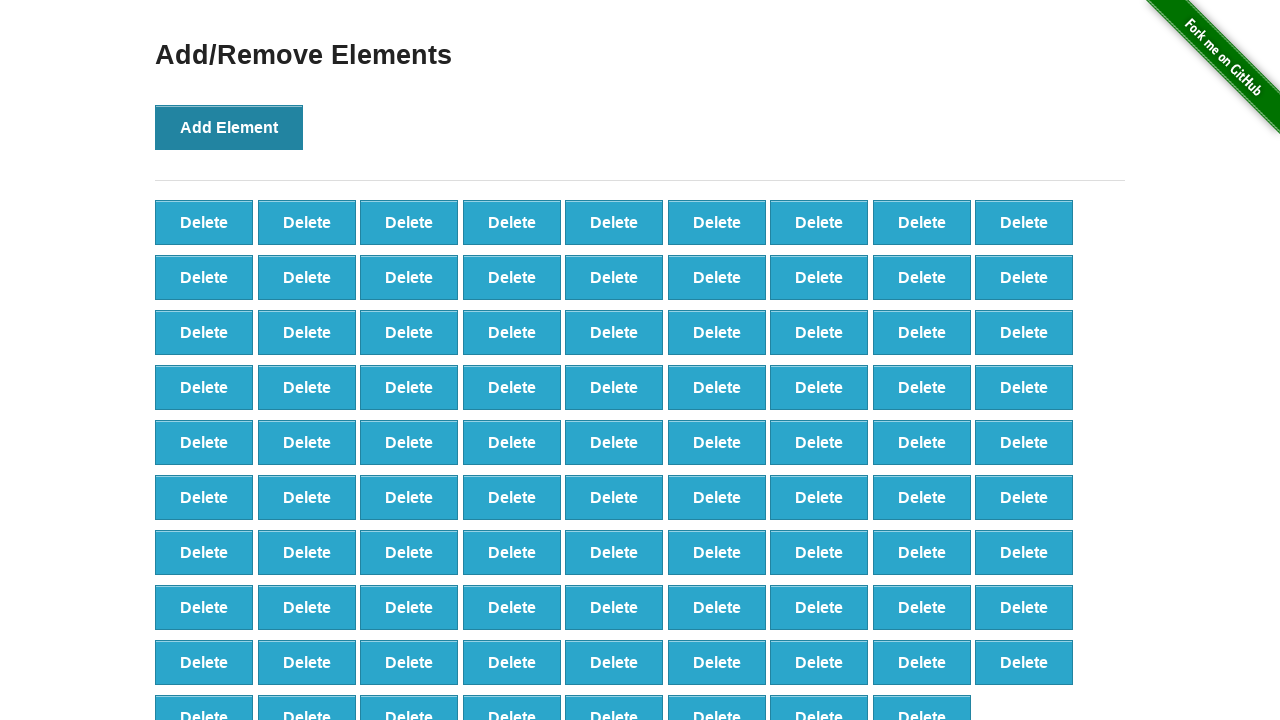

Clicked 'Add Element' button (iteration 90/100) at (229, 127) on button[onclick='addElement()']
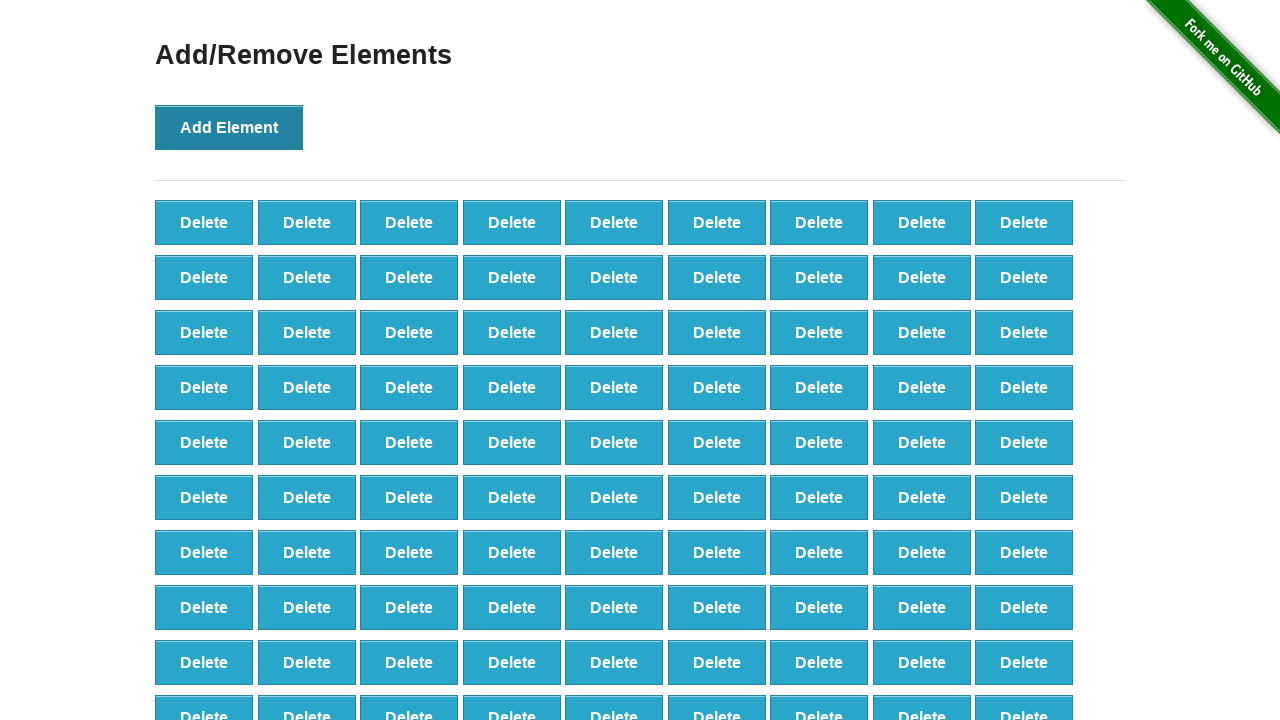

Clicked 'Add Element' button (iteration 91/100) at (229, 127) on button[onclick='addElement()']
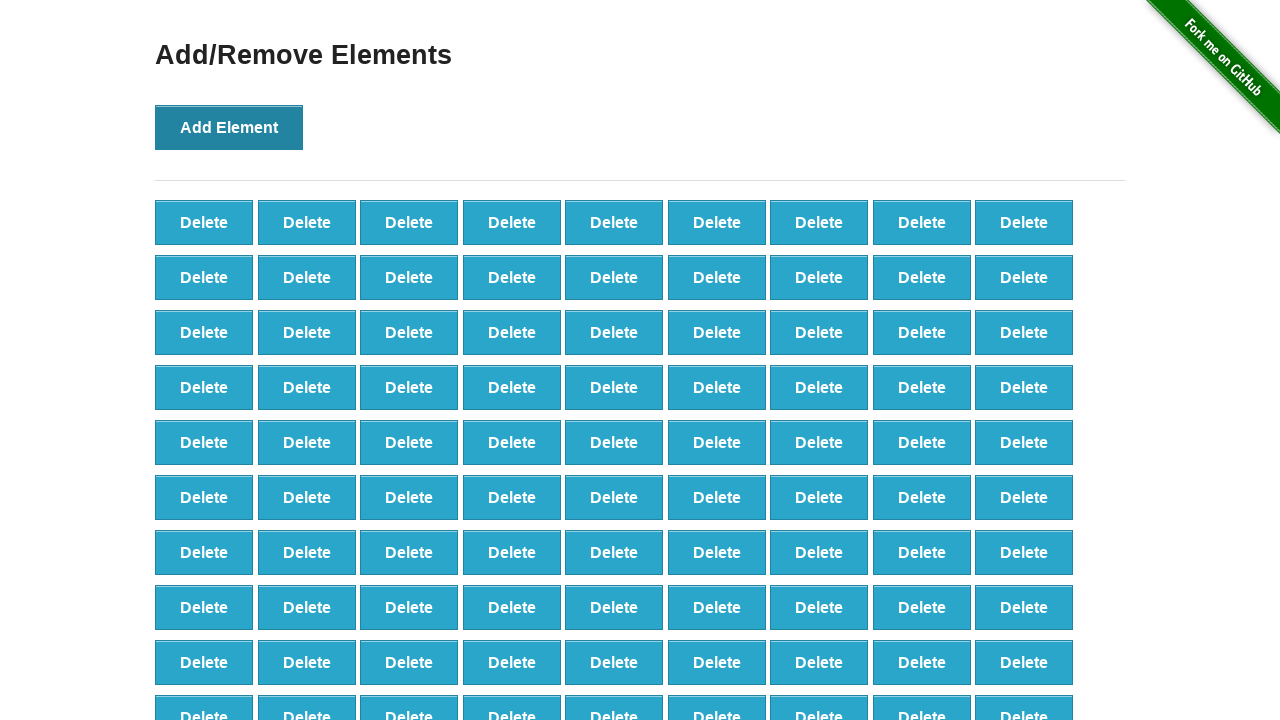

Clicked 'Add Element' button (iteration 92/100) at (229, 127) on button[onclick='addElement()']
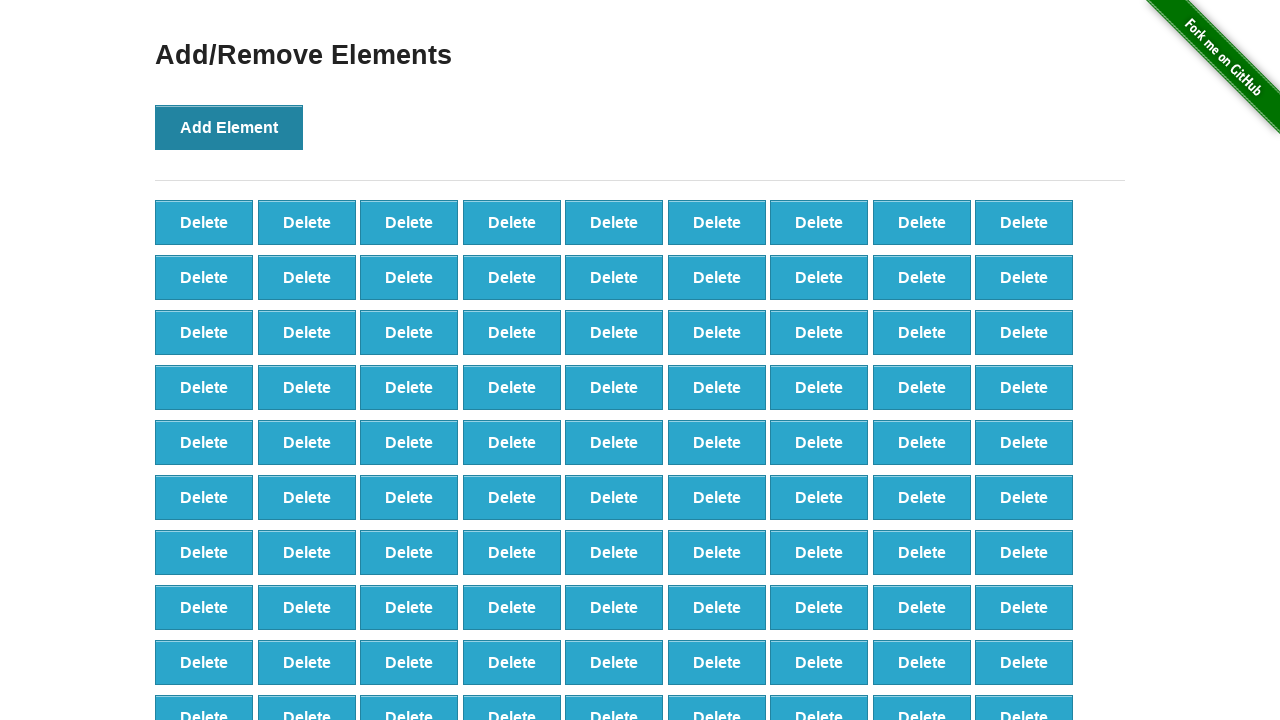

Clicked 'Add Element' button (iteration 93/100) at (229, 127) on button[onclick='addElement()']
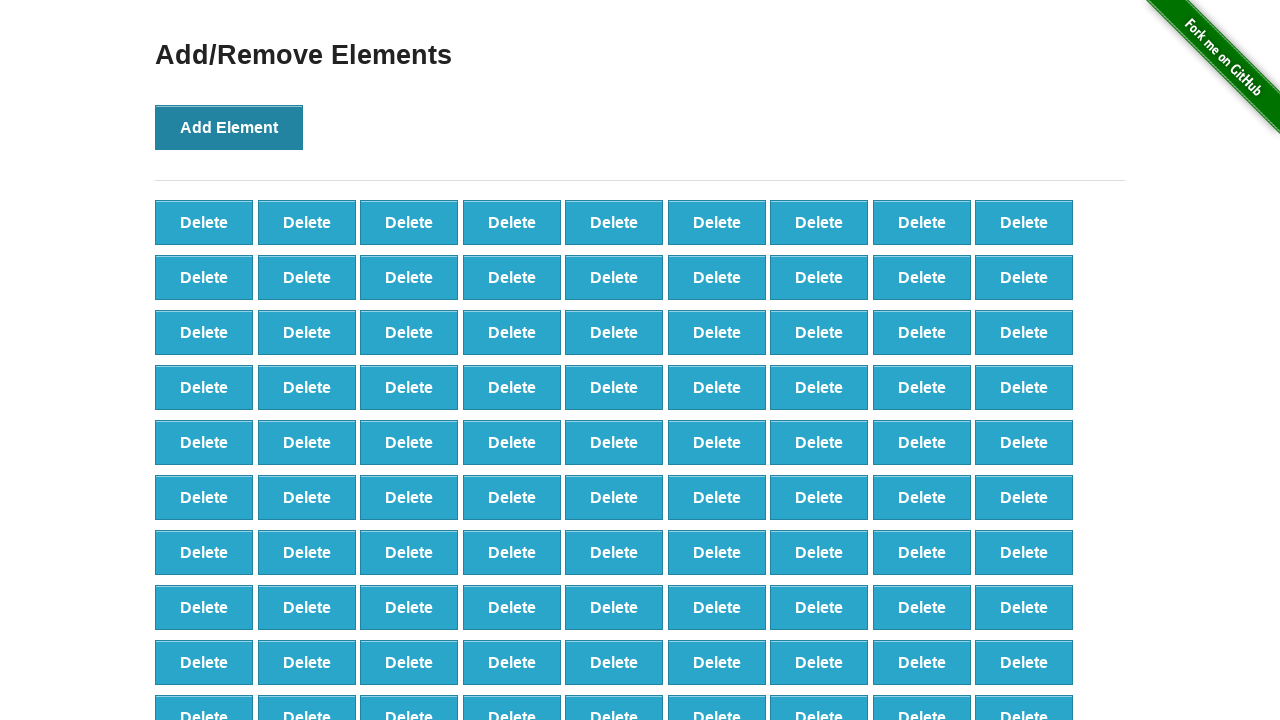

Clicked 'Add Element' button (iteration 94/100) at (229, 127) on button[onclick='addElement()']
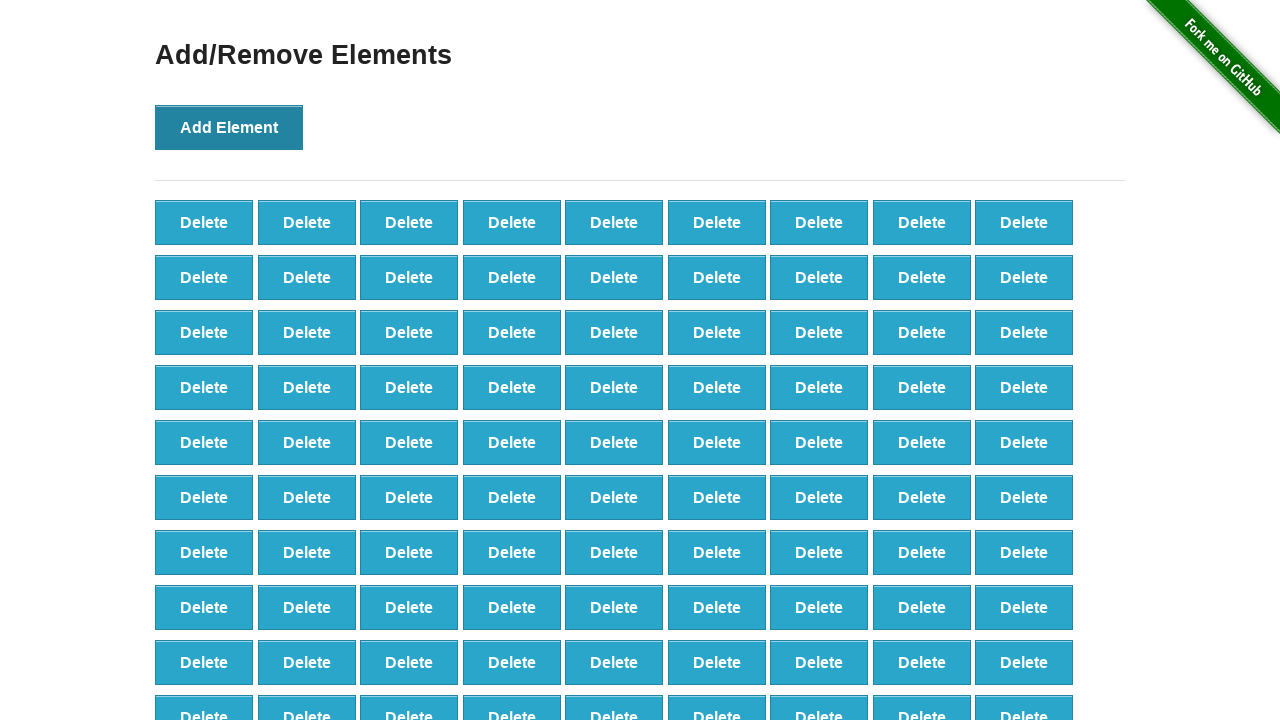

Clicked 'Add Element' button (iteration 95/100) at (229, 127) on button[onclick='addElement()']
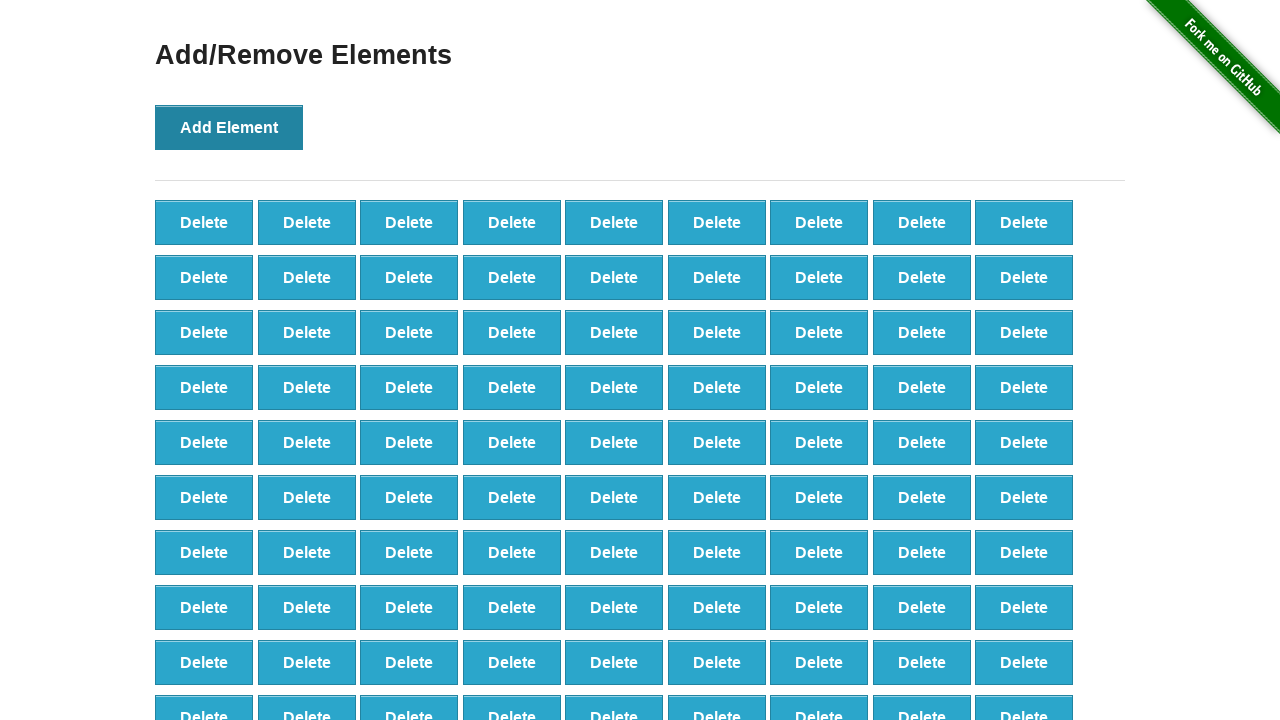

Clicked 'Add Element' button (iteration 96/100) at (229, 127) on button[onclick='addElement()']
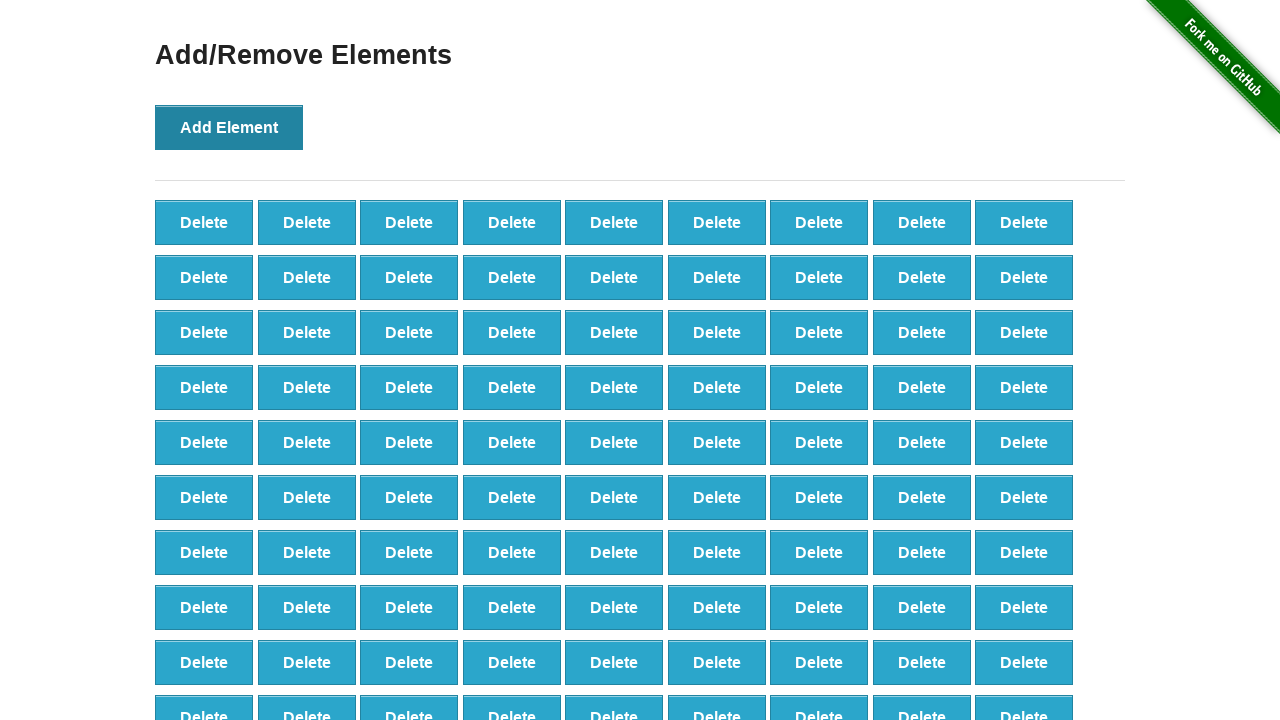

Clicked 'Add Element' button (iteration 97/100) at (229, 127) on button[onclick='addElement()']
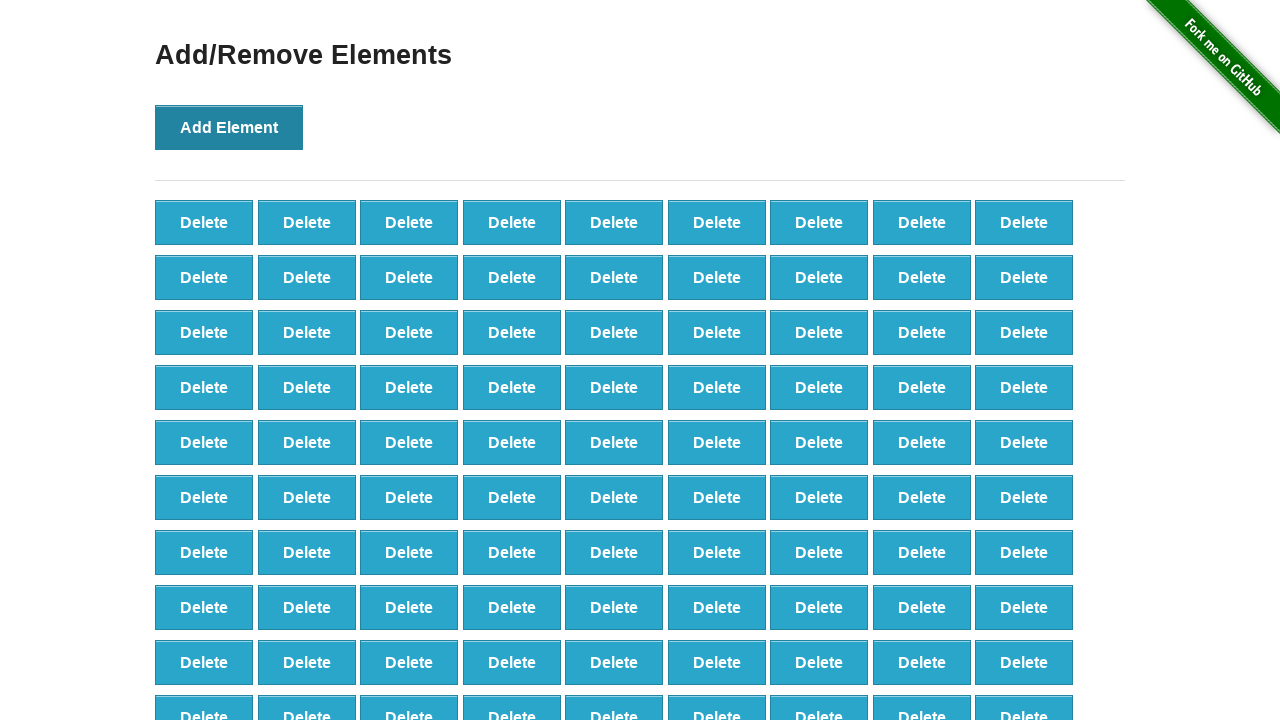

Clicked 'Add Element' button (iteration 98/100) at (229, 127) on button[onclick='addElement()']
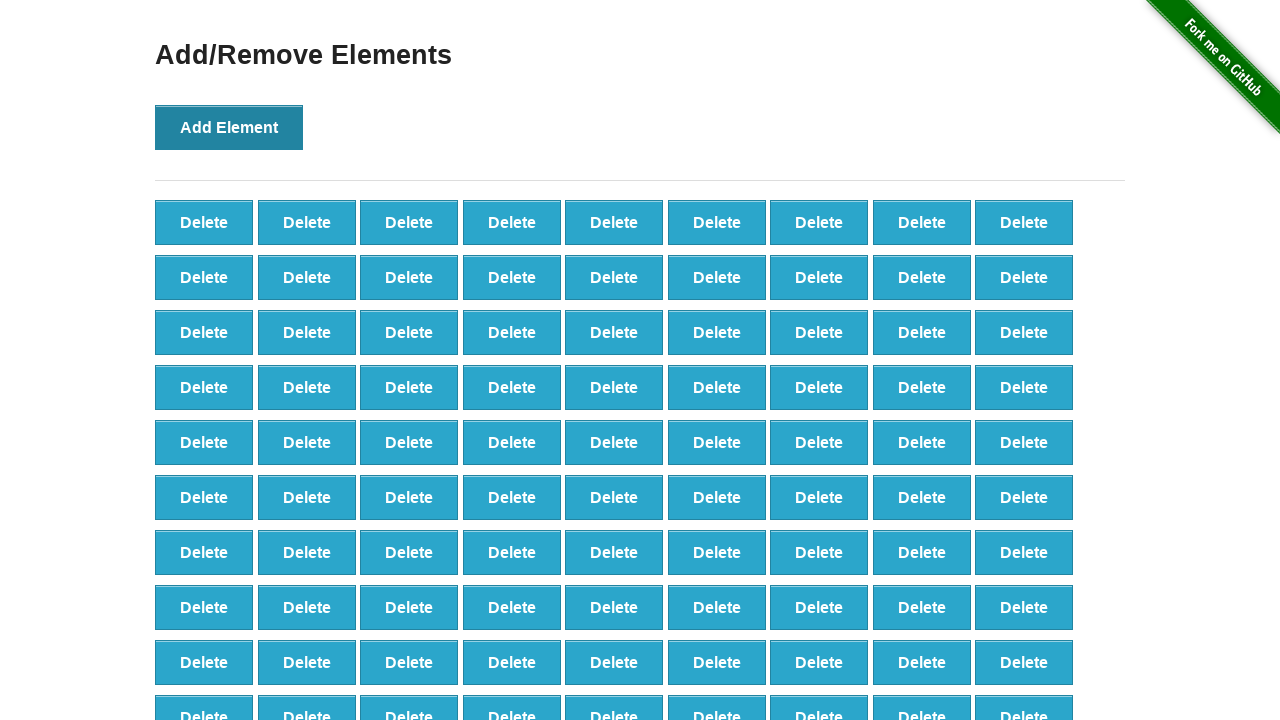

Clicked 'Add Element' button (iteration 99/100) at (229, 127) on button[onclick='addElement()']
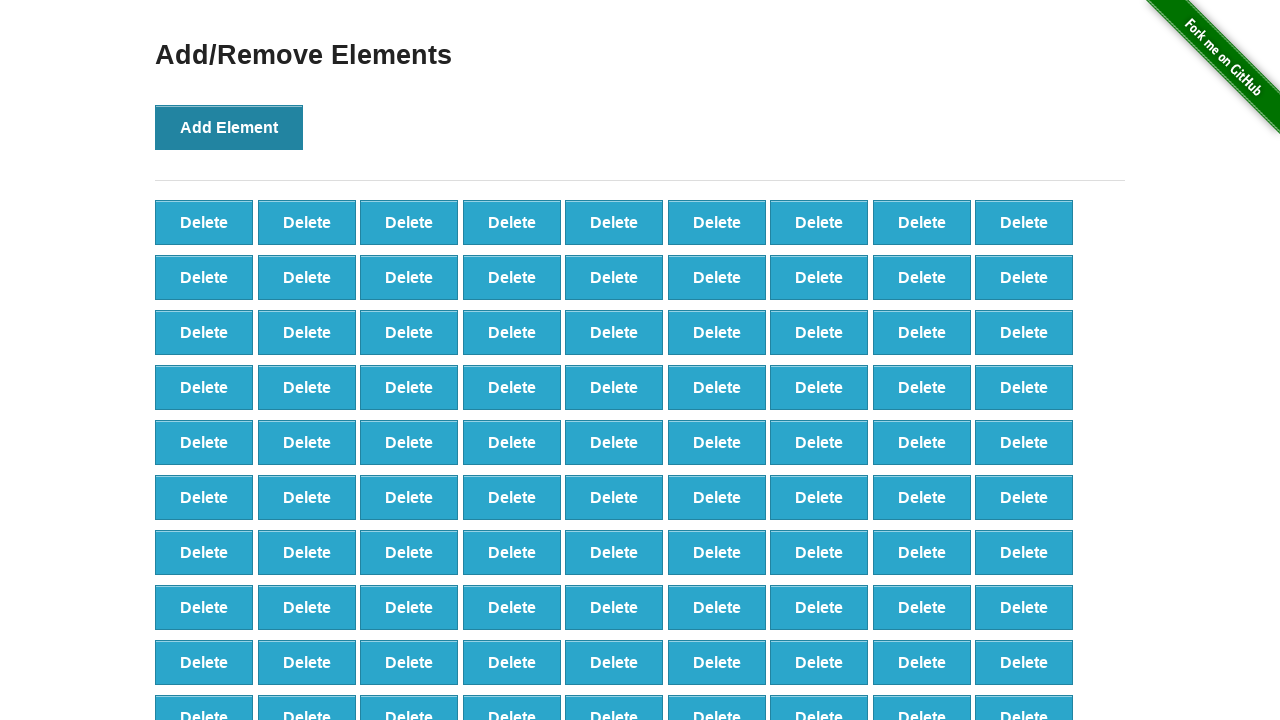

Clicked 'Add Element' button (iteration 100/100) at (229, 127) on button[onclick='addElement()']
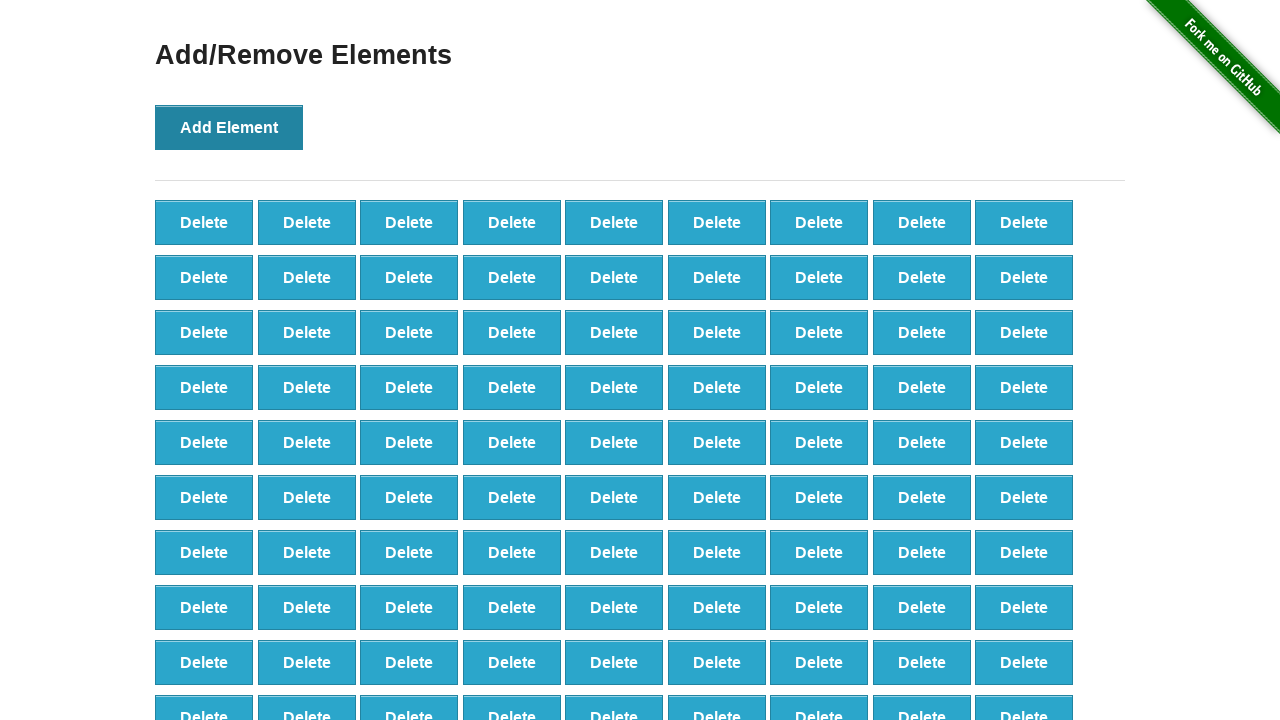

Clicked 'Delete Element' button (iteration 1/50) at (204, 222) on button[onclick='deleteElement()'] >> nth=0
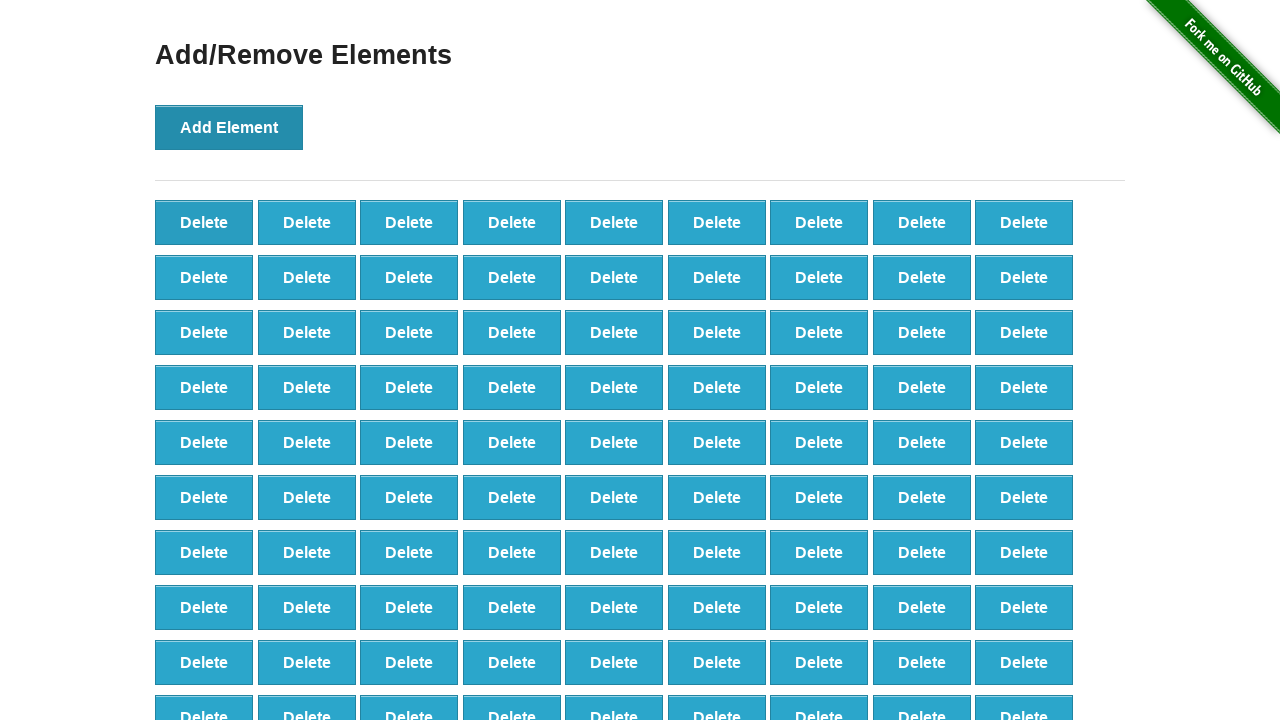

Clicked 'Delete Element' button (iteration 2/50) at (307, 222) on button[onclick='deleteElement()'] >> nth=1
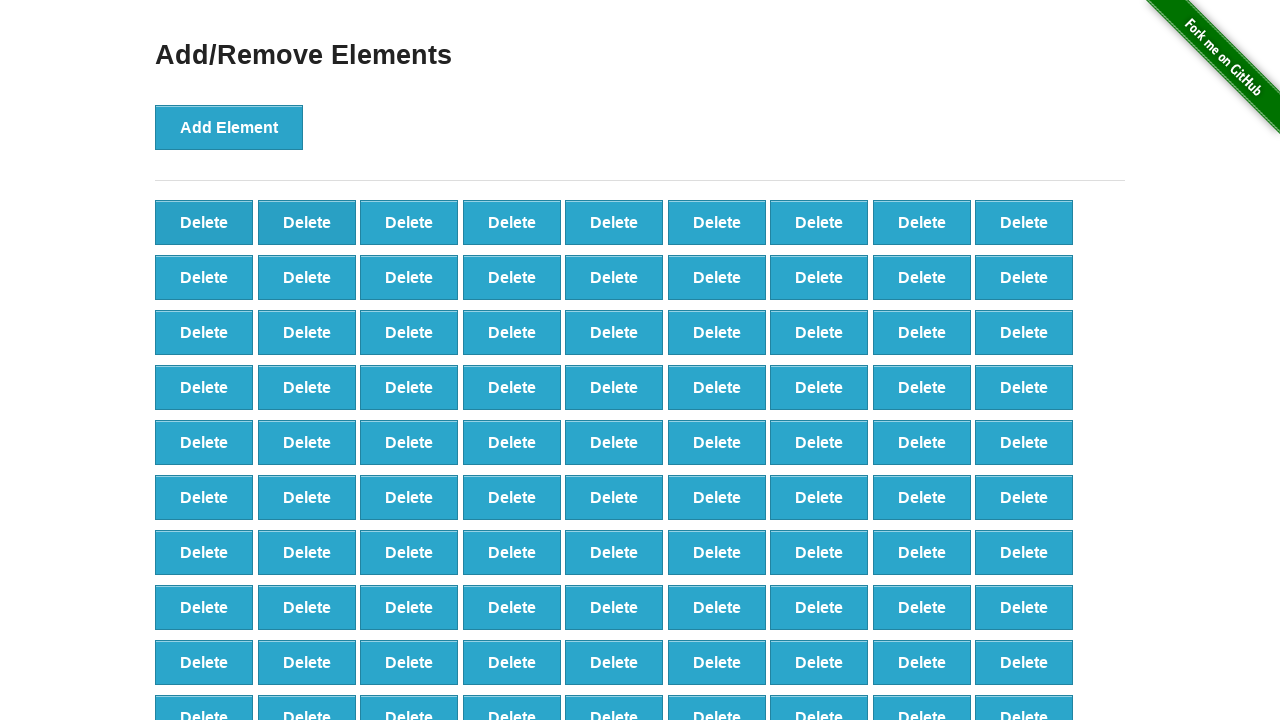

Clicked 'Delete Element' button (iteration 3/50) at (409, 222) on button[onclick='deleteElement()'] >> nth=2
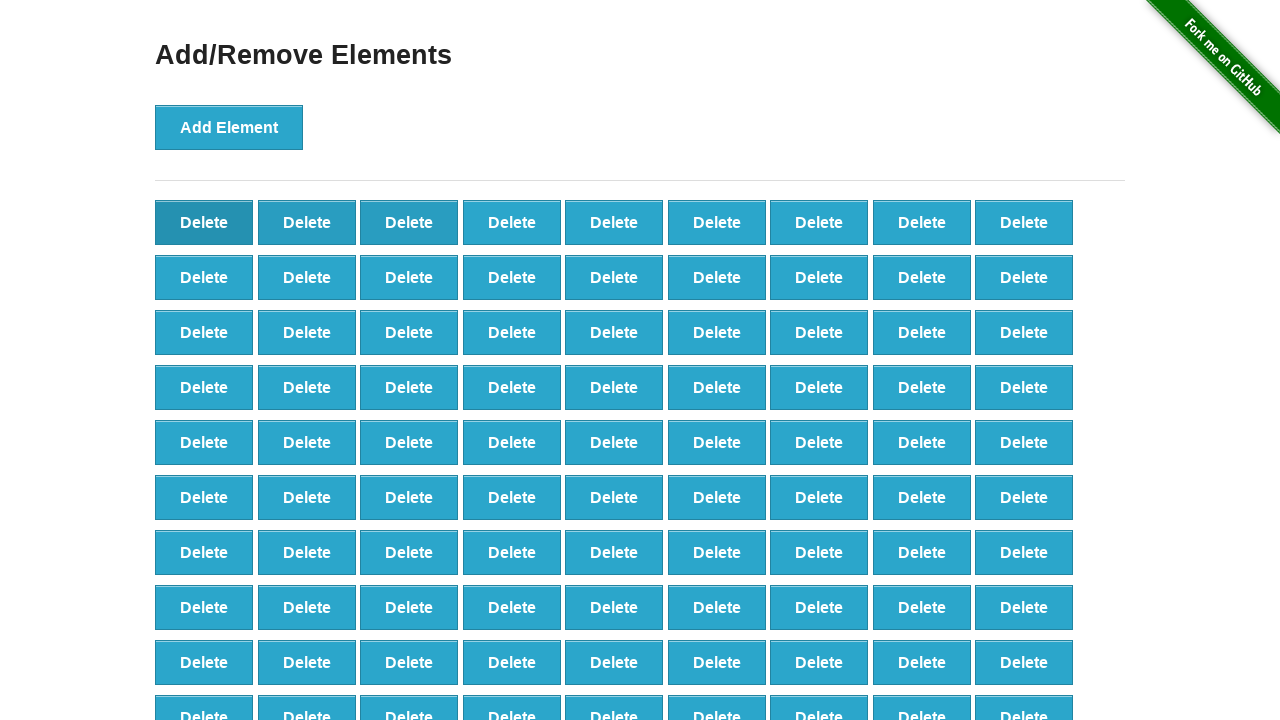

Clicked 'Delete Element' button (iteration 4/50) at (512, 222) on button[onclick='deleteElement()'] >> nth=3
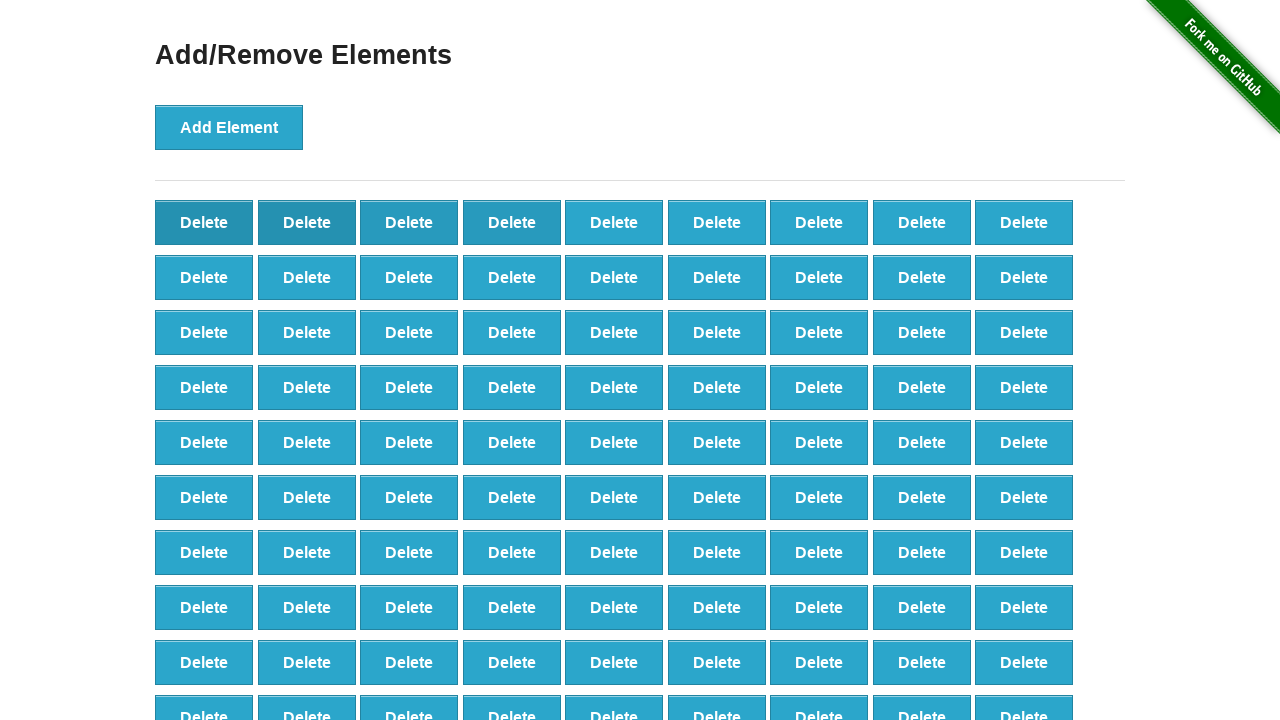

Clicked 'Delete Element' button (iteration 5/50) at (614, 222) on button[onclick='deleteElement()'] >> nth=4
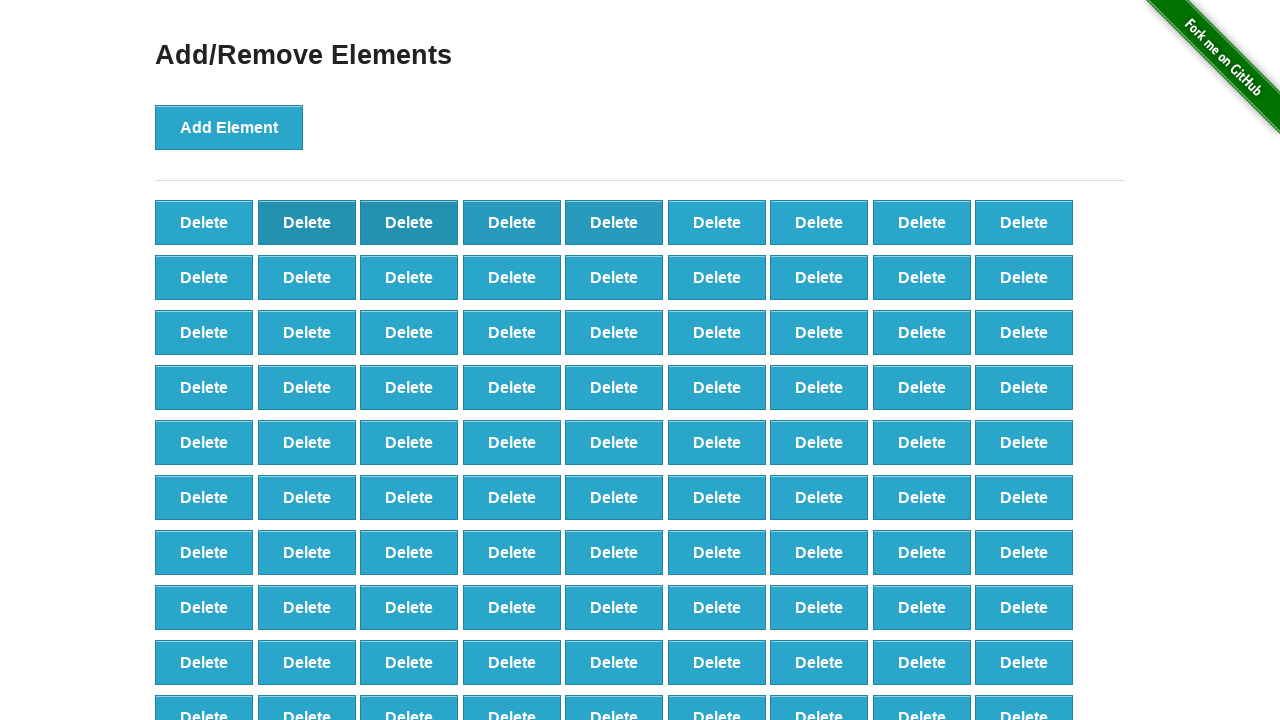

Clicked 'Delete Element' button (iteration 6/50) at (717, 222) on button[onclick='deleteElement()'] >> nth=5
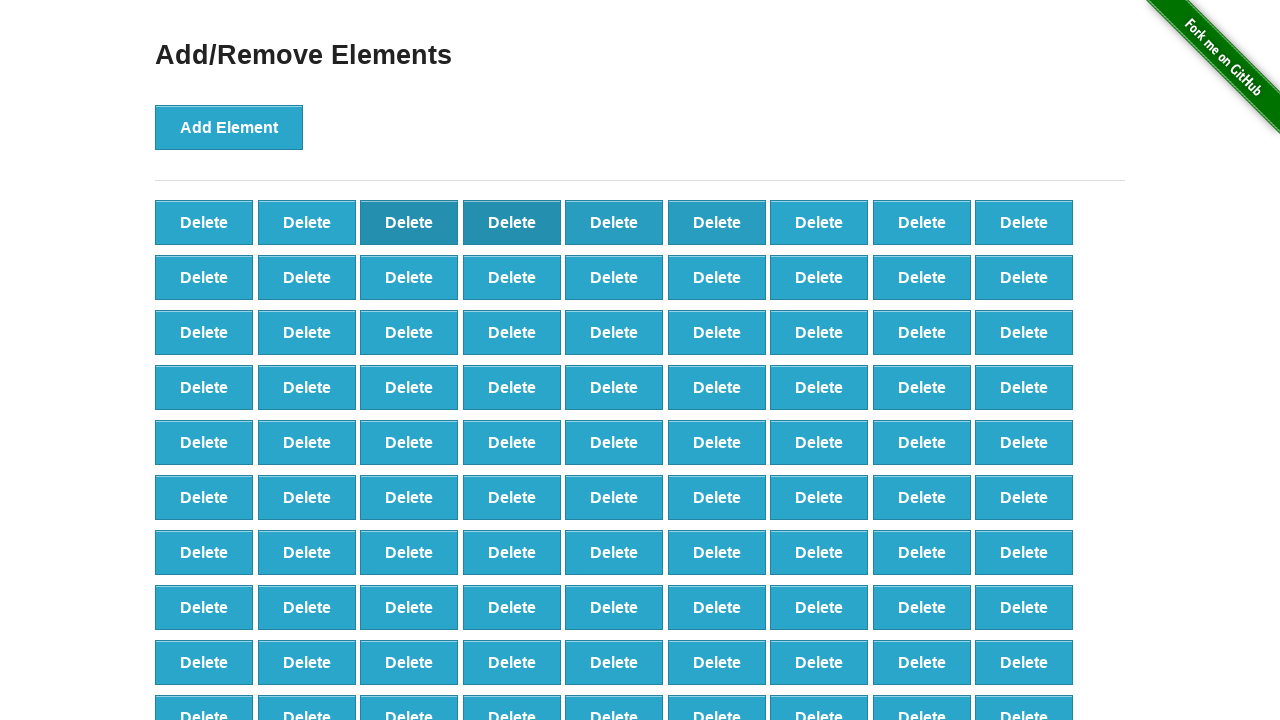

Clicked 'Delete Element' button (iteration 7/50) at (819, 222) on button[onclick='deleteElement()'] >> nth=6
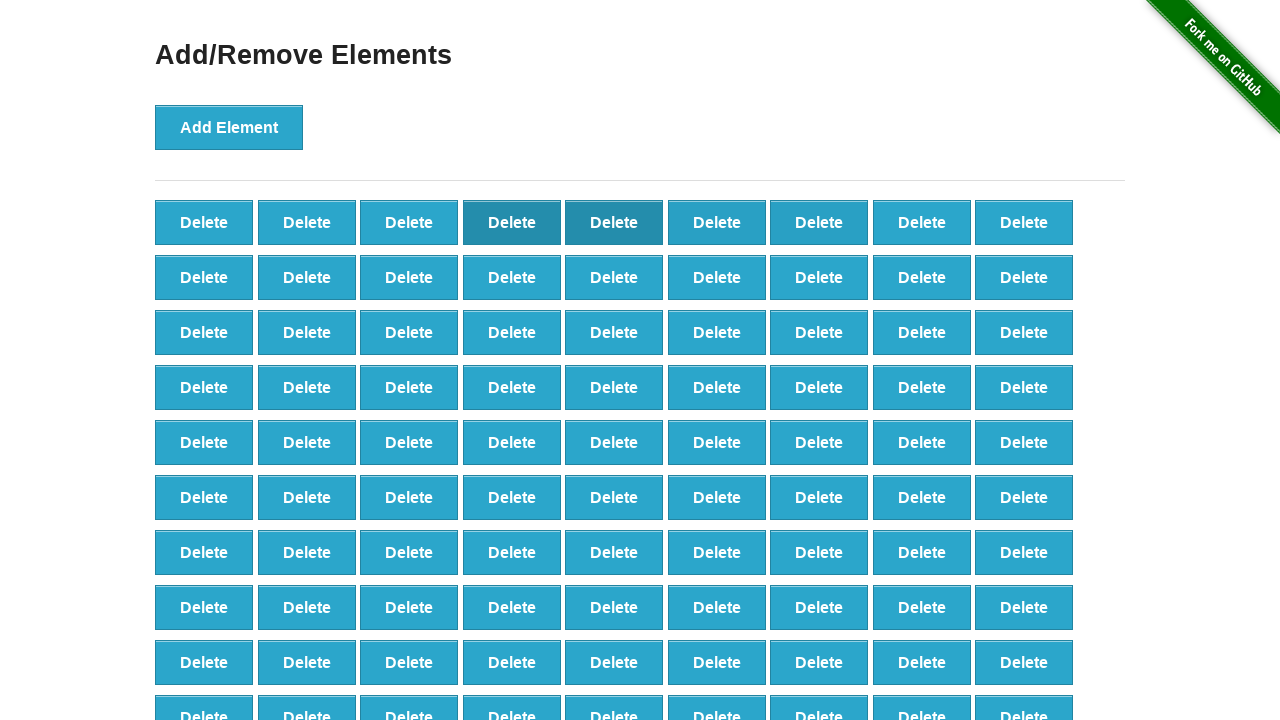

Clicked 'Delete Element' button (iteration 8/50) at (922, 222) on button[onclick='deleteElement()'] >> nth=7
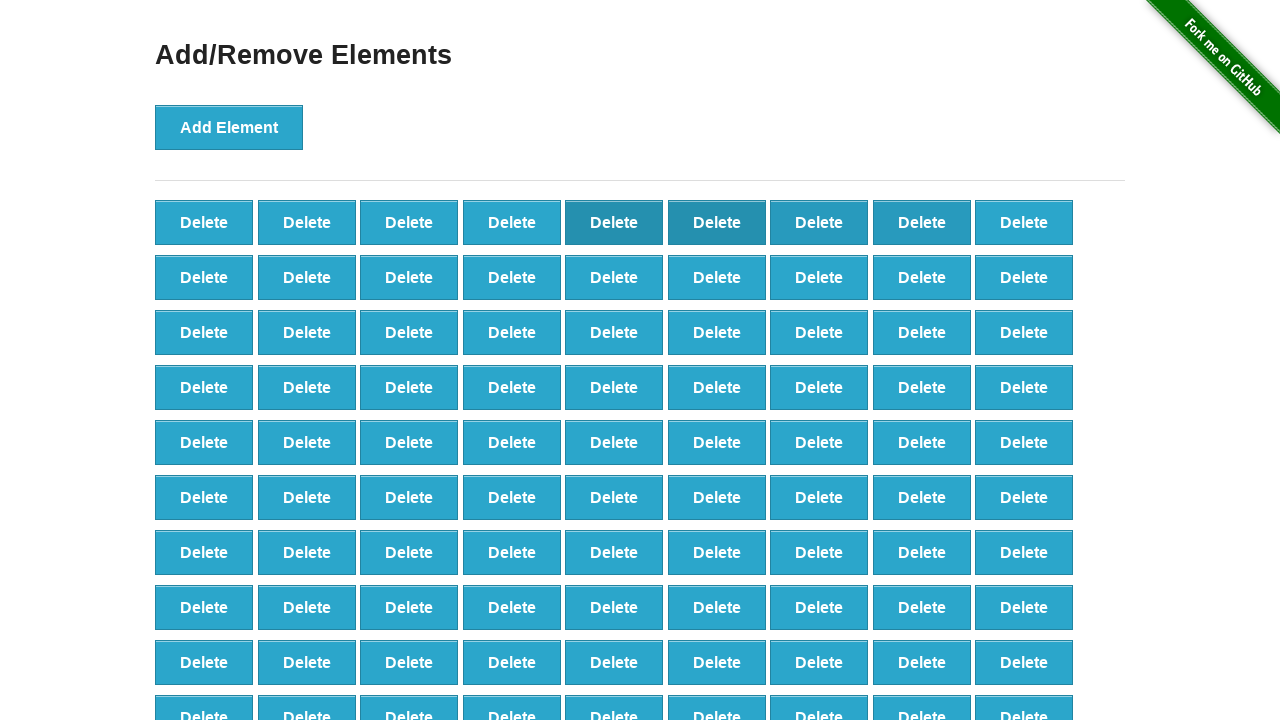

Clicked 'Delete Element' button (iteration 9/50) at (1024, 222) on button[onclick='deleteElement()'] >> nth=8
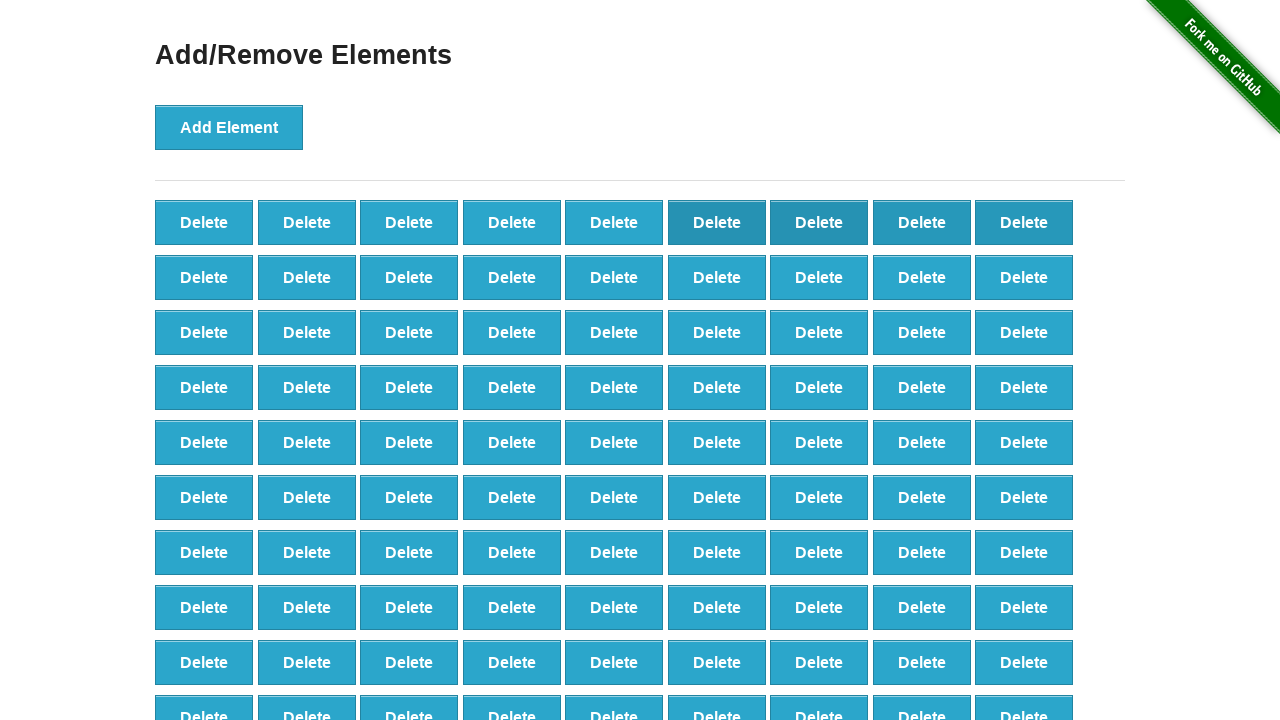

Clicked 'Delete Element' button (iteration 10/50) at (204, 277) on button[onclick='deleteElement()'] >> nth=9
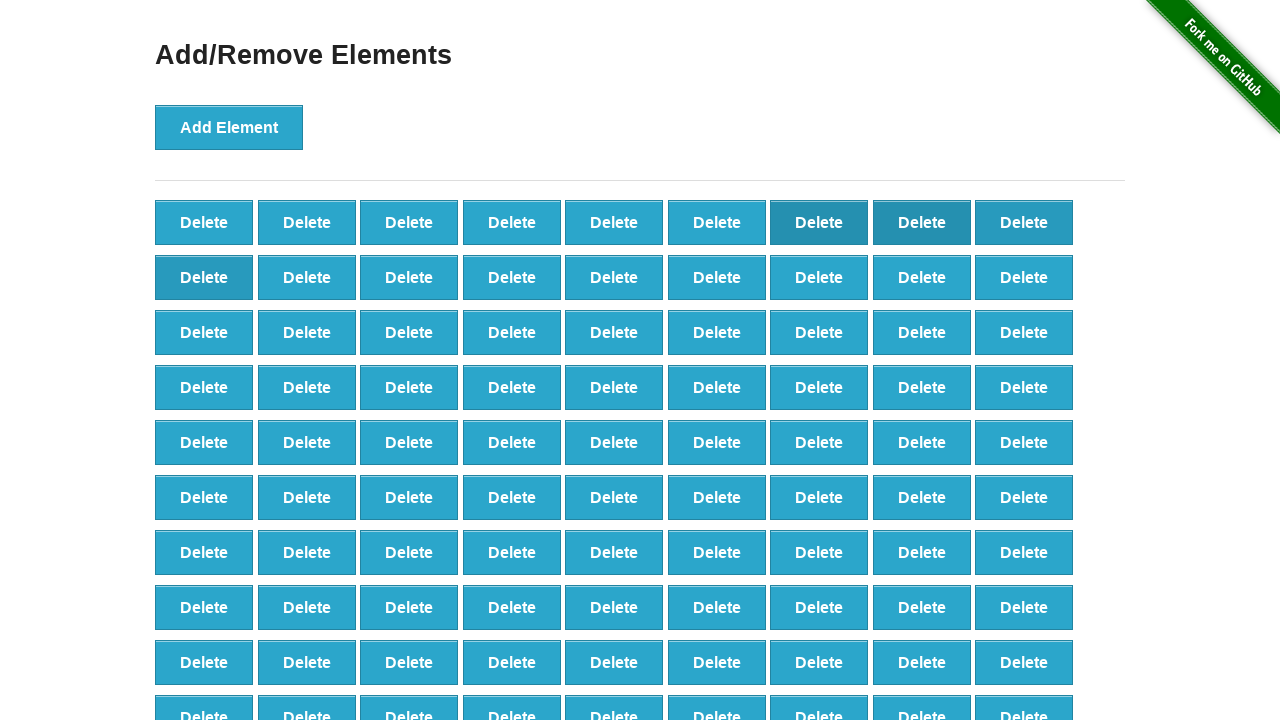

Clicked 'Delete Element' button (iteration 11/50) at (307, 277) on button[onclick='deleteElement()'] >> nth=10
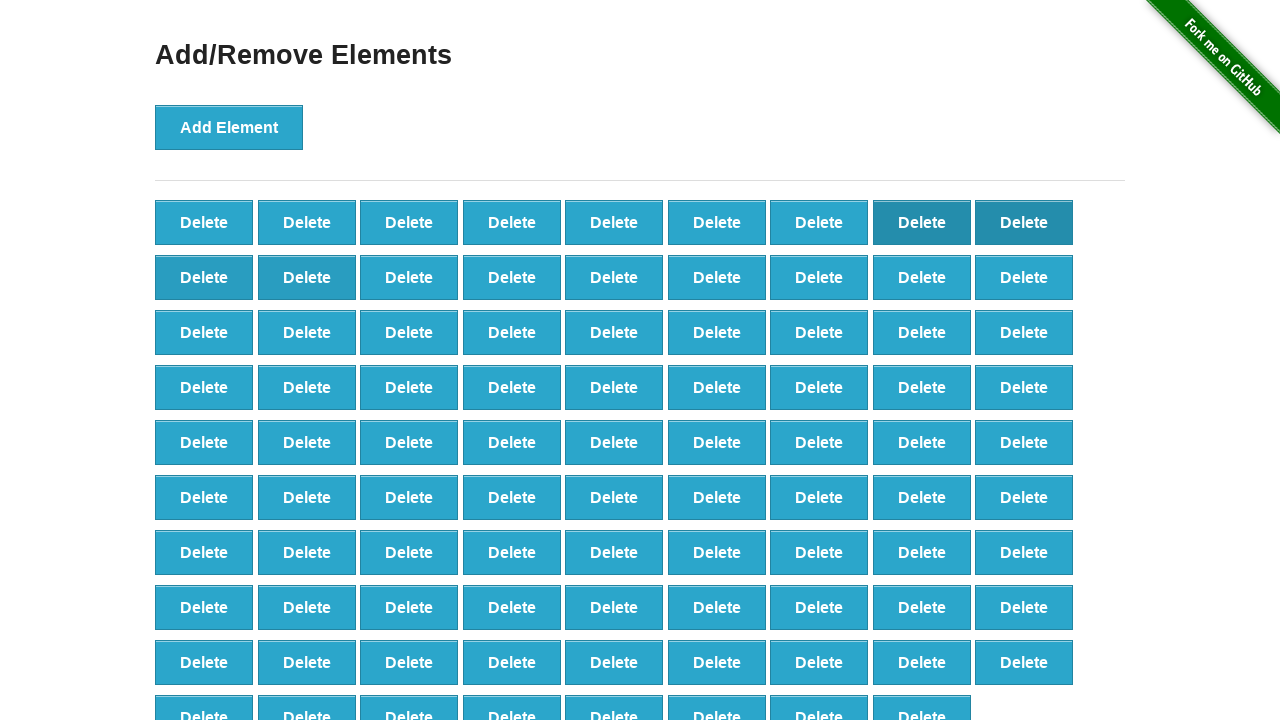

Clicked 'Delete Element' button (iteration 12/50) at (409, 277) on button[onclick='deleteElement()'] >> nth=11
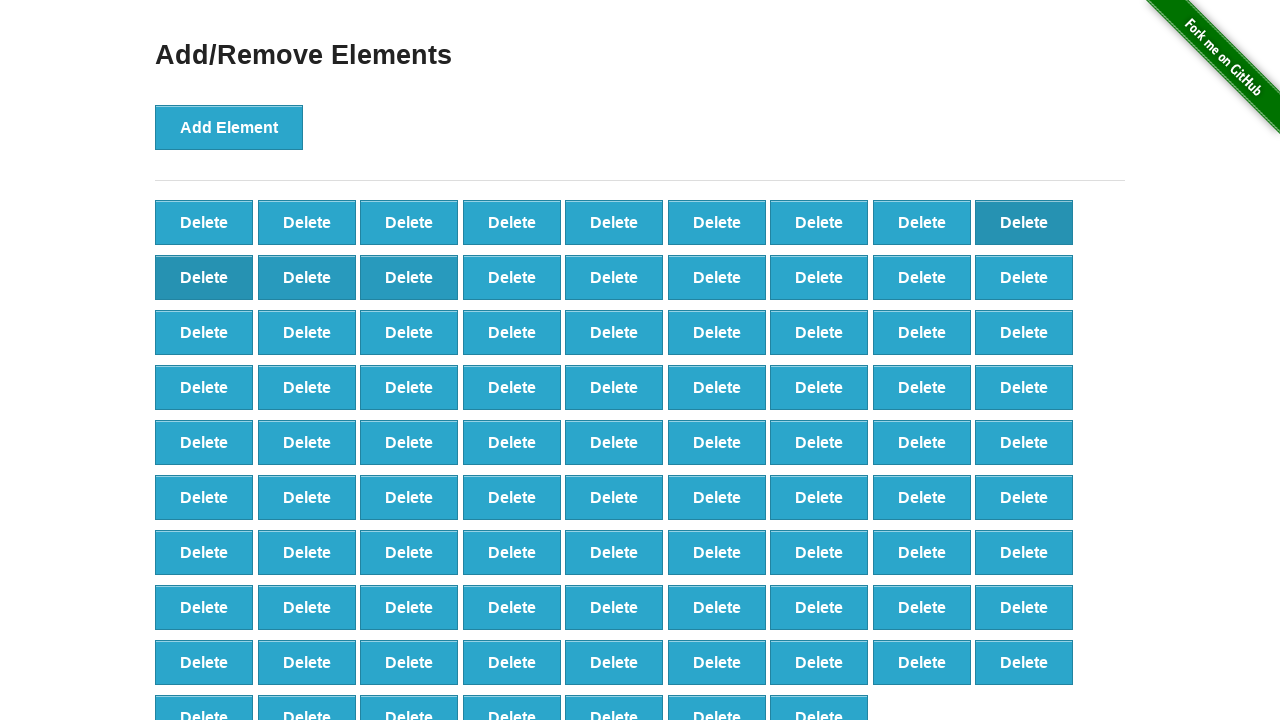

Clicked 'Delete Element' button (iteration 13/50) at (512, 277) on button[onclick='deleteElement()'] >> nth=12
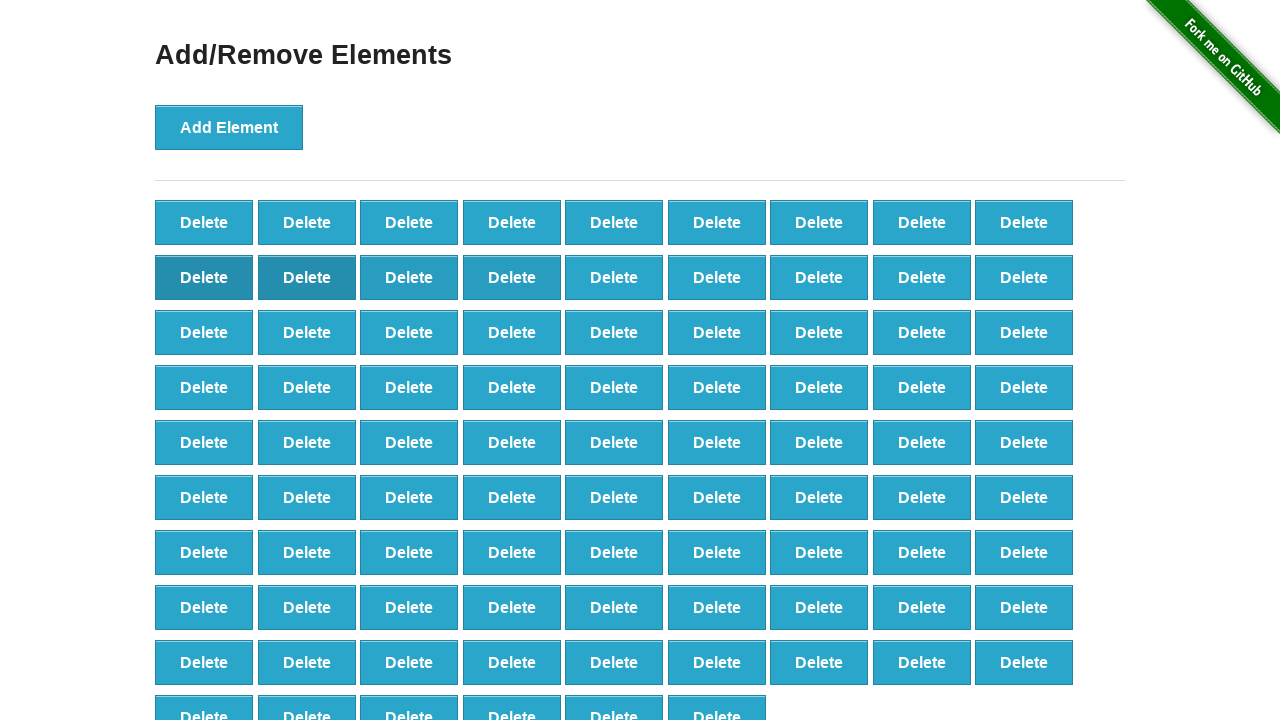

Clicked 'Delete Element' button (iteration 14/50) at (614, 277) on button[onclick='deleteElement()'] >> nth=13
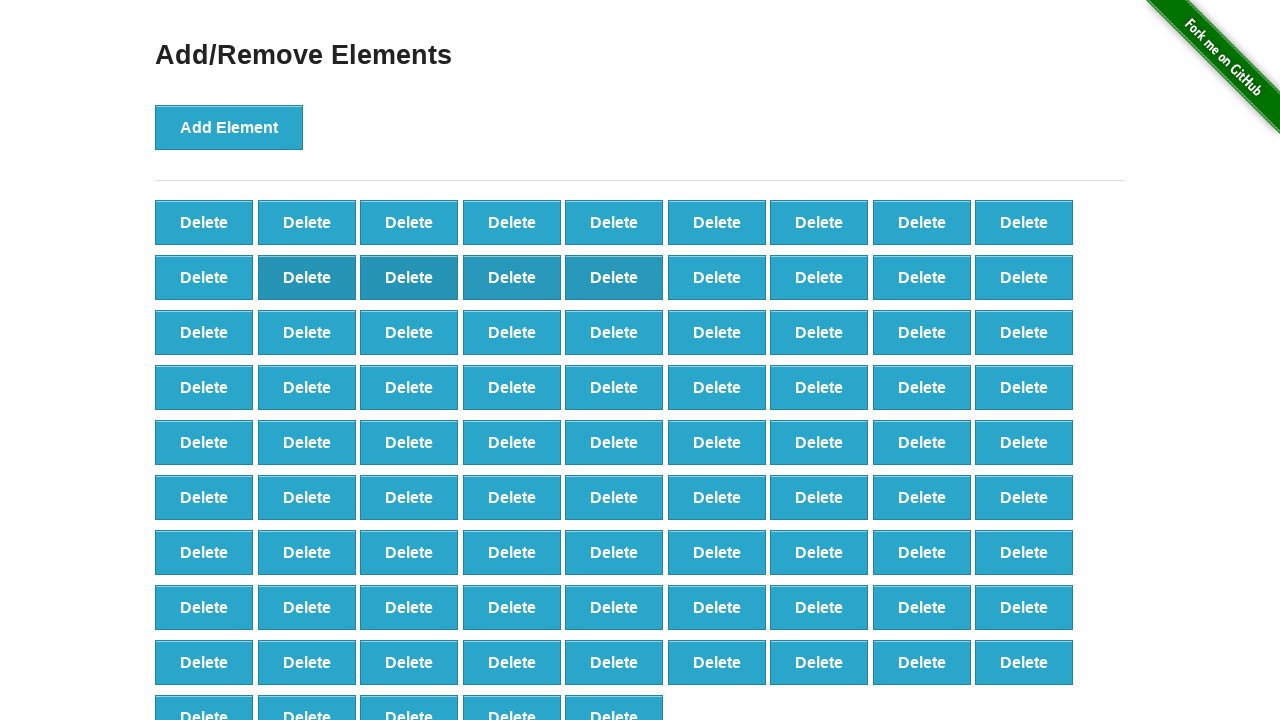

Clicked 'Delete Element' button (iteration 15/50) at (717, 277) on button[onclick='deleteElement()'] >> nth=14
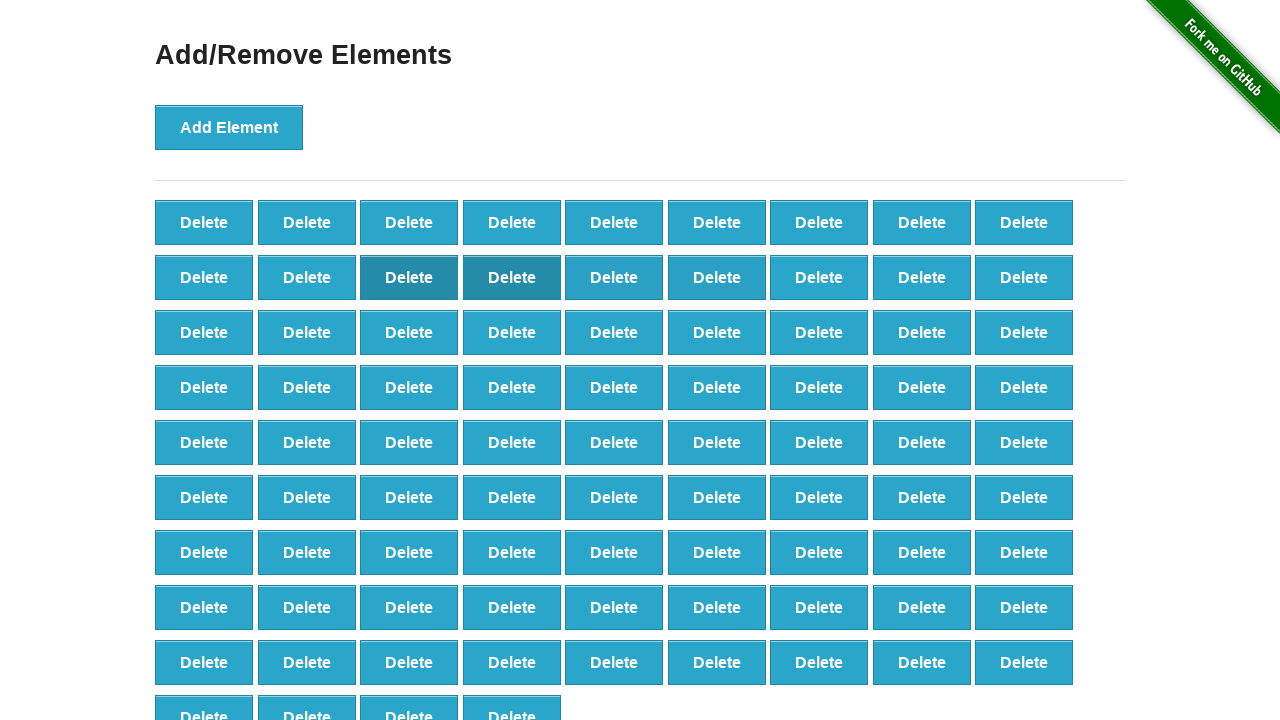

Clicked 'Delete Element' button (iteration 16/50) at (819, 277) on button[onclick='deleteElement()'] >> nth=15
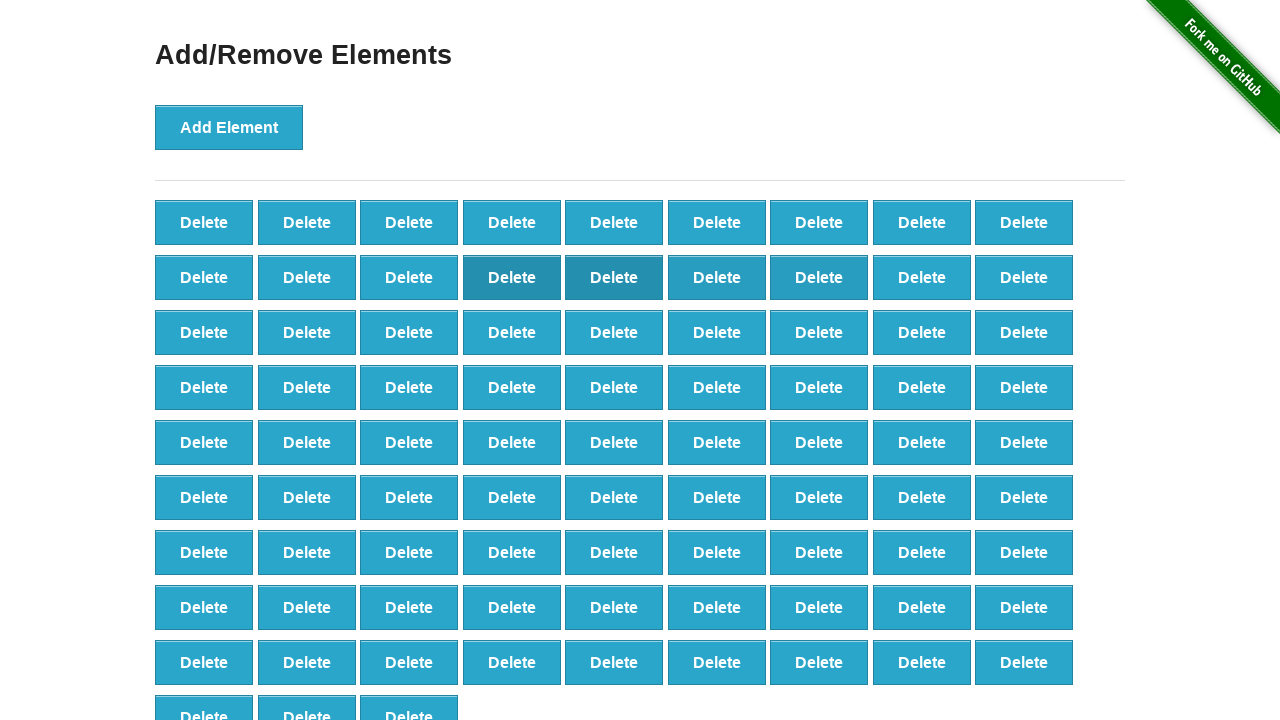

Clicked 'Delete Element' button (iteration 17/50) at (922, 277) on button[onclick='deleteElement()'] >> nth=16
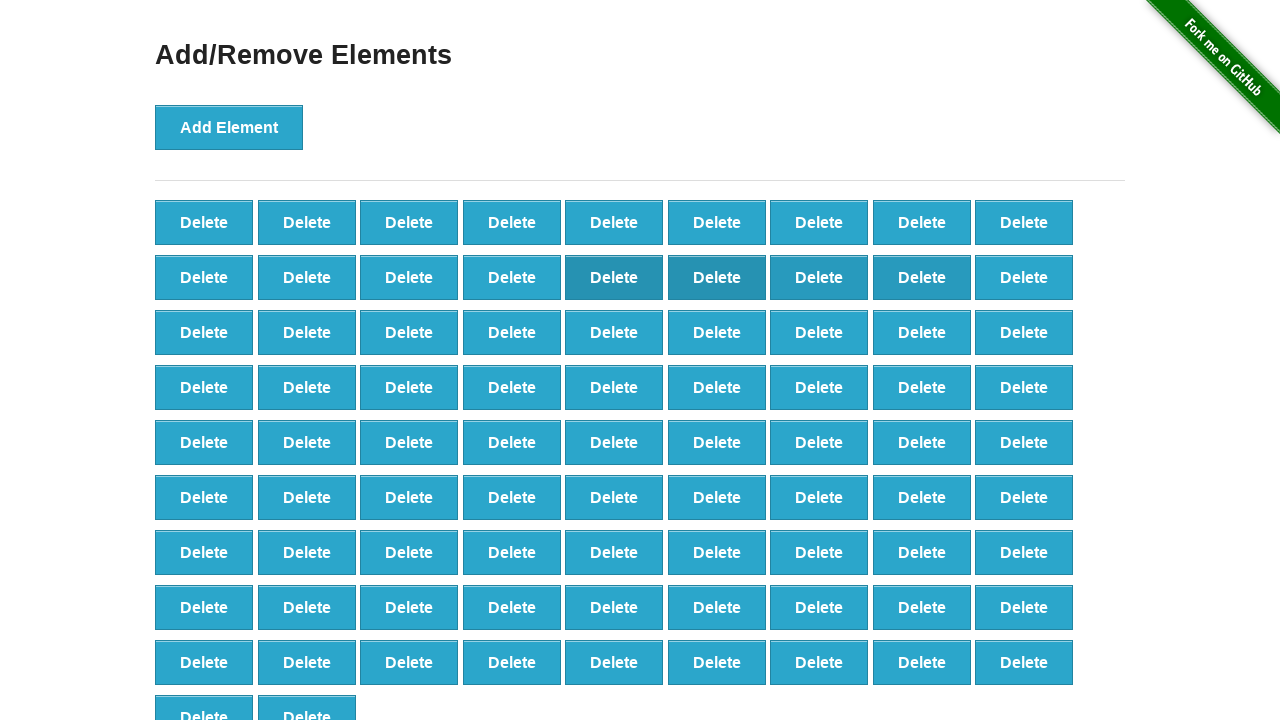

Clicked 'Delete Element' button (iteration 18/50) at (1024, 277) on button[onclick='deleteElement()'] >> nth=17
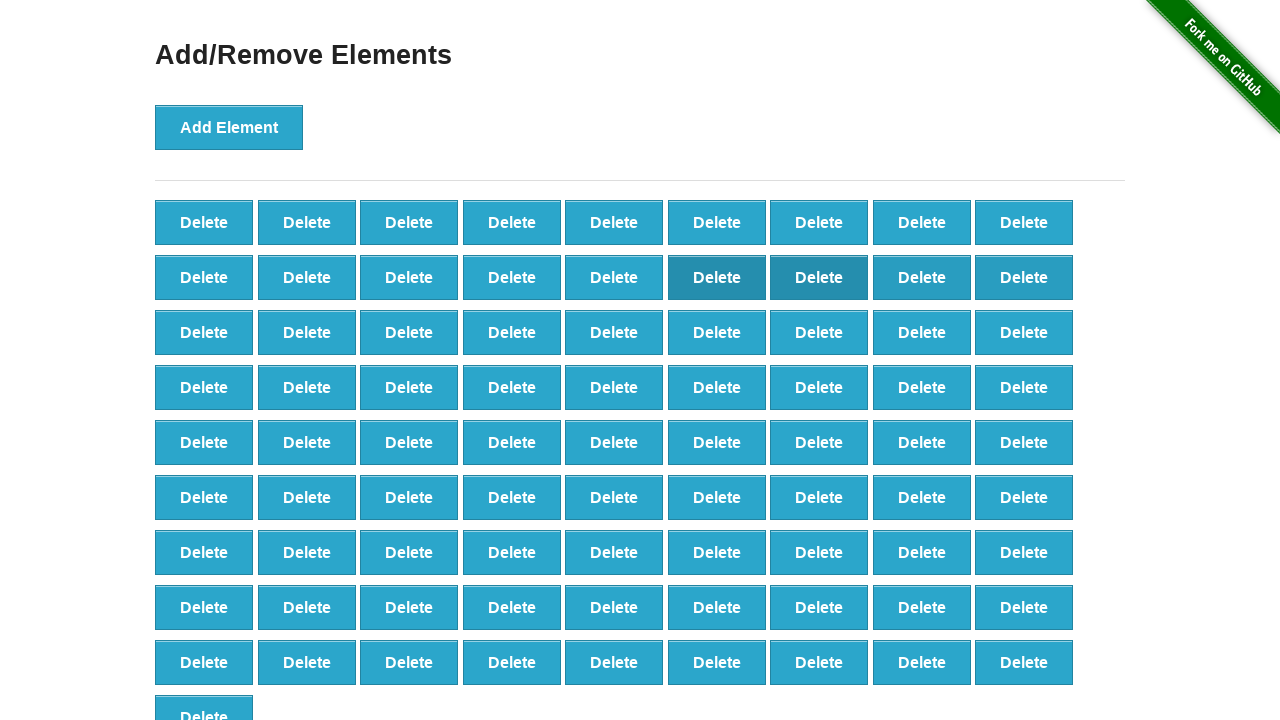

Clicked 'Delete Element' button (iteration 19/50) at (204, 332) on button[onclick='deleteElement()'] >> nth=18
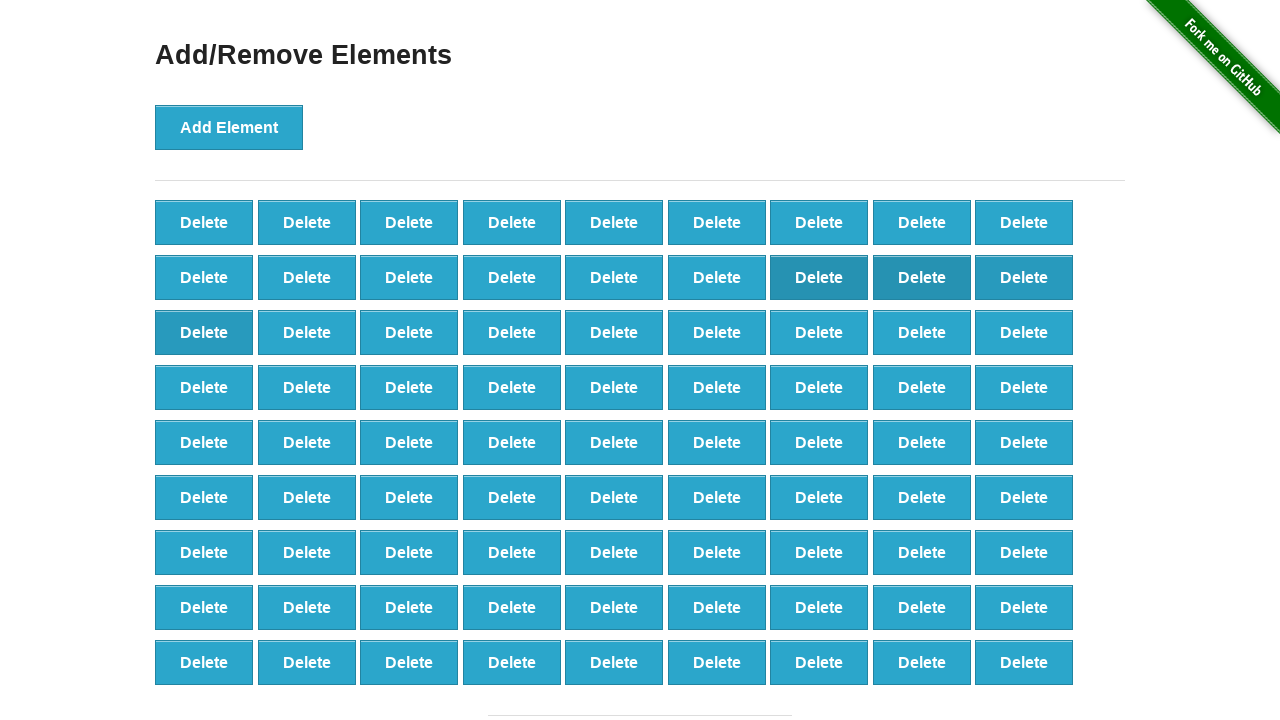

Clicked 'Delete Element' button (iteration 20/50) at (307, 332) on button[onclick='deleteElement()'] >> nth=19
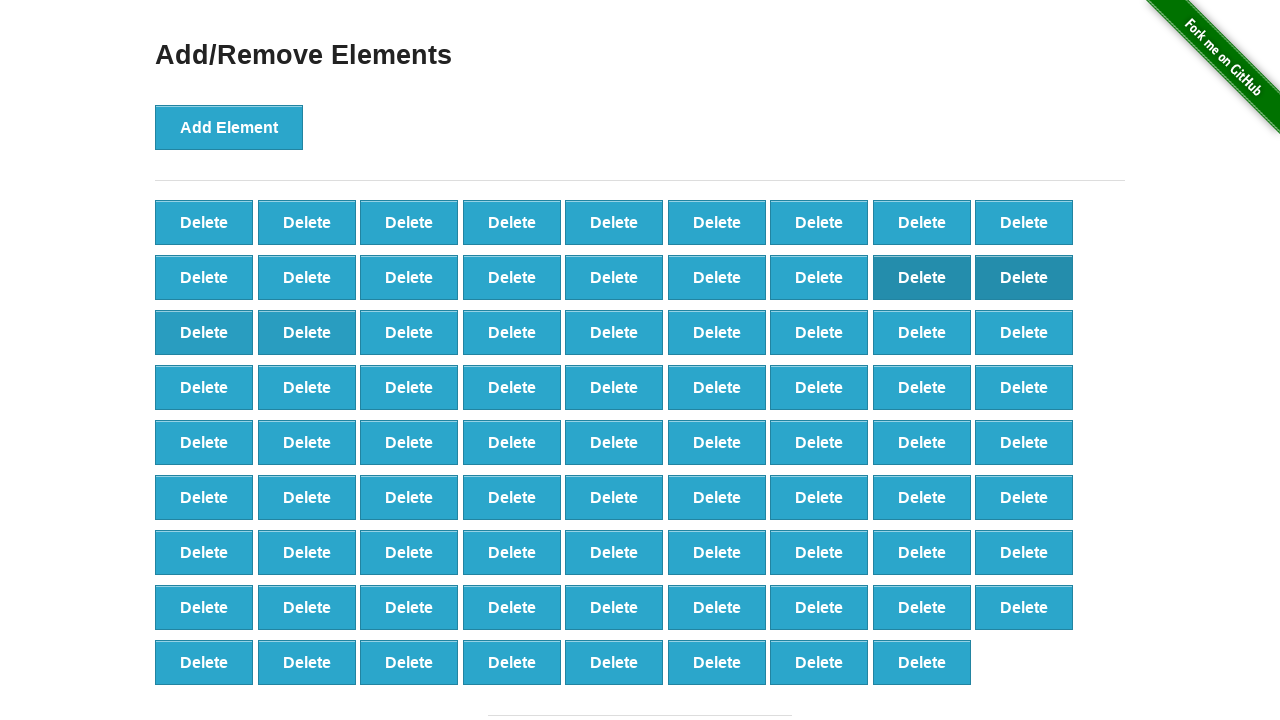

Clicked 'Delete Element' button (iteration 21/50) at (409, 332) on button[onclick='deleteElement()'] >> nth=20
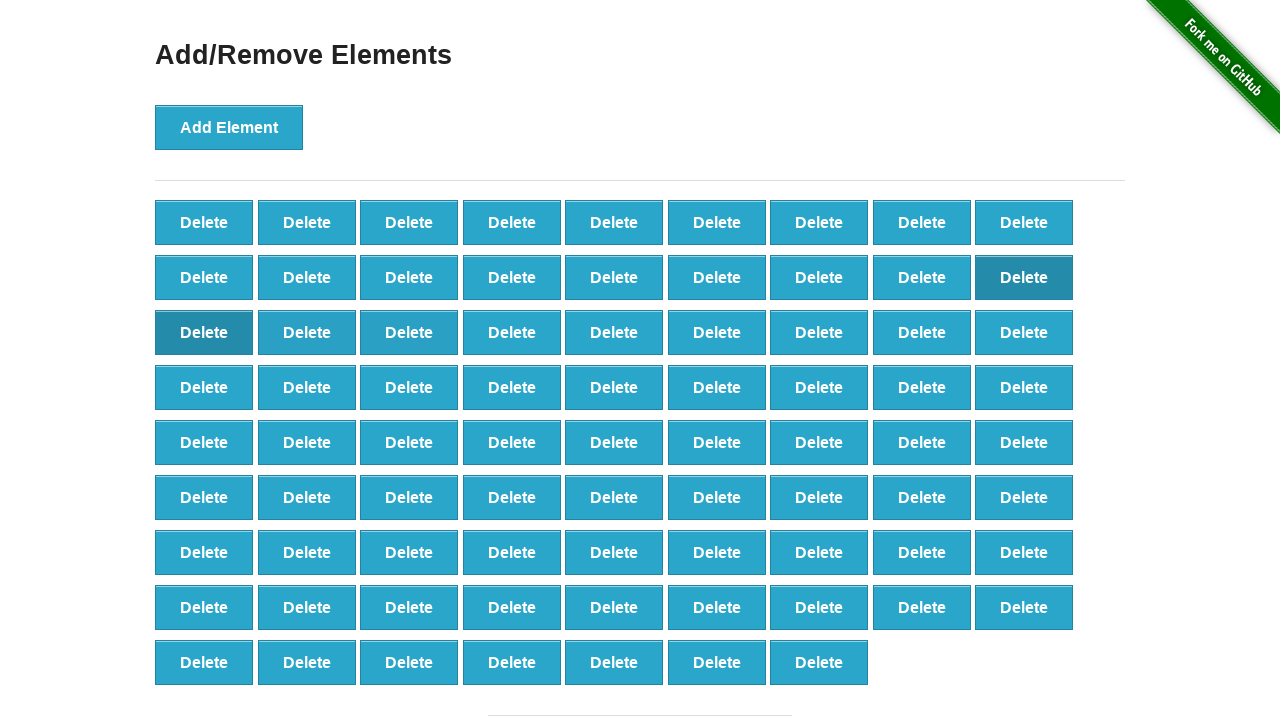

Clicked 'Delete Element' button (iteration 22/50) at (512, 332) on button[onclick='deleteElement()'] >> nth=21
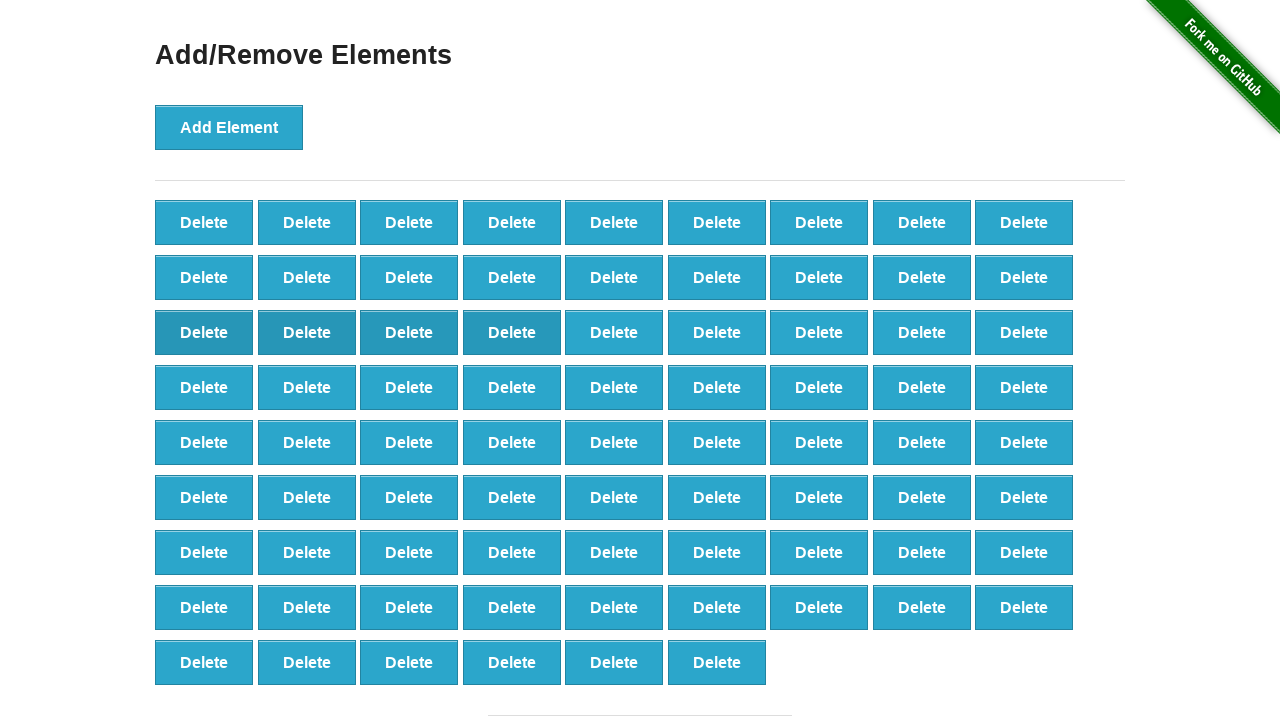

Clicked 'Delete Element' button (iteration 23/50) at (614, 332) on button[onclick='deleteElement()'] >> nth=22
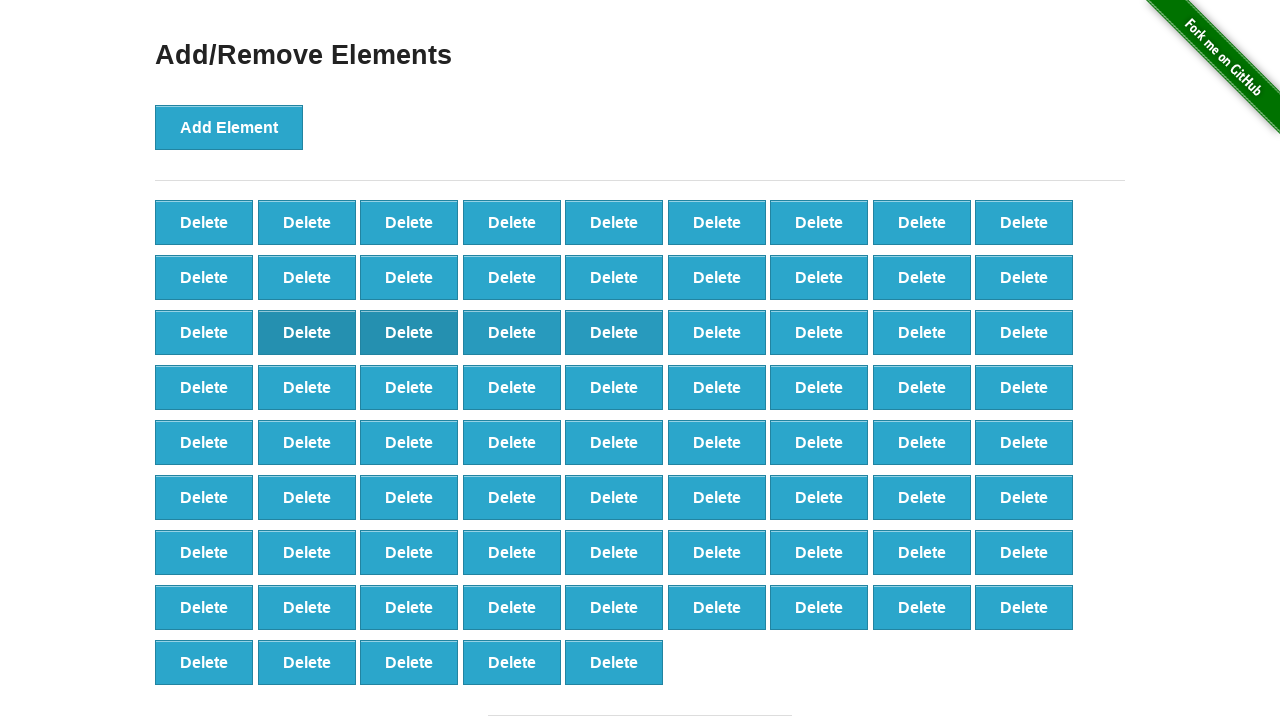

Clicked 'Delete Element' button (iteration 24/50) at (717, 332) on button[onclick='deleteElement()'] >> nth=23
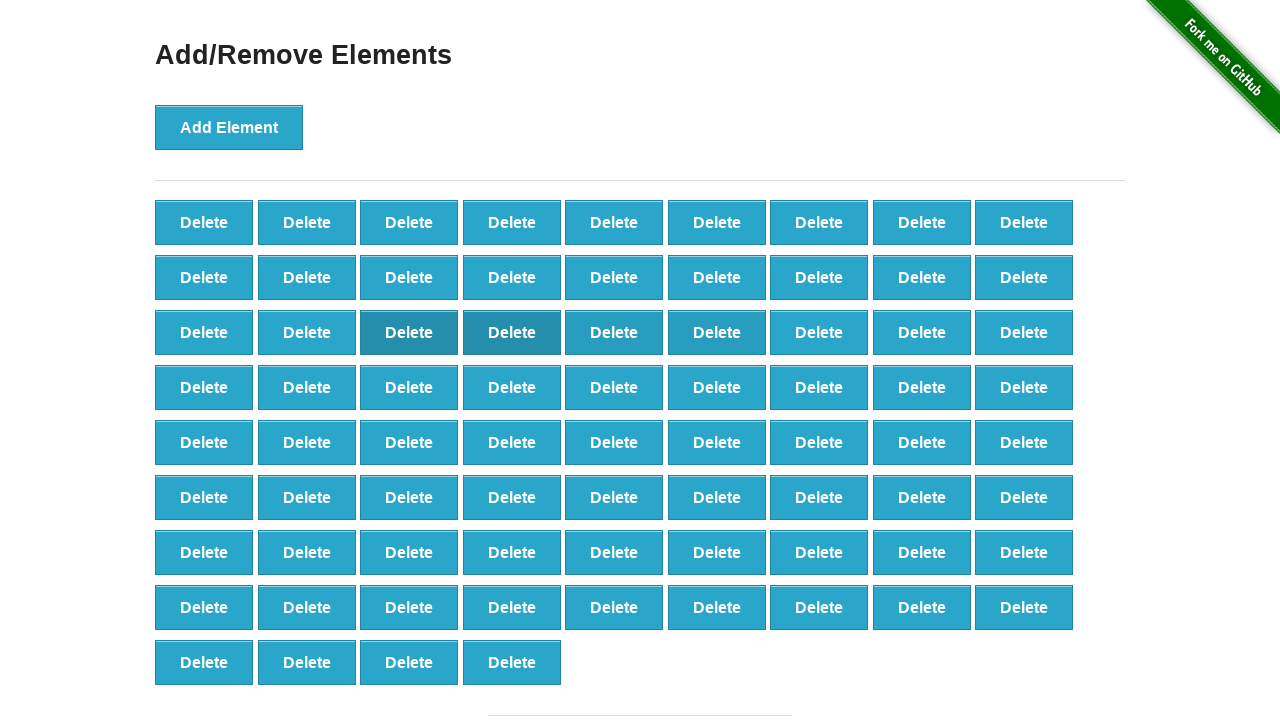

Clicked 'Delete Element' button (iteration 25/50) at (819, 332) on button[onclick='deleteElement()'] >> nth=24
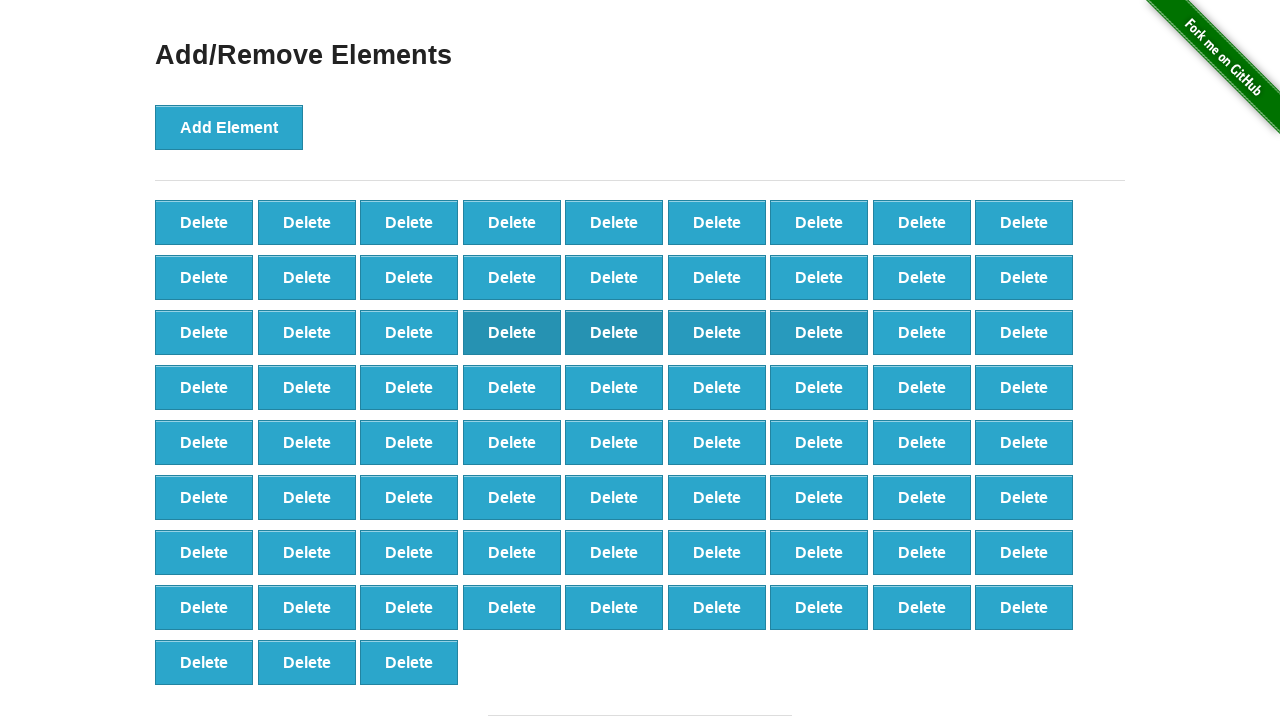

Clicked 'Delete Element' button (iteration 26/50) at (922, 332) on button[onclick='deleteElement()'] >> nth=25
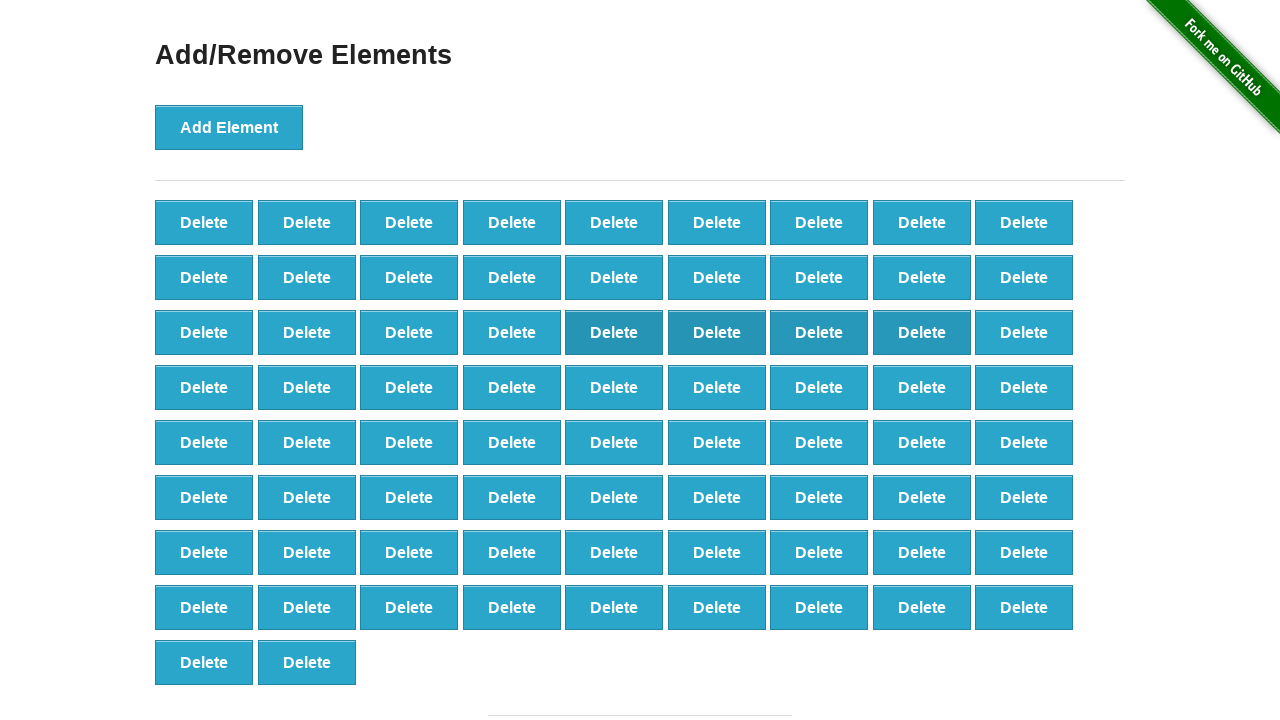

Clicked 'Delete Element' button (iteration 27/50) at (1024, 332) on button[onclick='deleteElement()'] >> nth=26
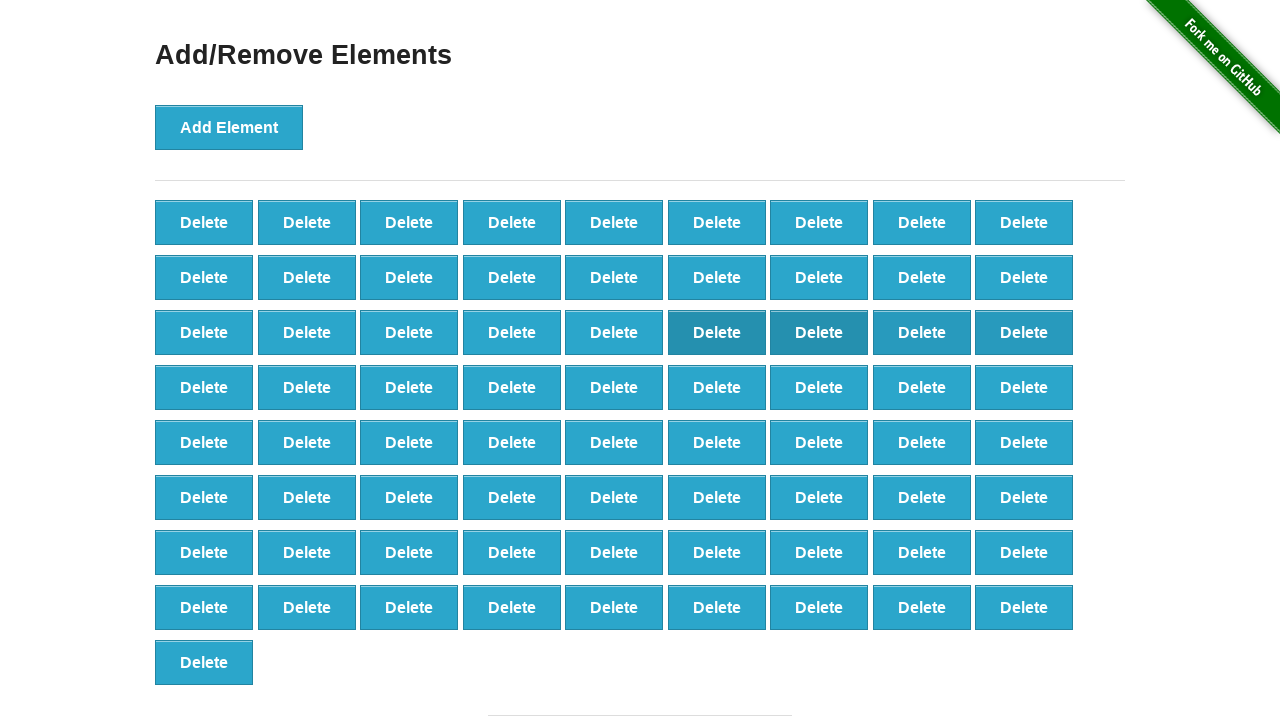

Clicked 'Delete Element' button (iteration 28/50) at (204, 387) on button[onclick='deleteElement()'] >> nth=27
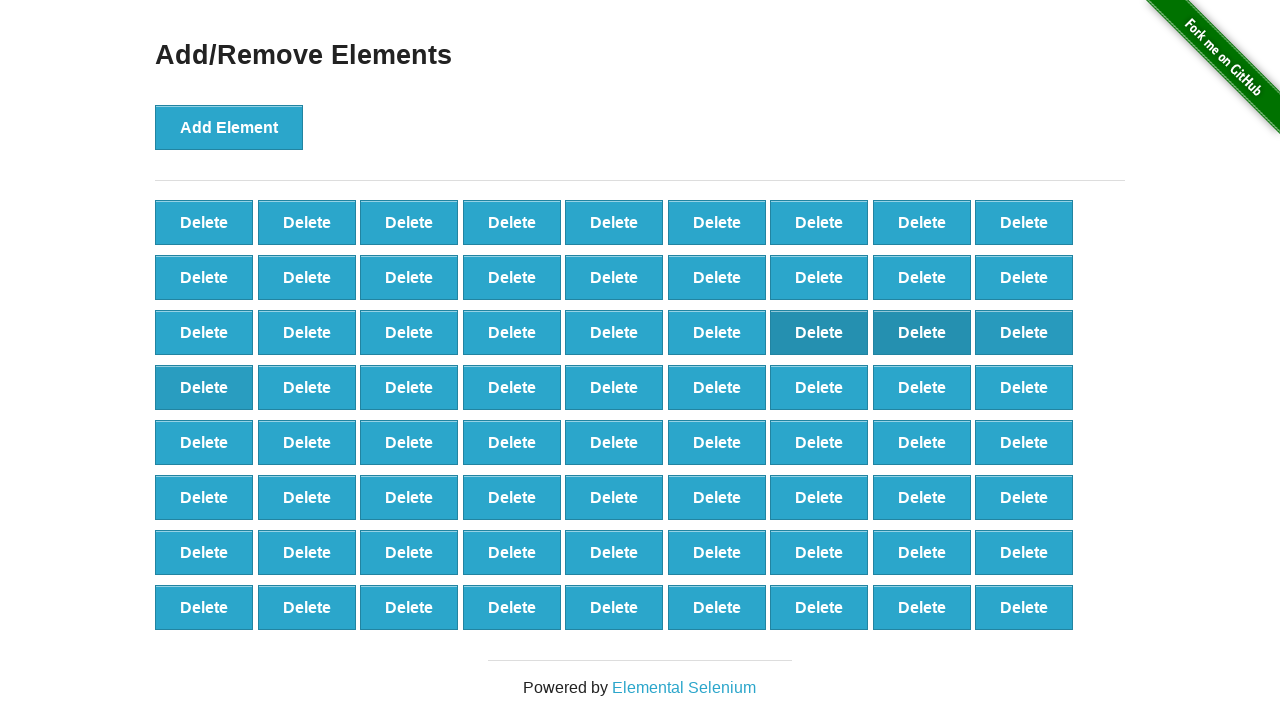

Clicked 'Delete Element' button (iteration 29/50) at (307, 387) on button[onclick='deleteElement()'] >> nth=28
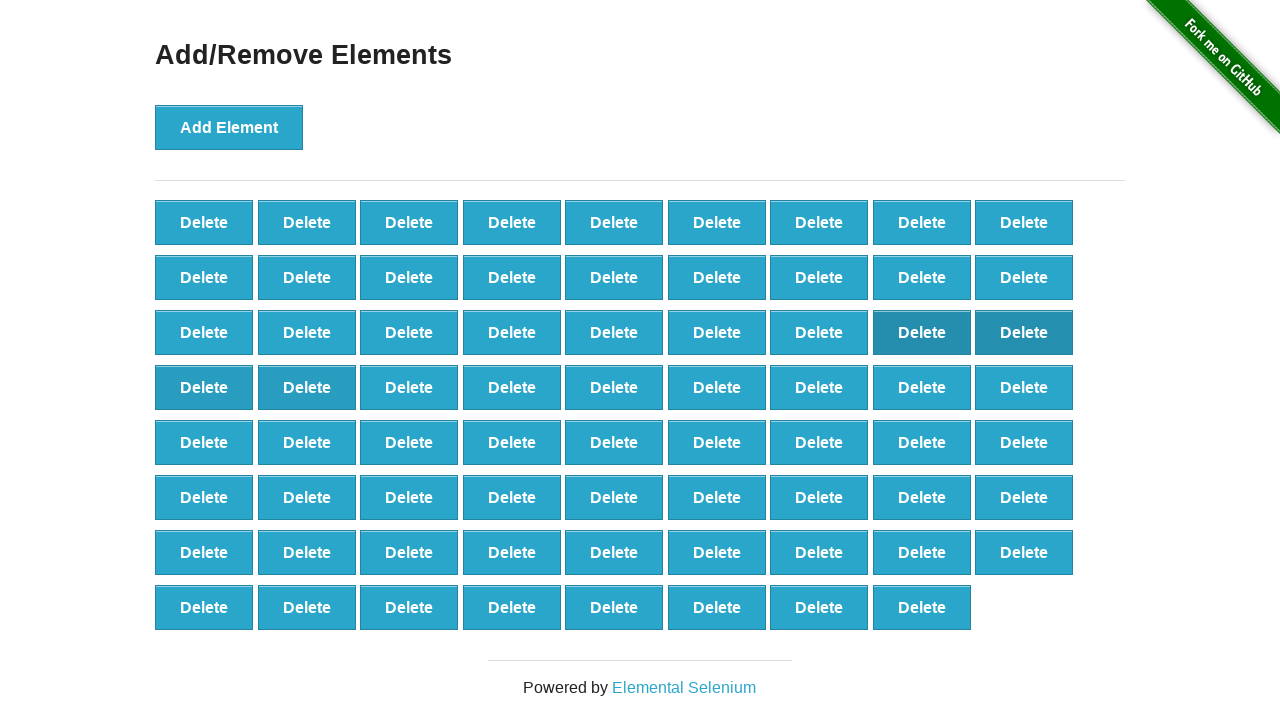

Clicked 'Delete Element' button (iteration 30/50) at (409, 387) on button[onclick='deleteElement()'] >> nth=29
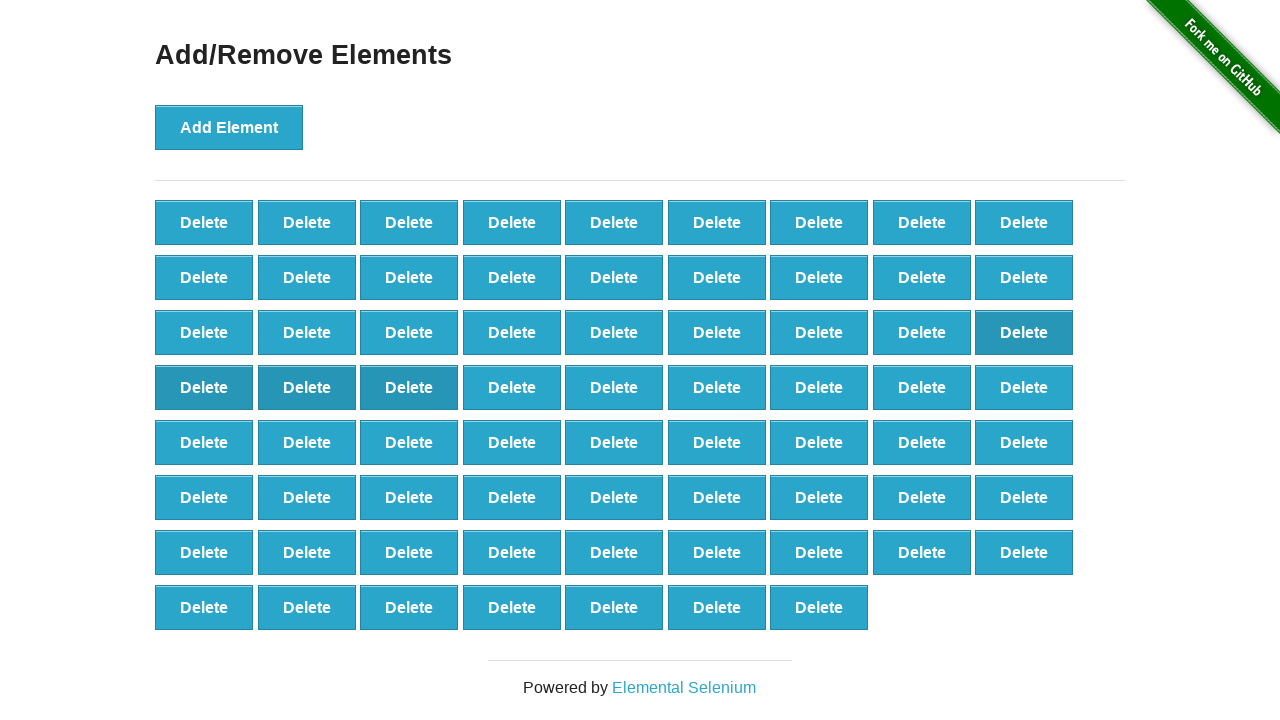

Clicked 'Delete Element' button (iteration 31/50) at (512, 387) on button[onclick='deleteElement()'] >> nth=30
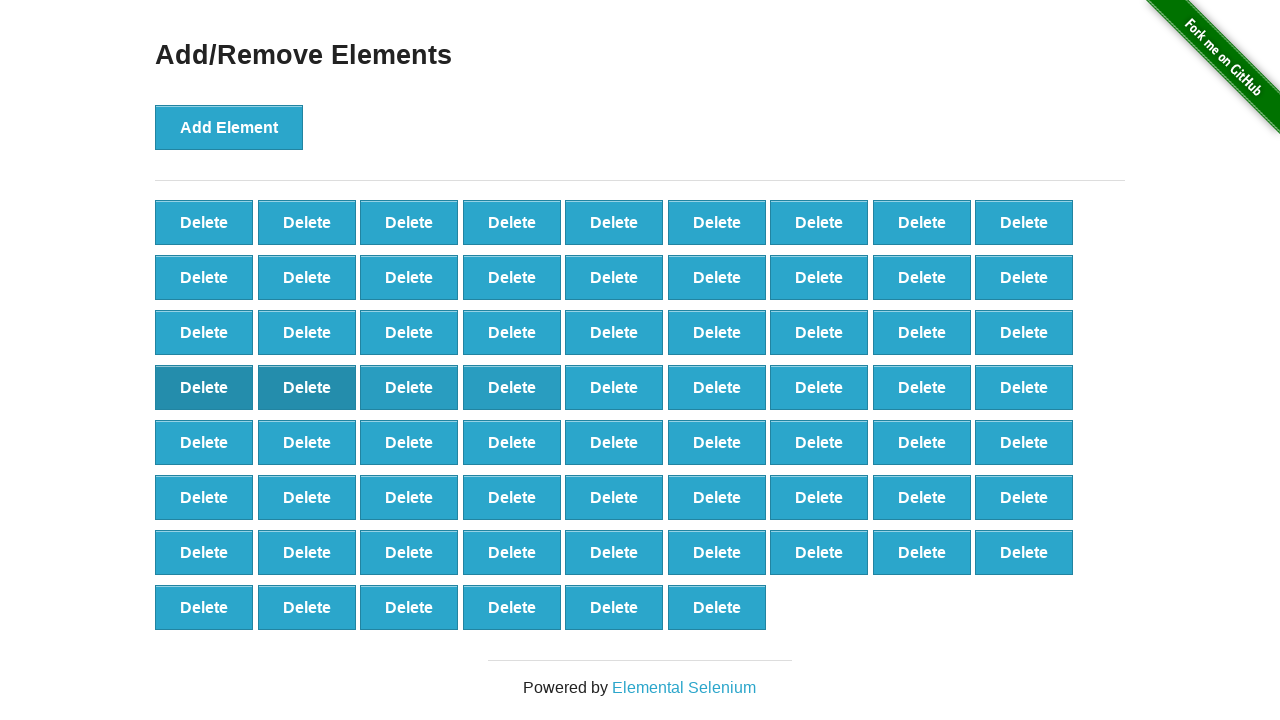

Clicked 'Delete Element' button (iteration 32/50) at (614, 387) on button[onclick='deleteElement()'] >> nth=31
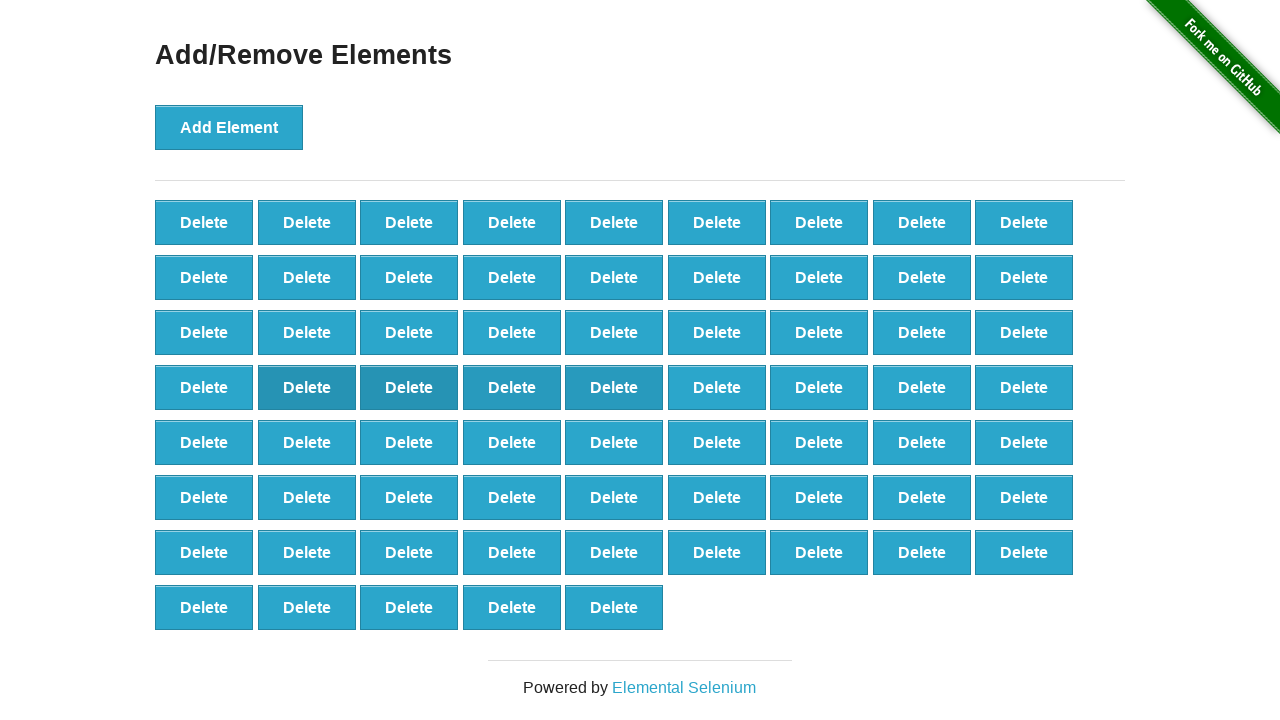

Clicked 'Delete Element' button (iteration 33/50) at (717, 387) on button[onclick='deleteElement()'] >> nth=32
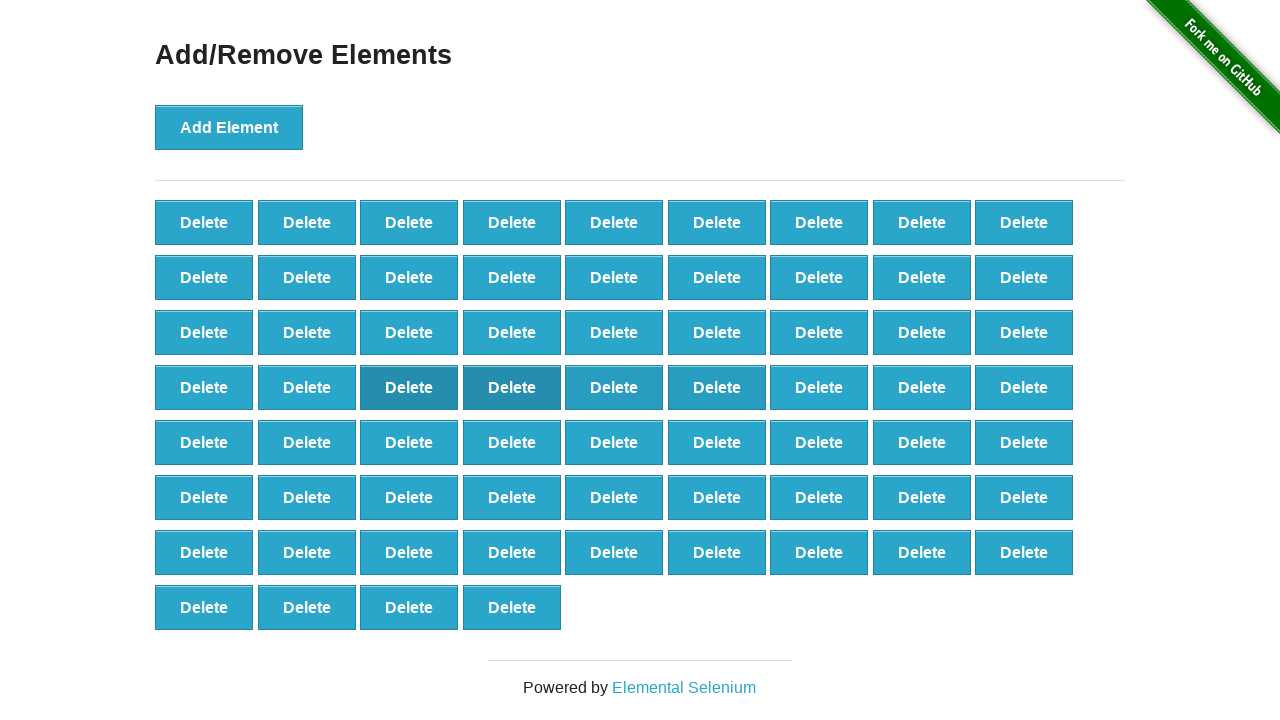

Clicked 'Delete Element' button (iteration 34/50) at (819, 387) on button[onclick='deleteElement()'] >> nth=33
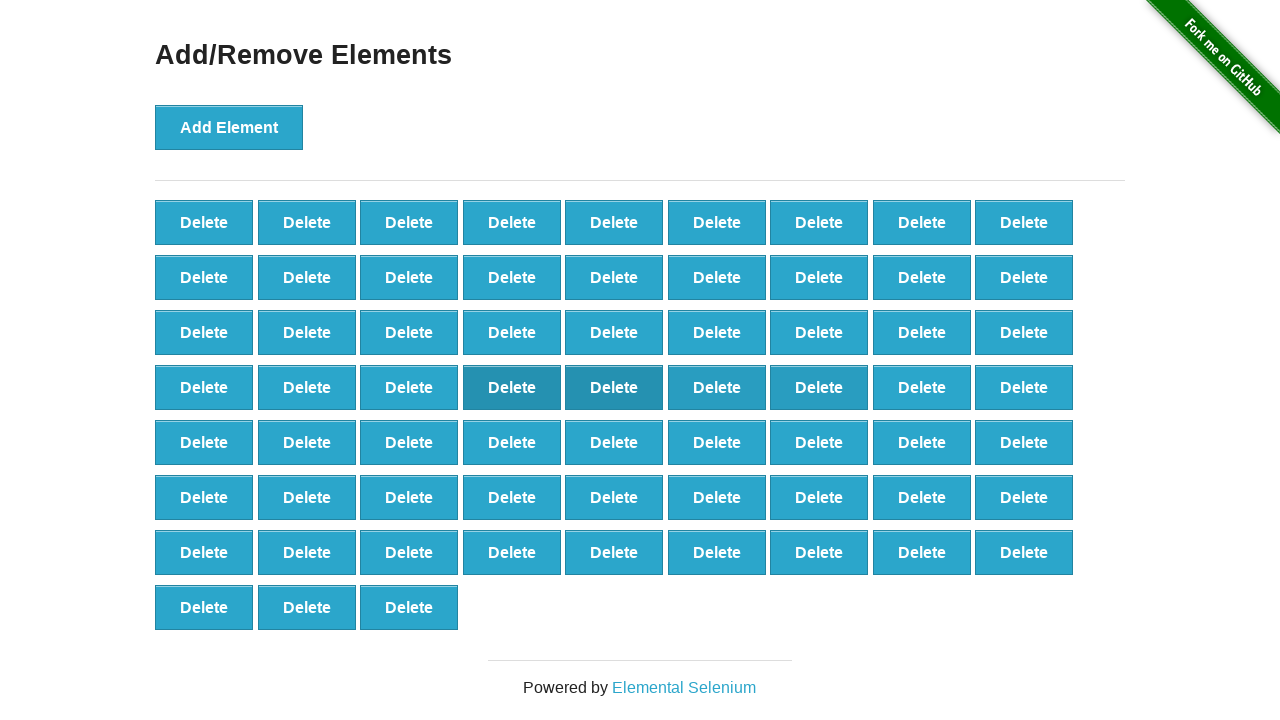

Clicked 'Delete Element' button (iteration 35/50) at (922, 387) on button[onclick='deleteElement()'] >> nth=34
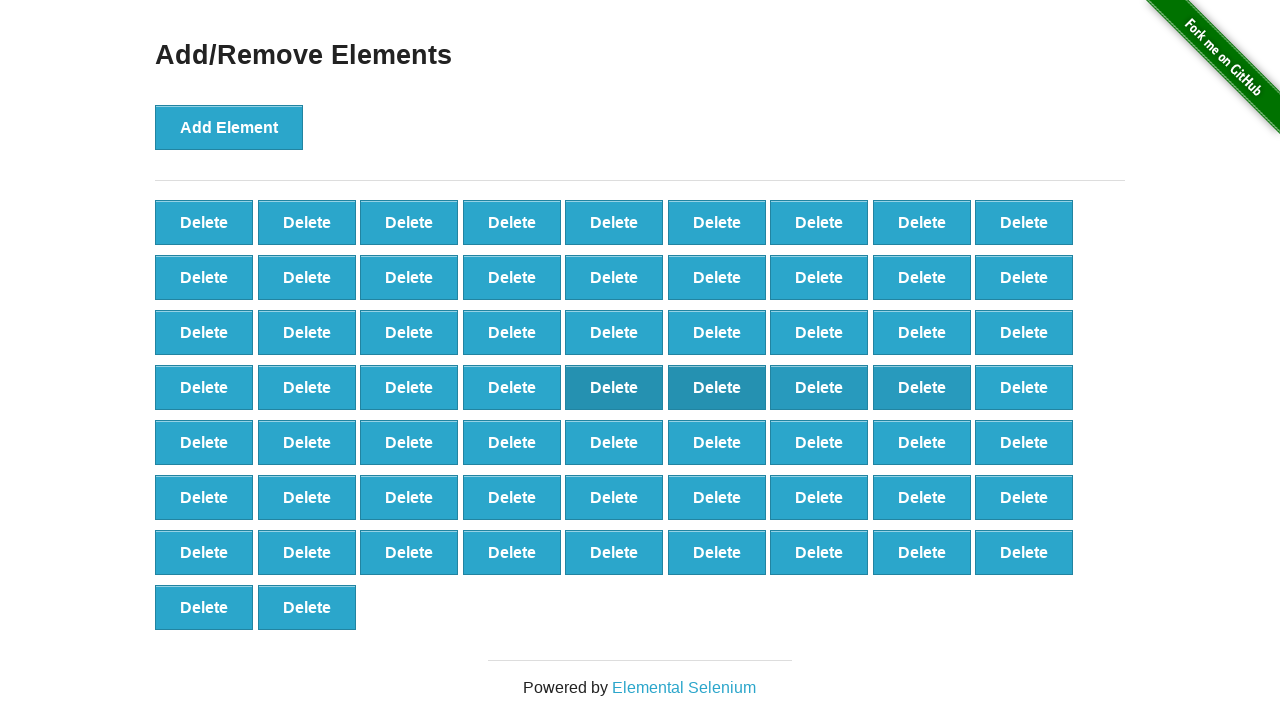

Clicked 'Delete Element' button (iteration 36/50) at (1024, 387) on button[onclick='deleteElement()'] >> nth=35
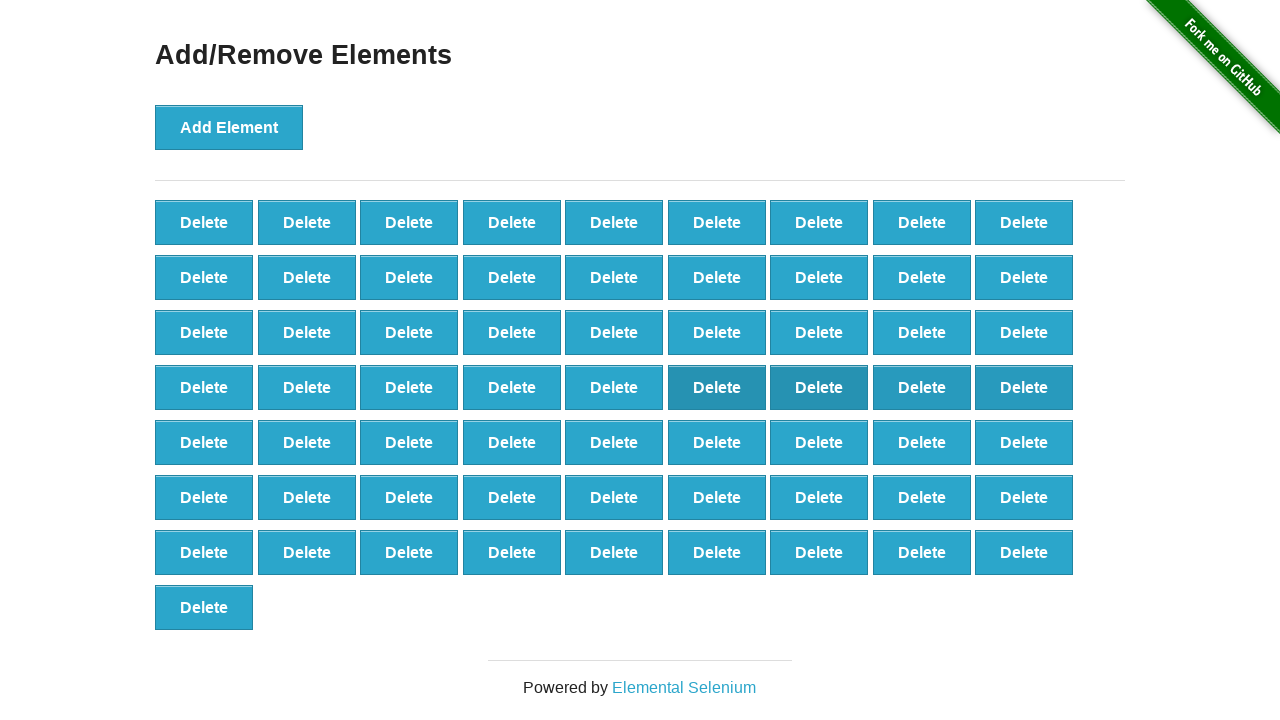

Clicked 'Delete Element' button (iteration 37/50) at (204, 442) on button[onclick='deleteElement()'] >> nth=36
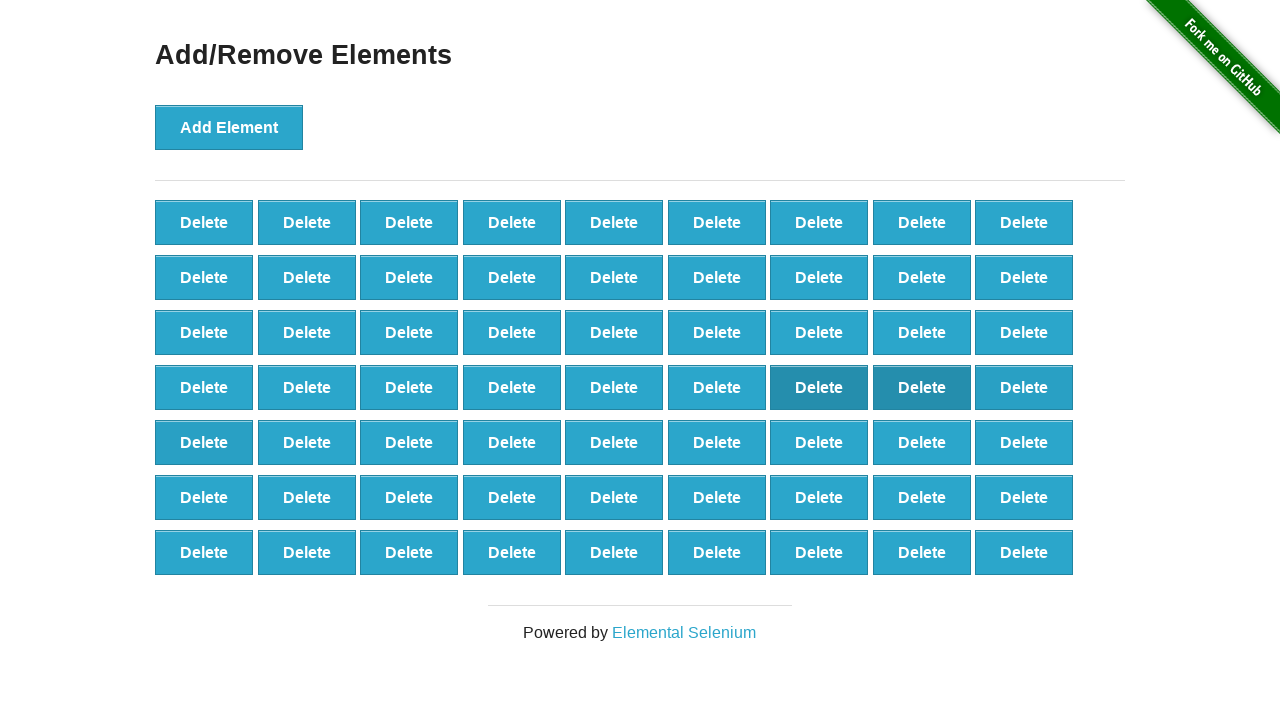

Clicked 'Delete Element' button (iteration 38/50) at (307, 442) on button[onclick='deleteElement()'] >> nth=37
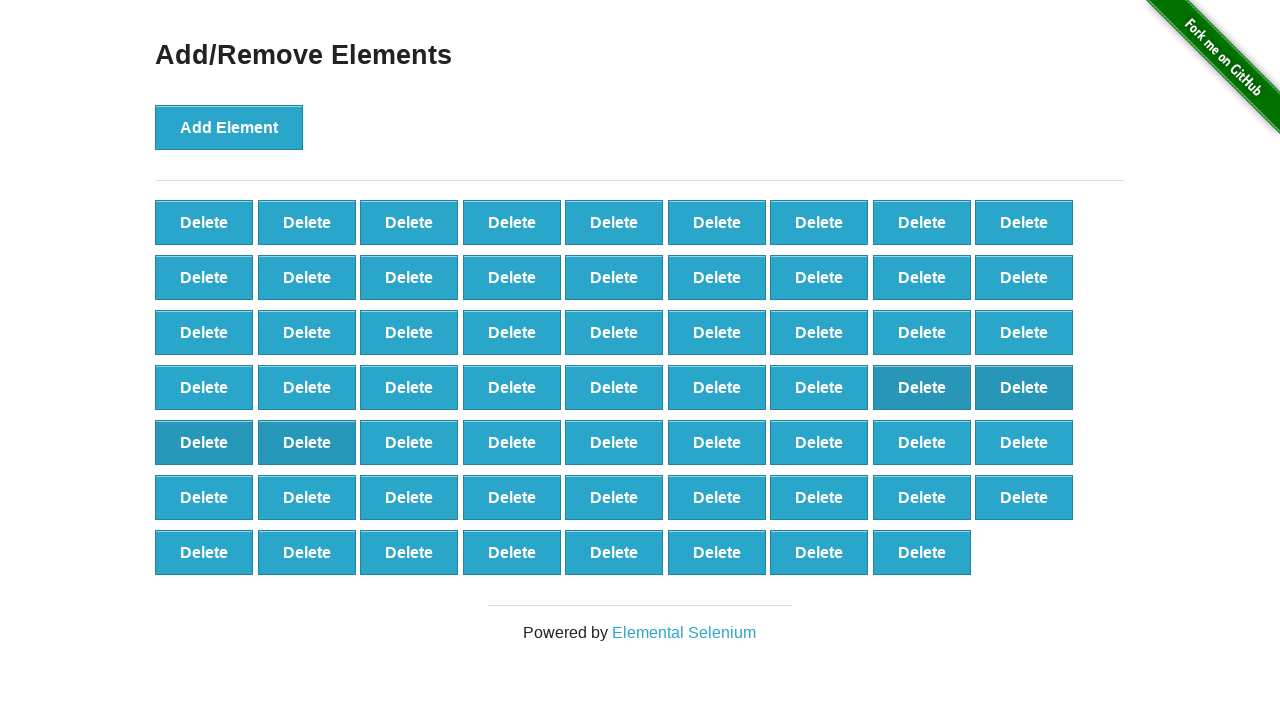

Clicked 'Delete Element' button (iteration 39/50) at (409, 442) on button[onclick='deleteElement()'] >> nth=38
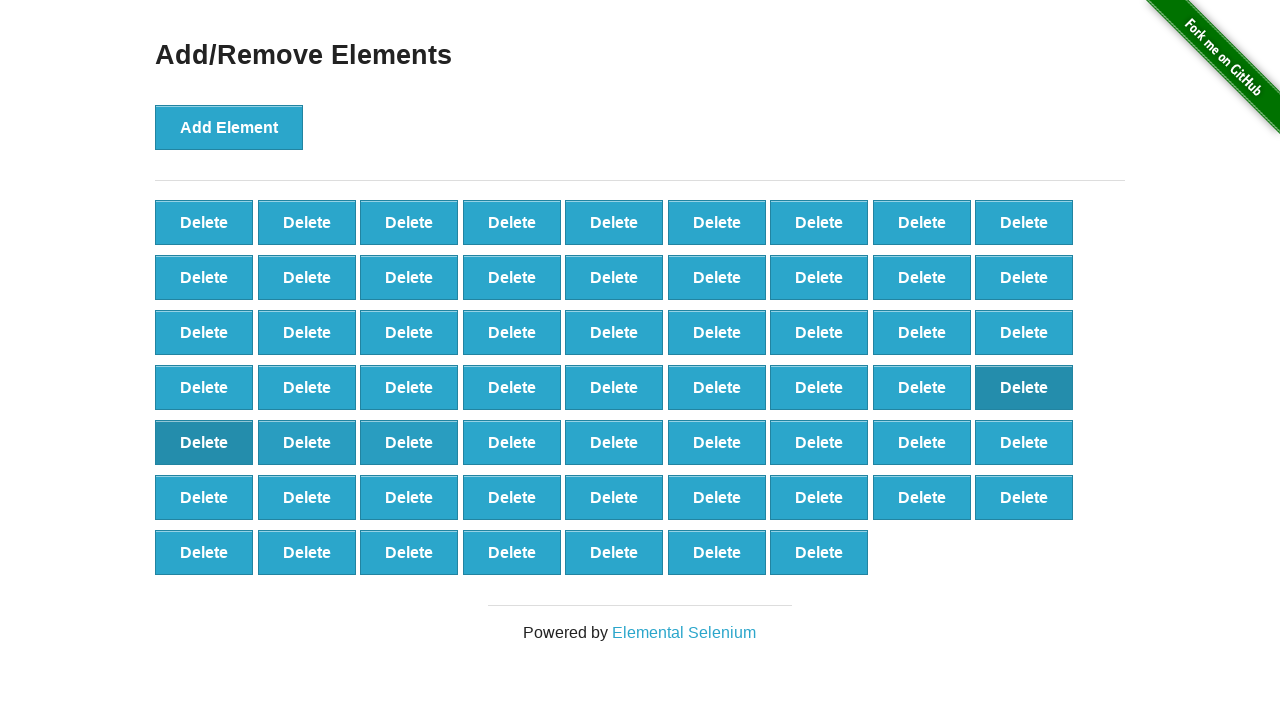

Clicked 'Delete Element' button (iteration 40/50) at (512, 442) on button[onclick='deleteElement()'] >> nth=39
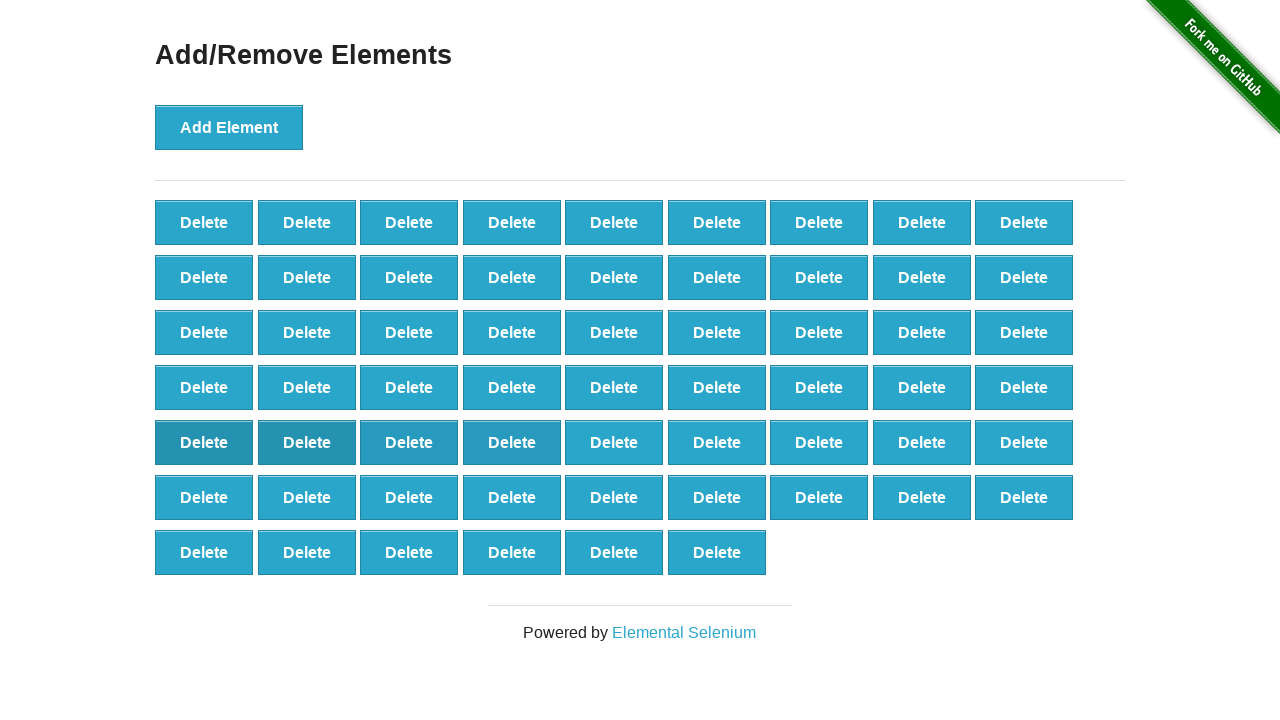

Clicked 'Delete Element' button (iteration 41/50) at (614, 442) on button[onclick='deleteElement()'] >> nth=40
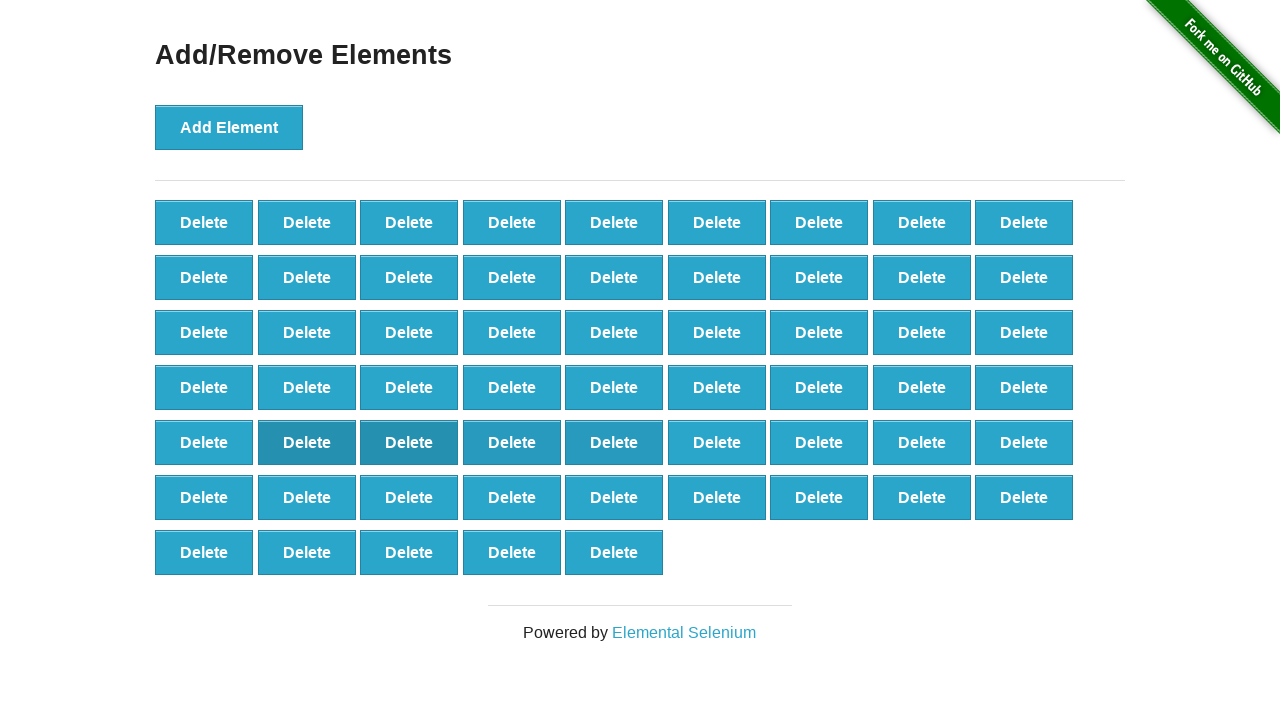

Clicked 'Delete Element' button (iteration 42/50) at (717, 442) on button[onclick='deleteElement()'] >> nth=41
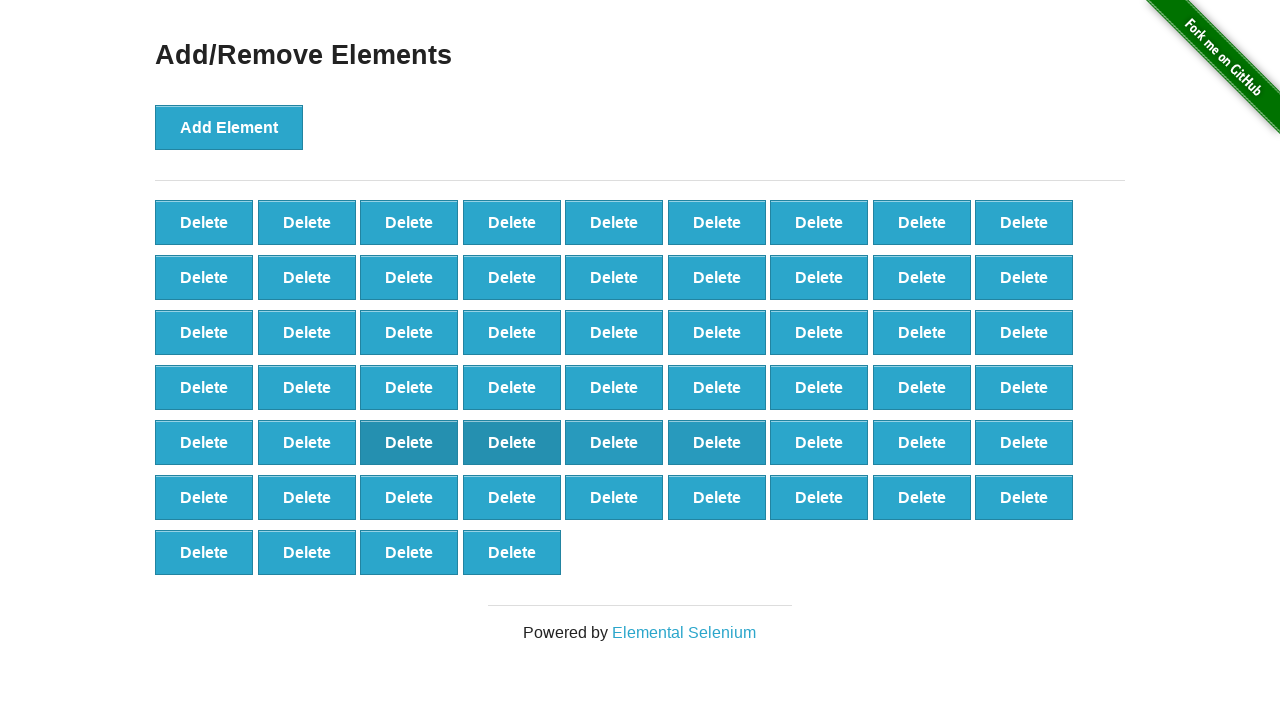

Clicked 'Delete Element' button (iteration 43/50) at (819, 442) on button[onclick='deleteElement()'] >> nth=42
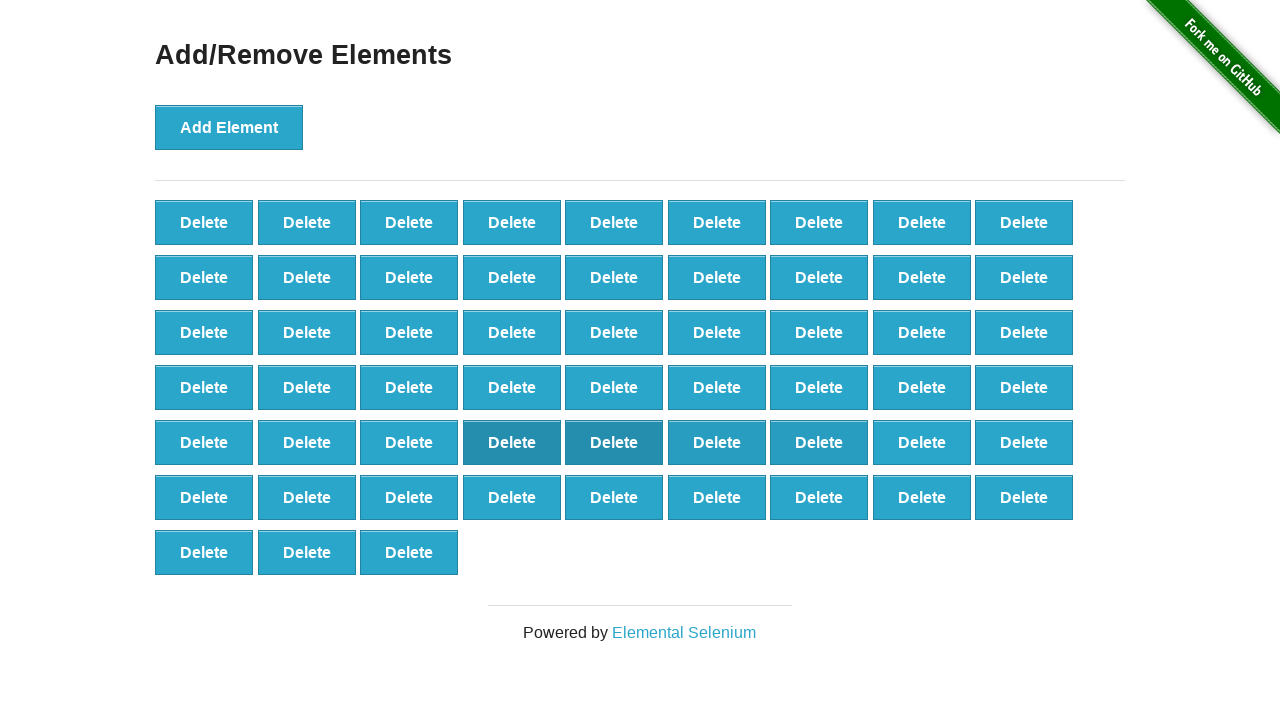

Clicked 'Delete Element' button (iteration 44/50) at (922, 442) on button[onclick='deleteElement()'] >> nth=43
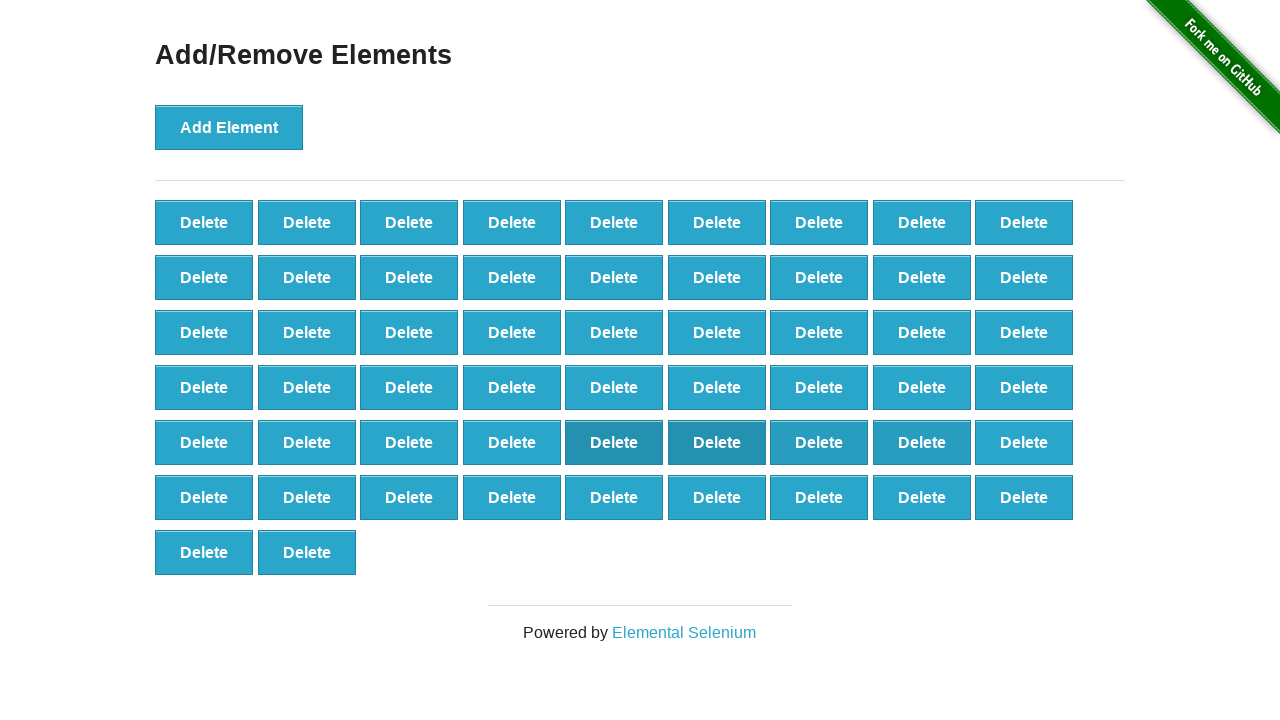

Clicked 'Delete Element' button (iteration 45/50) at (1024, 442) on button[onclick='deleteElement()'] >> nth=44
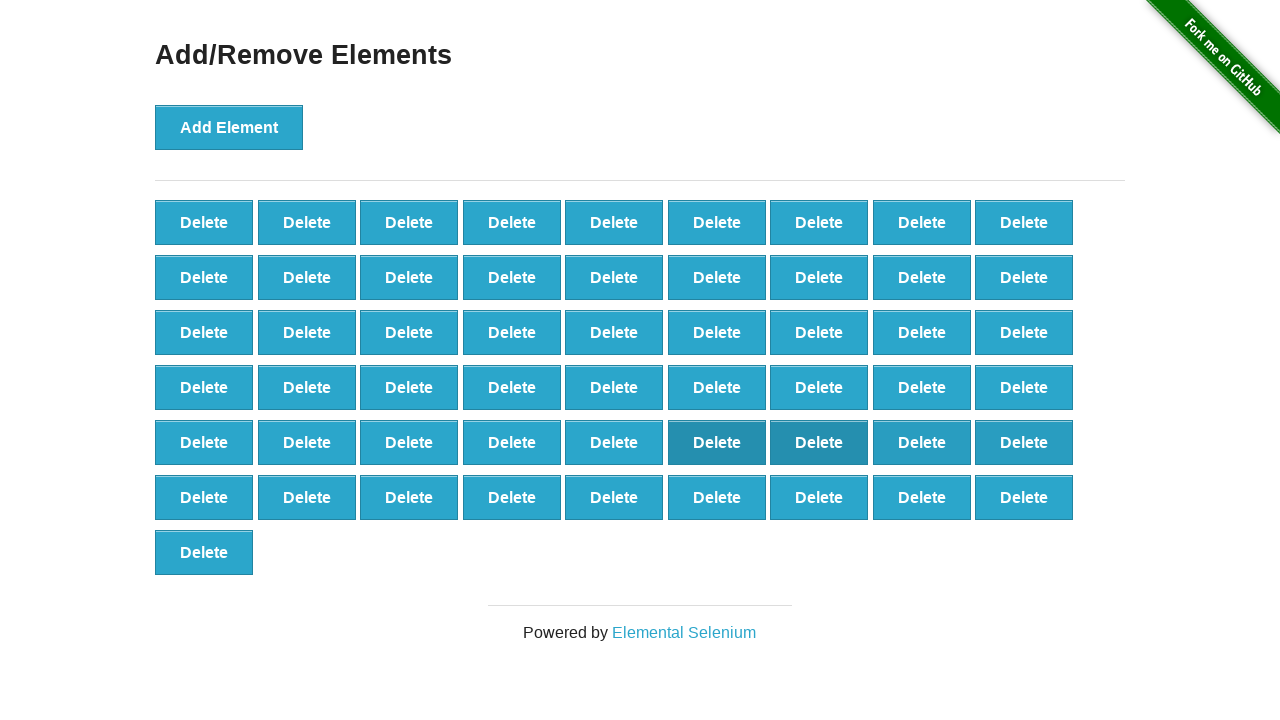

Clicked 'Delete Element' button (iteration 46/50) at (204, 497) on button[onclick='deleteElement()'] >> nth=45
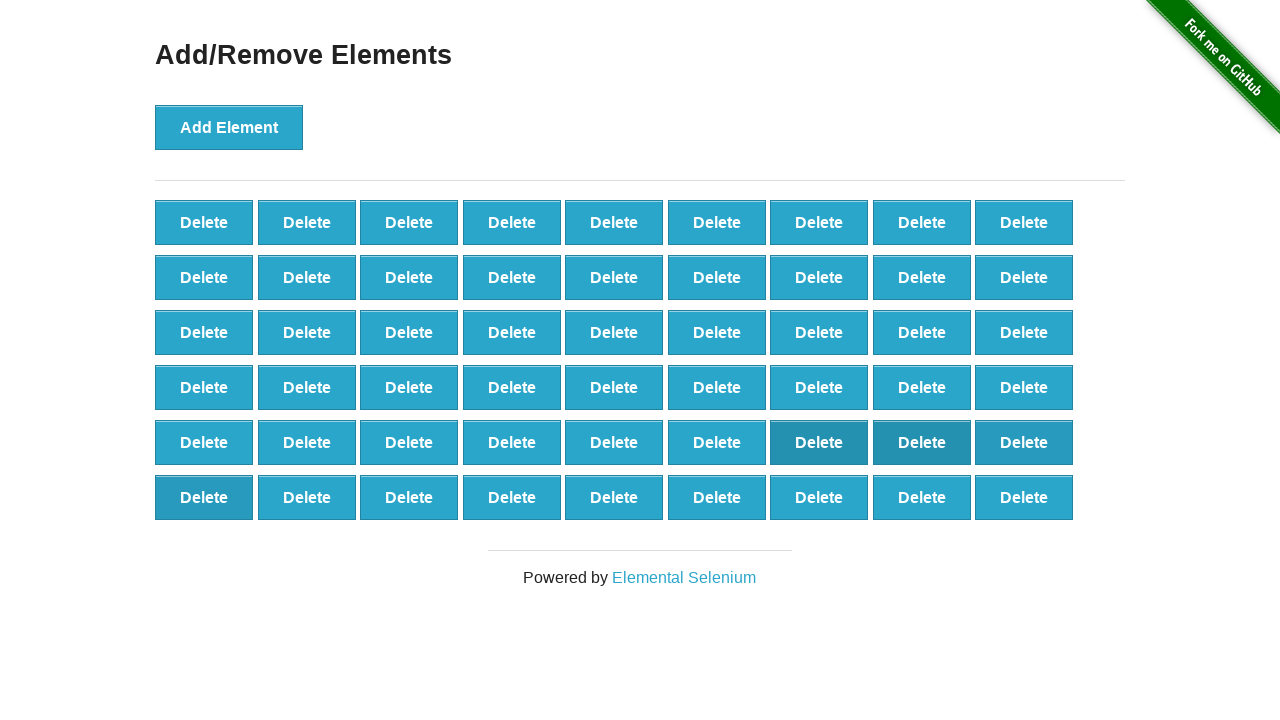

Clicked 'Delete Element' button (iteration 47/50) at (307, 497) on button[onclick='deleteElement()'] >> nth=46
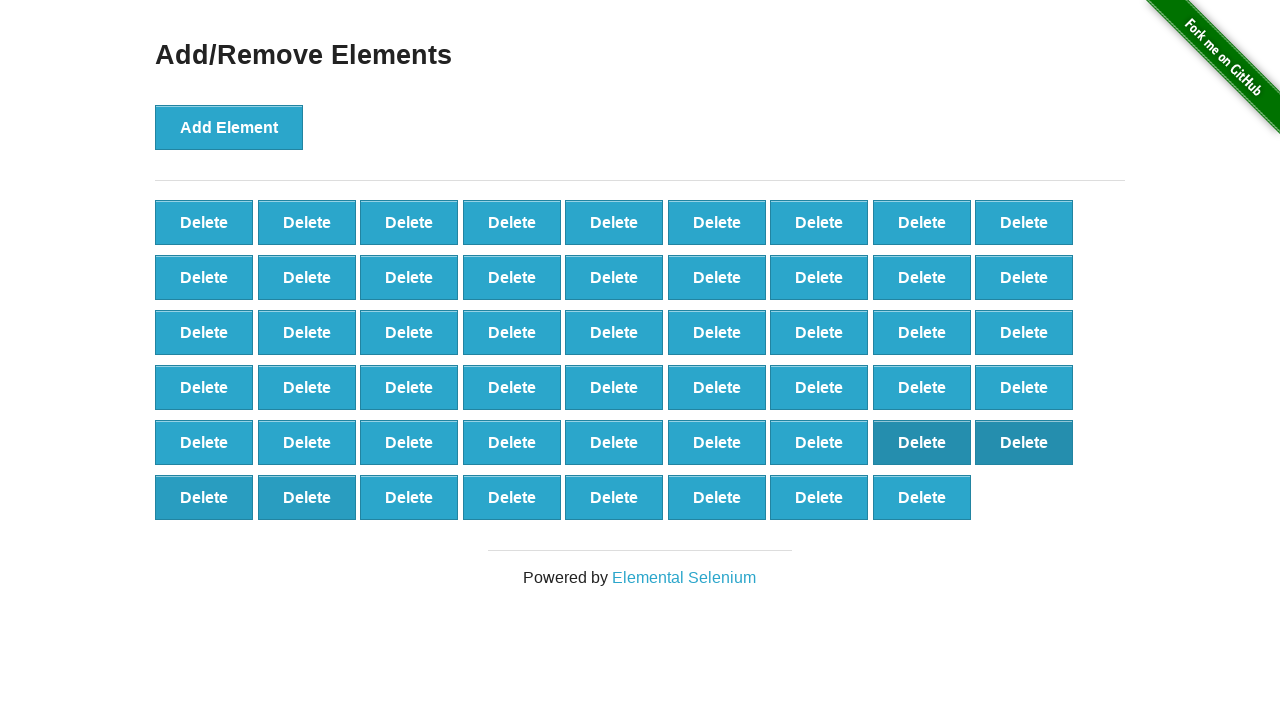

Clicked 'Delete Element' button (iteration 48/50) at (409, 497) on button[onclick='deleteElement()'] >> nth=47
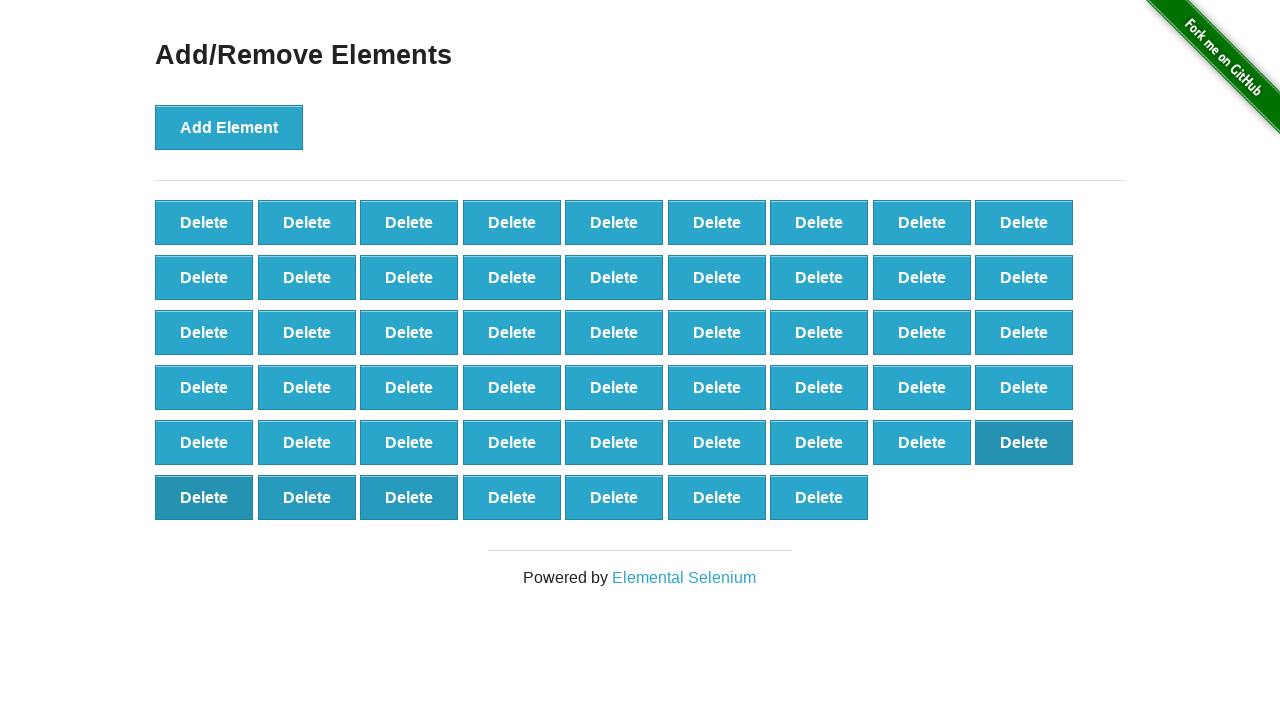

Clicked 'Delete Element' button (iteration 49/50) at (512, 497) on button[onclick='deleteElement()'] >> nth=48
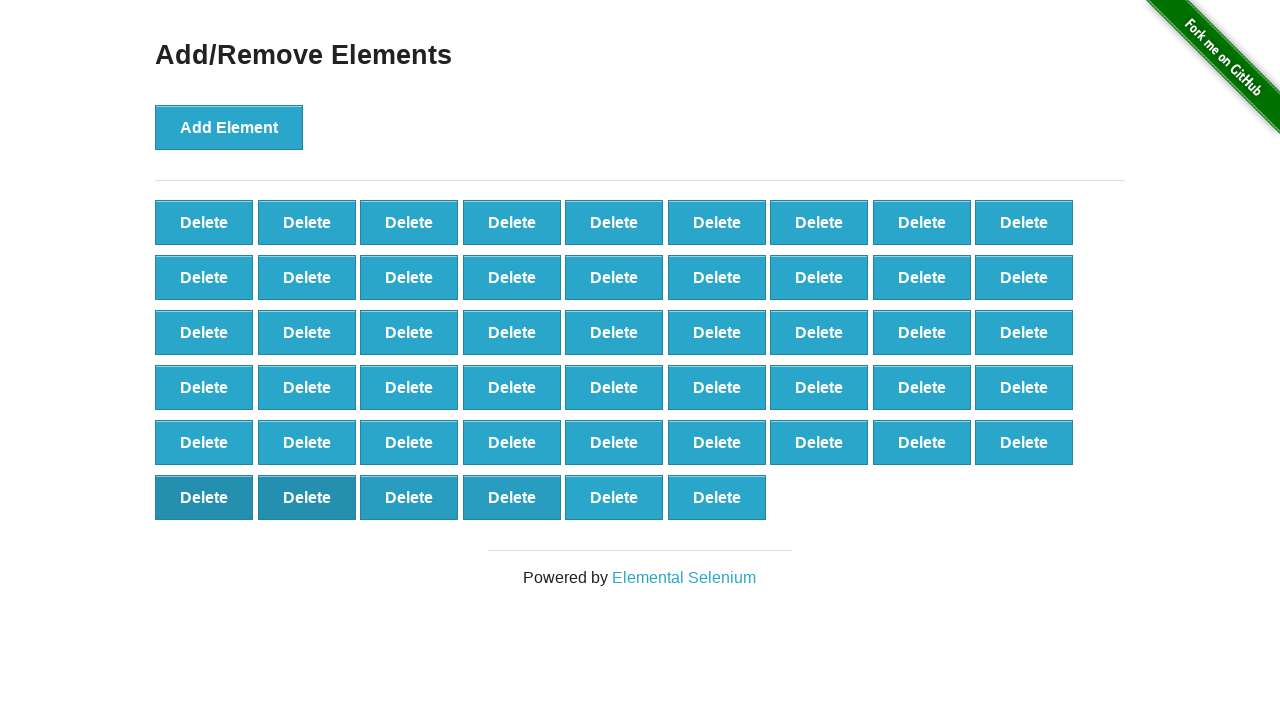

Clicked 'Delete Element' button (iteration 50/50) at (614, 497) on button[onclick='deleteElement()'] >> nth=49
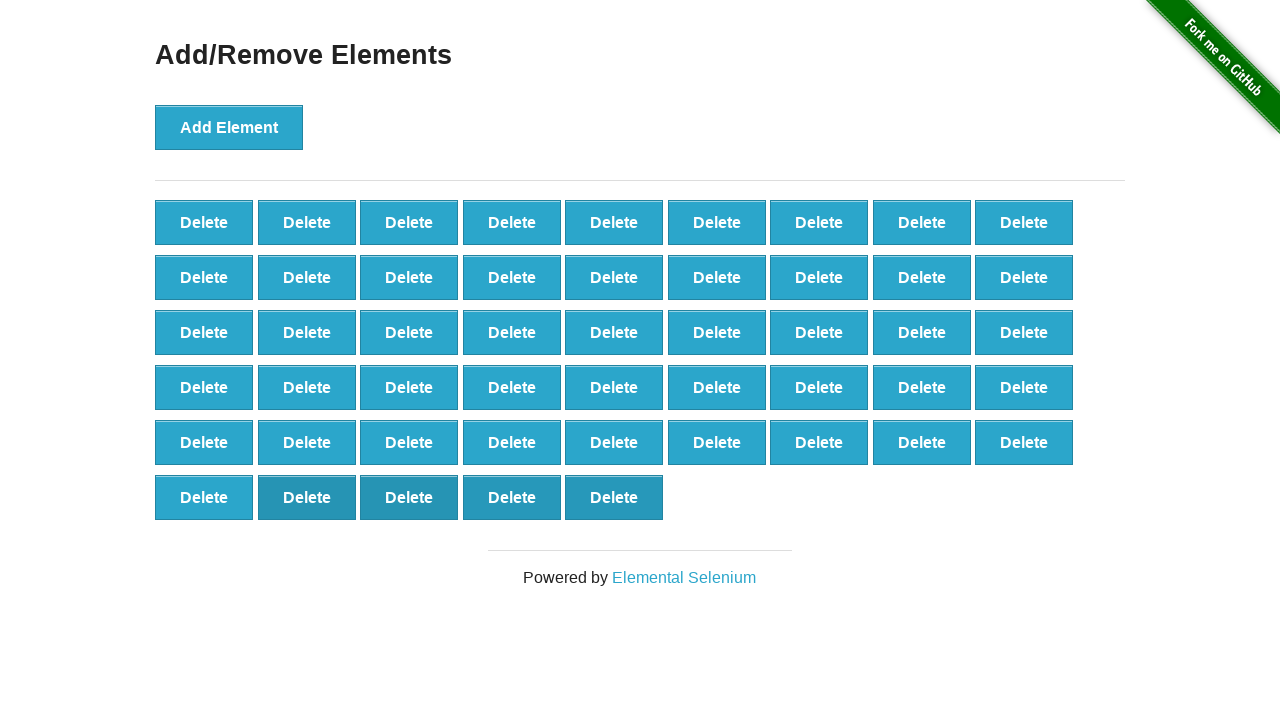

Retrieved remaining delete buttons
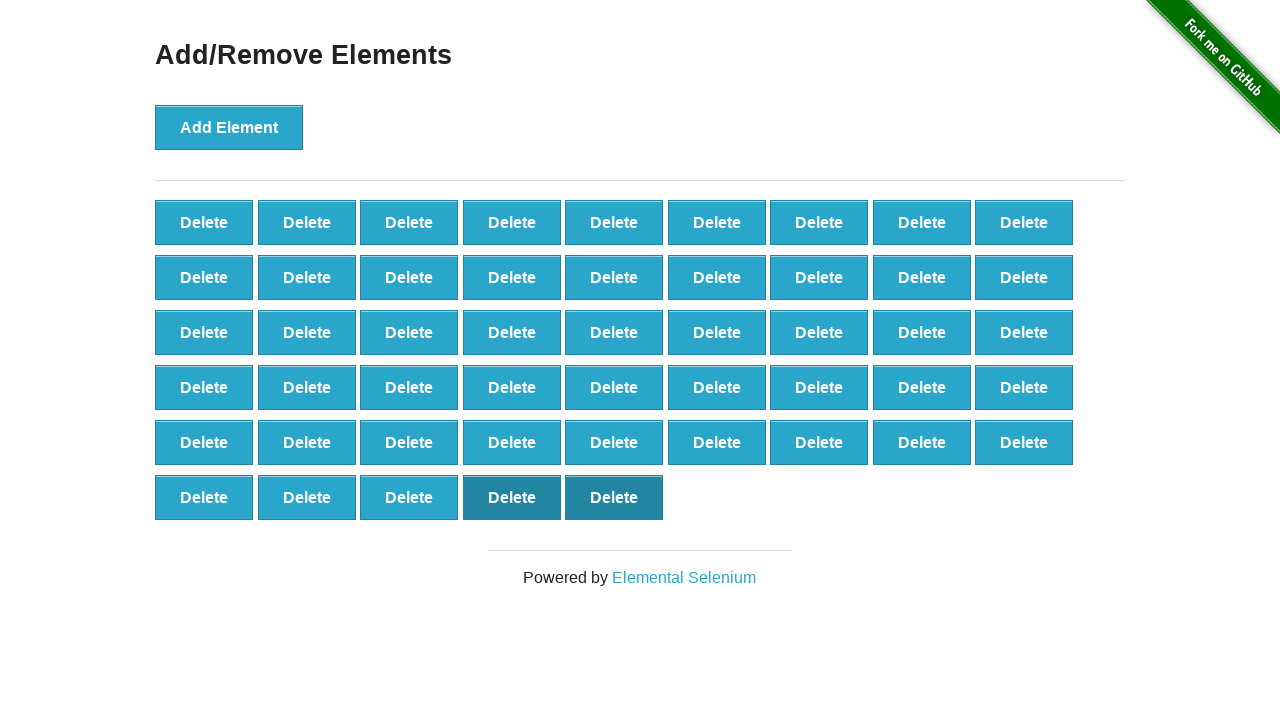

Verified that exactly 50 buttons remain after deletion
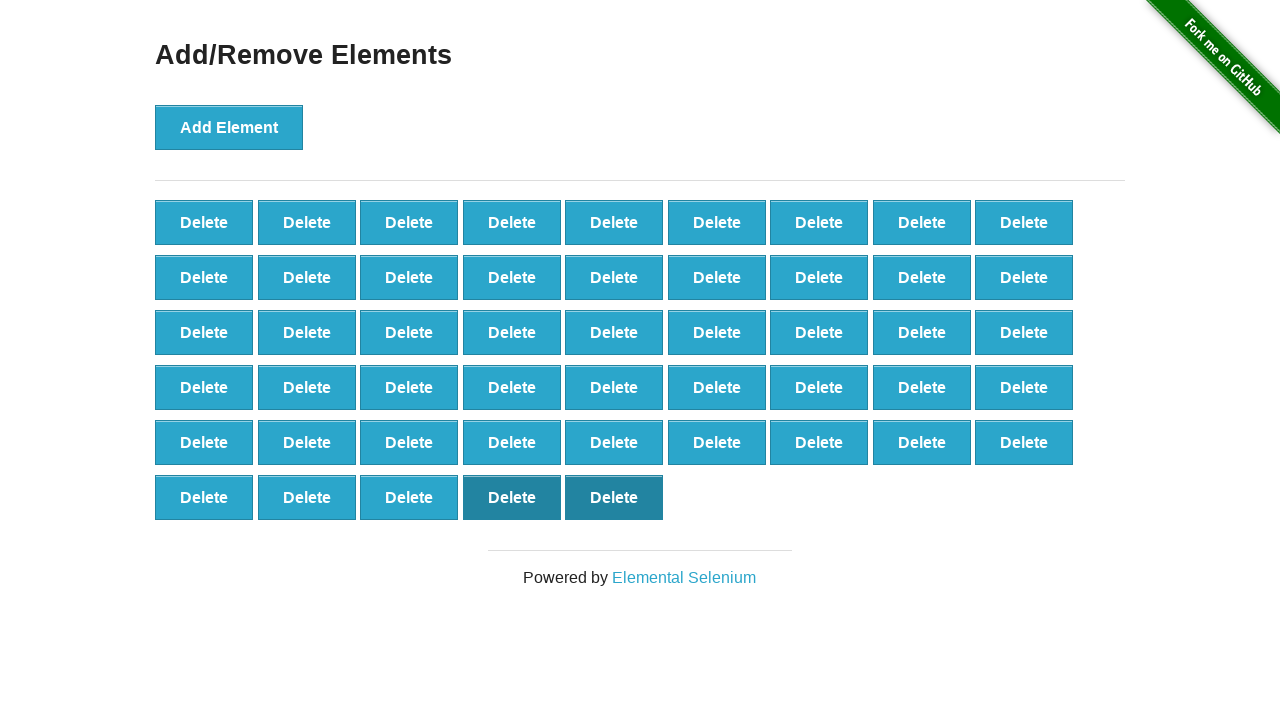

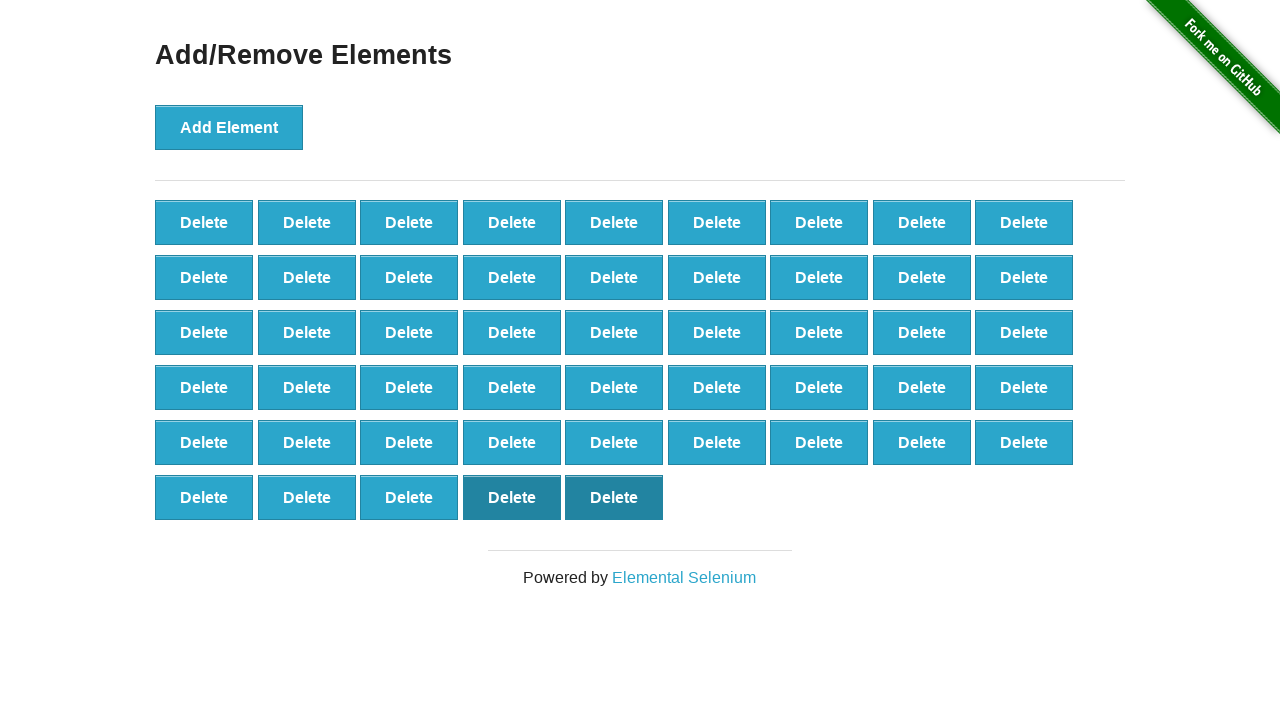